Tests a Todo page by navigating to a lesson, adding 100 todo items, and then deleting every other todo item (odd-numbered indices).

Starting URL: https://material.playwrightvn.com/

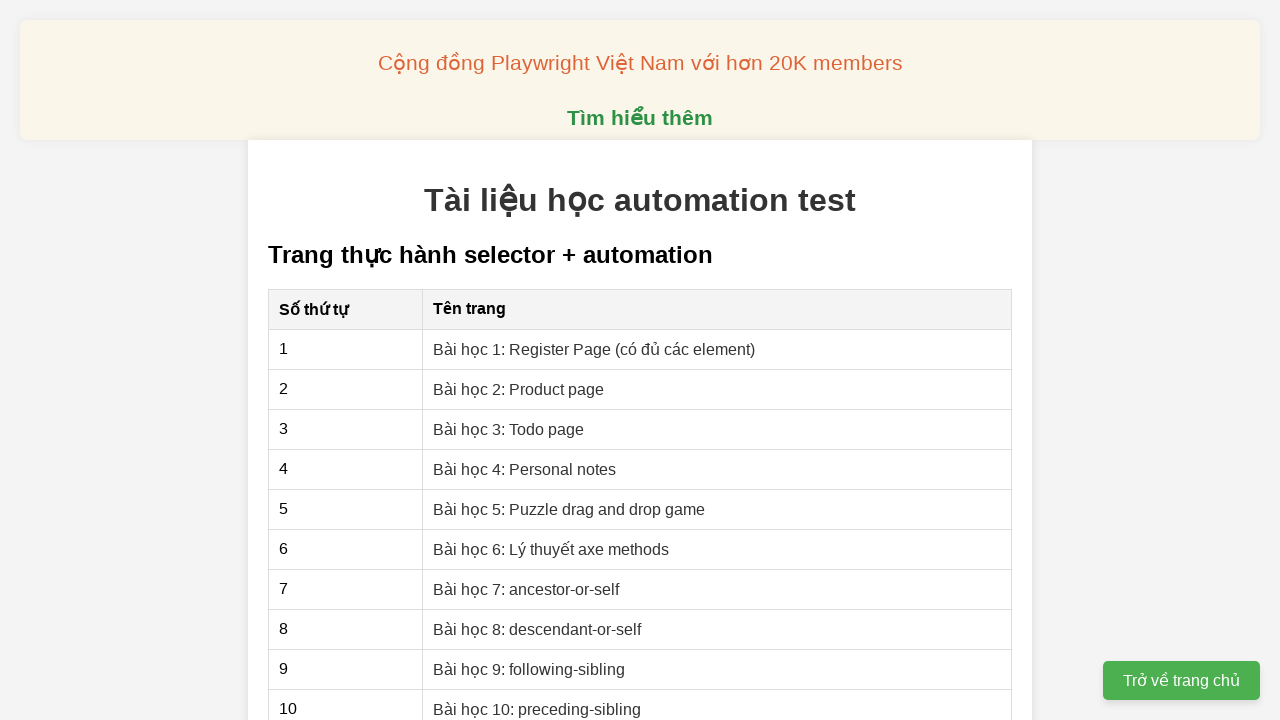

Clicked on 'Bài học 3: Todo page' lesson link at (509, 429) on xpath=//a[contains(text(), 'Bài học 3: Todo page')]
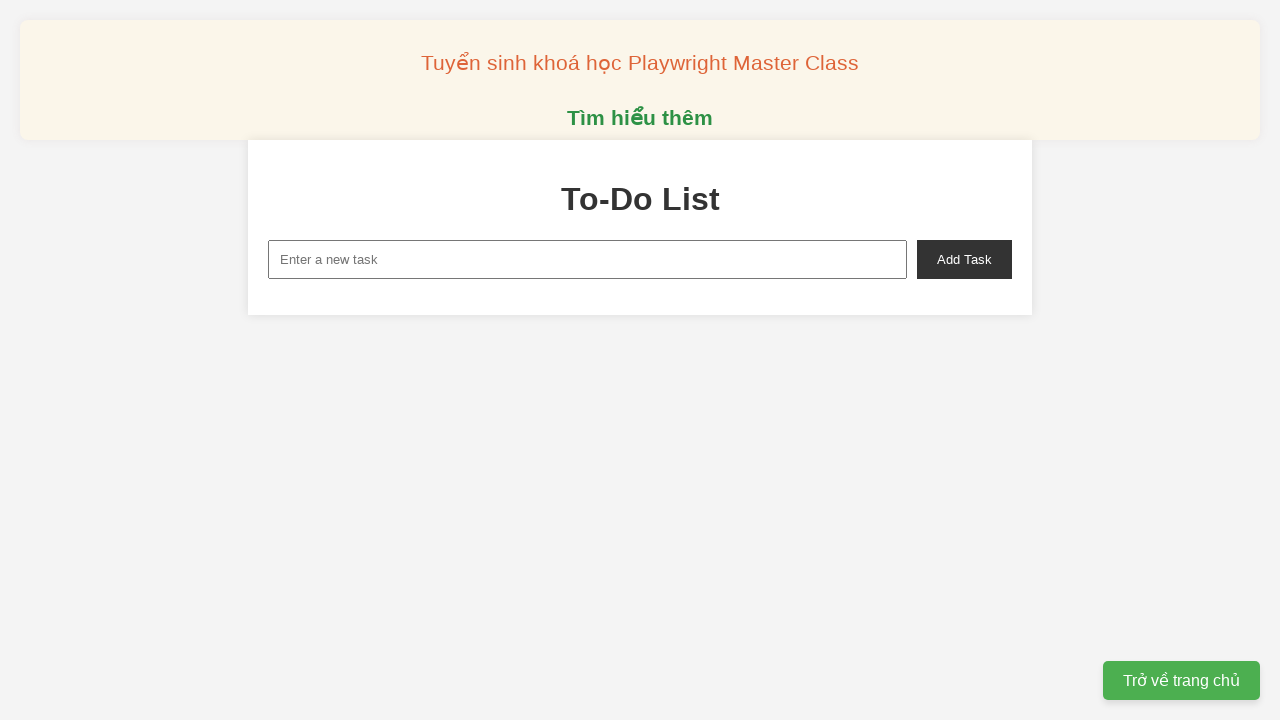

Todo page loaded - new task input field is visible
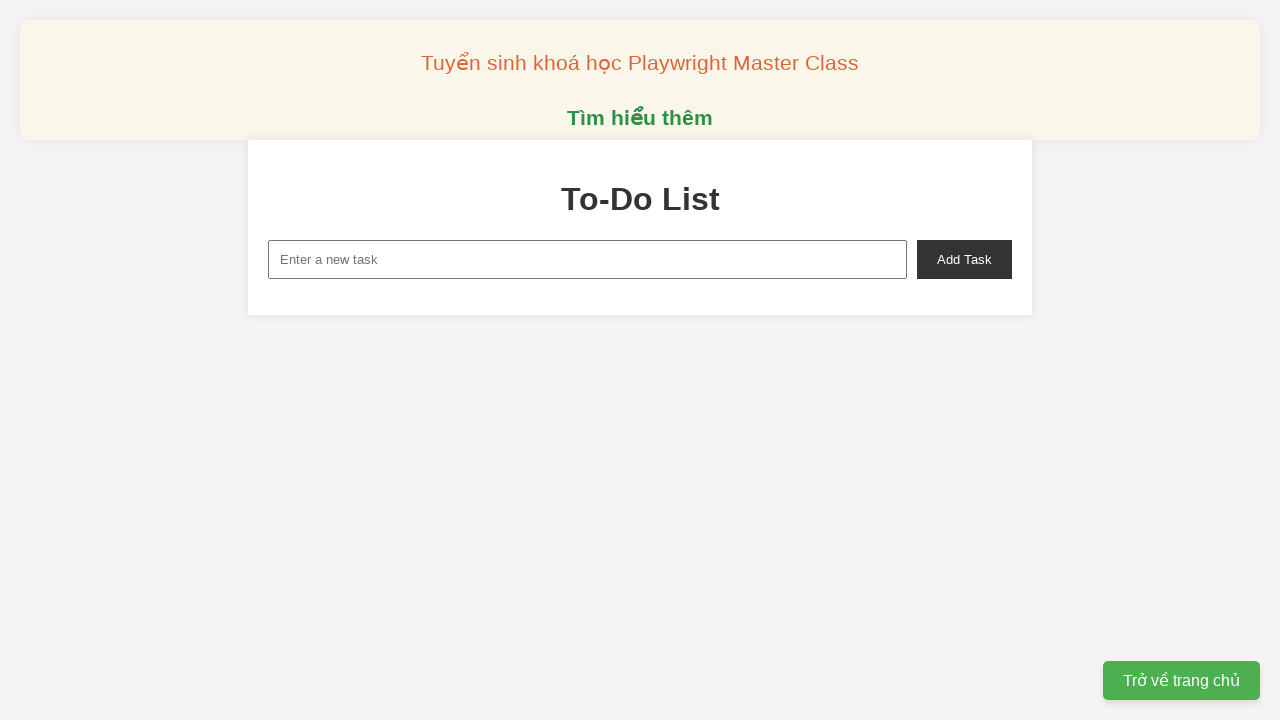

Set up dialog handler to accept all dialogs
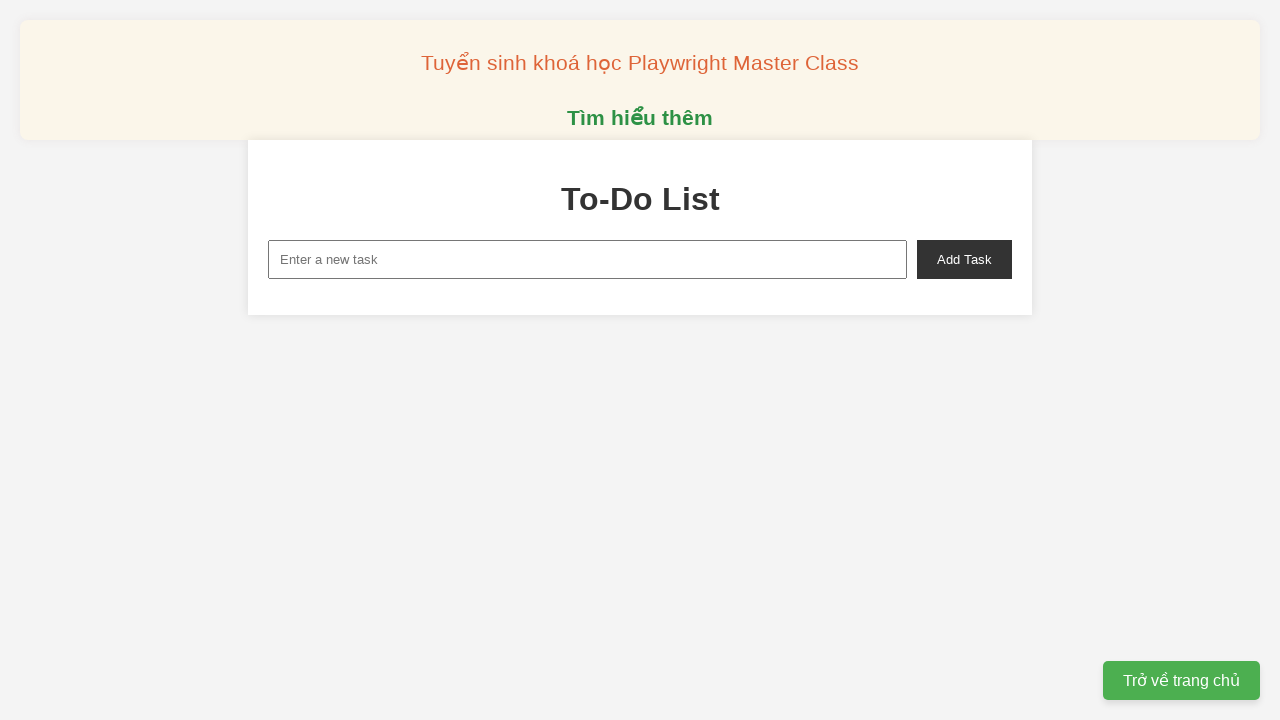

Filled new task input with 'ToDo 0' on #new-task
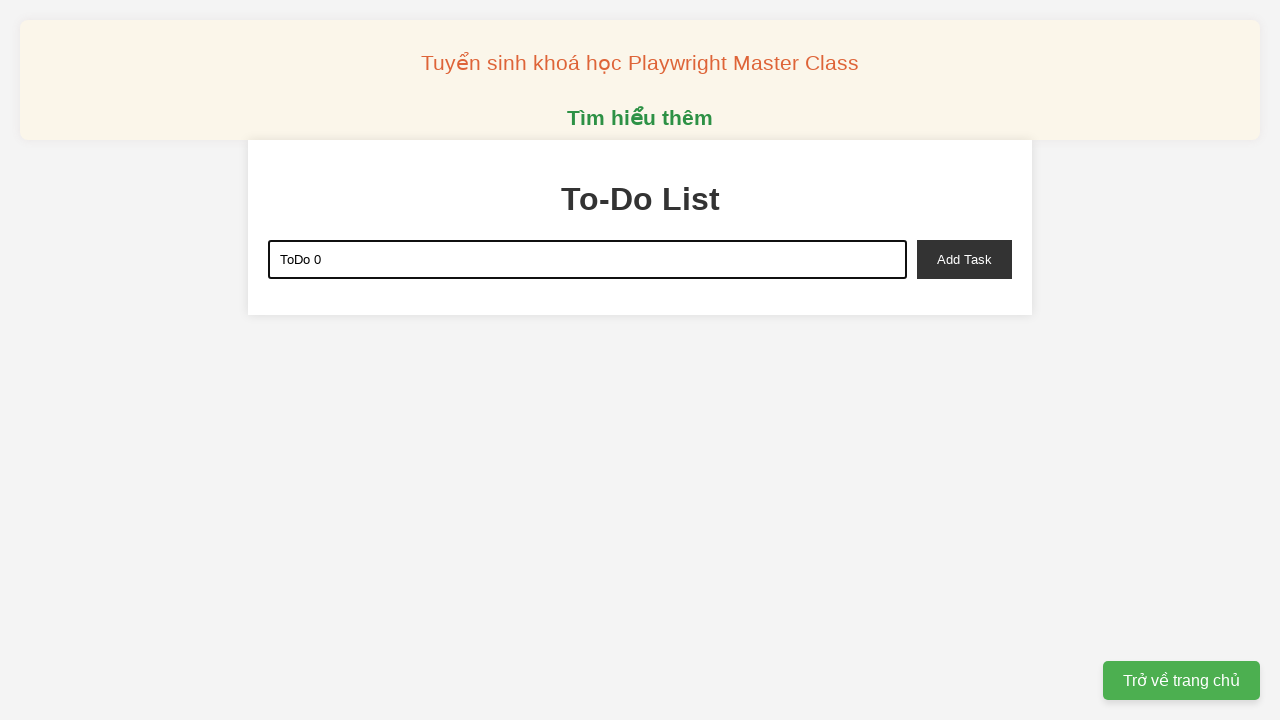

Added todo item 0 to the list at (964, 259) on #add-task
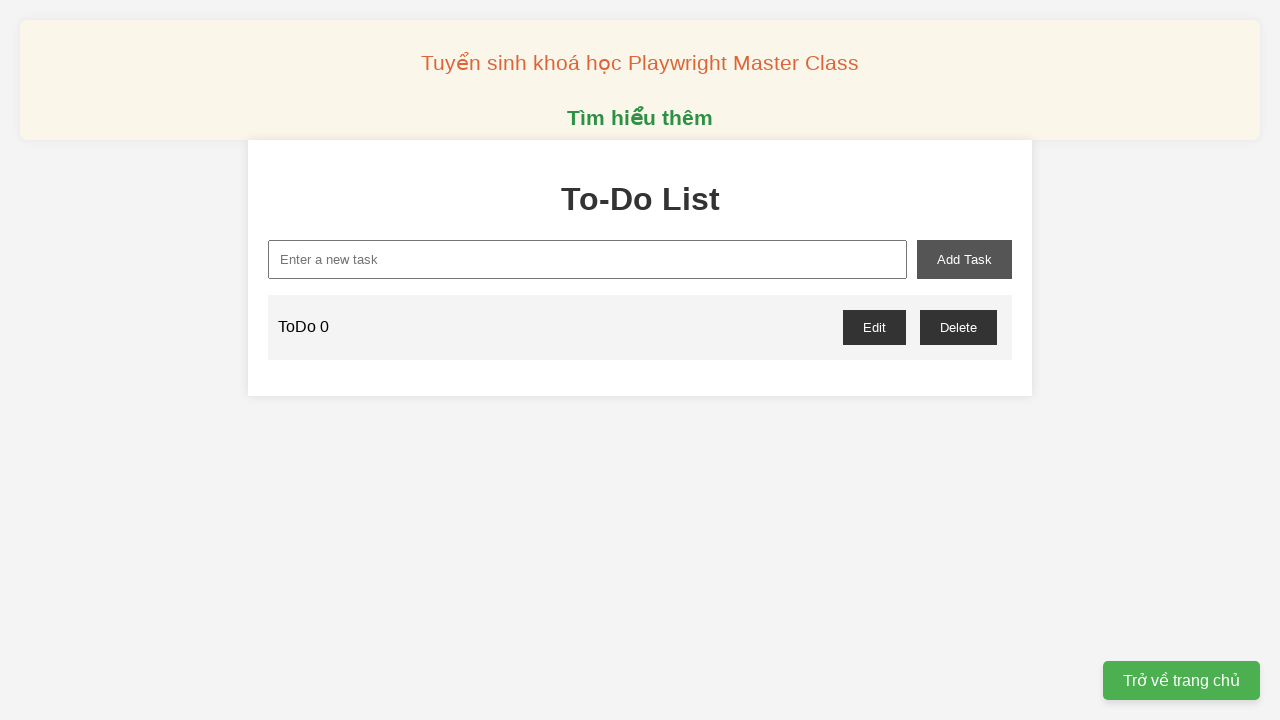

Filled new task input with 'ToDo 1' on #new-task
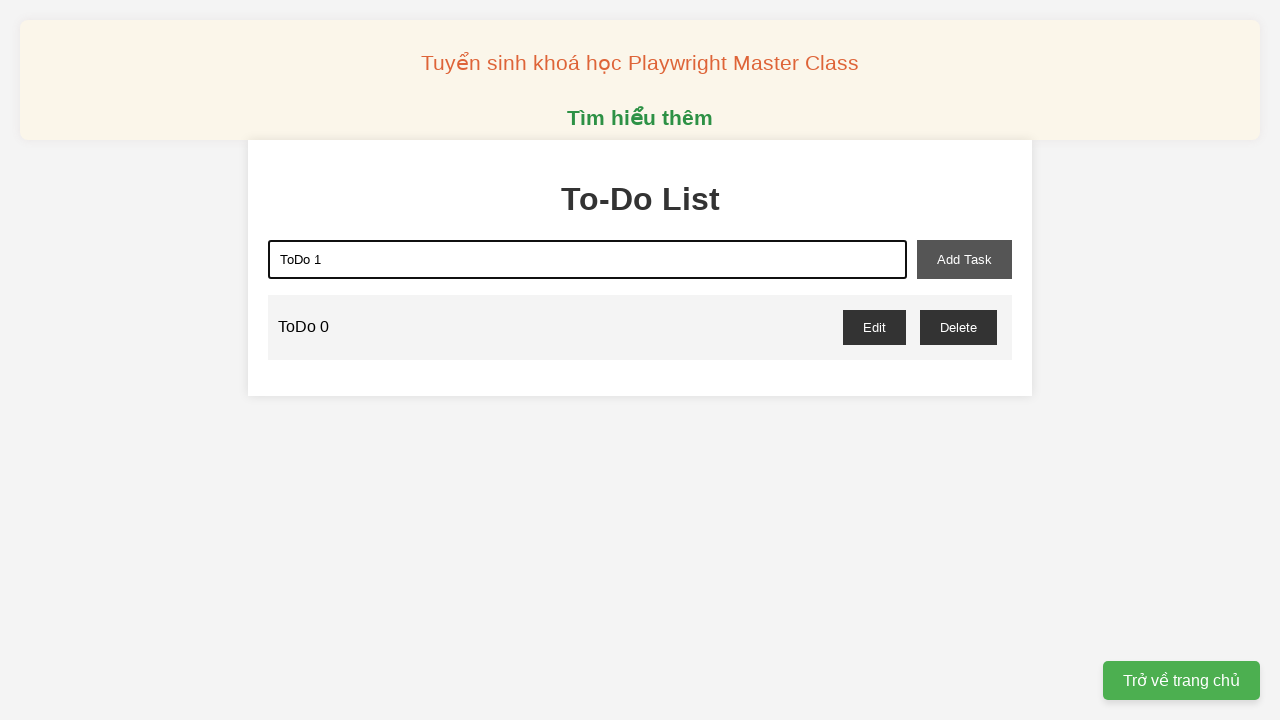

Added todo item 1 to the list at (964, 259) on #add-task
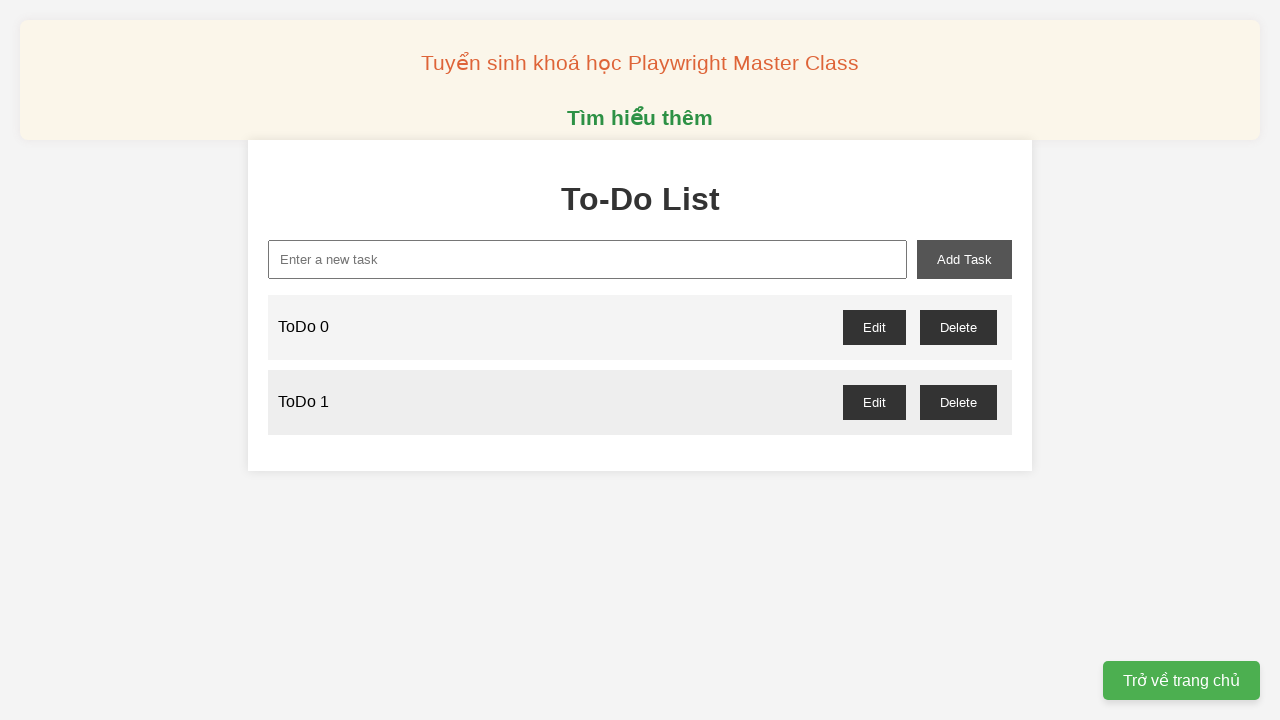

Filled new task input with 'ToDo 2' on #new-task
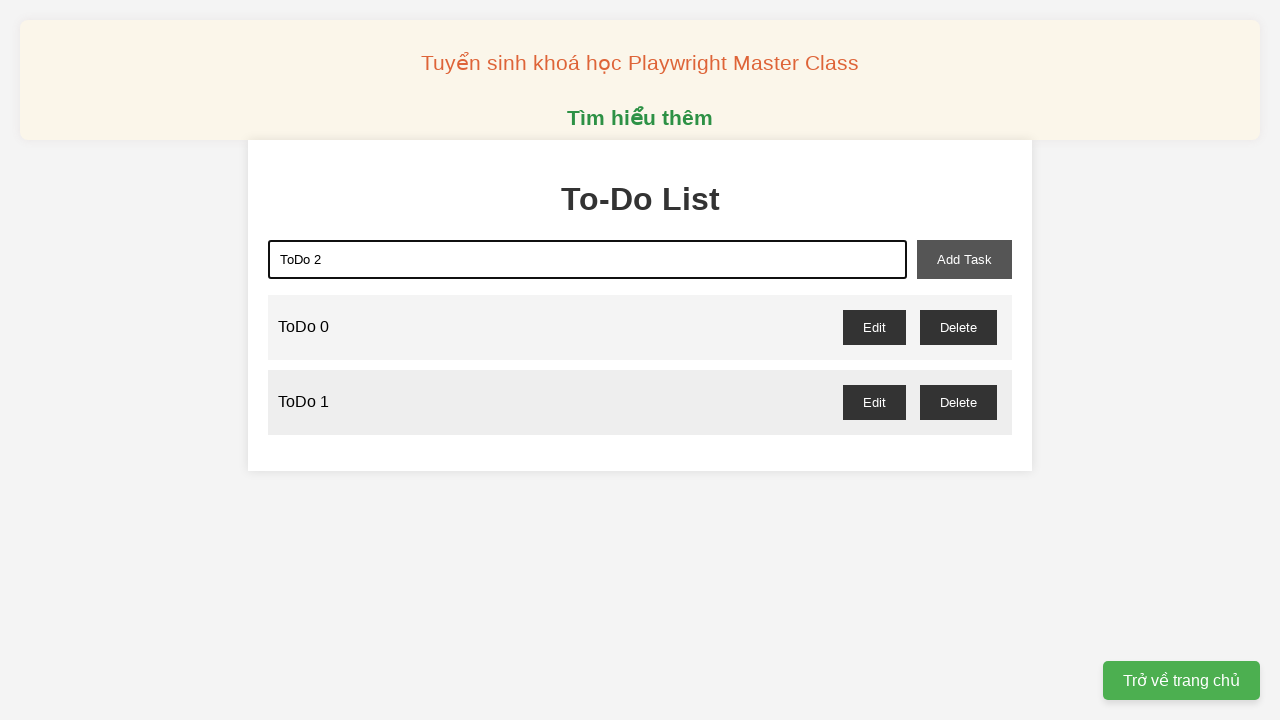

Added todo item 2 to the list at (964, 259) on #add-task
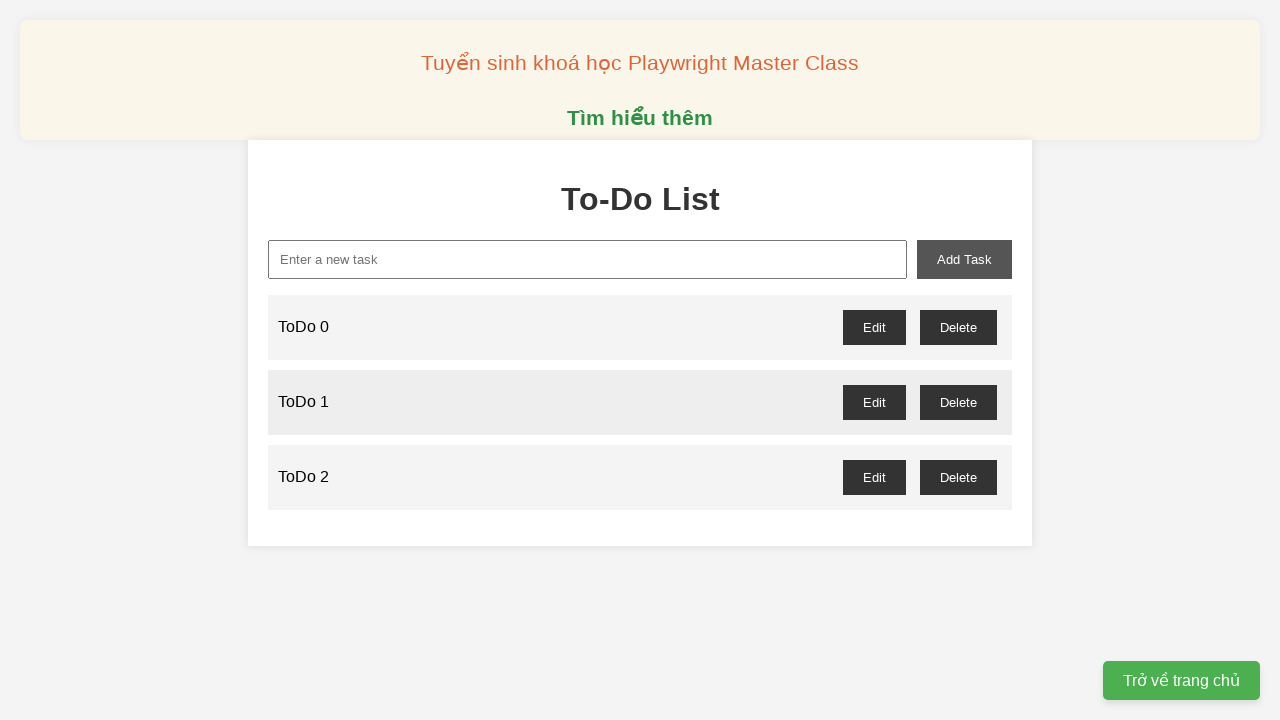

Filled new task input with 'ToDo 3' on #new-task
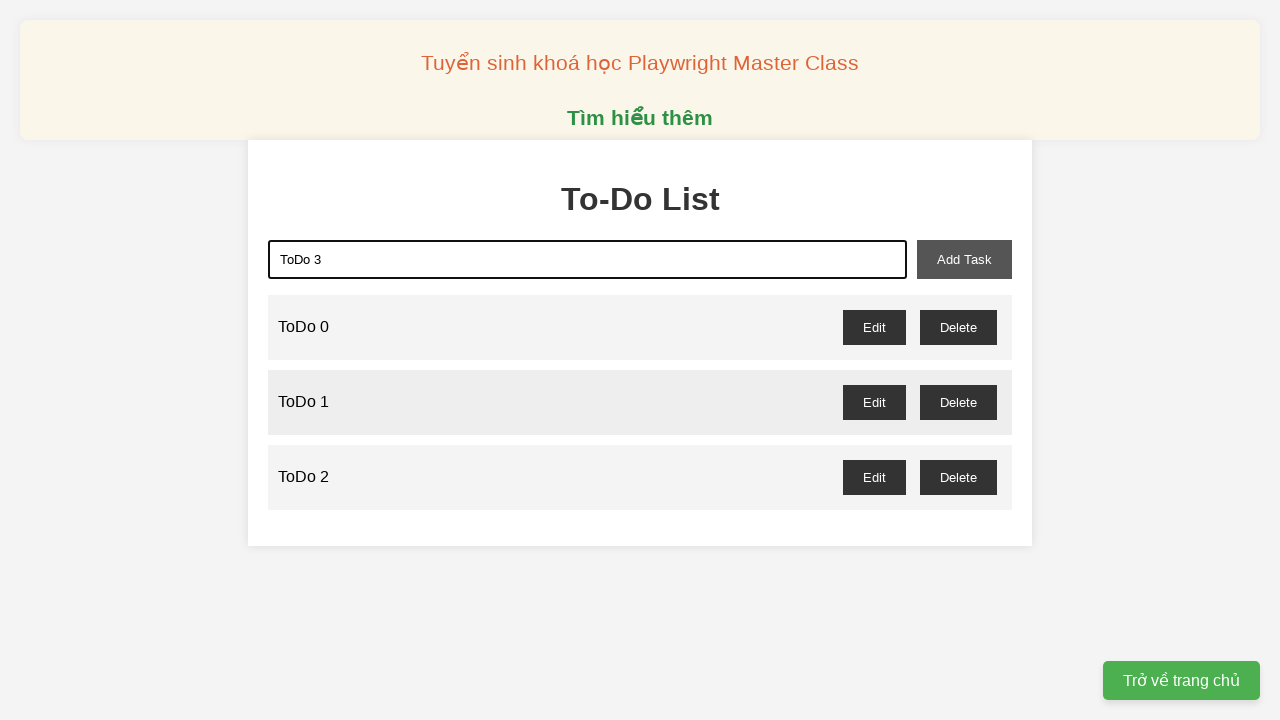

Added todo item 3 to the list at (964, 259) on #add-task
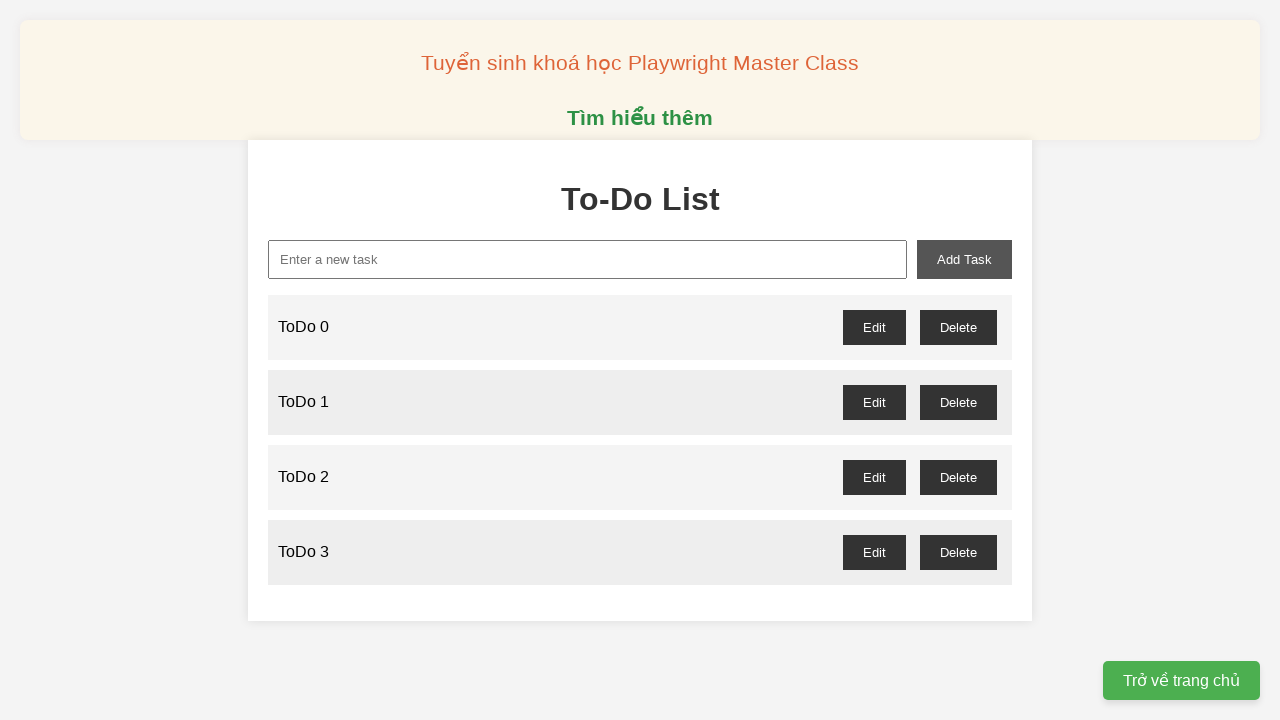

Filled new task input with 'ToDo 4' on #new-task
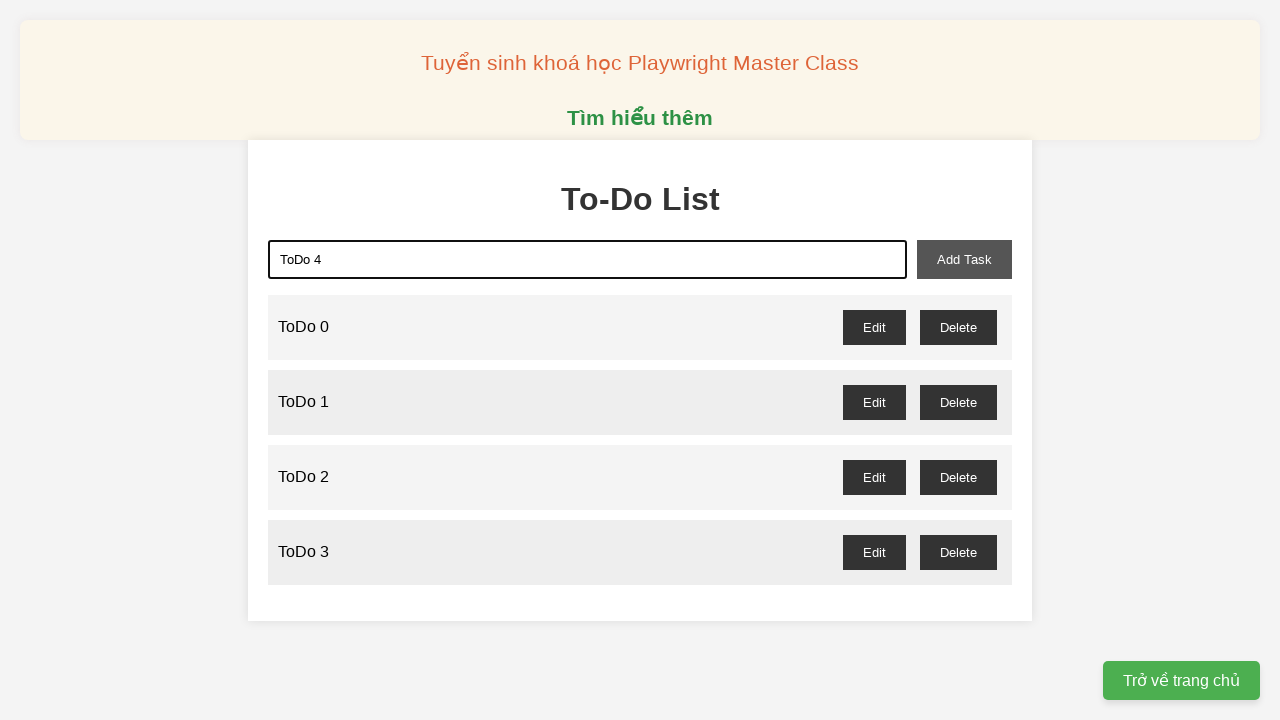

Added todo item 4 to the list at (964, 259) on #add-task
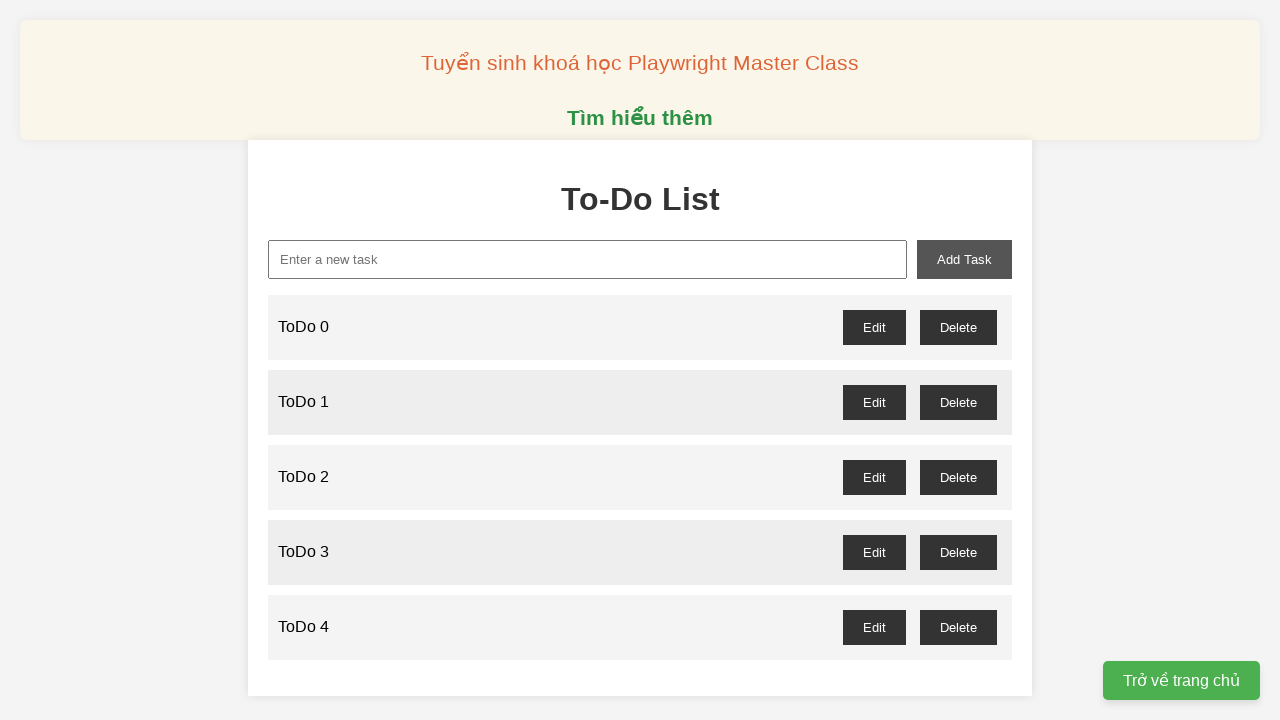

Filled new task input with 'ToDo 5' on #new-task
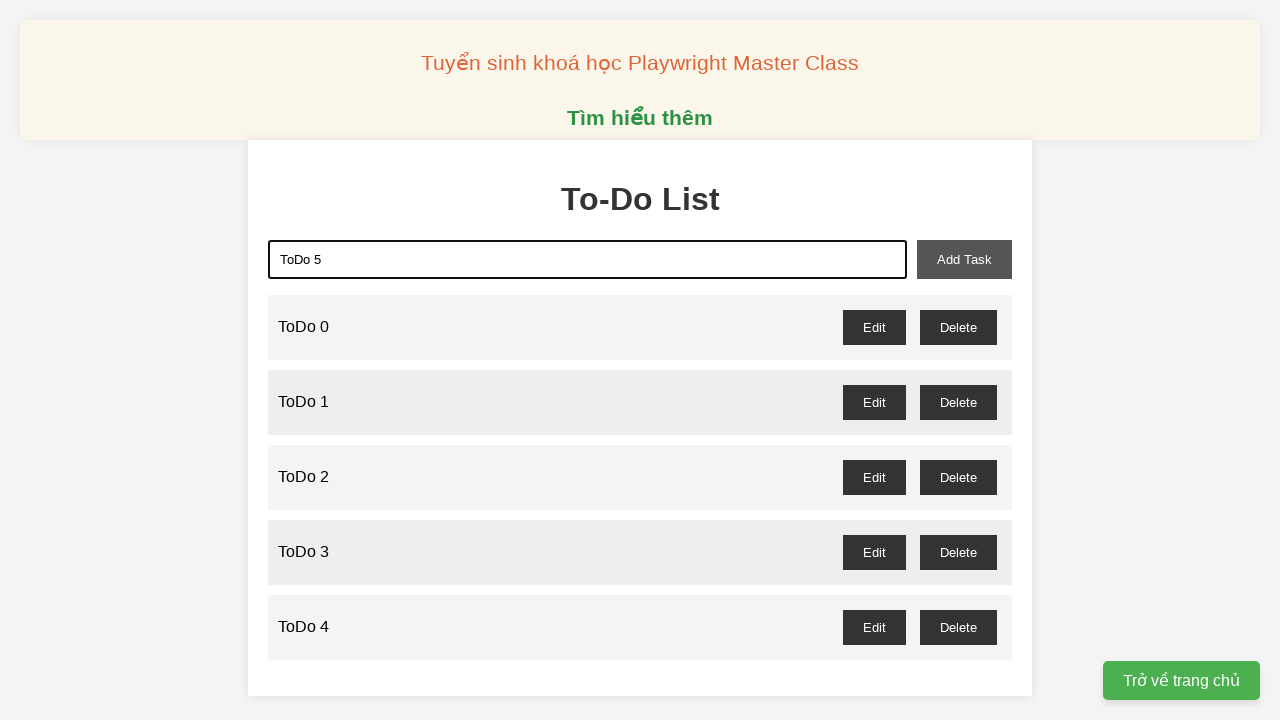

Added todo item 5 to the list at (964, 259) on #add-task
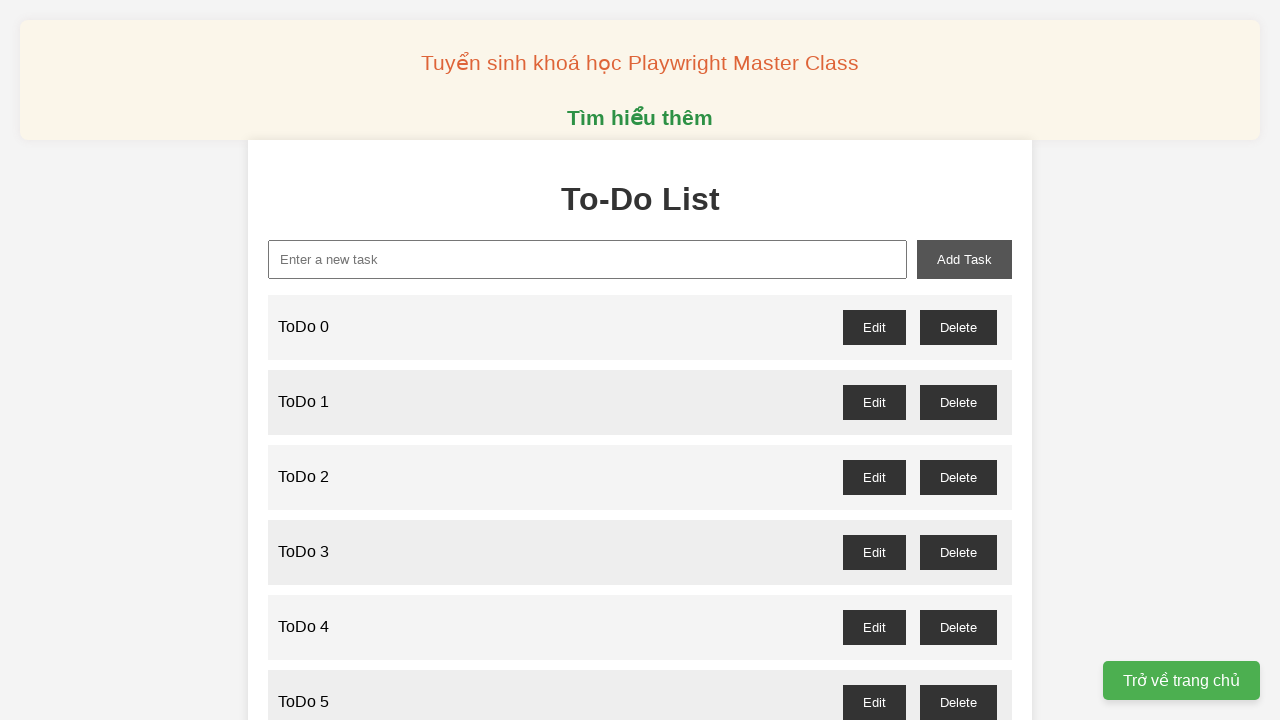

Filled new task input with 'ToDo 6' on #new-task
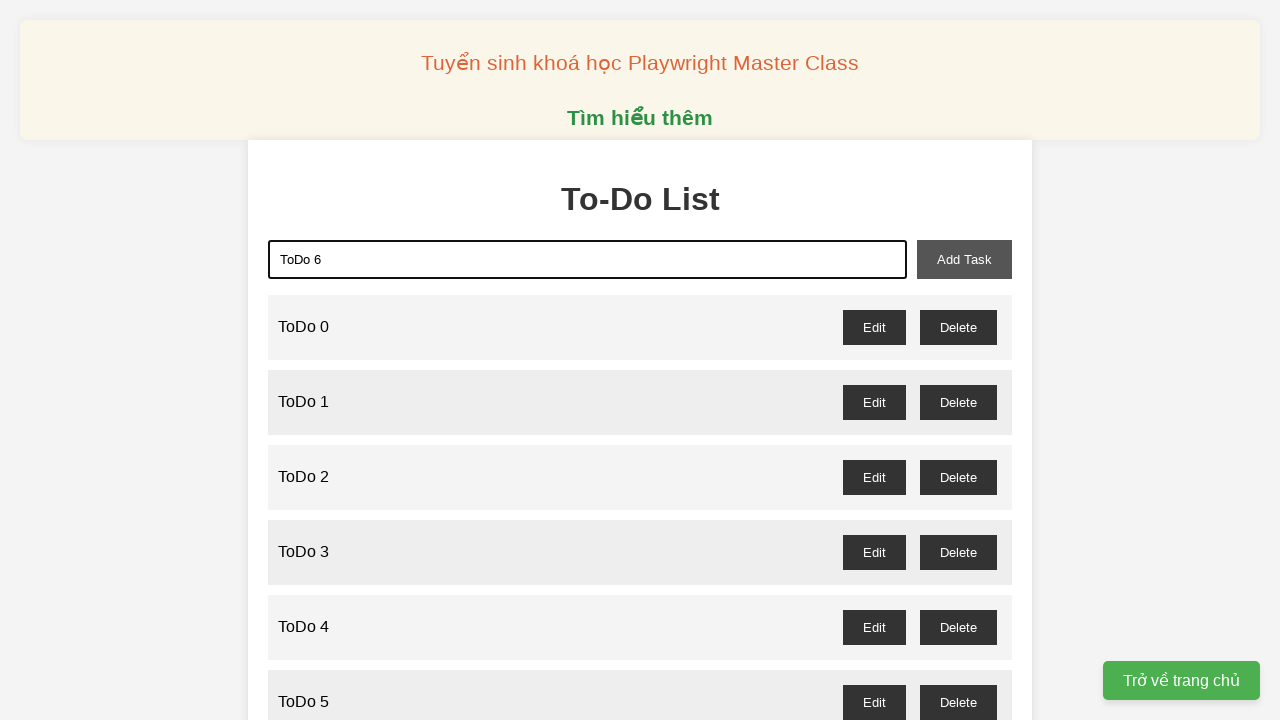

Added todo item 6 to the list at (964, 259) on #add-task
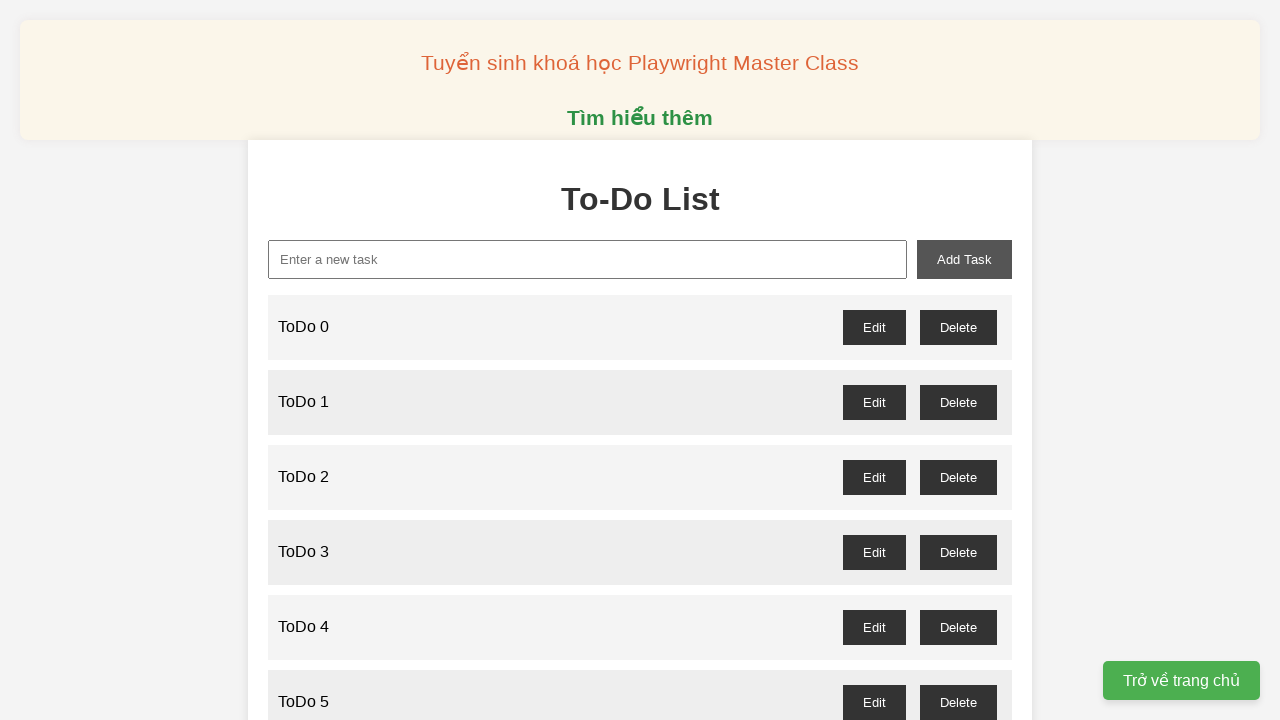

Filled new task input with 'ToDo 7' on #new-task
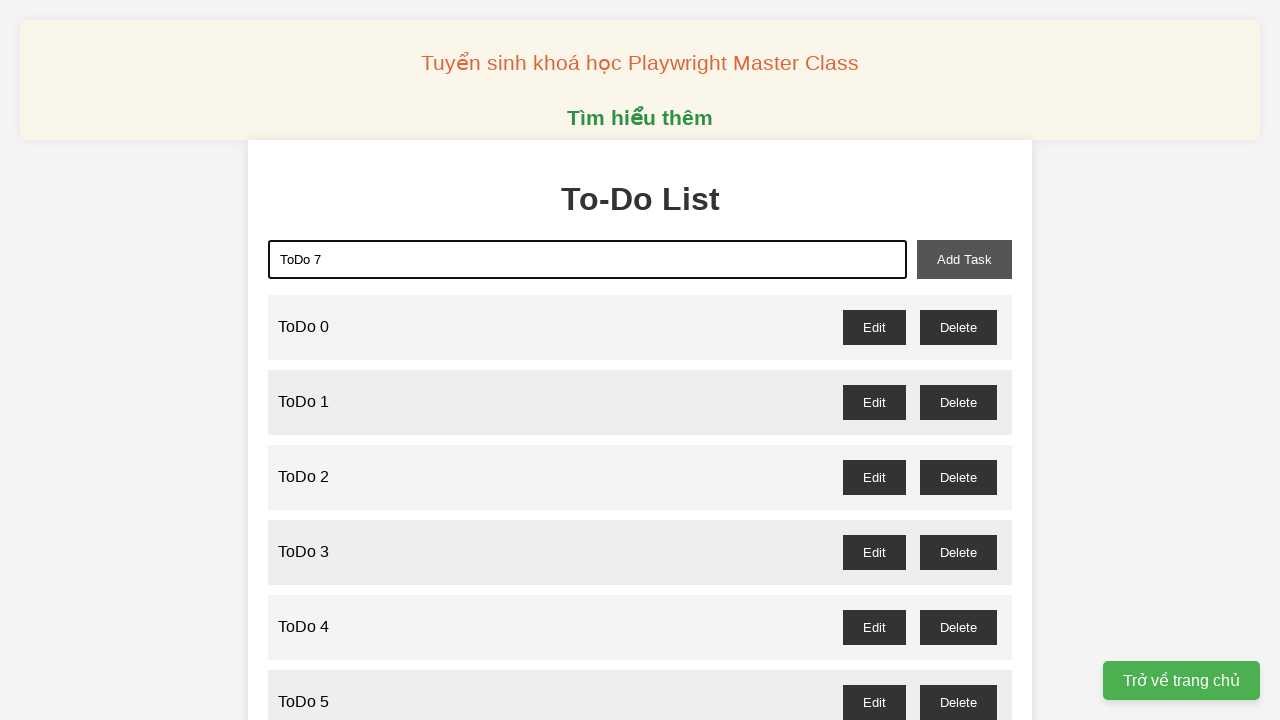

Added todo item 7 to the list at (964, 259) on #add-task
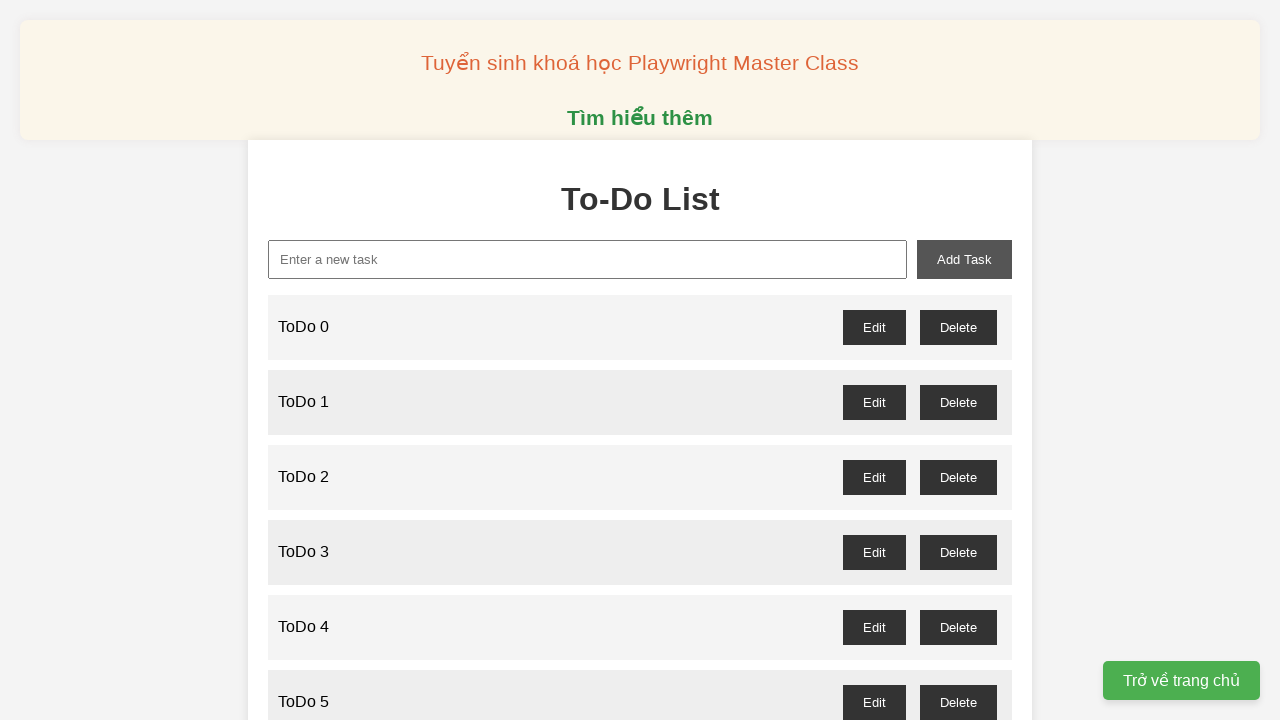

Filled new task input with 'ToDo 8' on #new-task
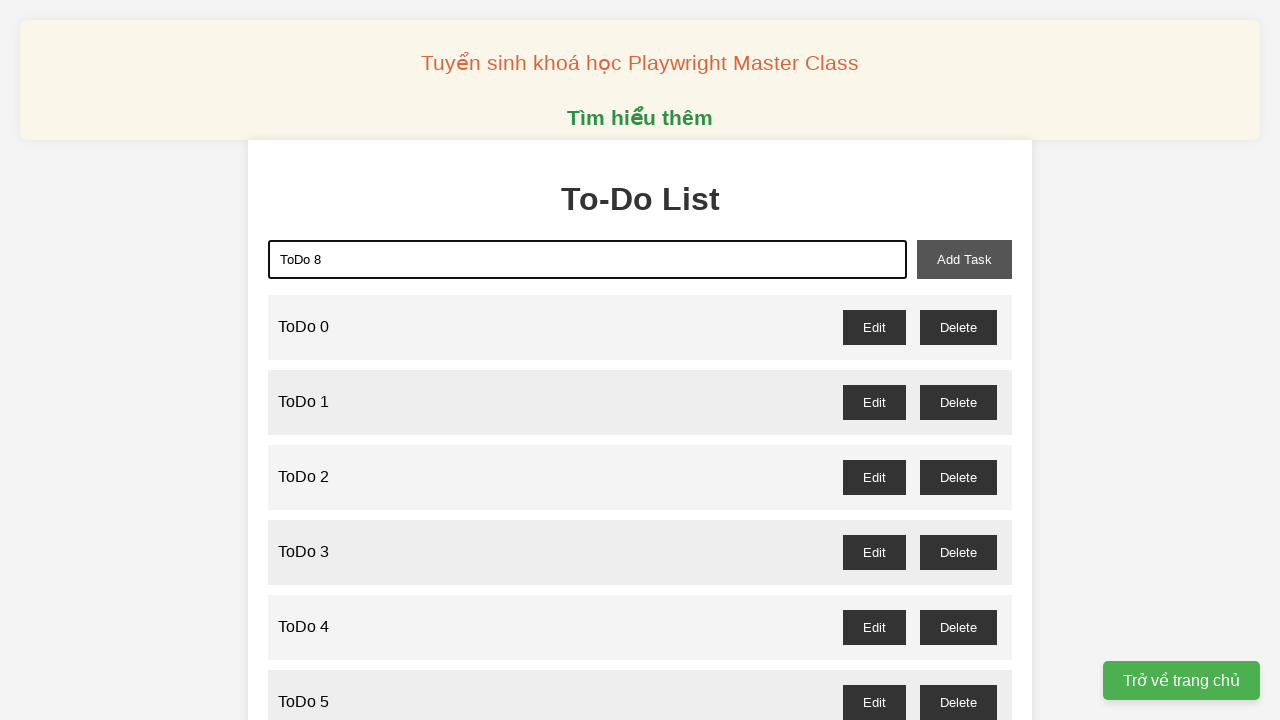

Added todo item 8 to the list at (964, 259) on #add-task
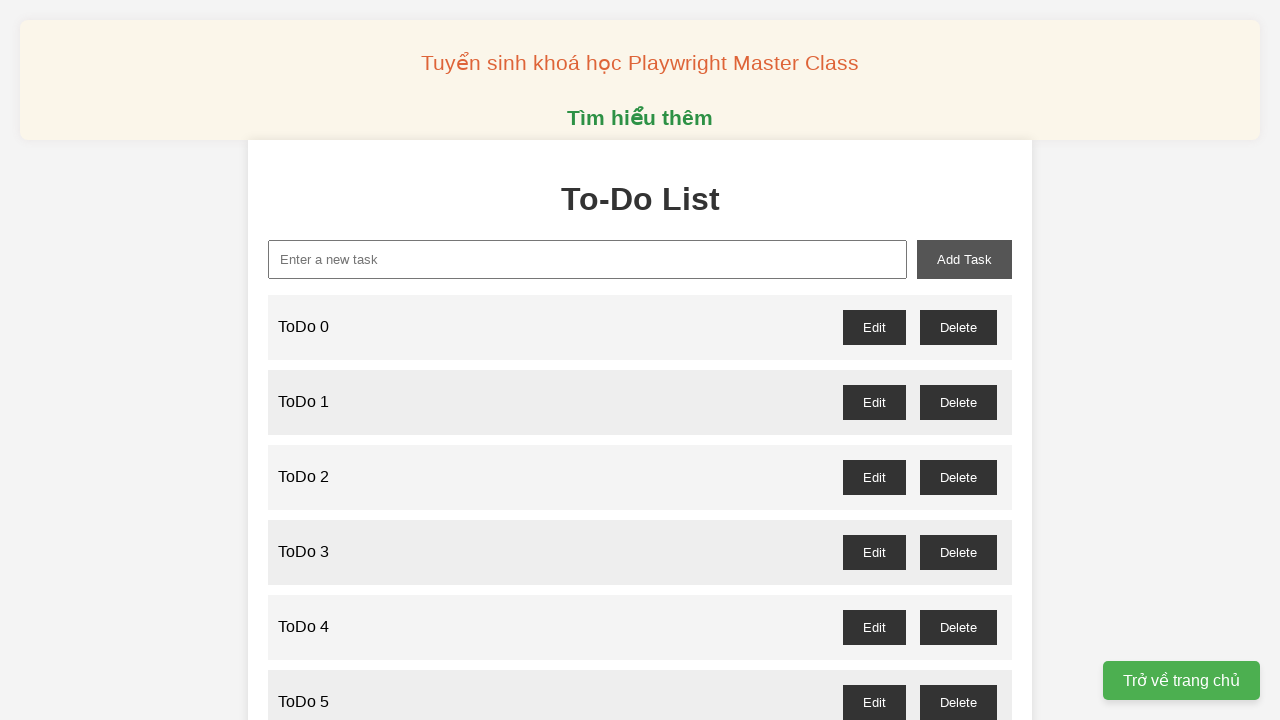

Filled new task input with 'ToDo 9' on #new-task
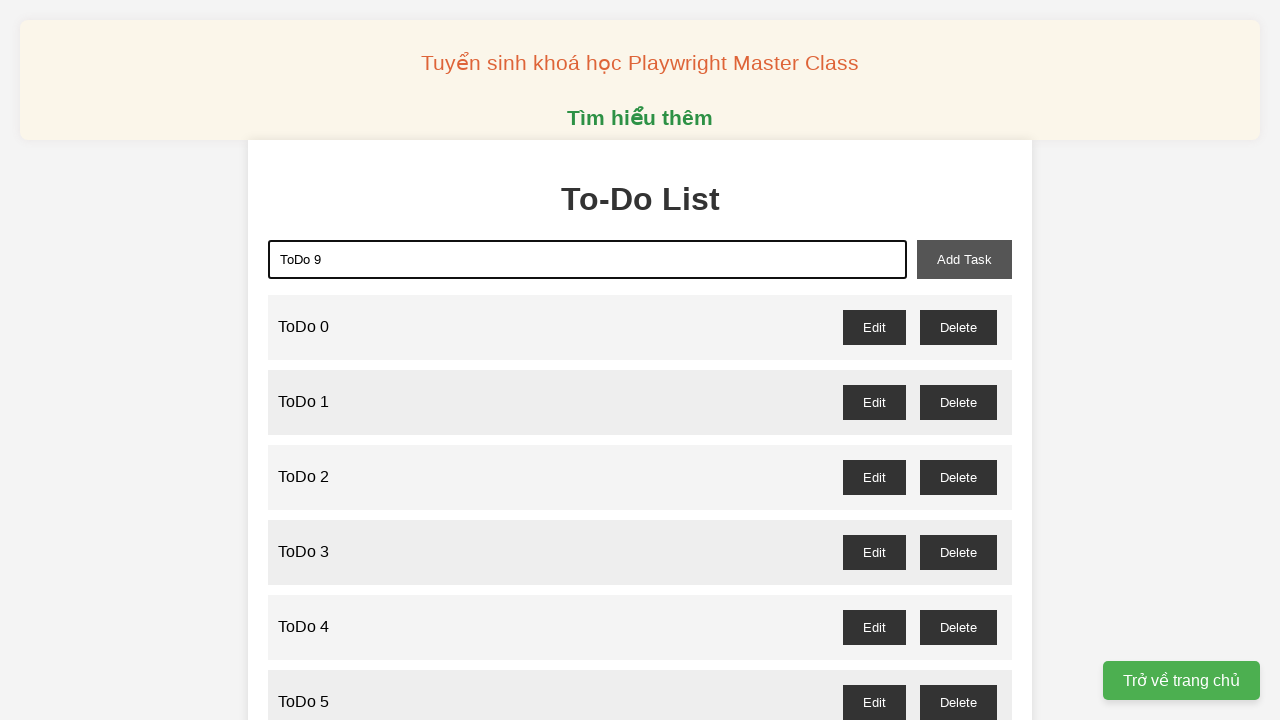

Added todo item 9 to the list at (964, 259) on #add-task
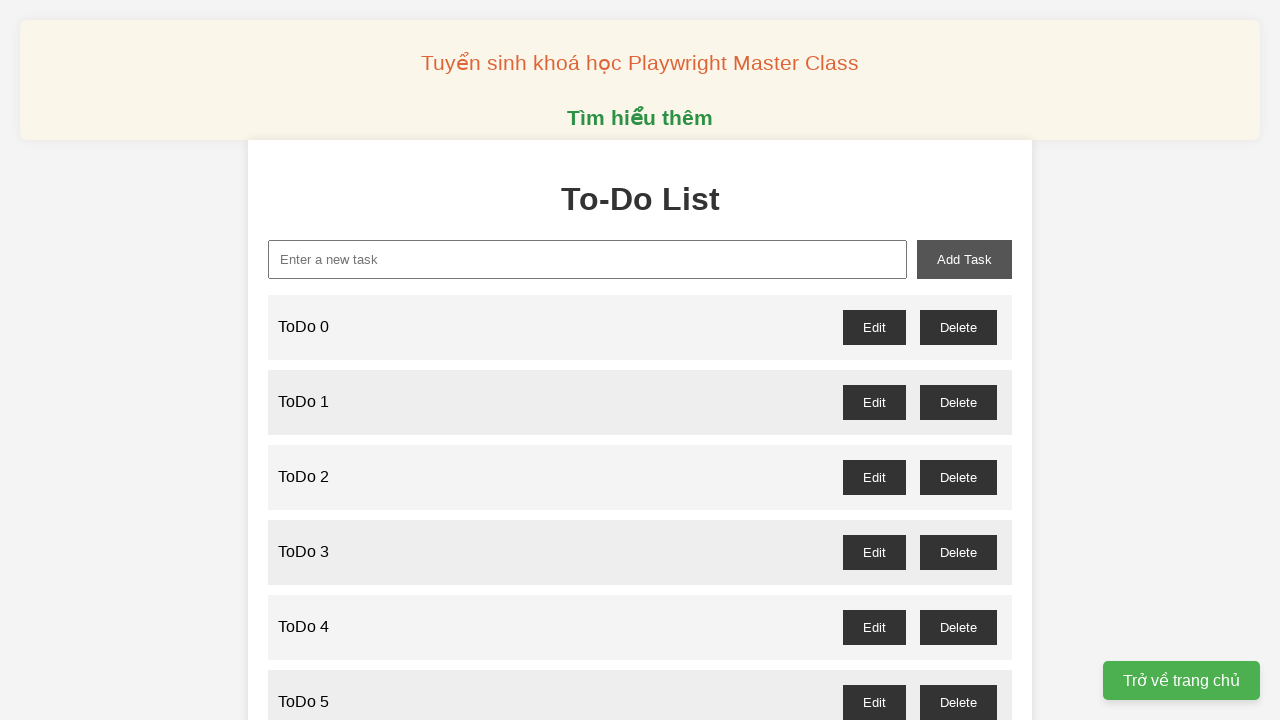

Filled new task input with 'ToDo 10' on #new-task
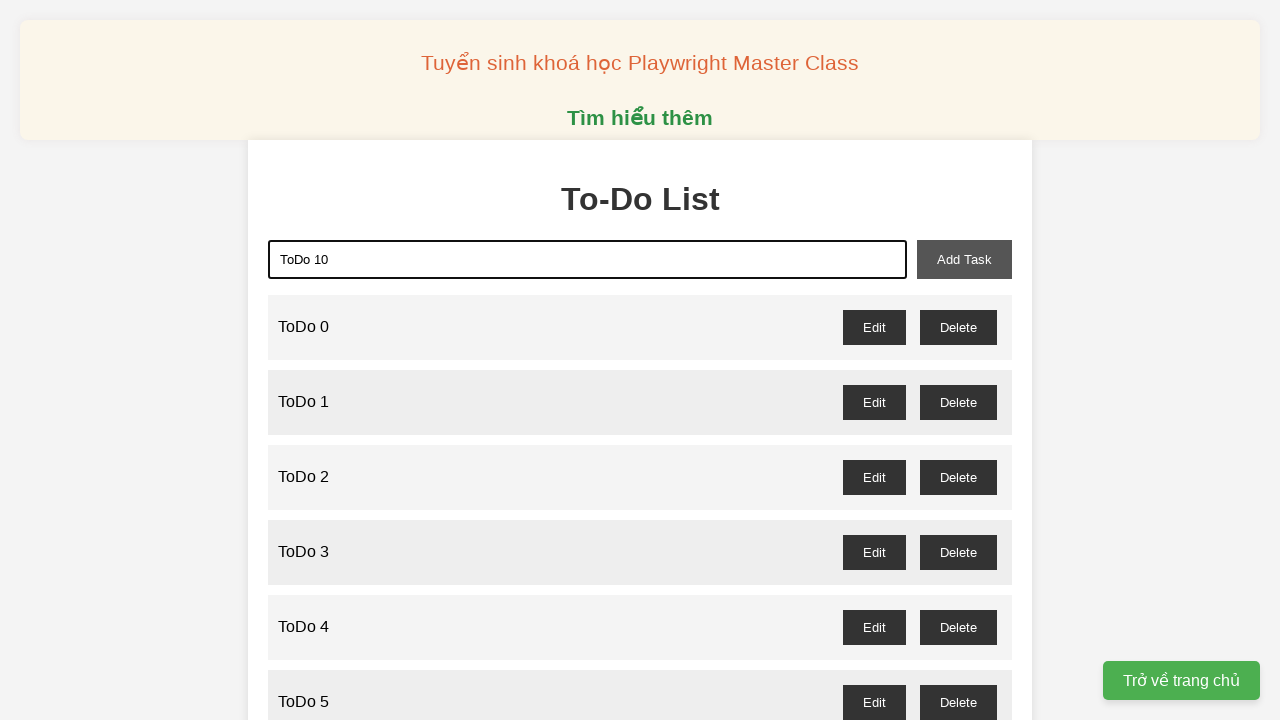

Added todo item 10 to the list at (964, 259) on #add-task
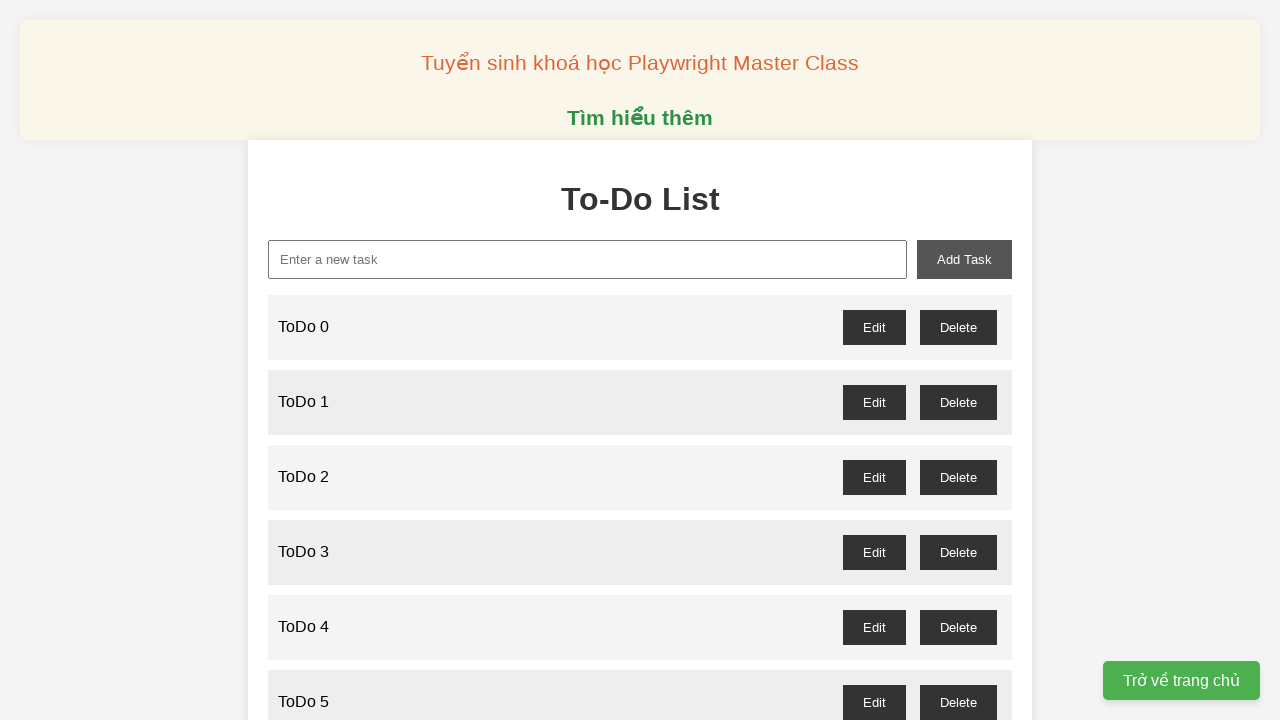

Filled new task input with 'ToDo 11' on #new-task
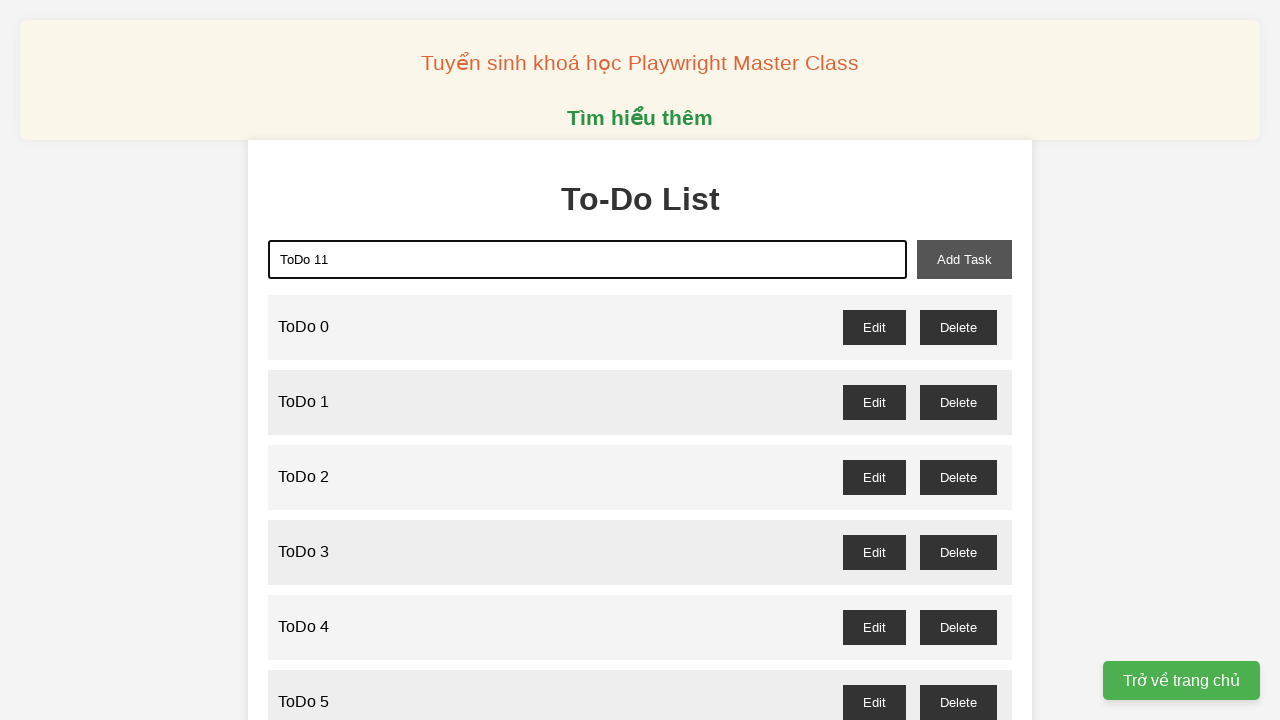

Added todo item 11 to the list at (964, 259) on #add-task
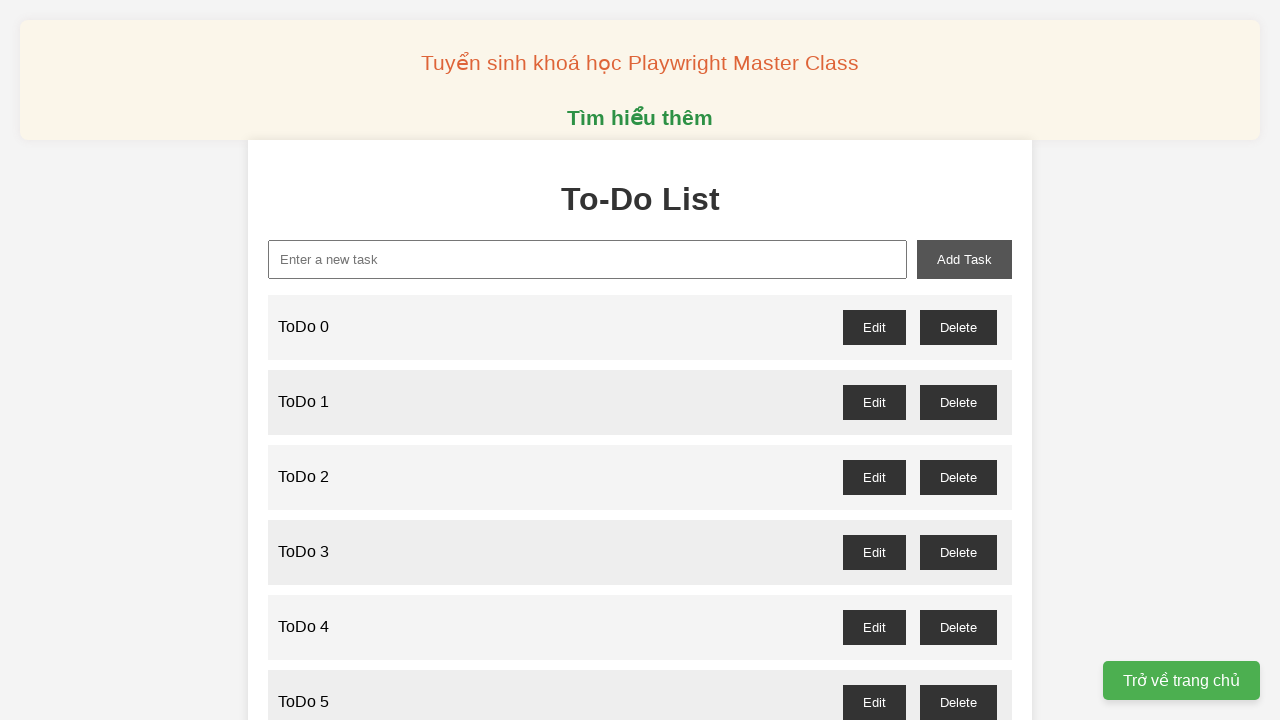

Filled new task input with 'ToDo 12' on #new-task
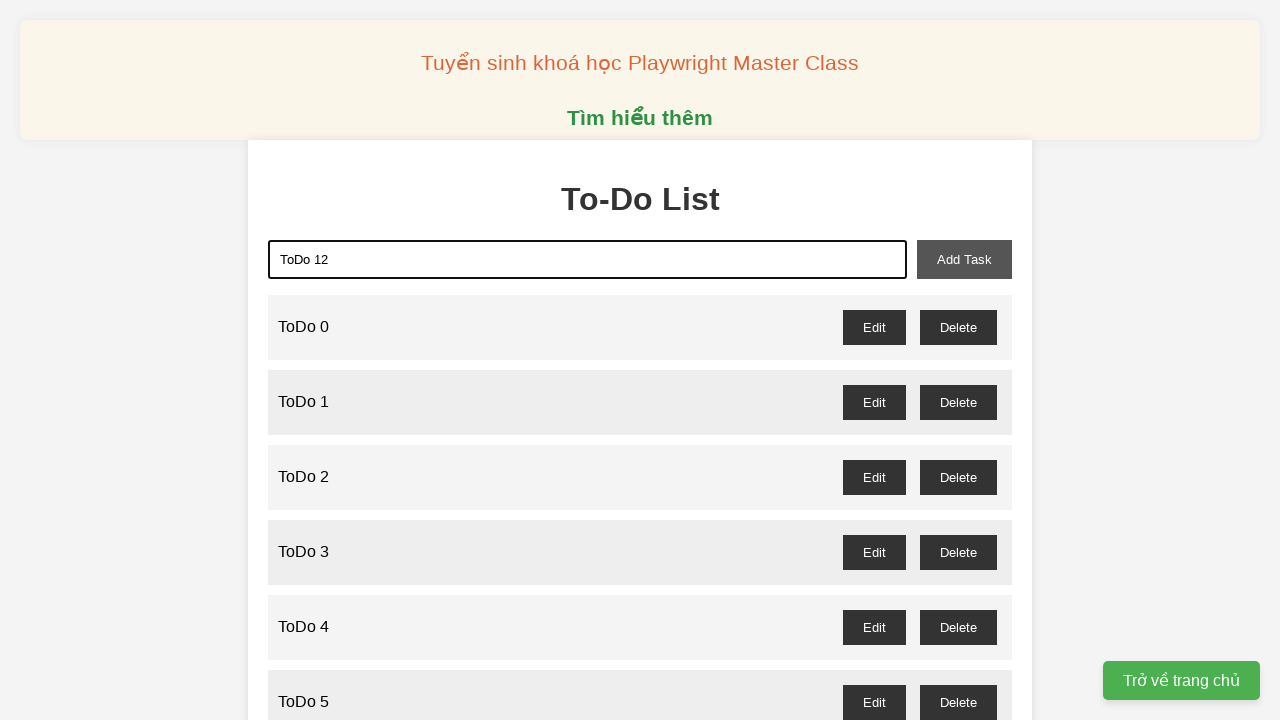

Added todo item 12 to the list at (964, 259) on #add-task
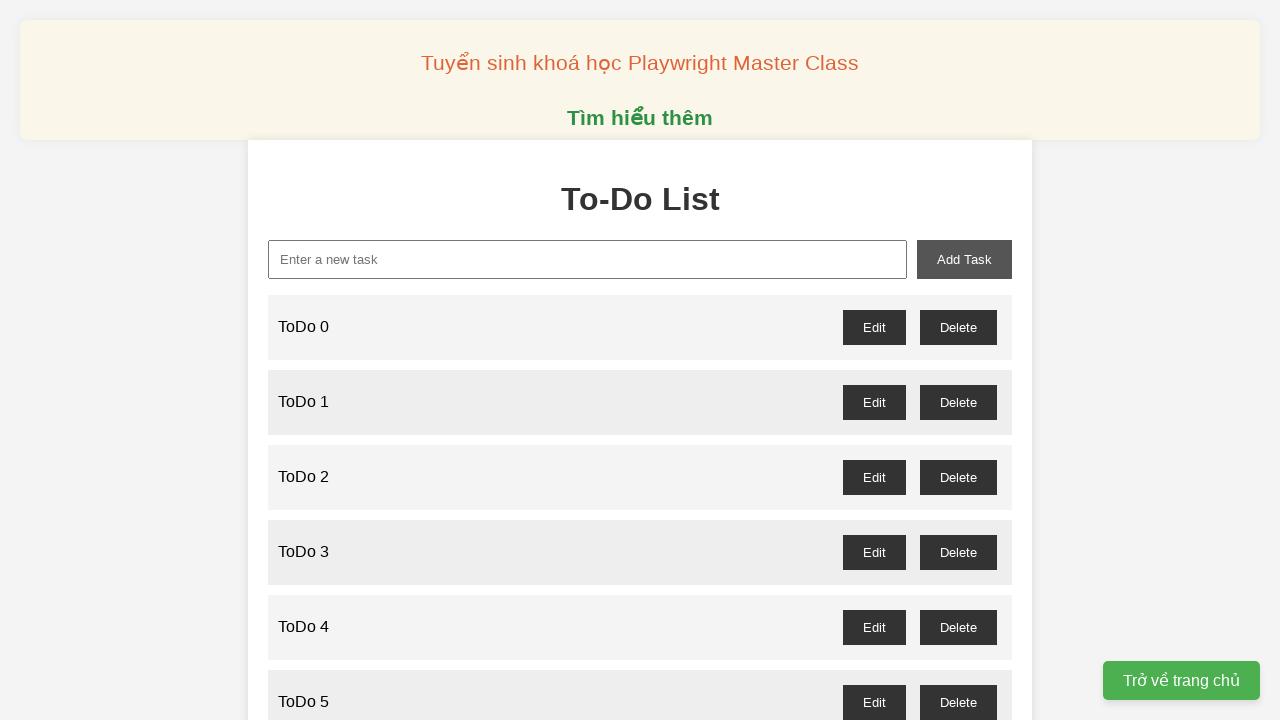

Filled new task input with 'ToDo 13' on #new-task
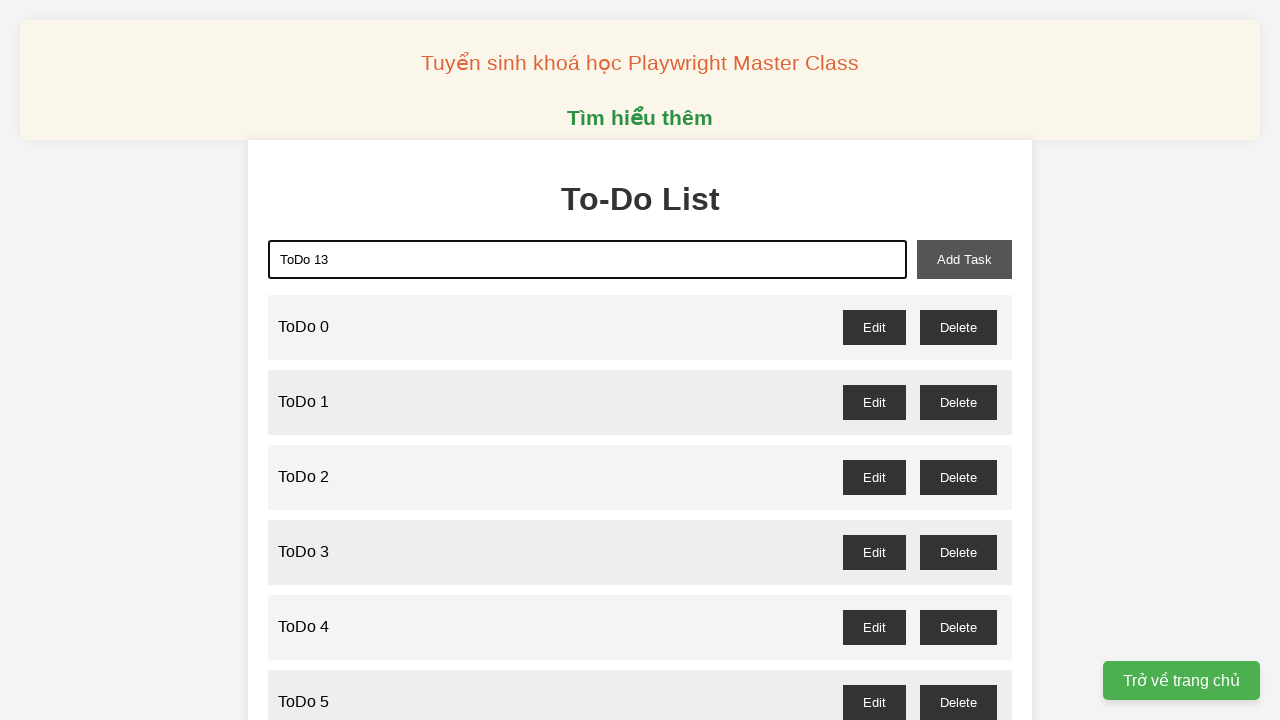

Added todo item 13 to the list at (964, 259) on #add-task
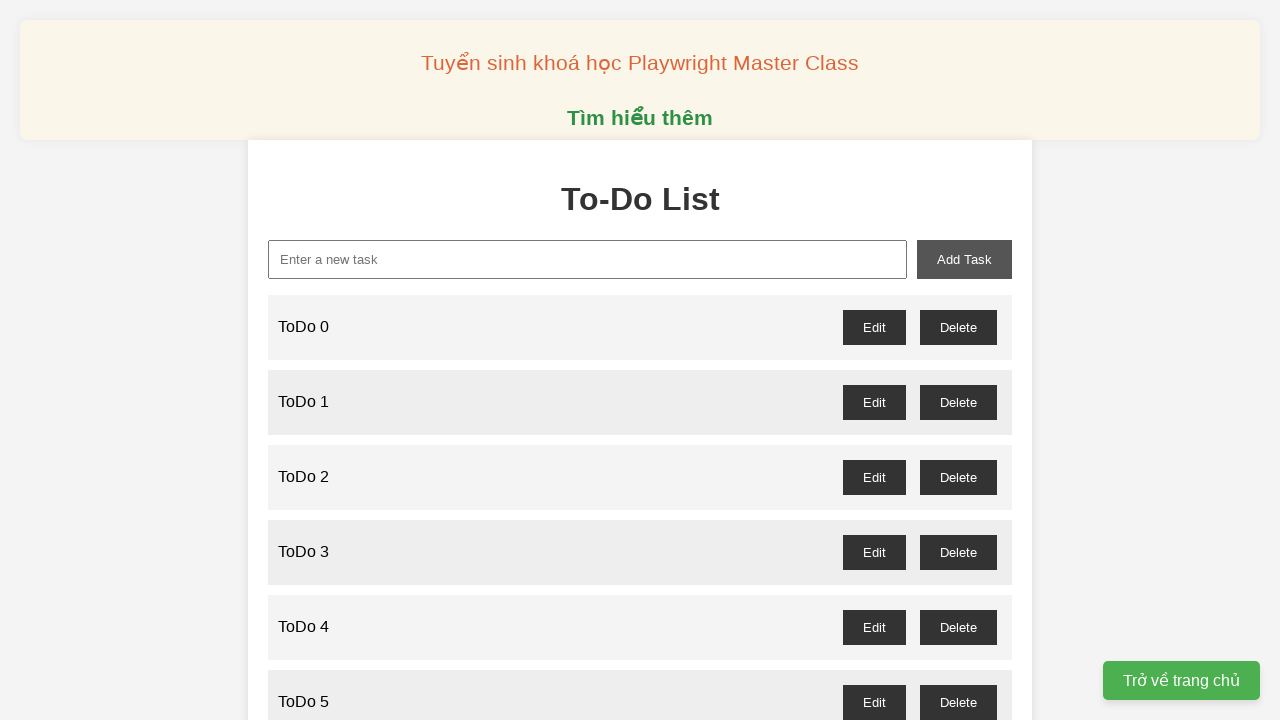

Filled new task input with 'ToDo 14' on #new-task
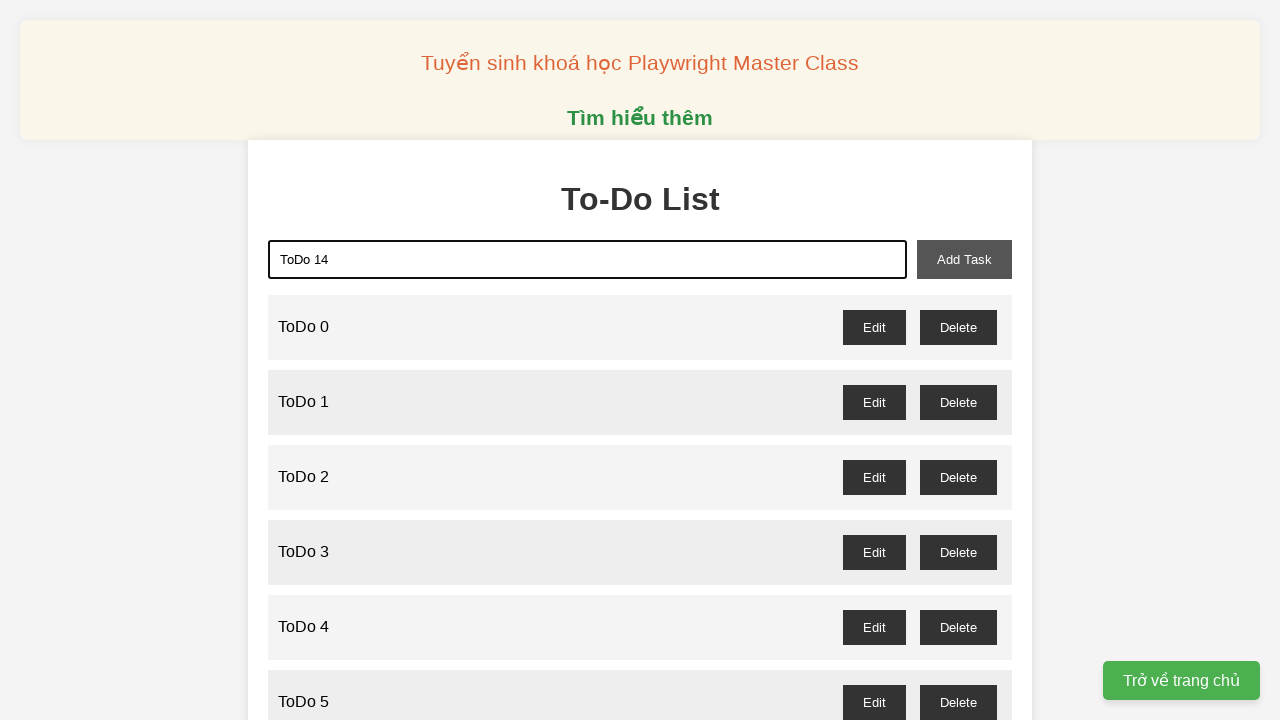

Added todo item 14 to the list at (964, 259) on #add-task
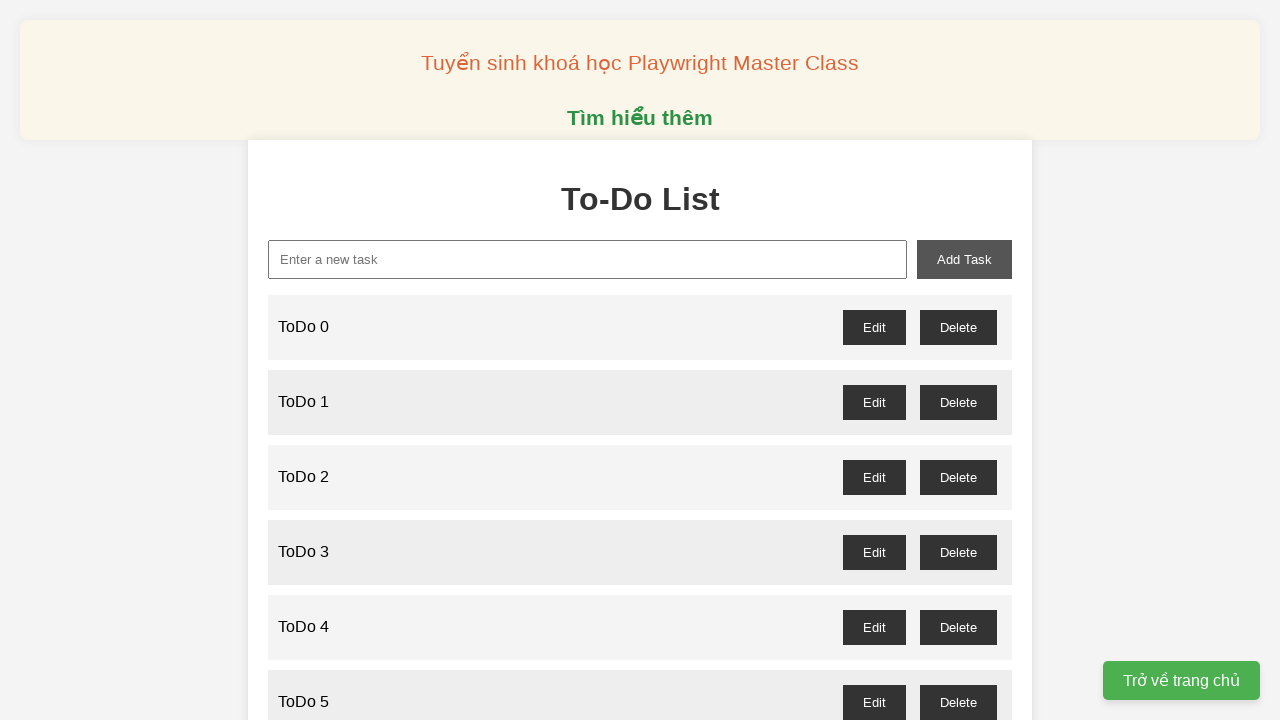

Filled new task input with 'ToDo 15' on #new-task
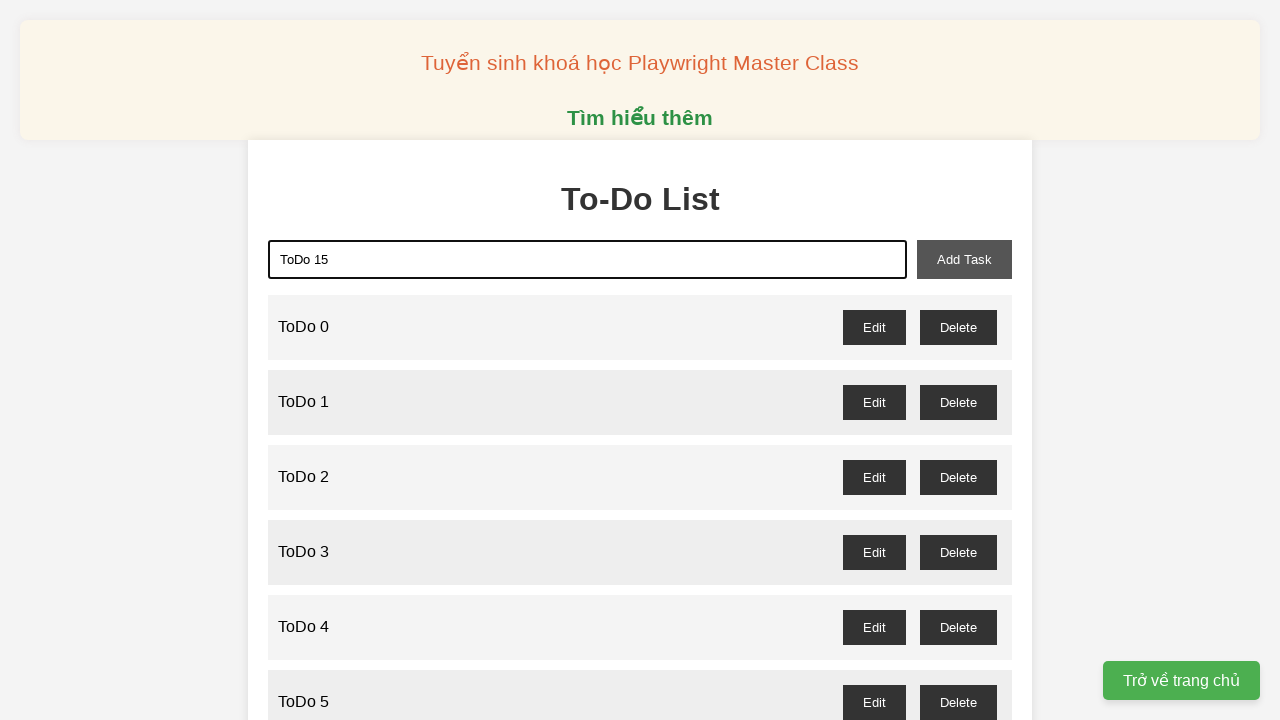

Added todo item 15 to the list at (964, 259) on #add-task
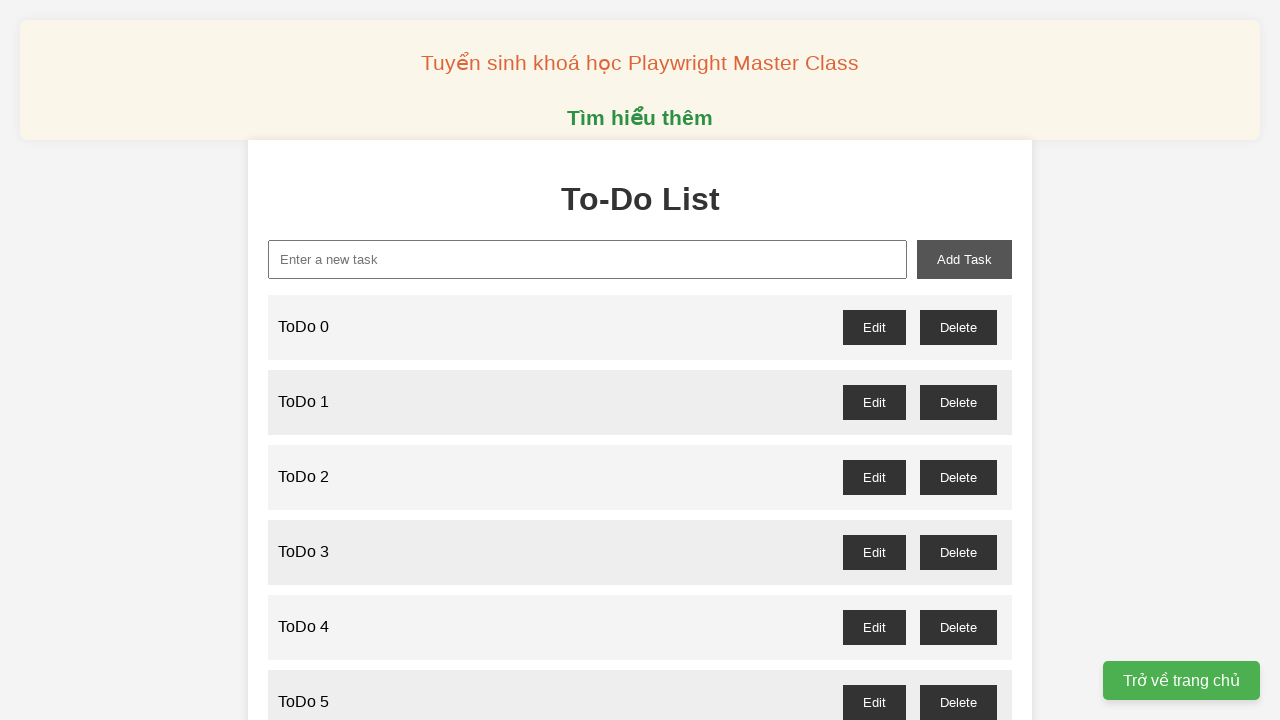

Filled new task input with 'ToDo 16' on #new-task
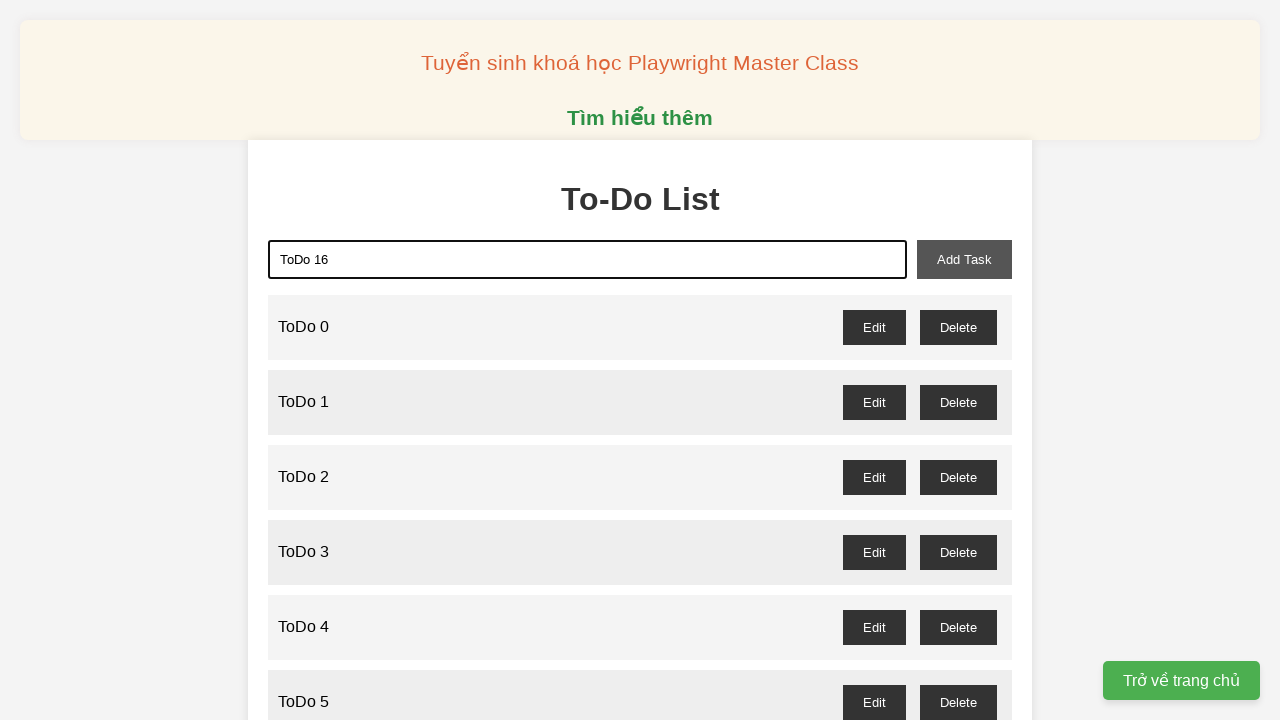

Added todo item 16 to the list at (964, 259) on #add-task
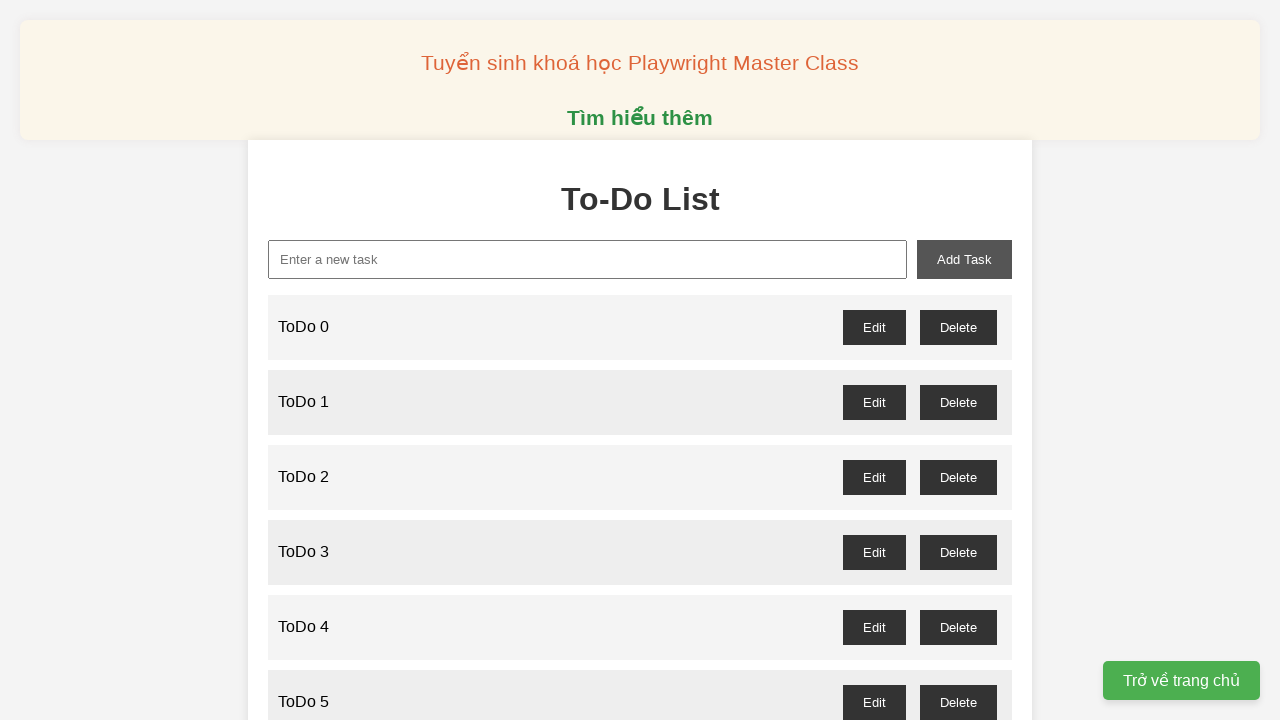

Filled new task input with 'ToDo 17' on #new-task
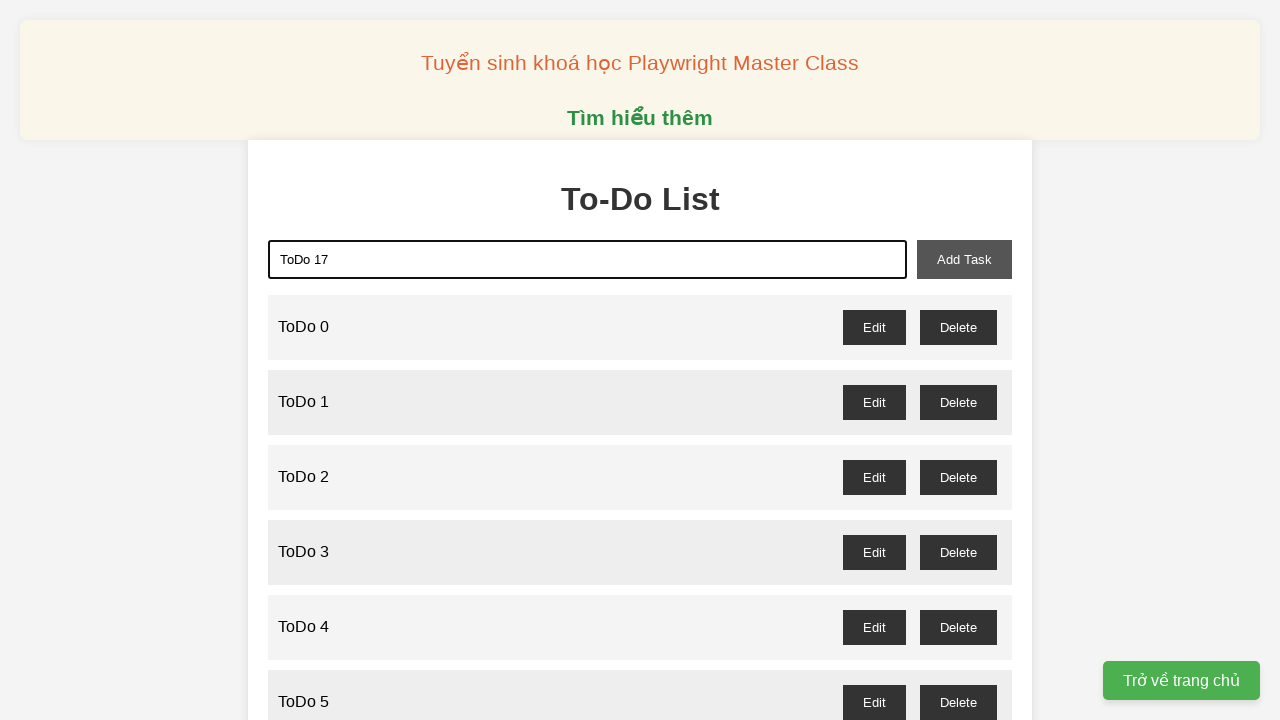

Added todo item 17 to the list at (964, 259) on #add-task
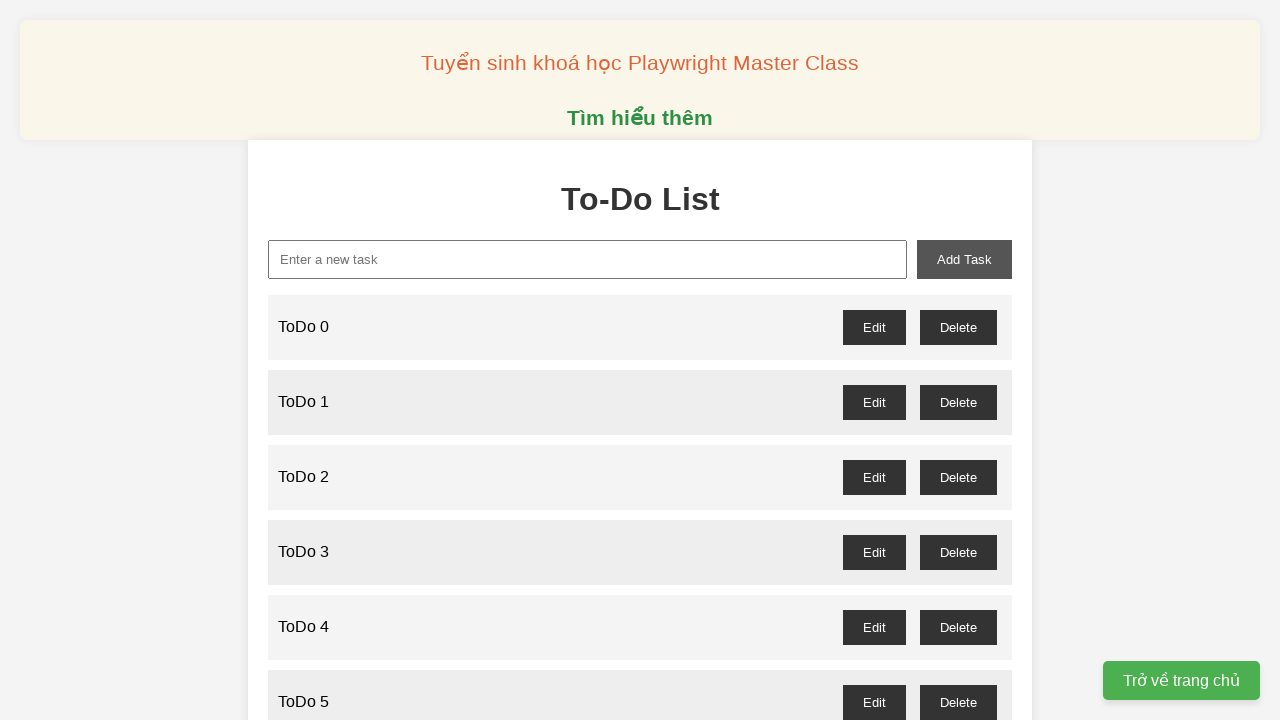

Filled new task input with 'ToDo 18' on #new-task
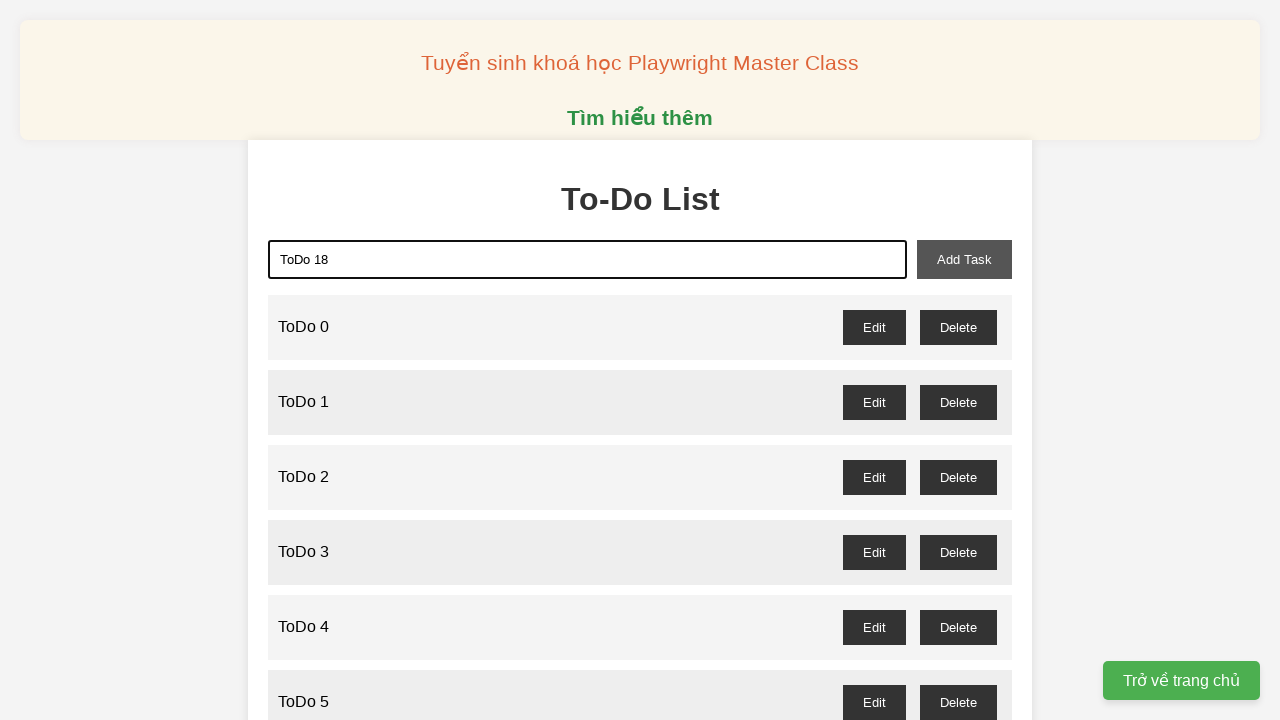

Added todo item 18 to the list at (964, 259) on #add-task
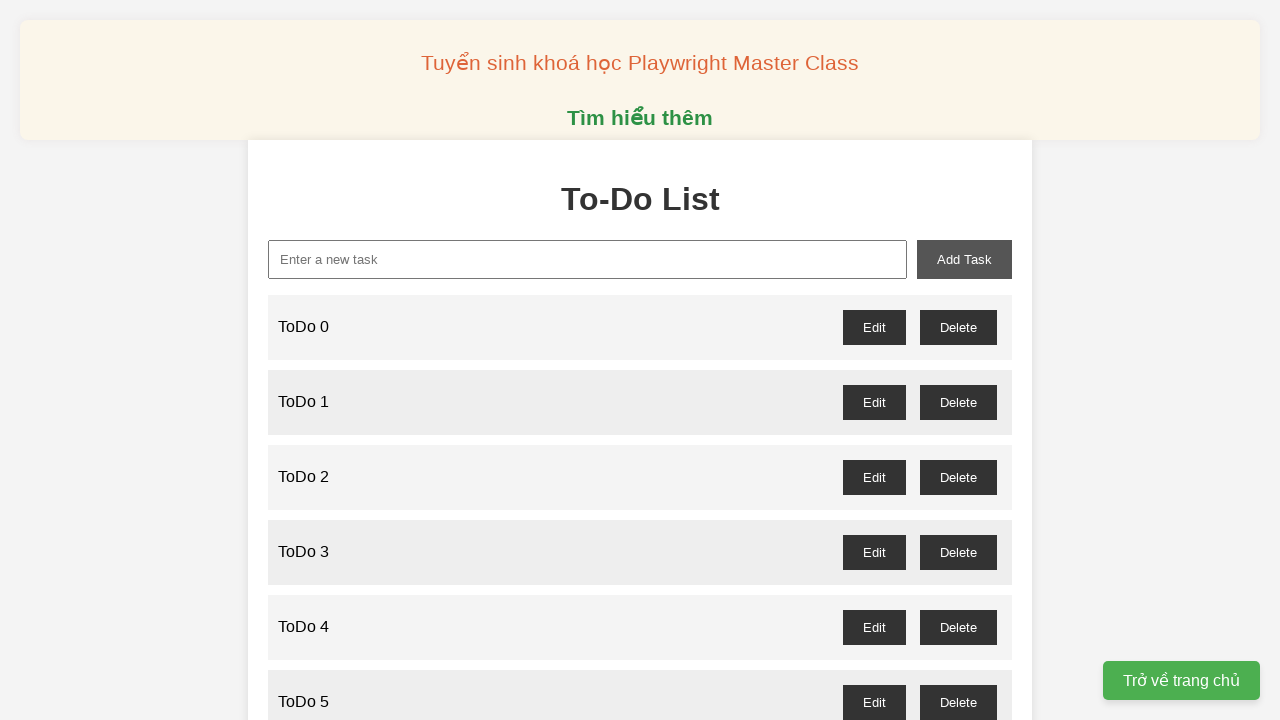

Filled new task input with 'ToDo 19' on #new-task
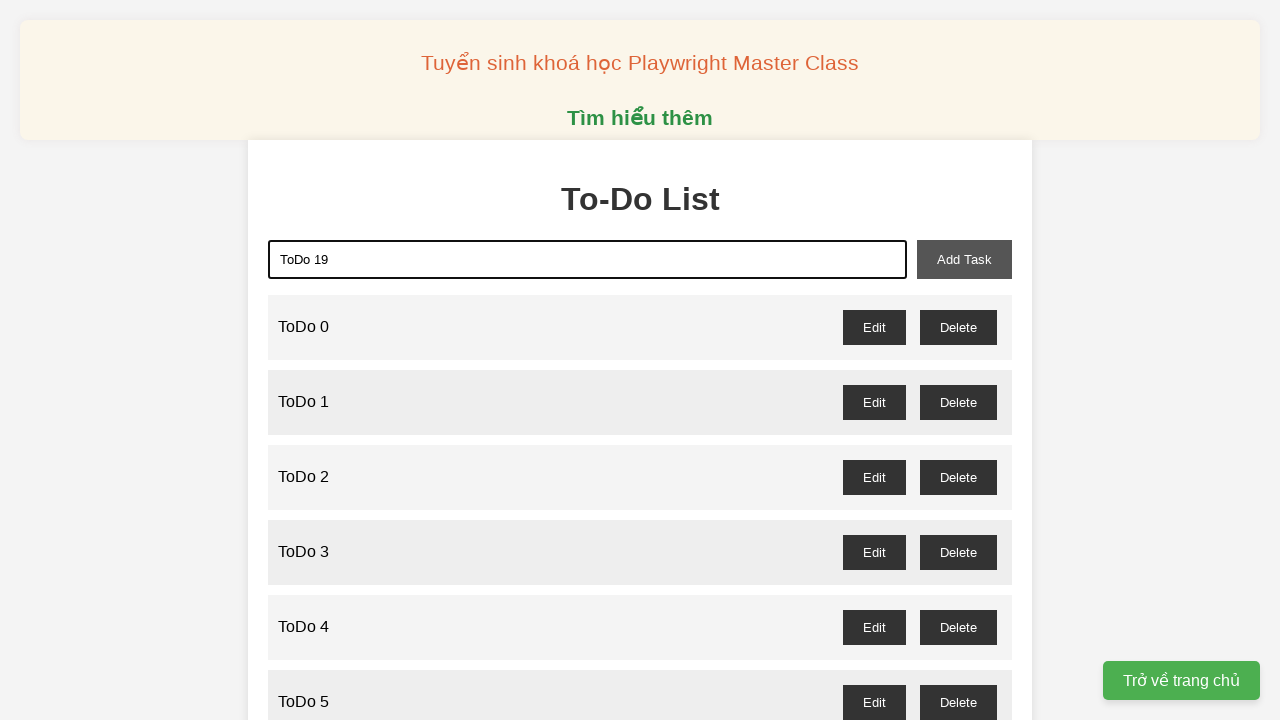

Added todo item 19 to the list at (964, 259) on #add-task
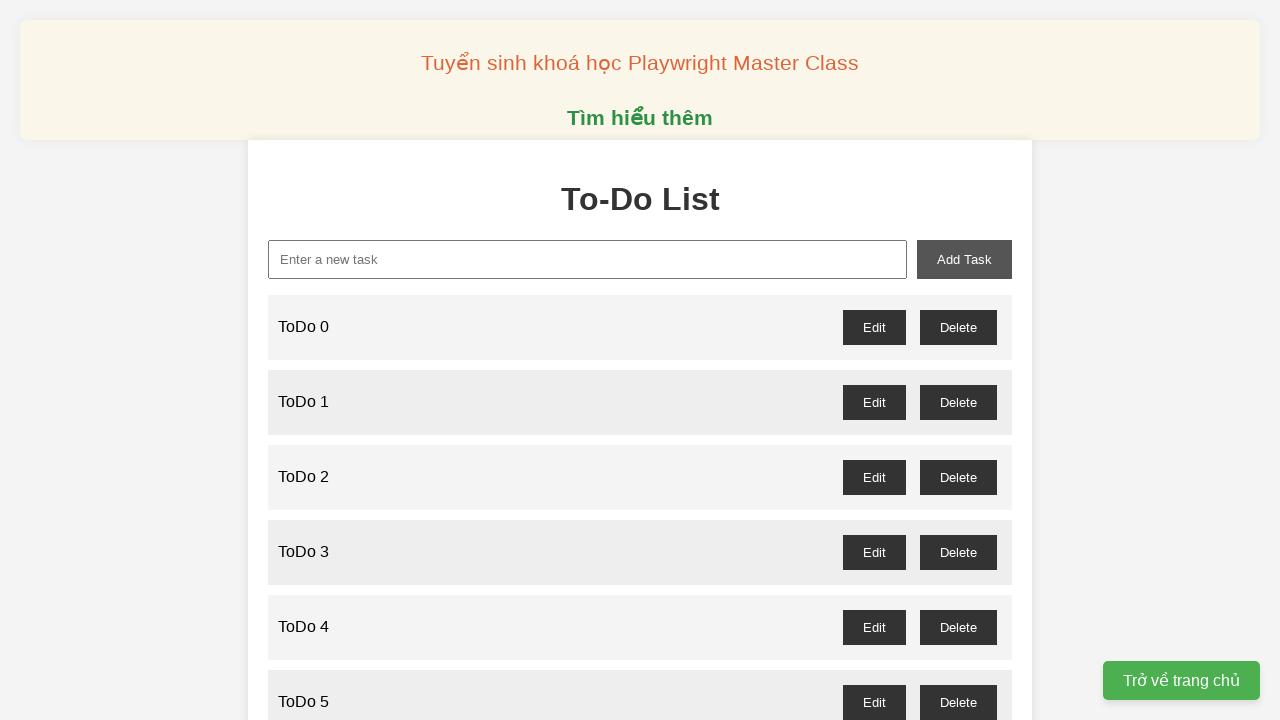

Filled new task input with 'ToDo 20' on #new-task
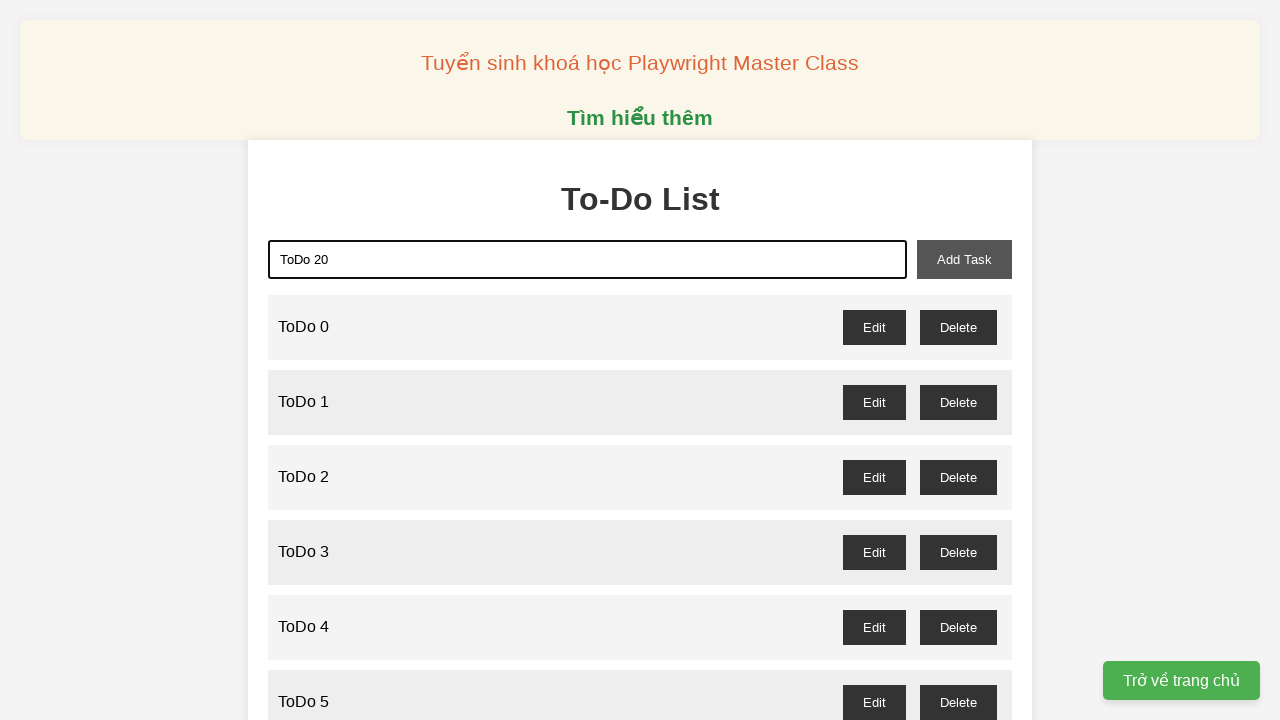

Added todo item 20 to the list at (964, 259) on #add-task
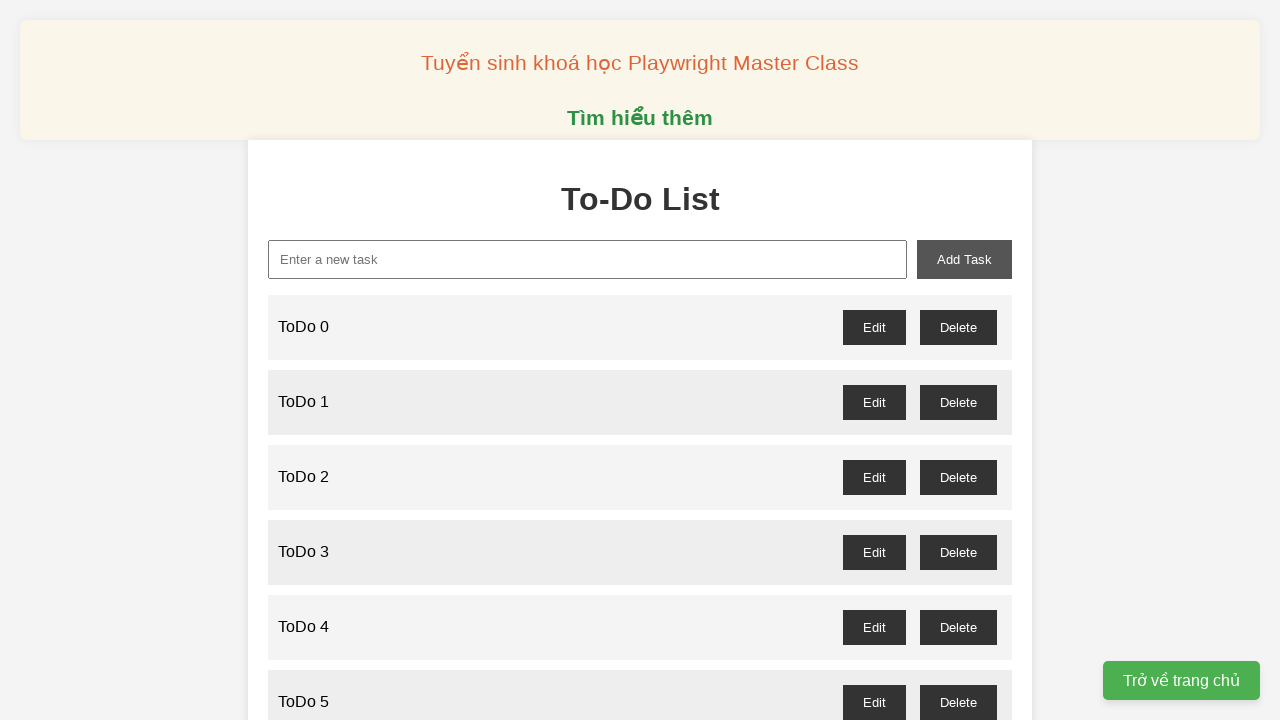

Filled new task input with 'ToDo 21' on #new-task
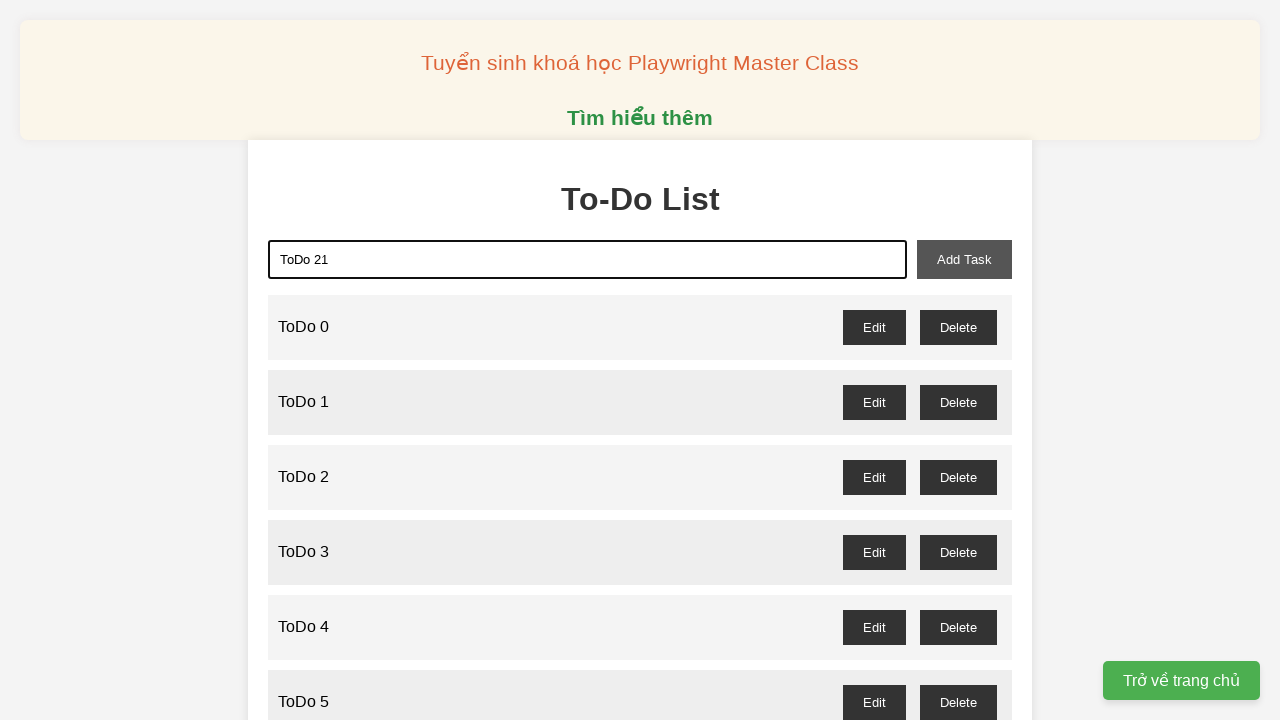

Added todo item 21 to the list at (964, 259) on #add-task
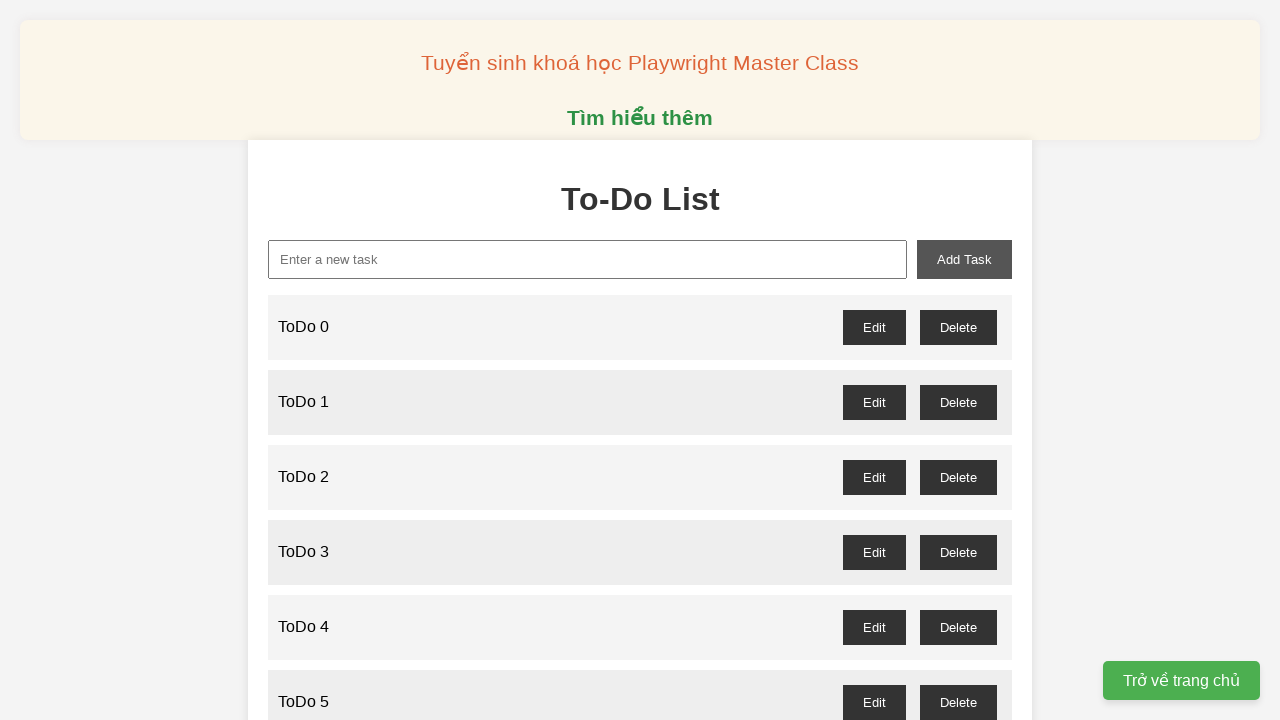

Filled new task input with 'ToDo 22' on #new-task
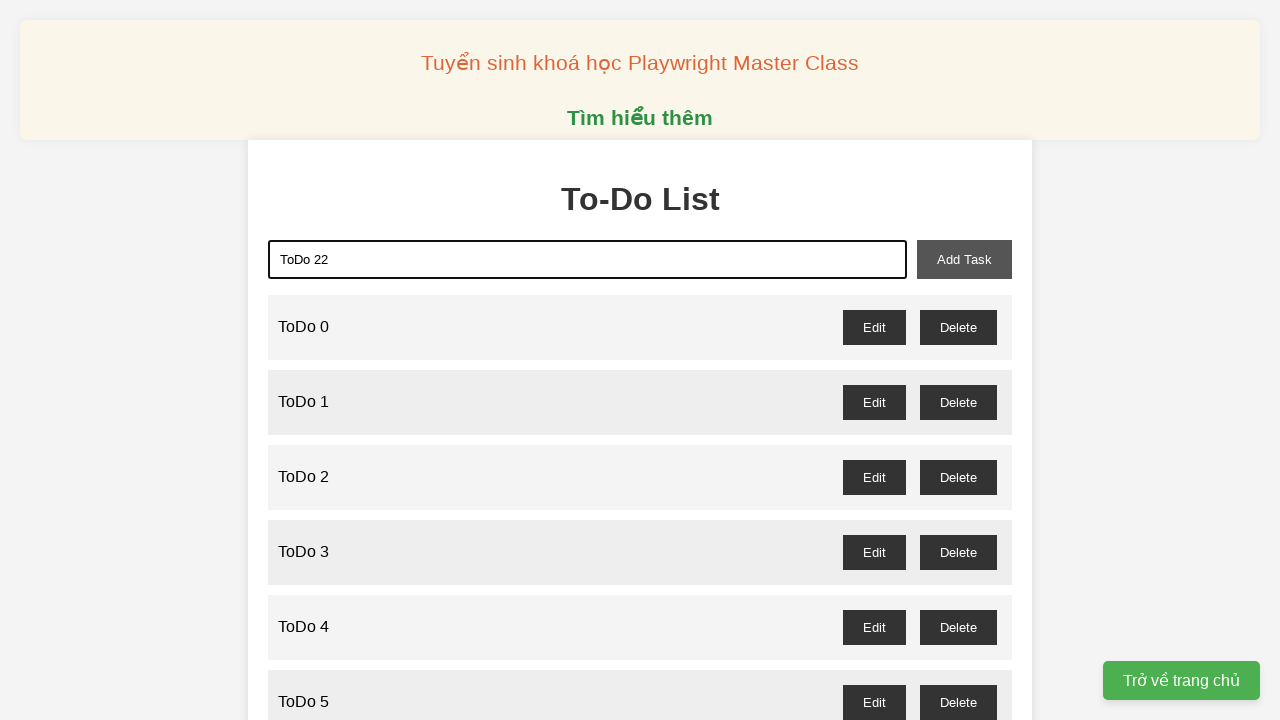

Added todo item 22 to the list at (964, 259) on #add-task
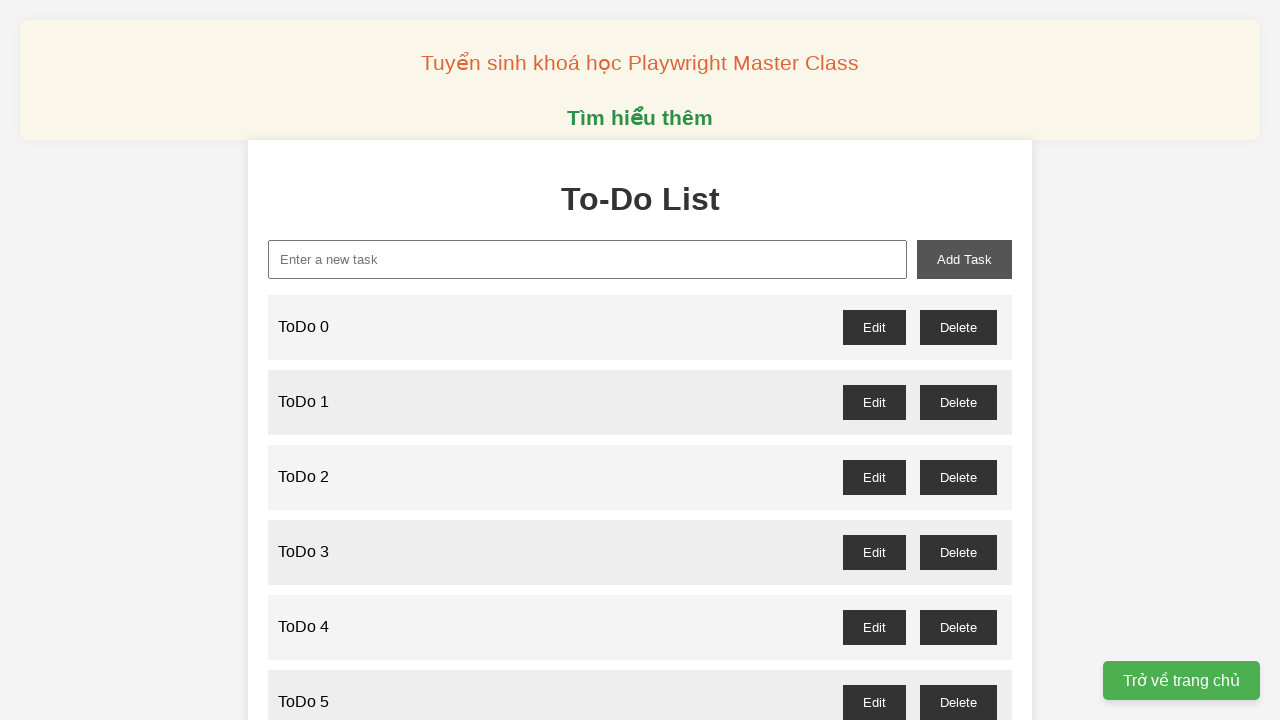

Filled new task input with 'ToDo 23' on #new-task
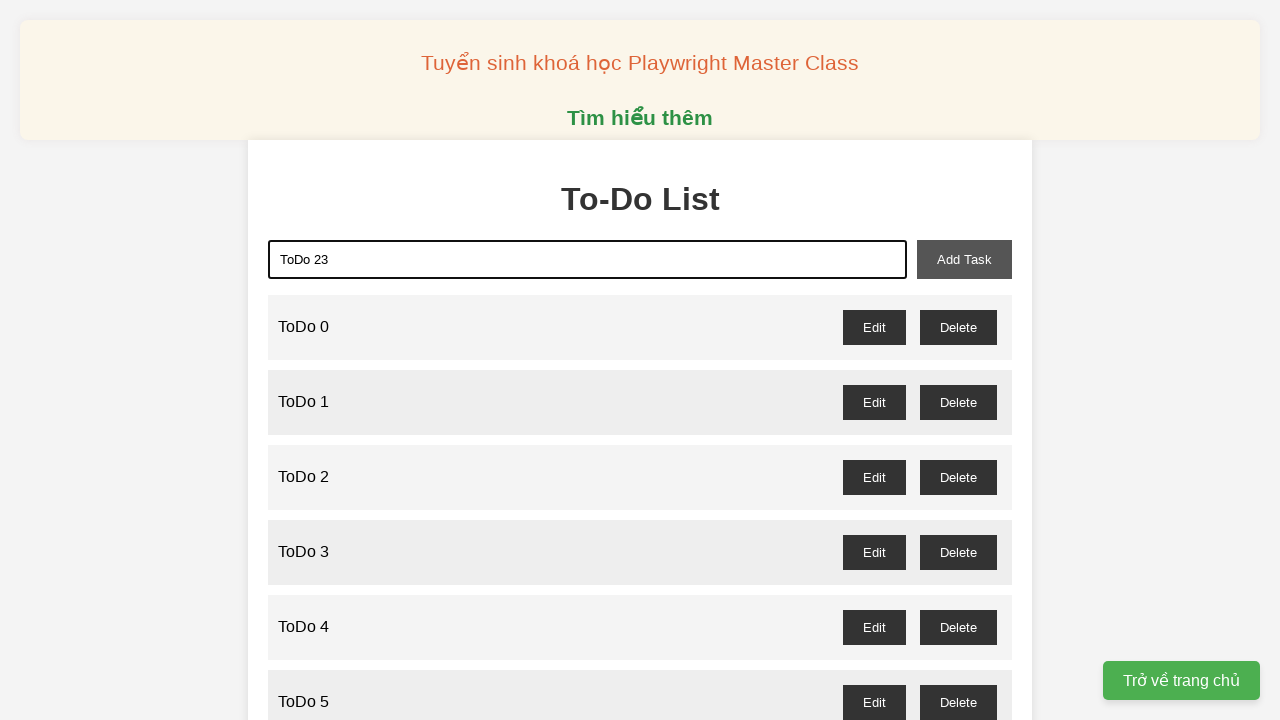

Added todo item 23 to the list at (964, 259) on #add-task
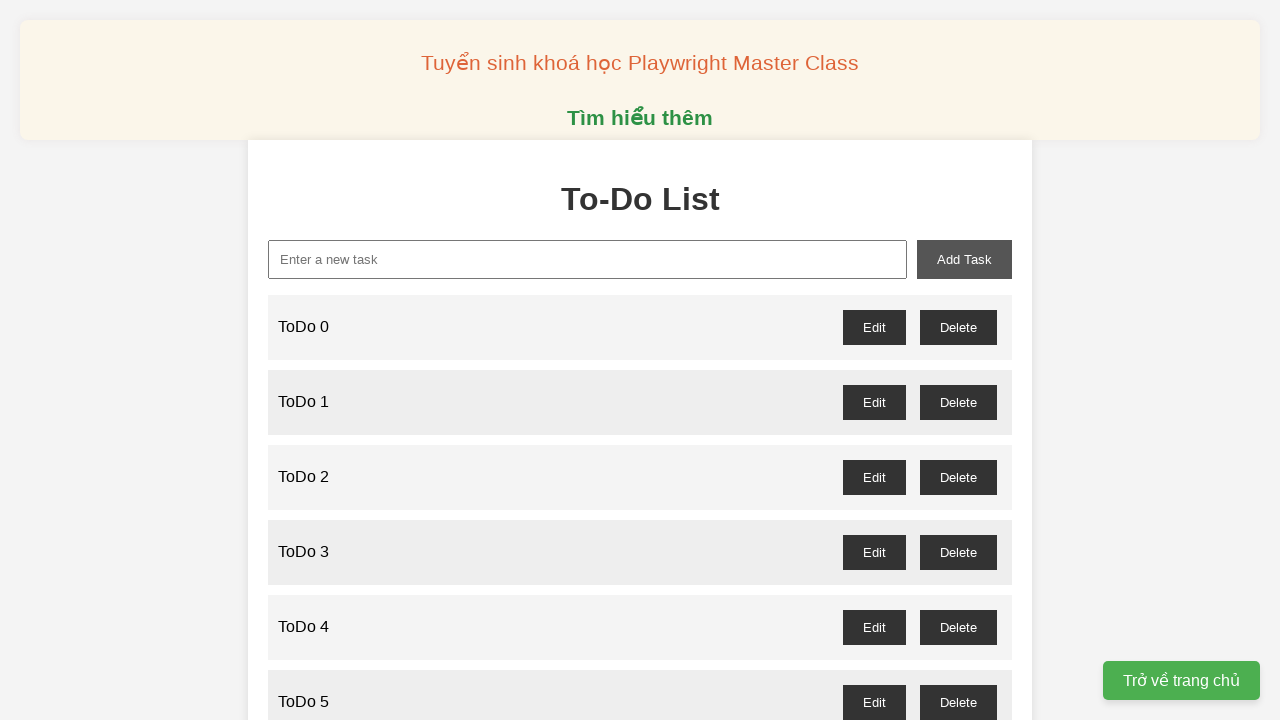

Filled new task input with 'ToDo 24' on #new-task
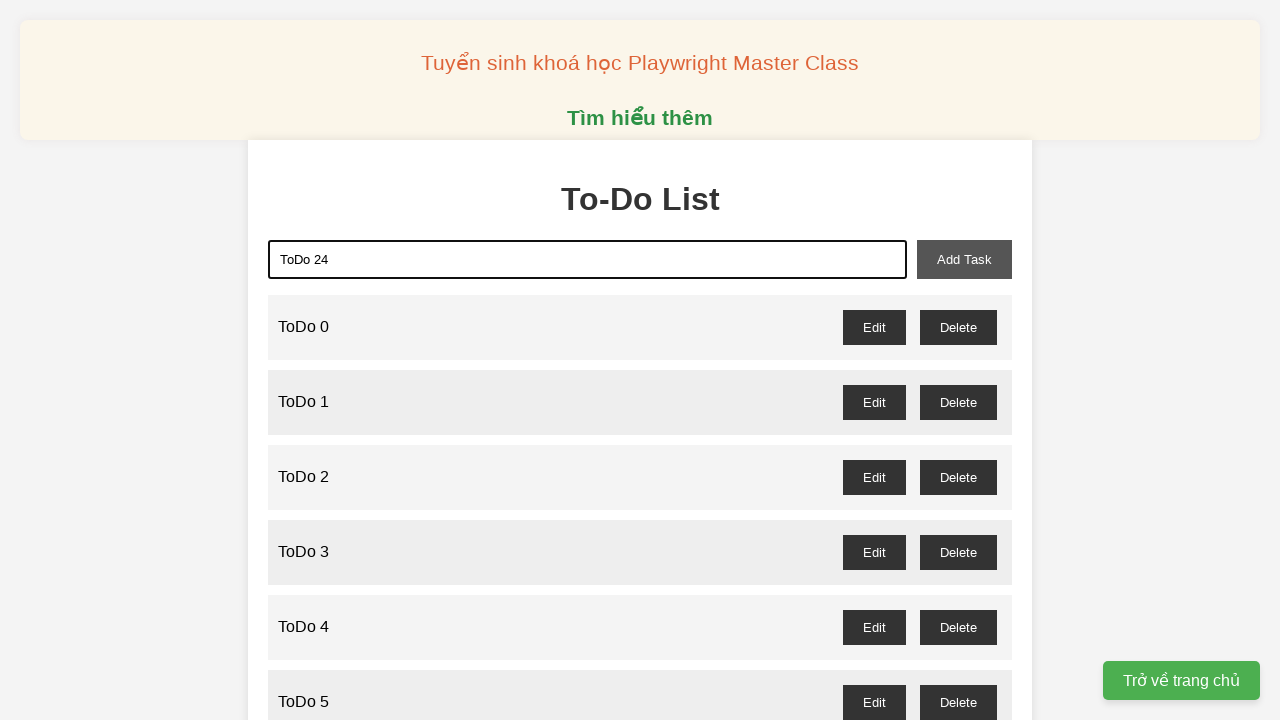

Added todo item 24 to the list at (964, 259) on #add-task
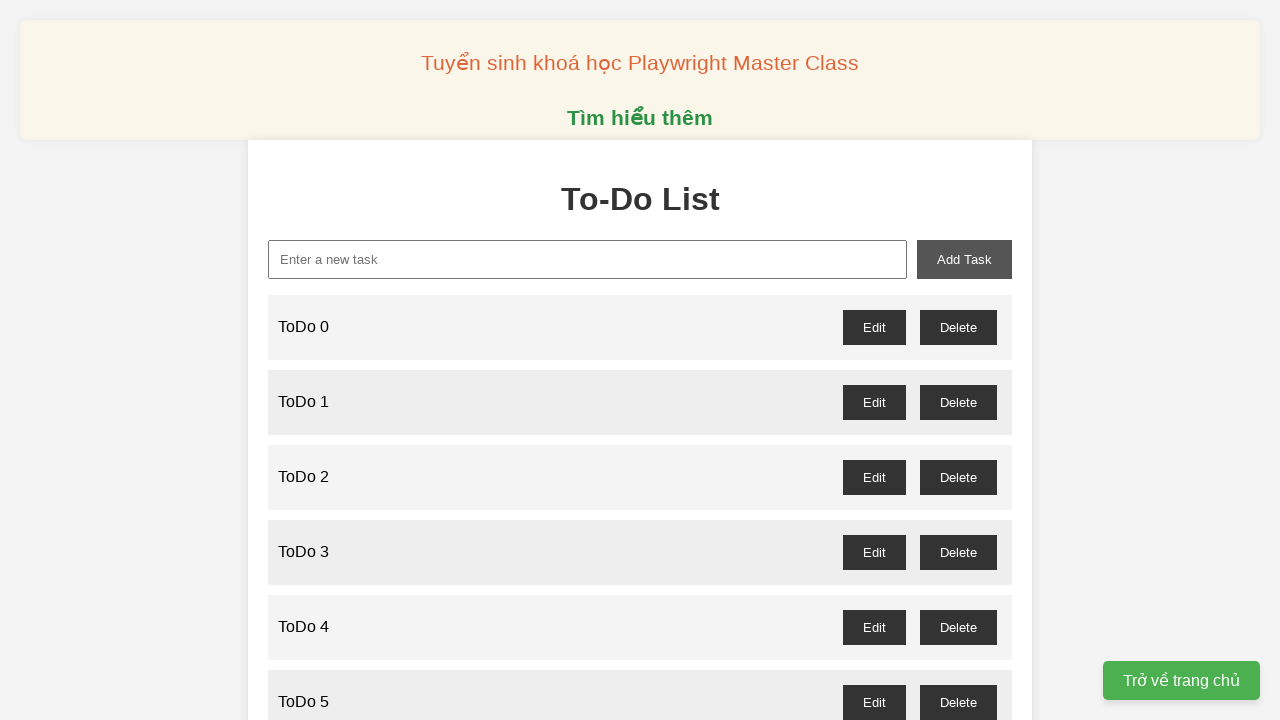

Filled new task input with 'ToDo 25' on #new-task
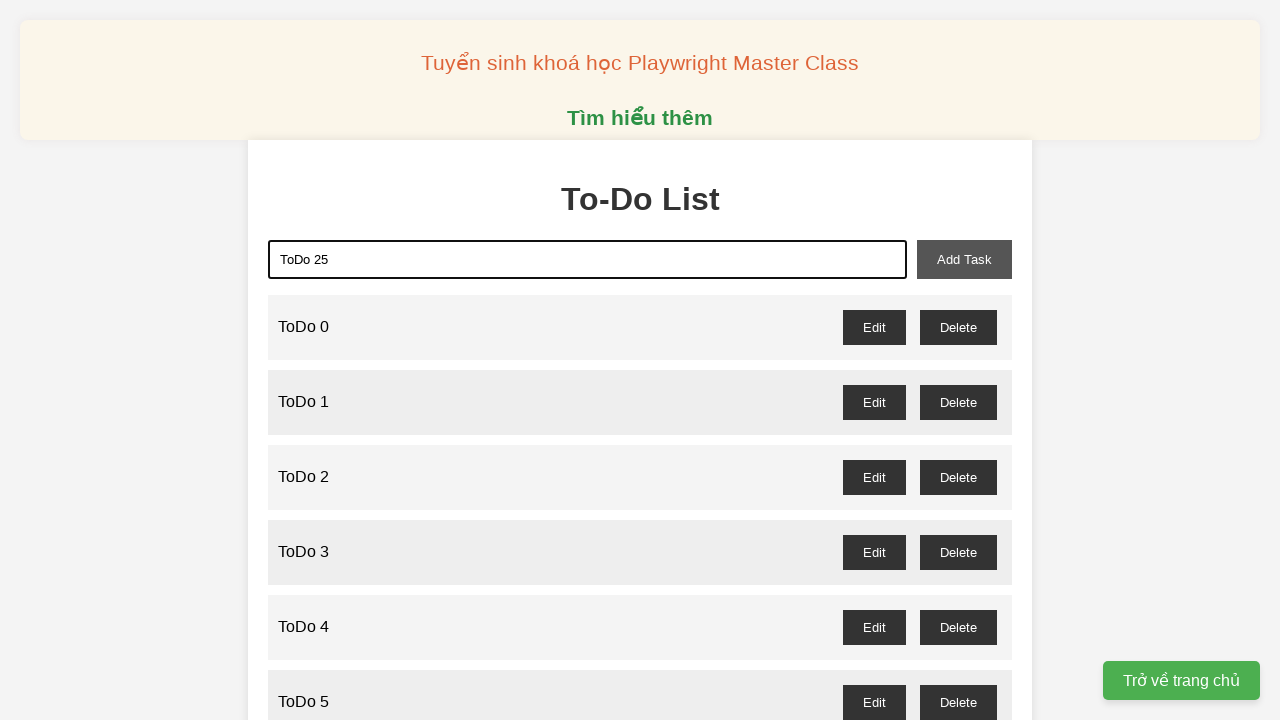

Added todo item 25 to the list at (964, 259) on #add-task
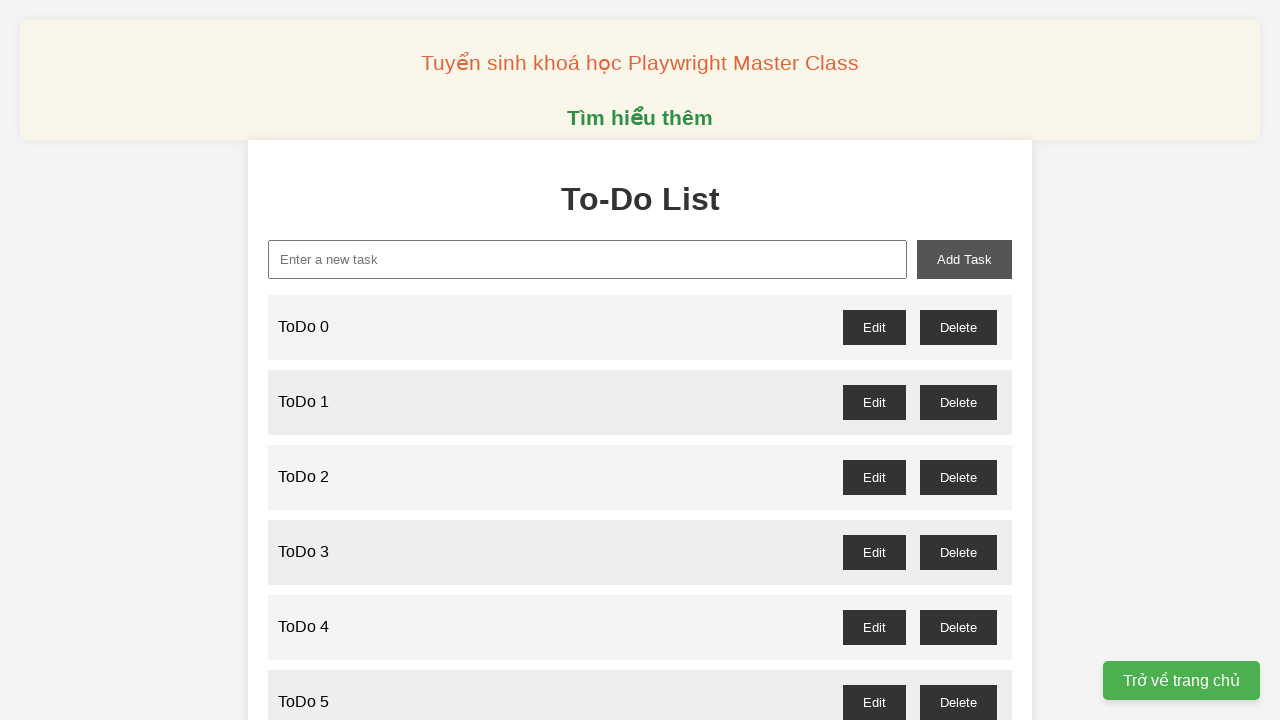

Filled new task input with 'ToDo 26' on #new-task
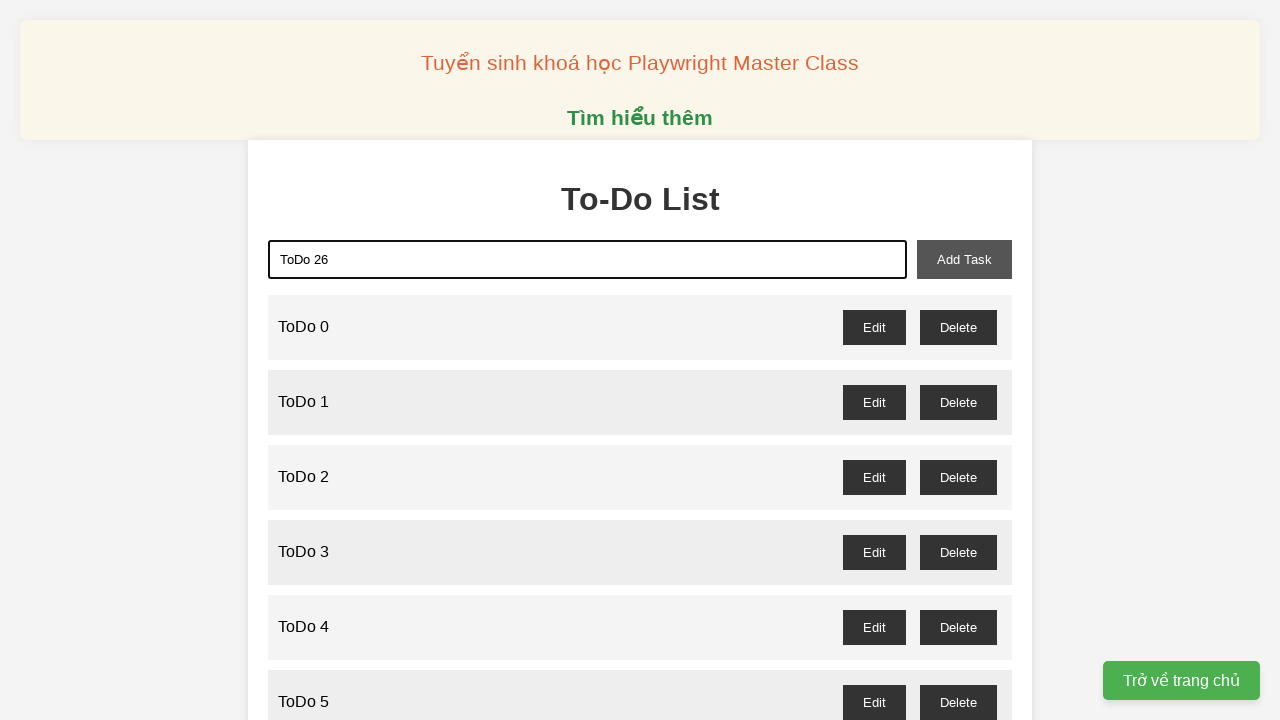

Added todo item 26 to the list at (964, 259) on #add-task
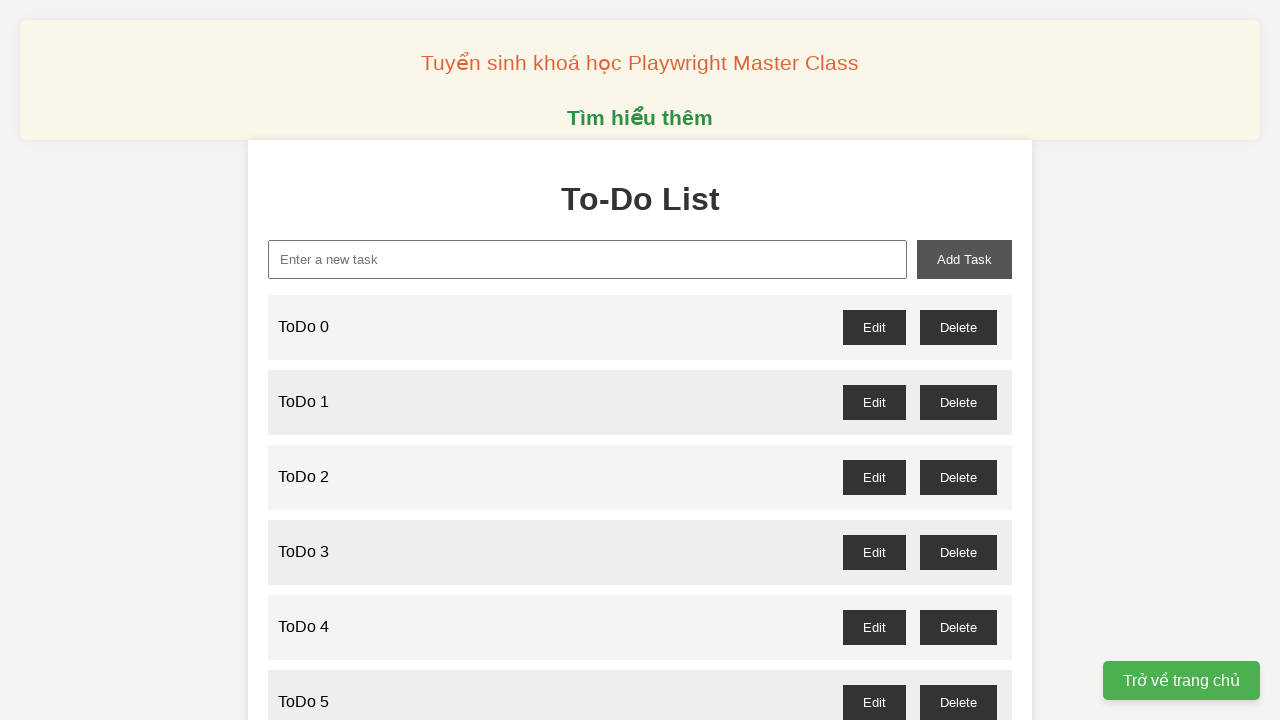

Filled new task input with 'ToDo 27' on #new-task
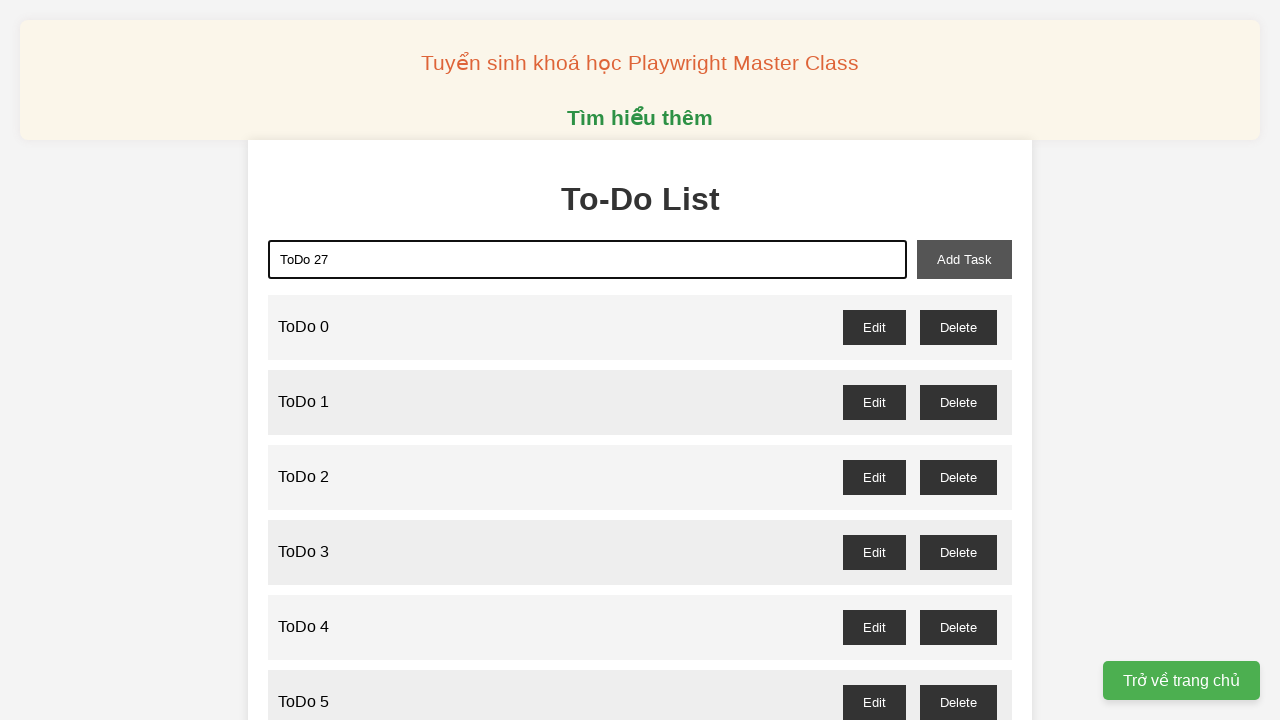

Added todo item 27 to the list at (964, 259) on #add-task
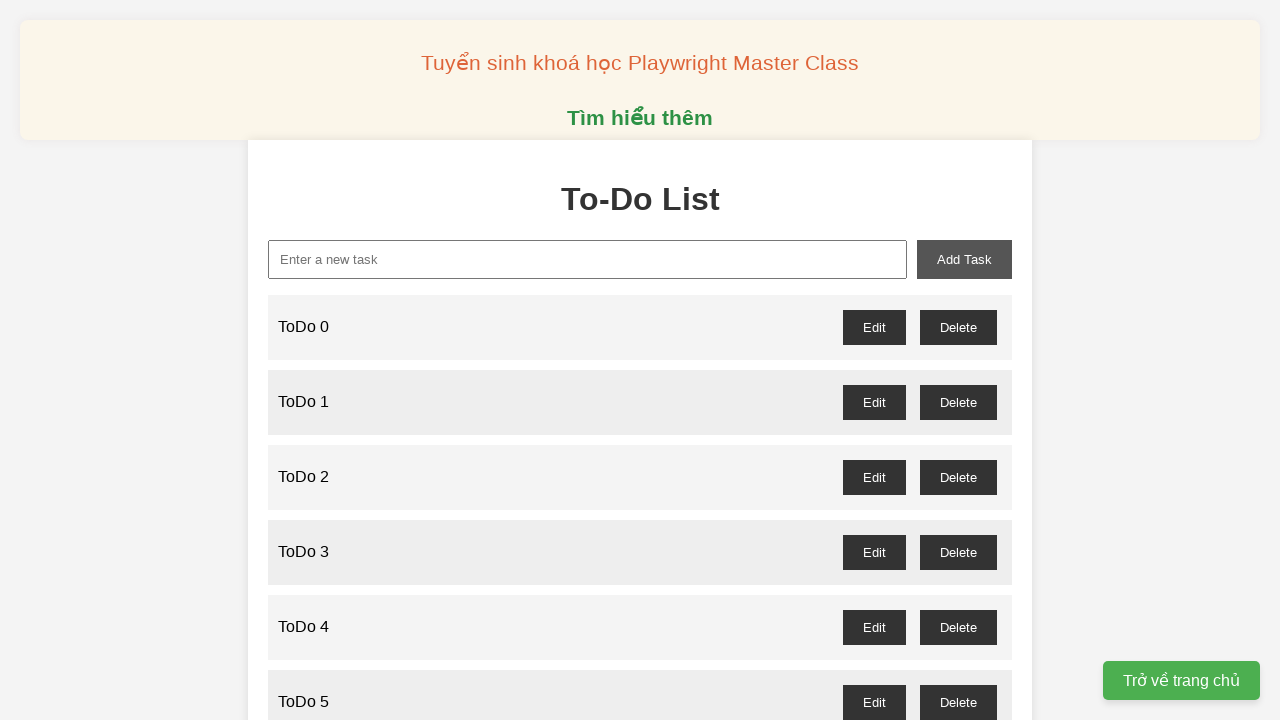

Filled new task input with 'ToDo 28' on #new-task
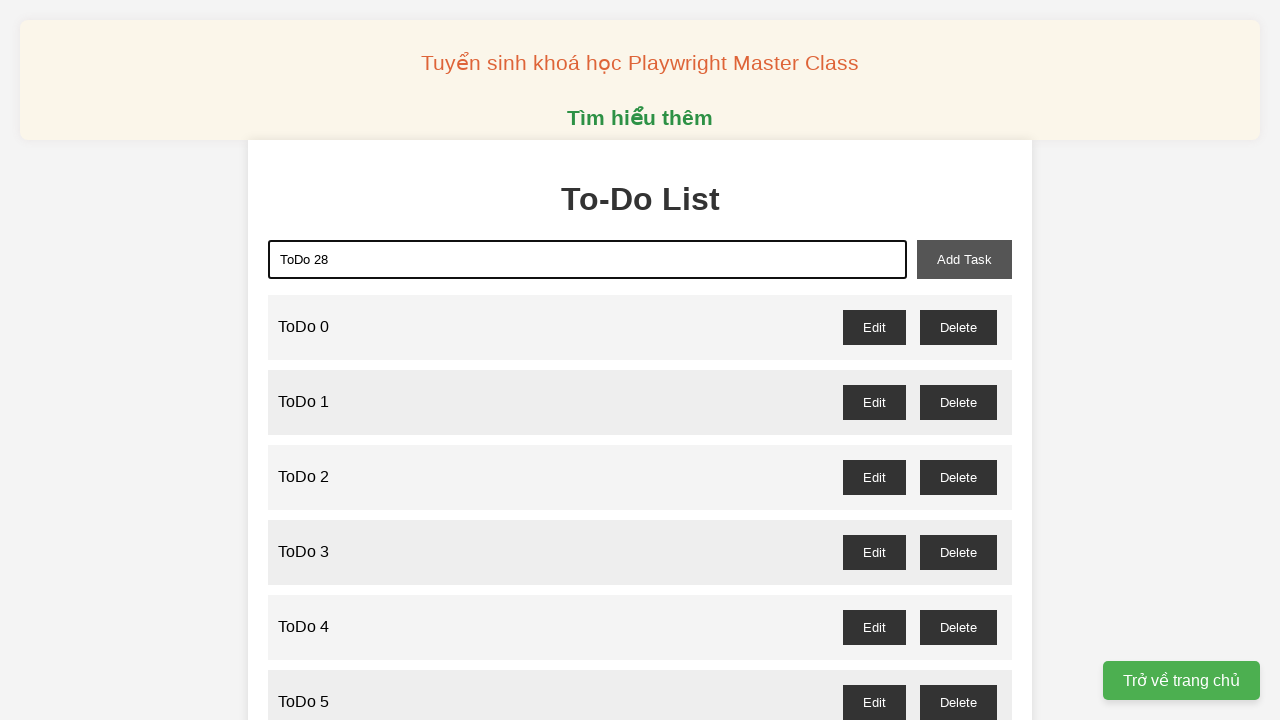

Added todo item 28 to the list at (964, 259) on #add-task
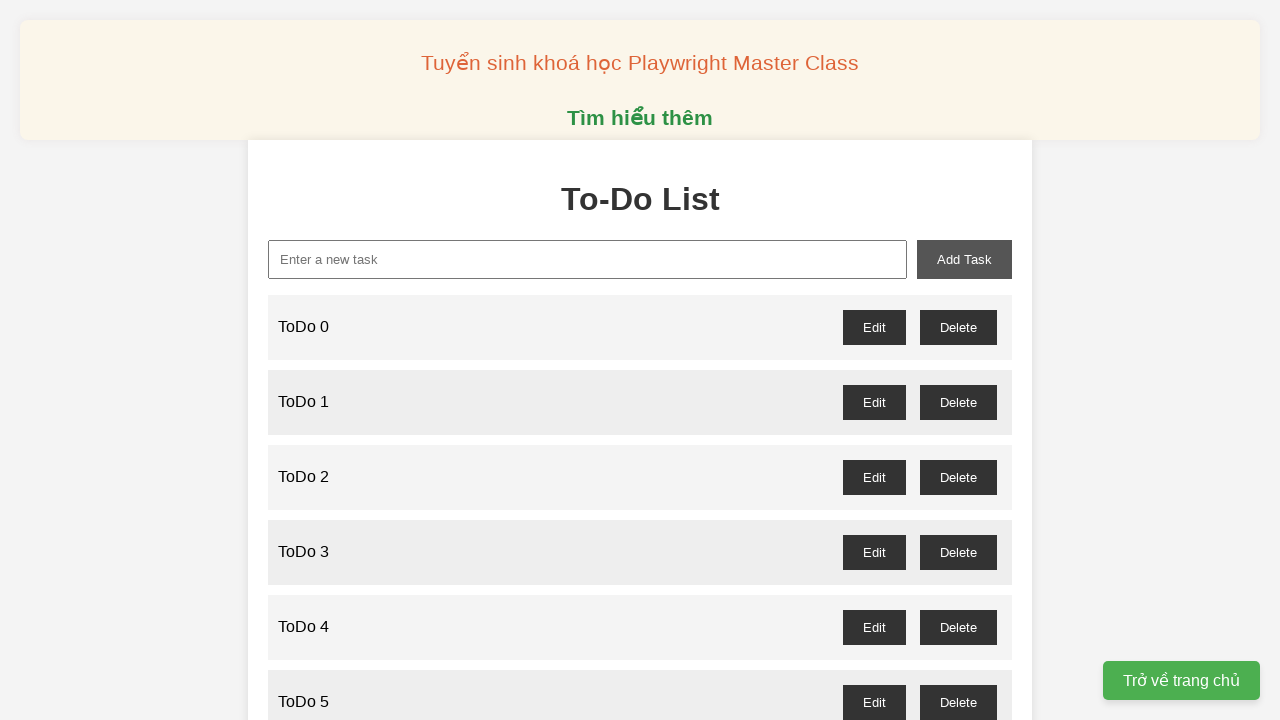

Filled new task input with 'ToDo 29' on #new-task
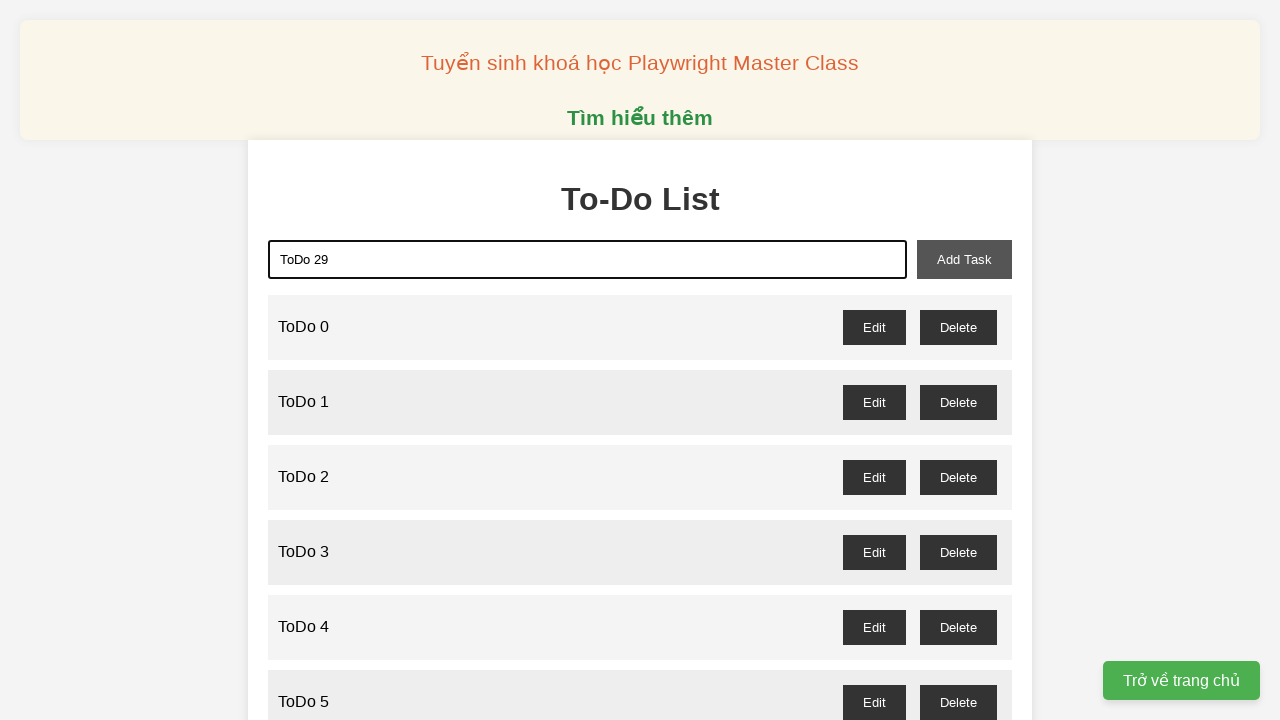

Added todo item 29 to the list at (964, 259) on #add-task
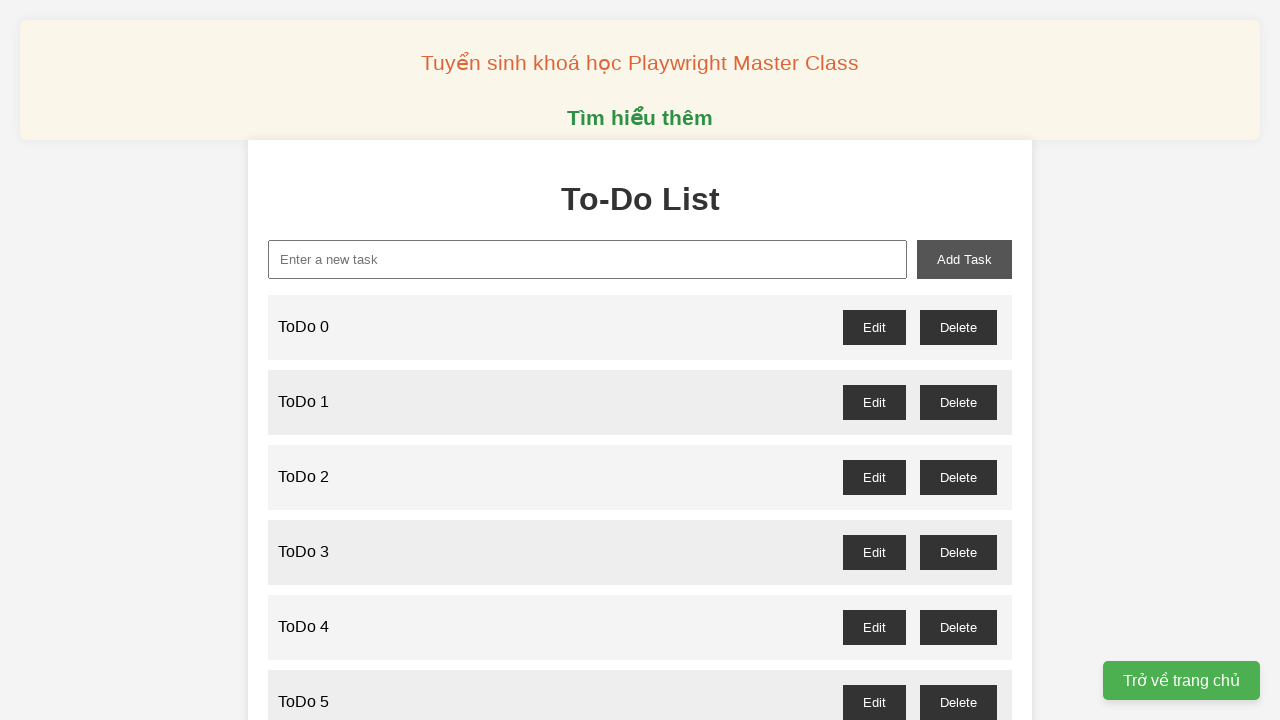

Filled new task input with 'ToDo 30' on #new-task
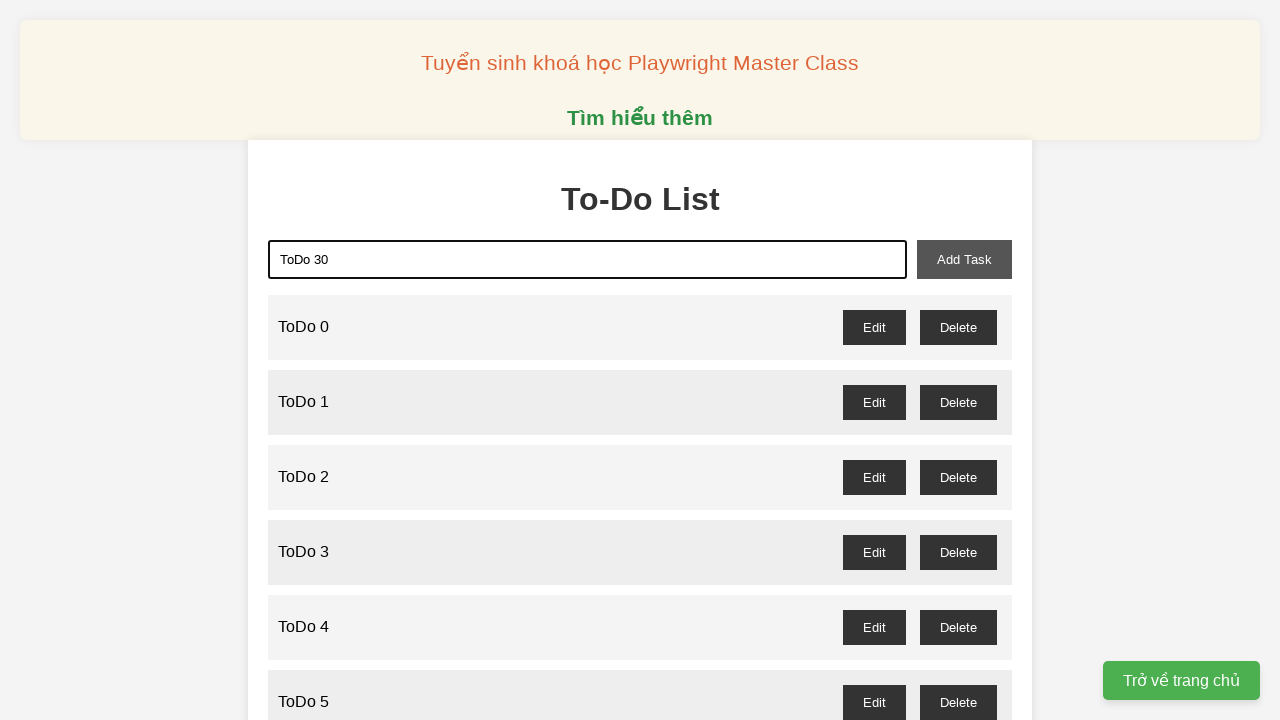

Added todo item 30 to the list at (964, 259) on #add-task
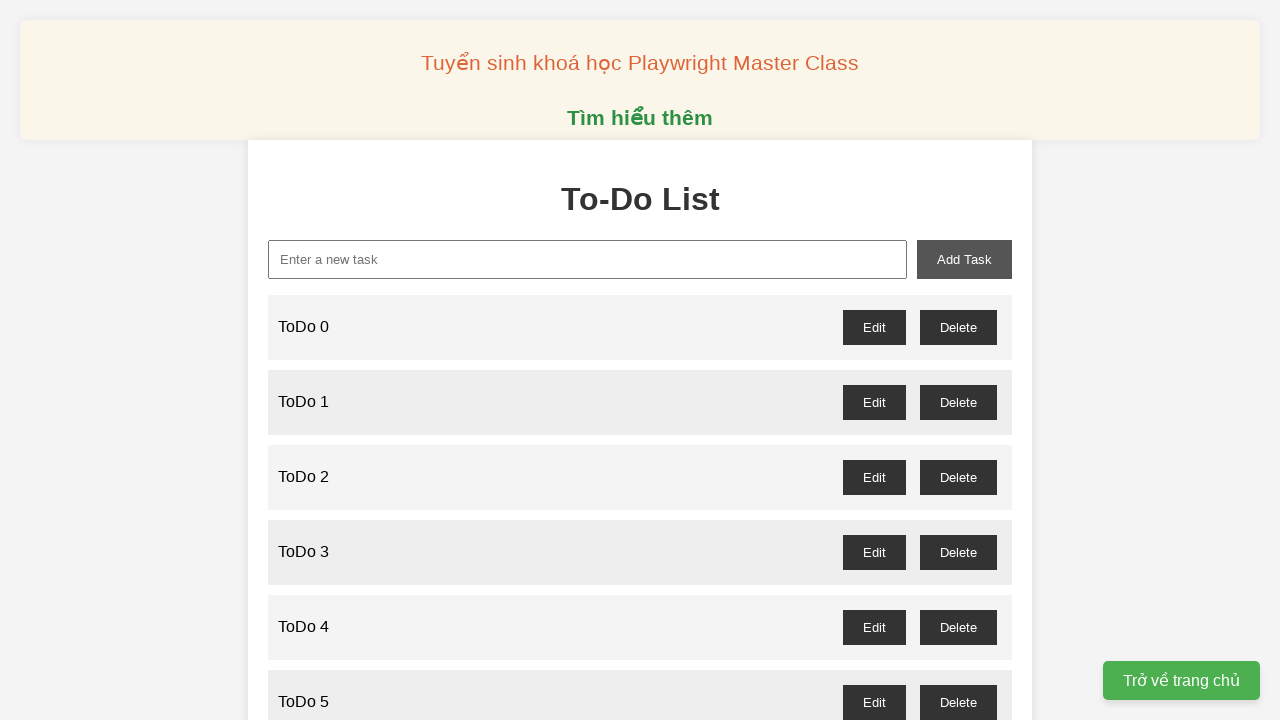

Filled new task input with 'ToDo 31' on #new-task
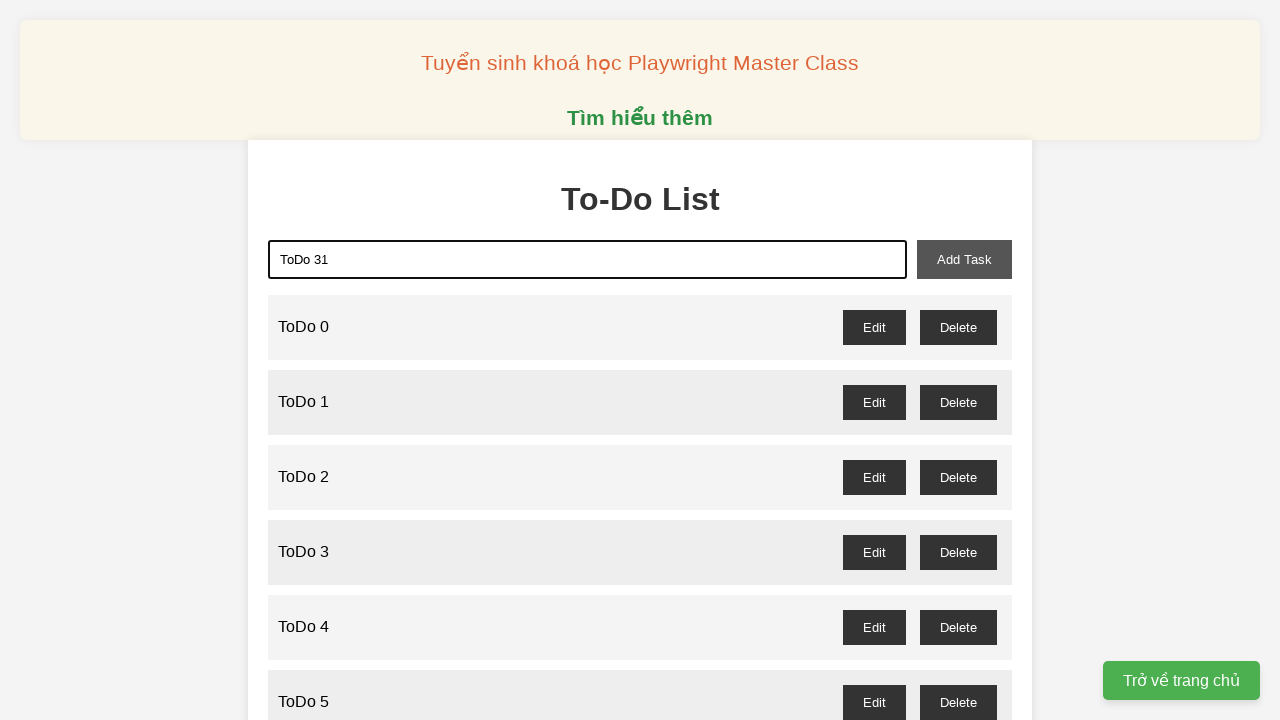

Added todo item 31 to the list at (964, 259) on #add-task
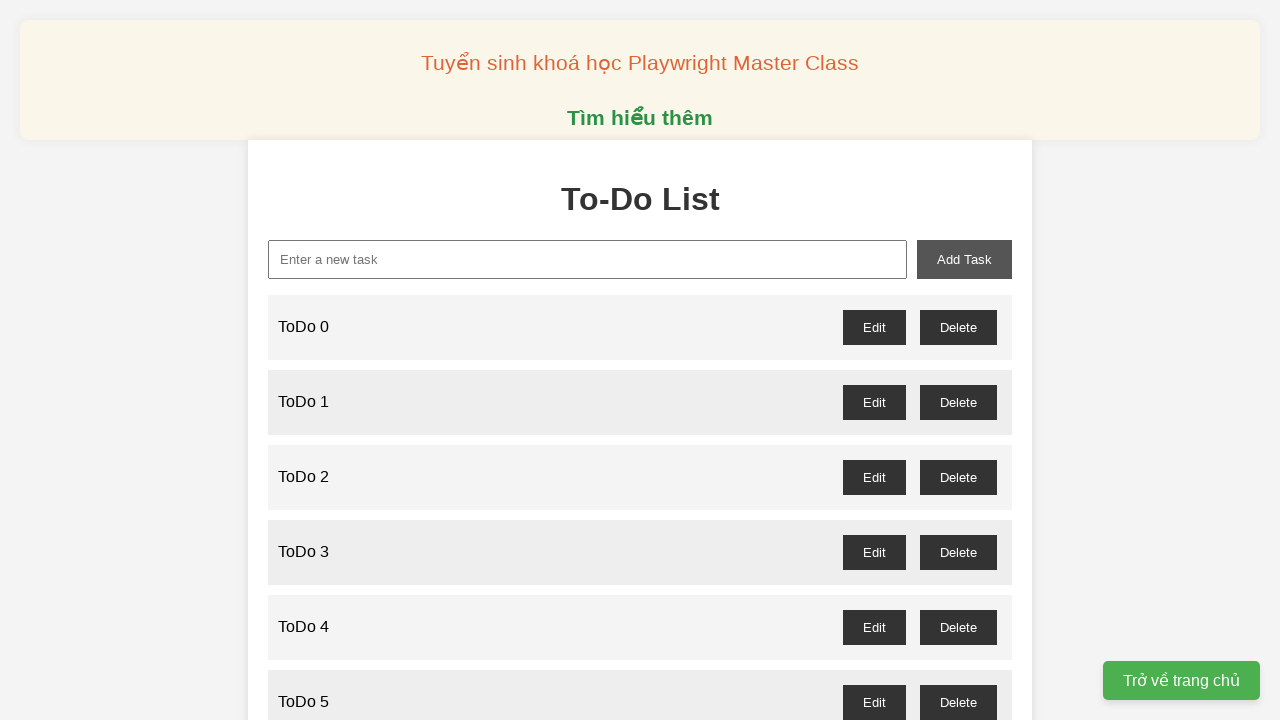

Filled new task input with 'ToDo 32' on #new-task
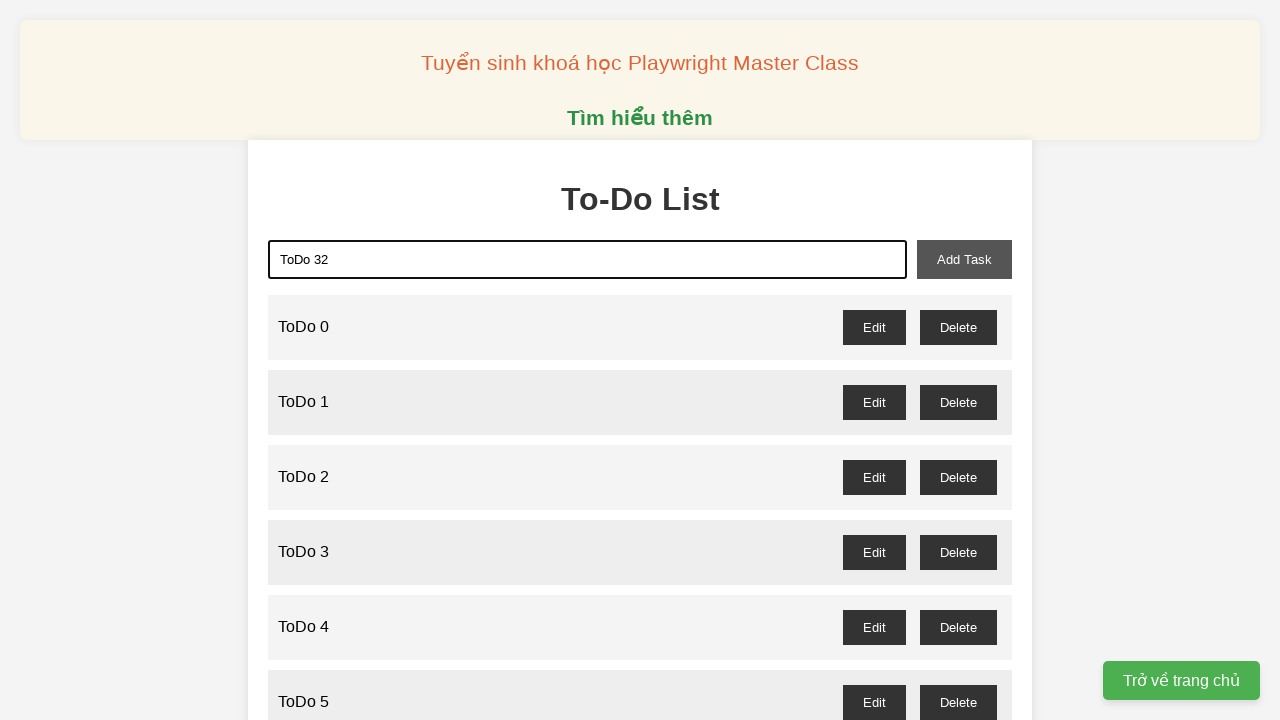

Added todo item 32 to the list at (964, 259) on #add-task
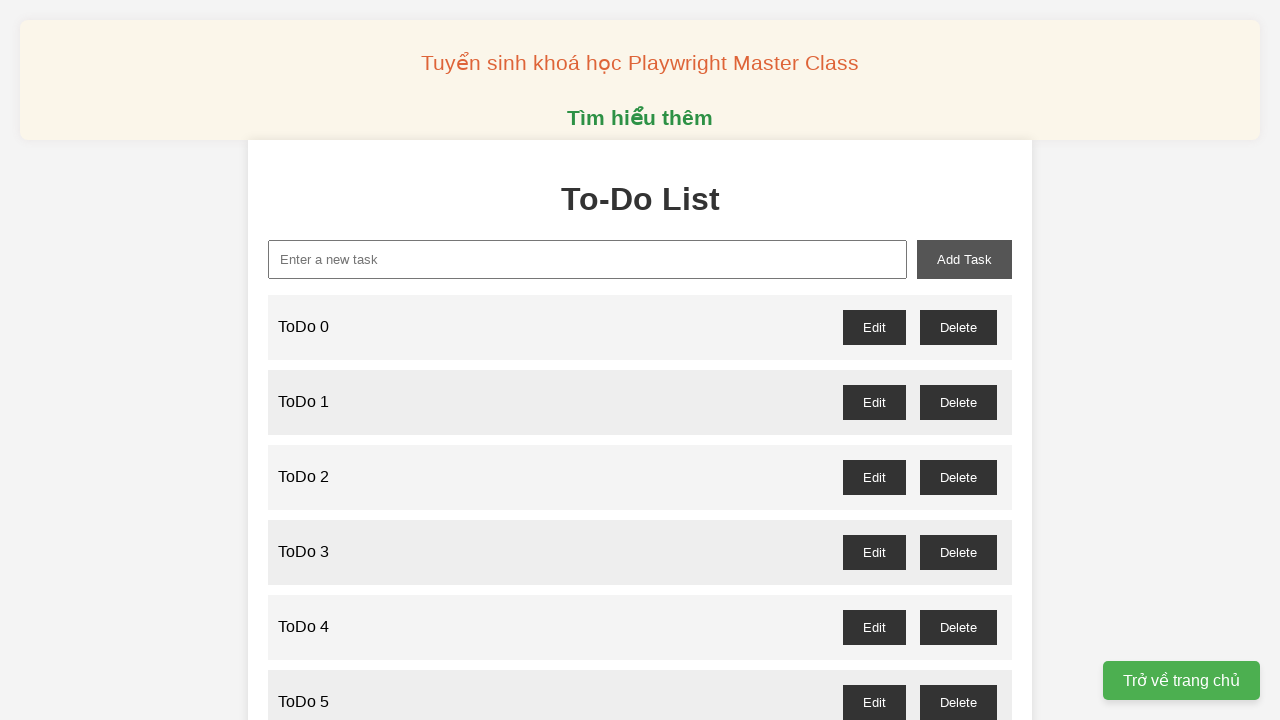

Filled new task input with 'ToDo 33' on #new-task
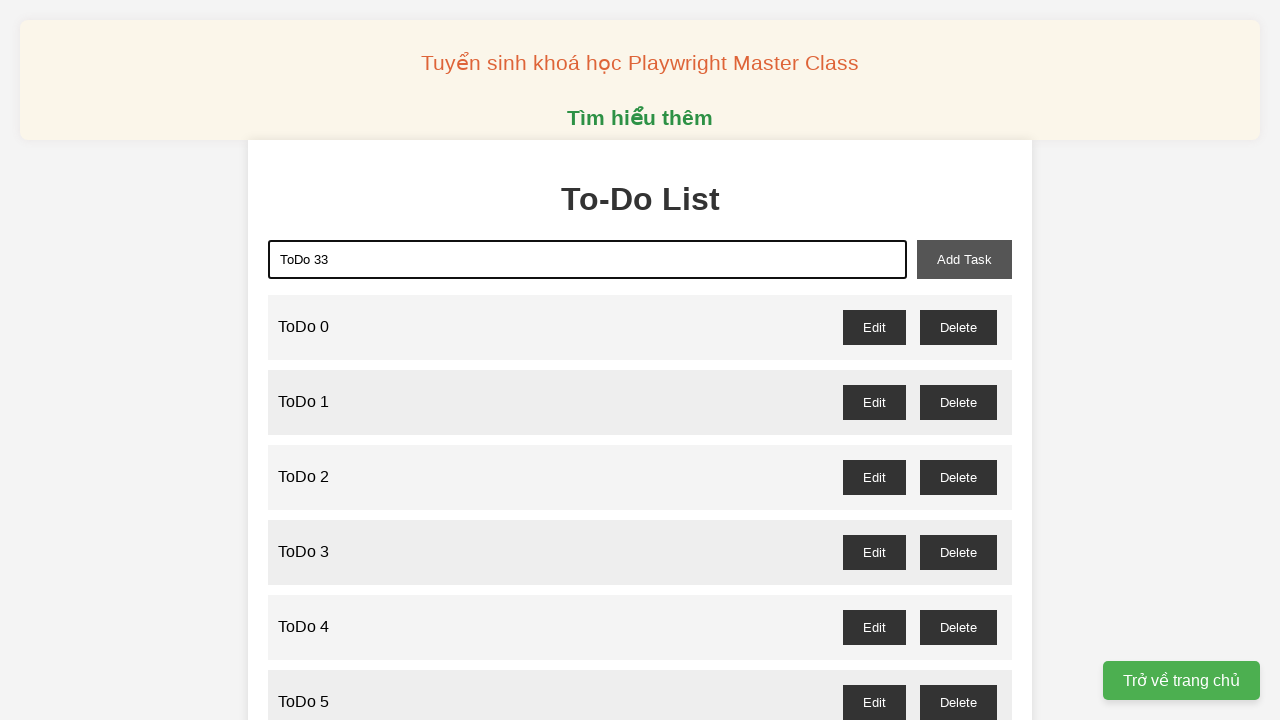

Added todo item 33 to the list at (964, 259) on #add-task
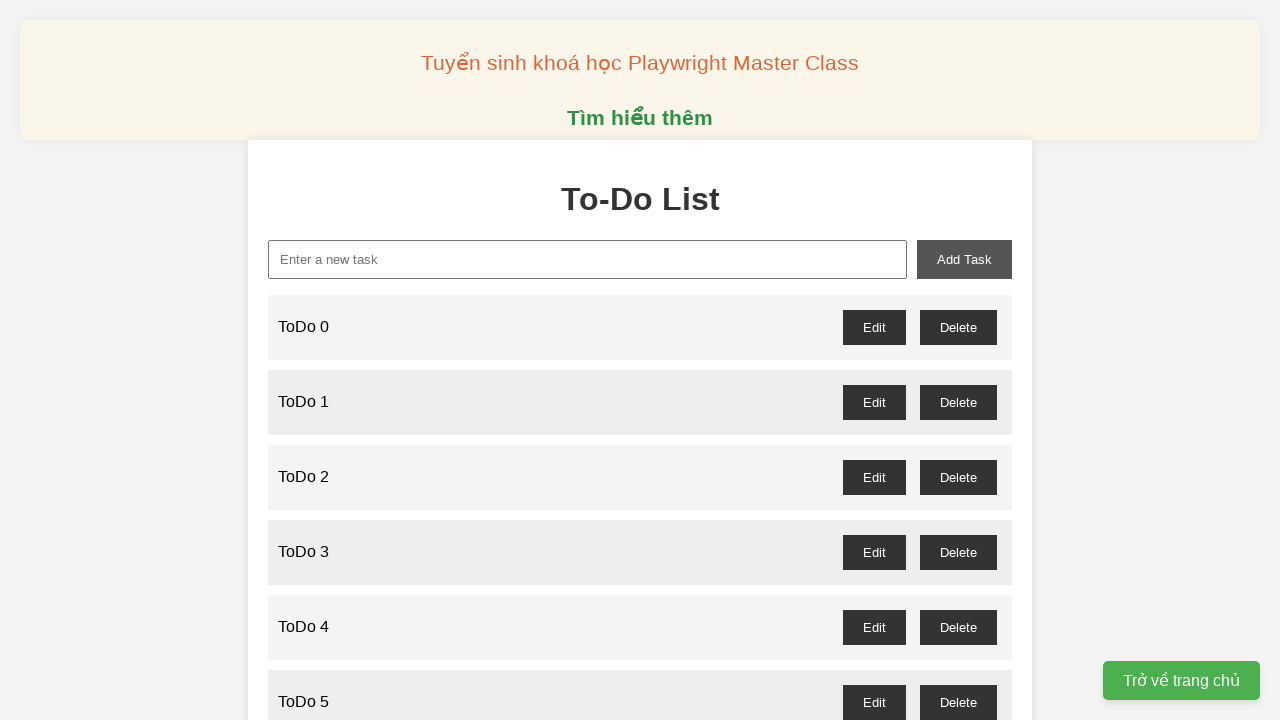

Filled new task input with 'ToDo 34' on #new-task
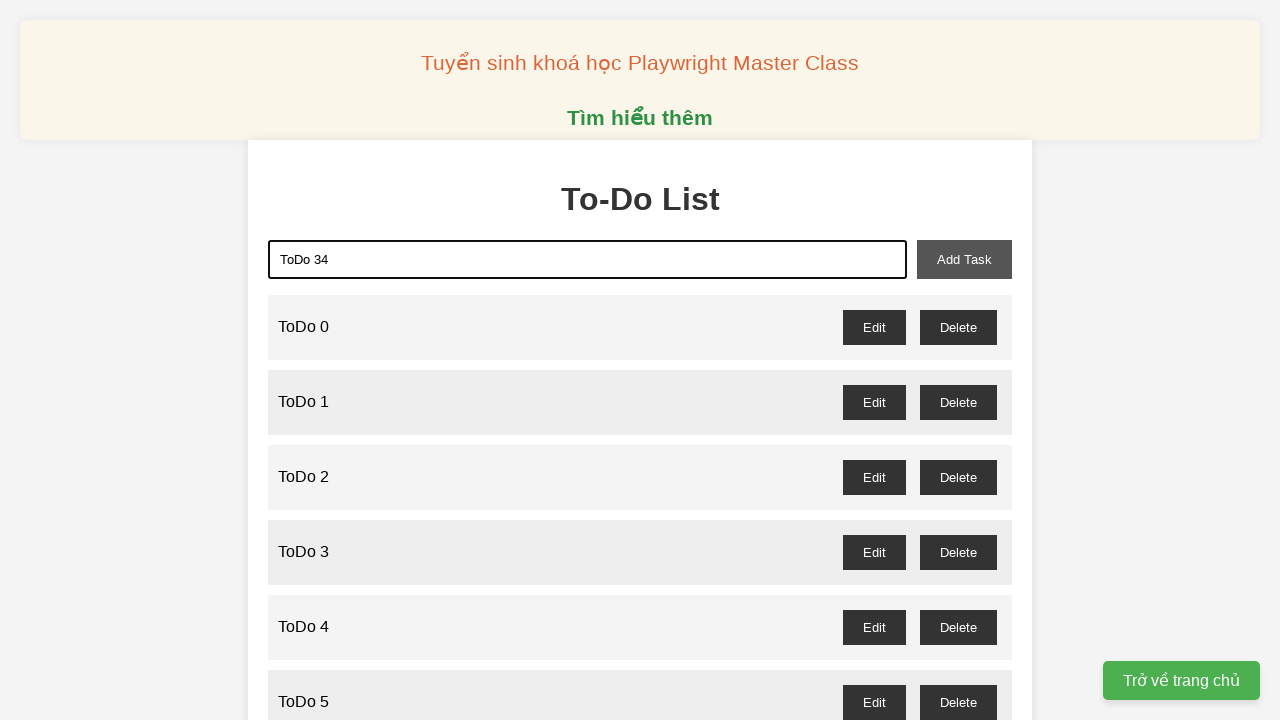

Added todo item 34 to the list at (964, 259) on #add-task
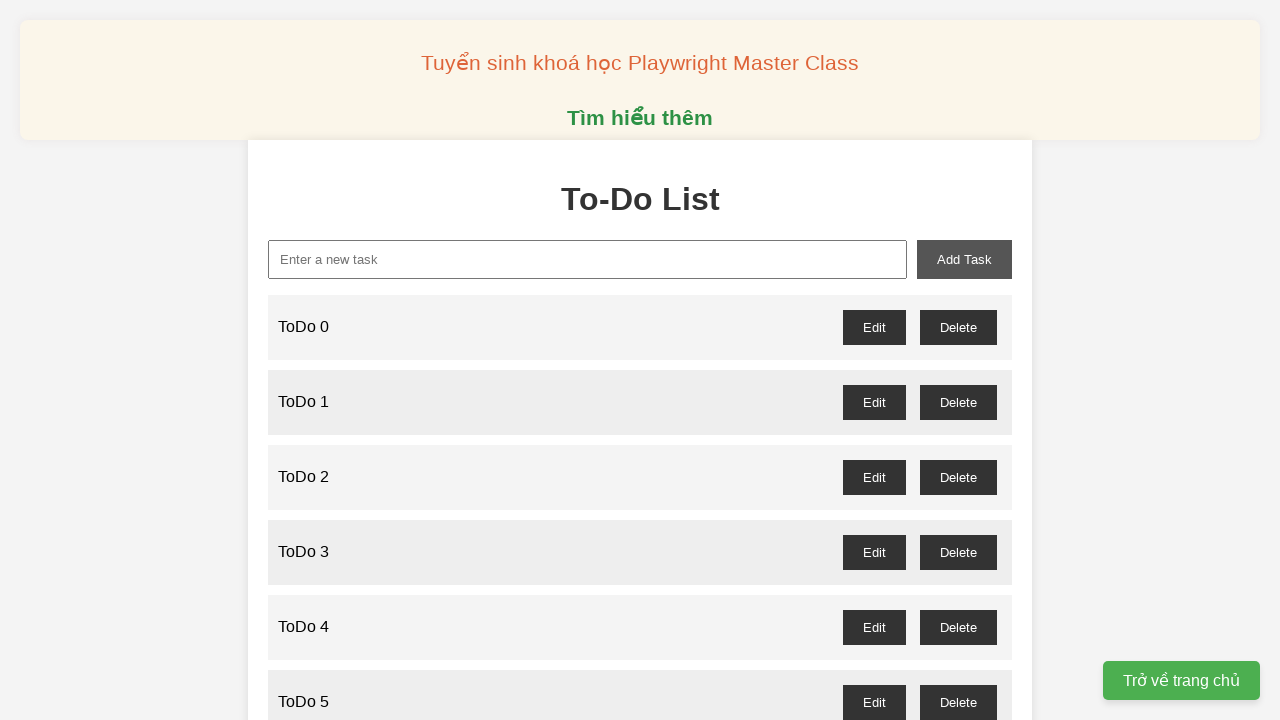

Filled new task input with 'ToDo 35' on #new-task
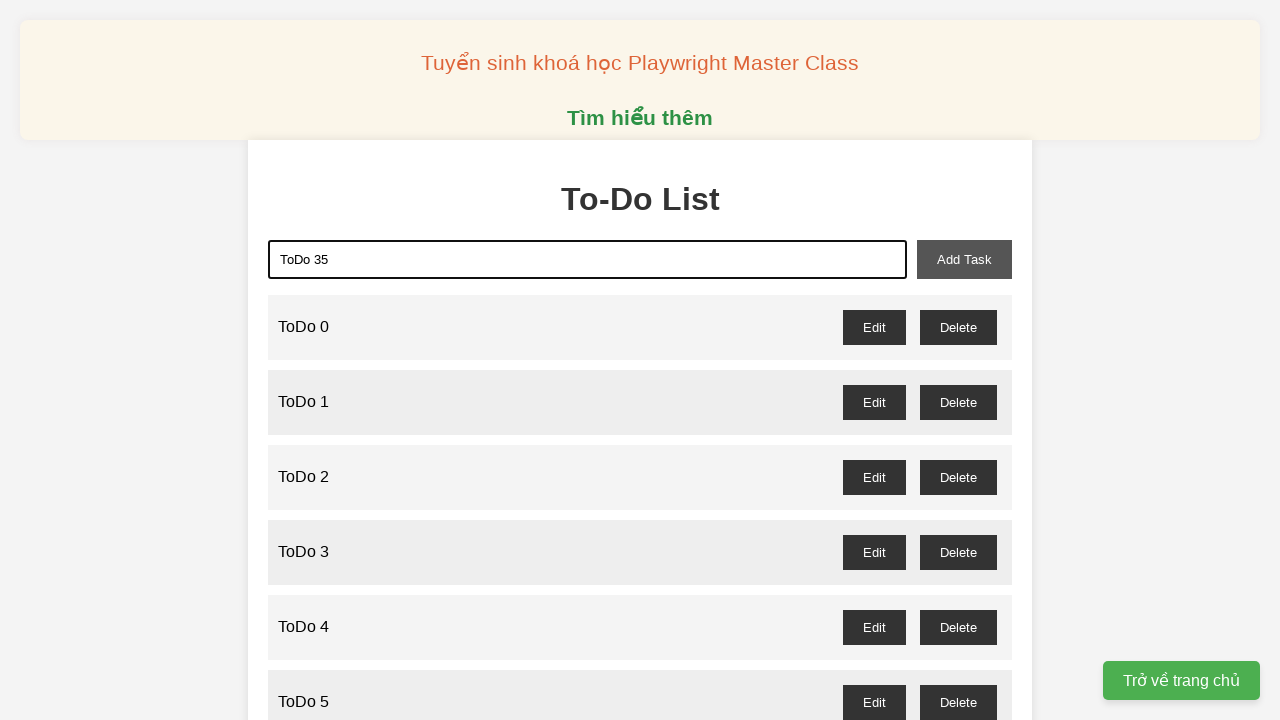

Added todo item 35 to the list at (964, 259) on #add-task
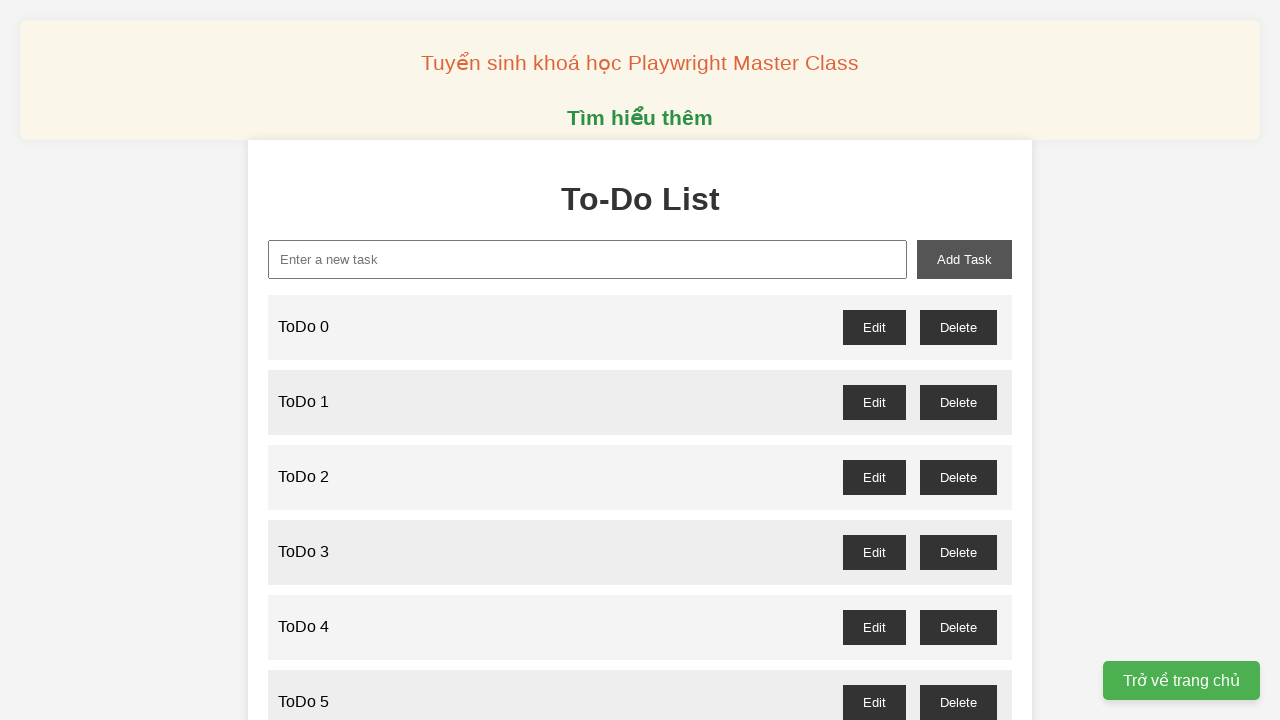

Filled new task input with 'ToDo 36' on #new-task
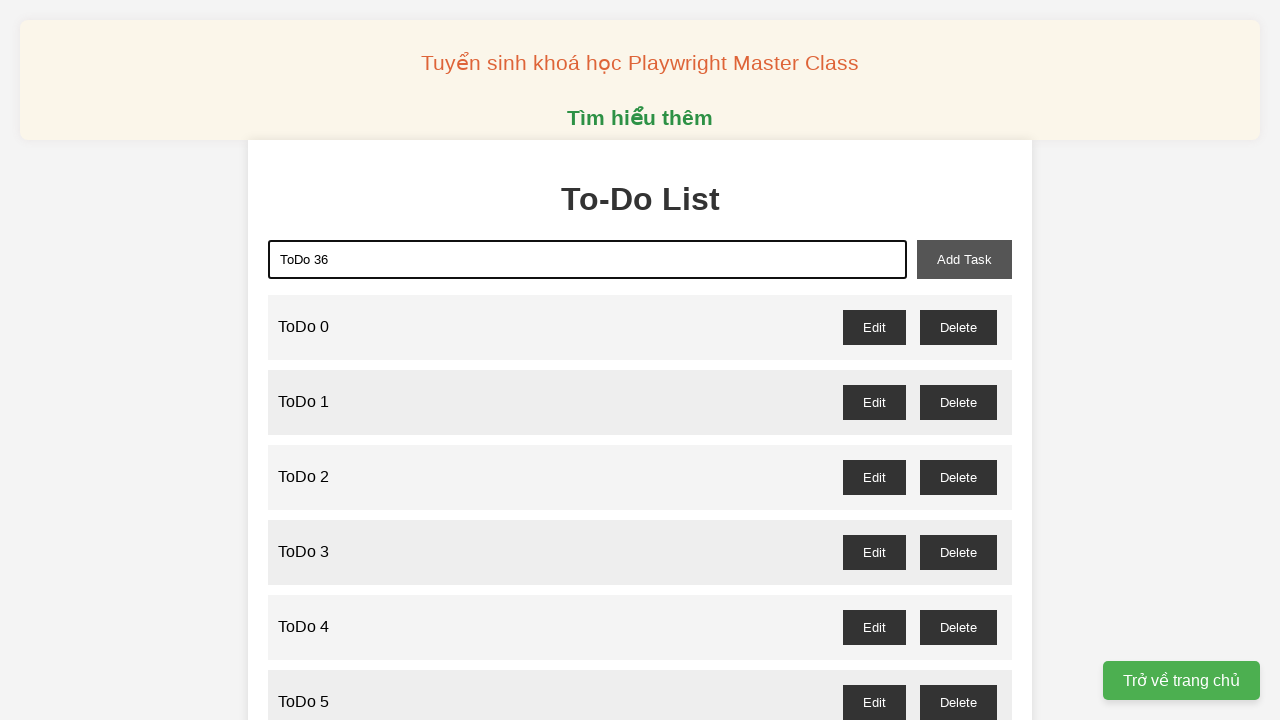

Added todo item 36 to the list at (964, 259) on #add-task
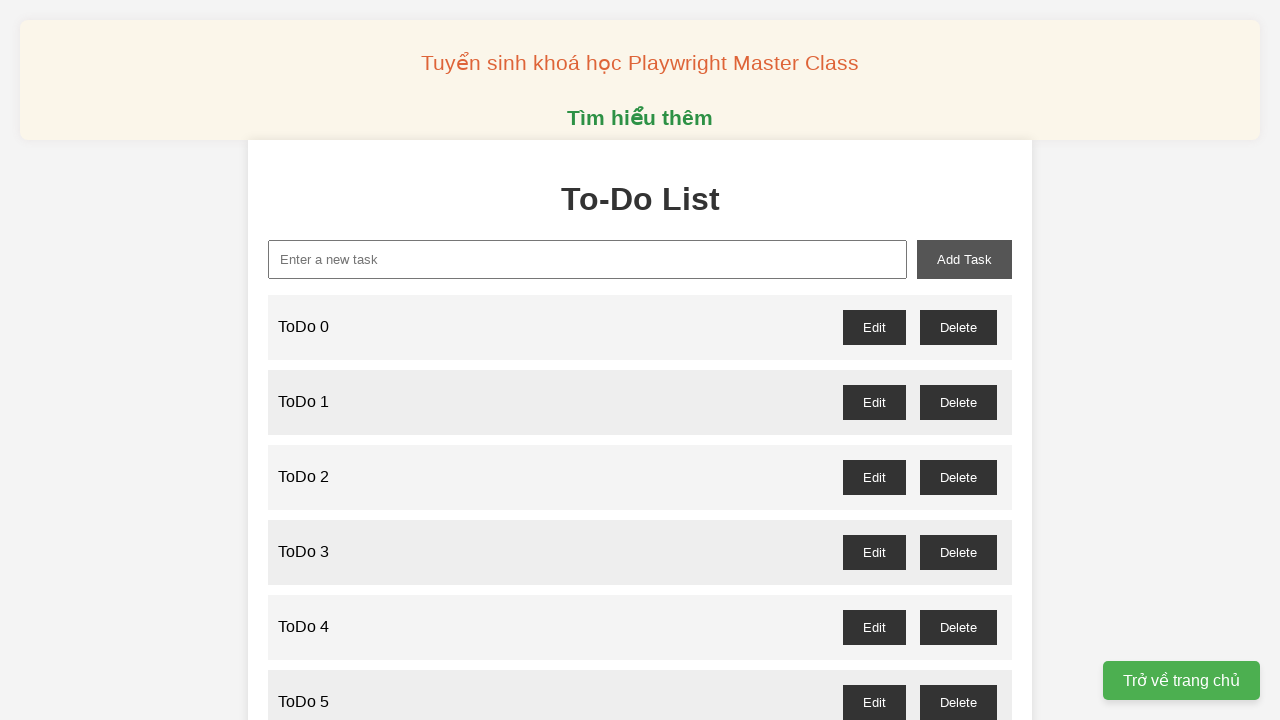

Filled new task input with 'ToDo 37' on #new-task
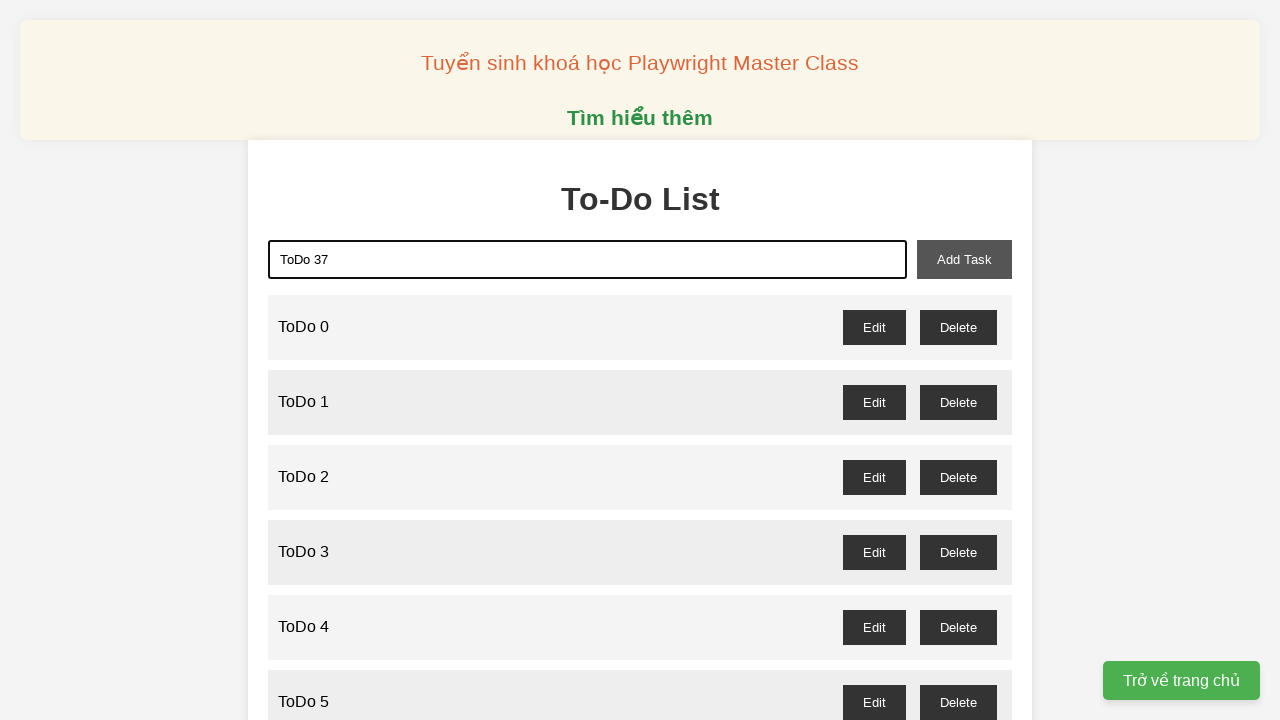

Added todo item 37 to the list at (964, 259) on #add-task
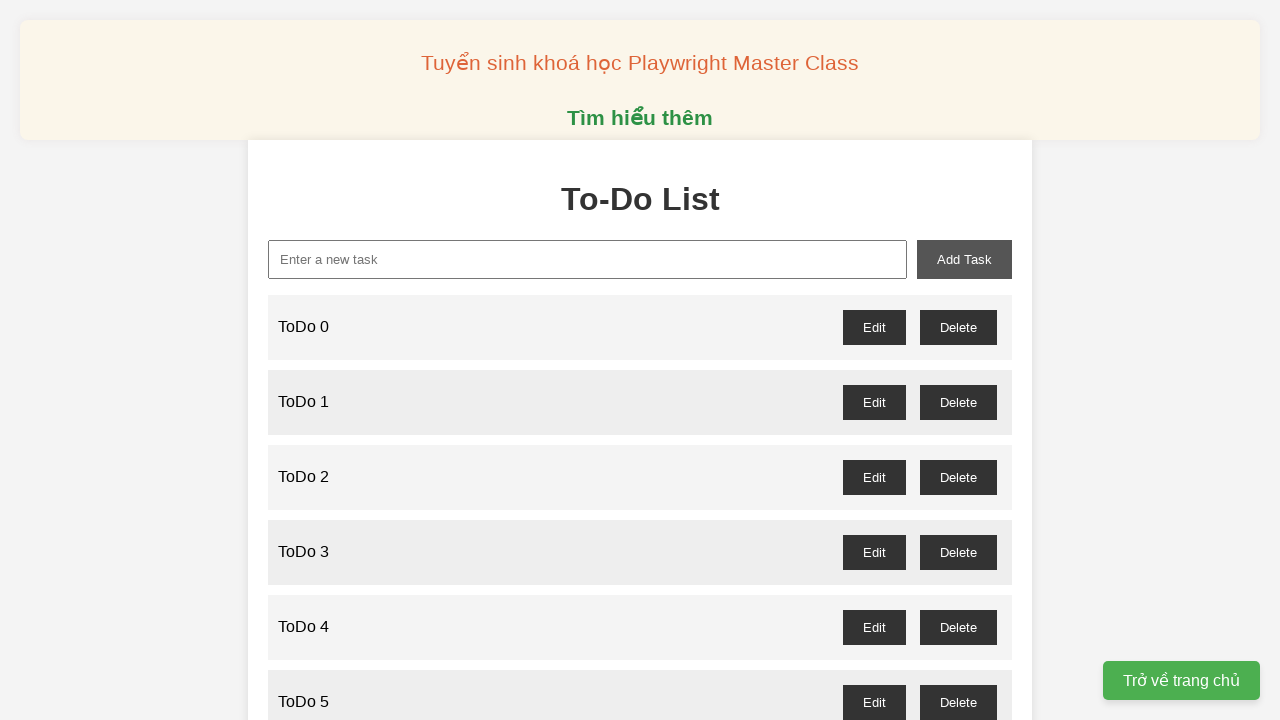

Filled new task input with 'ToDo 38' on #new-task
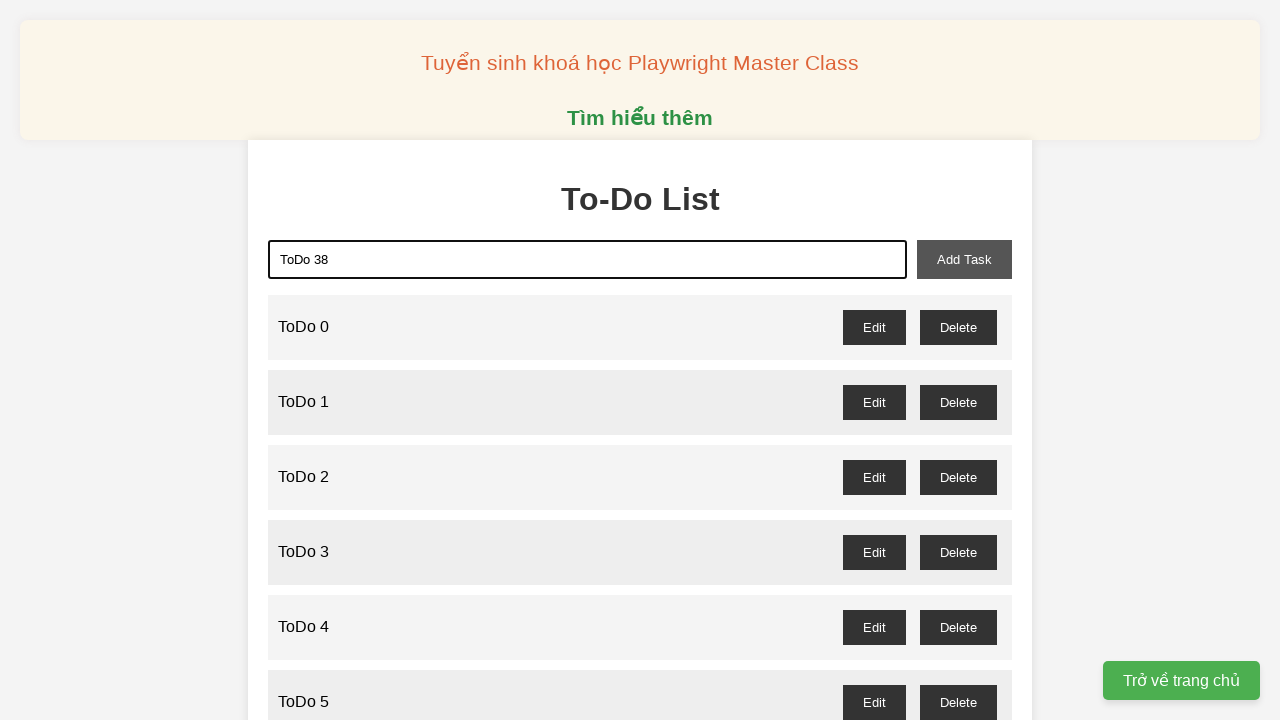

Added todo item 38 to the list at (964, 259) on #add-task
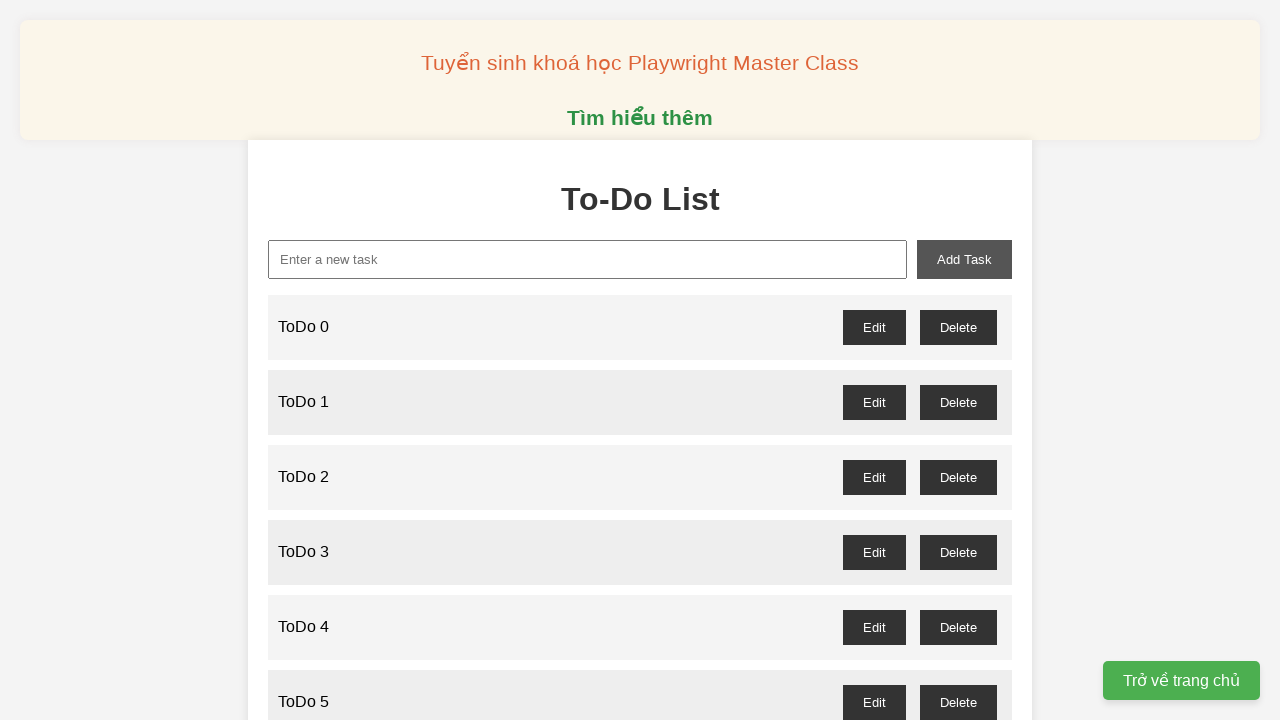

Filled new task input with 'ToDo 39' on #new-task
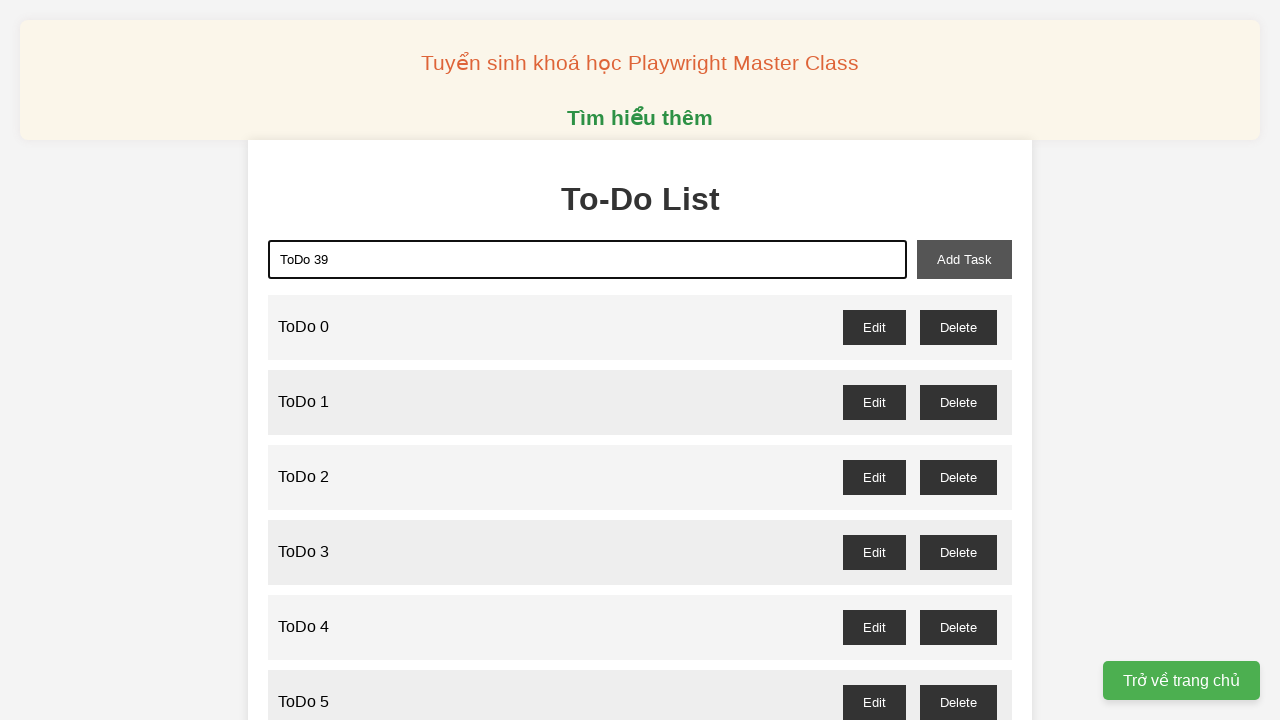

Added todo item 39 to the list at (964, 259) on #add-task
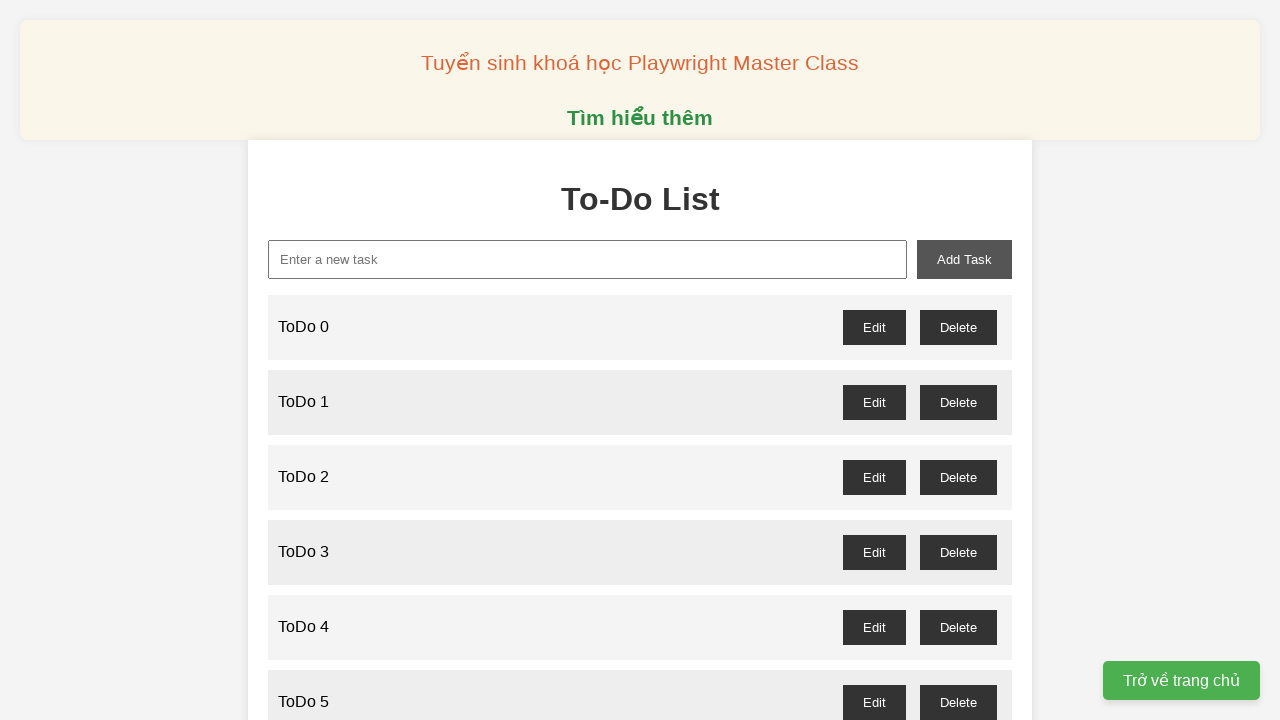

Filled new task input with 'ToDo 40' on #new-task
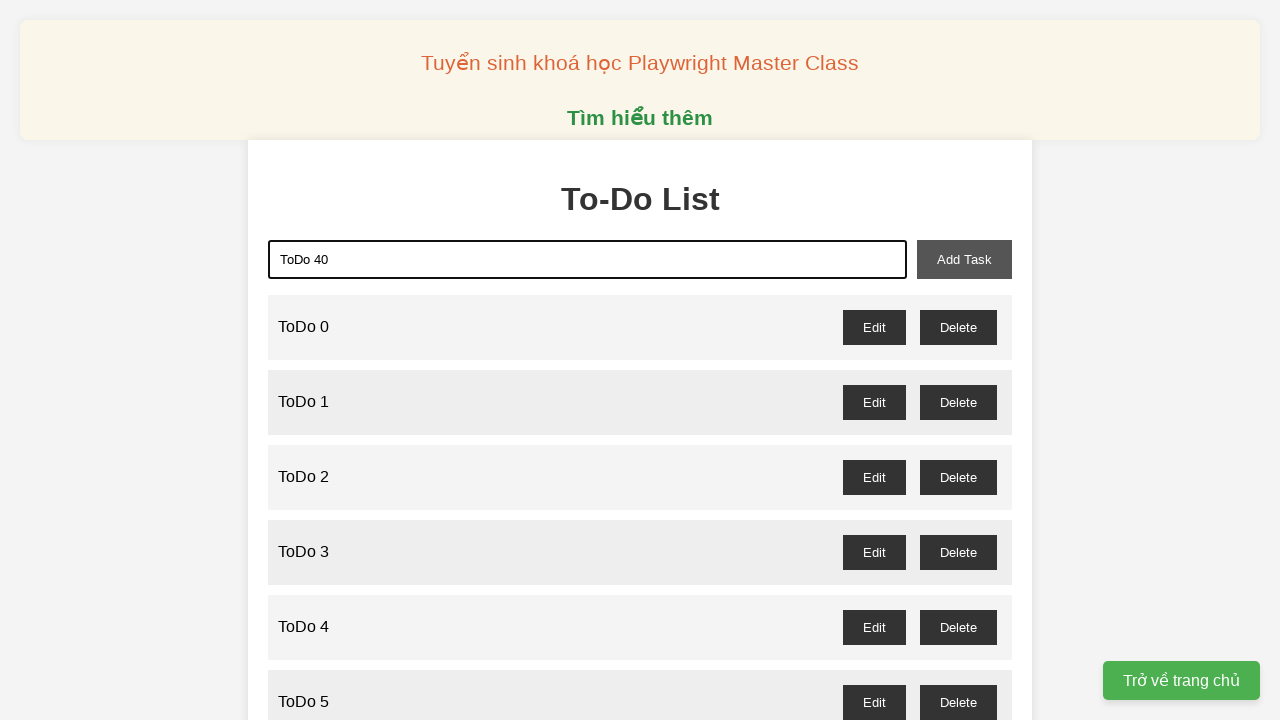

Added todo item 40 to the list at (964, 259) on #add-task
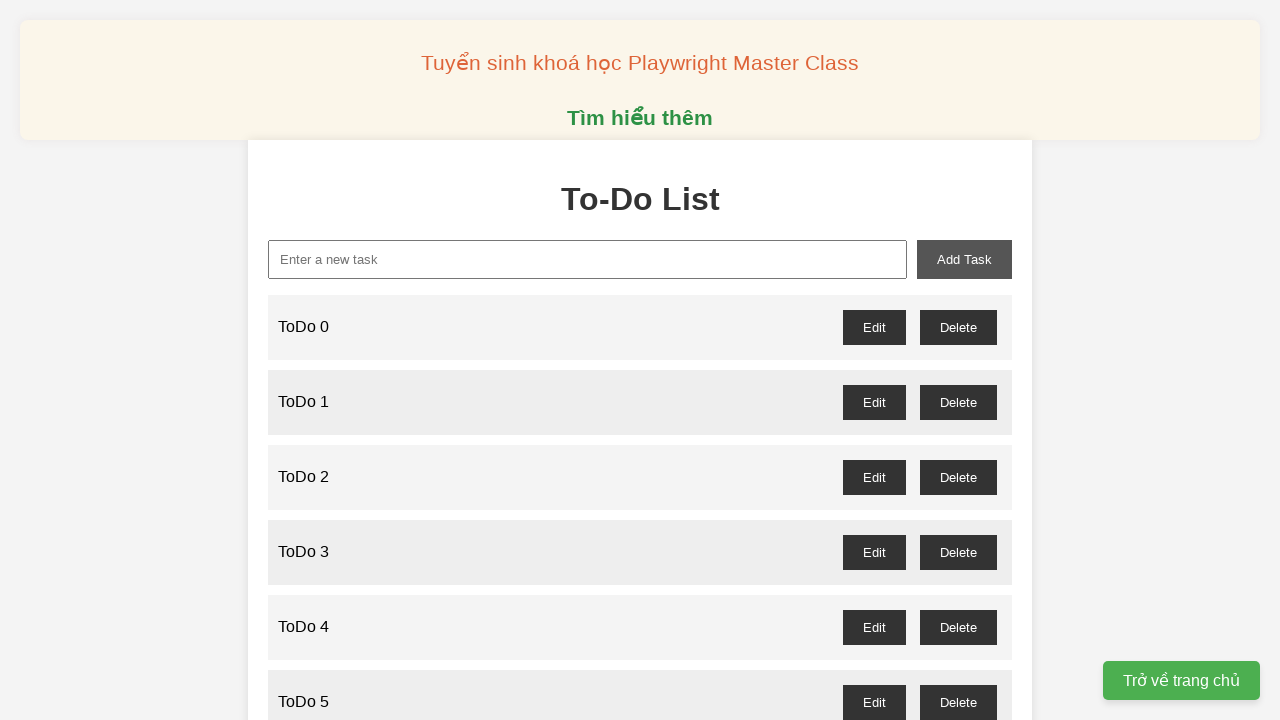

Filled new task input with 'ToDo 41' on #new-task
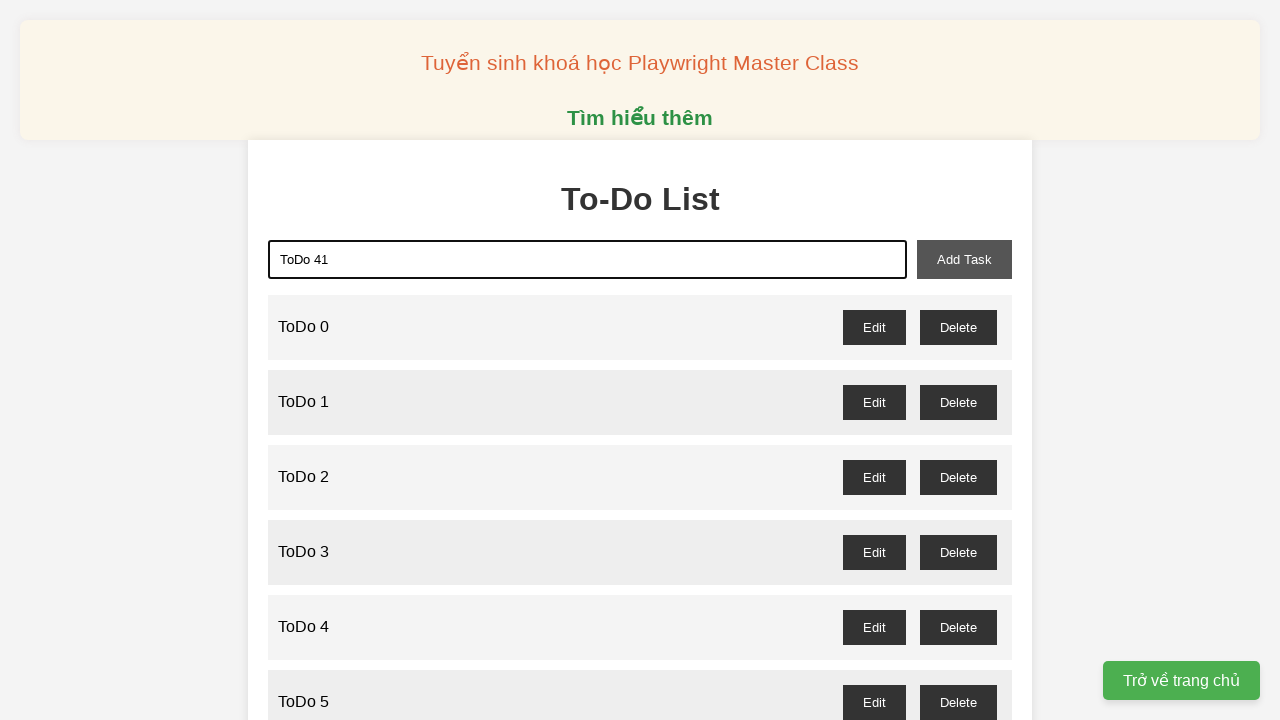

Added todo item 41 to the list at (964, 259) on #add-task
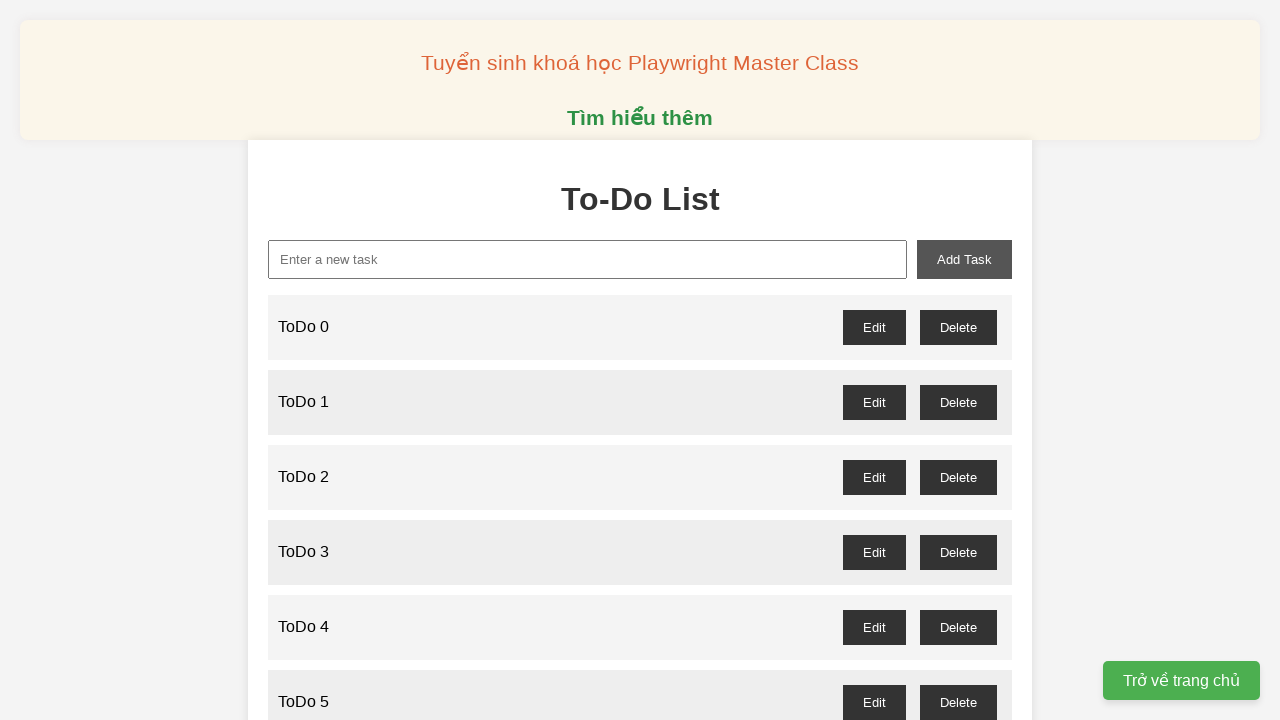

Filled new task input with 'ToDo 42' on #new-task
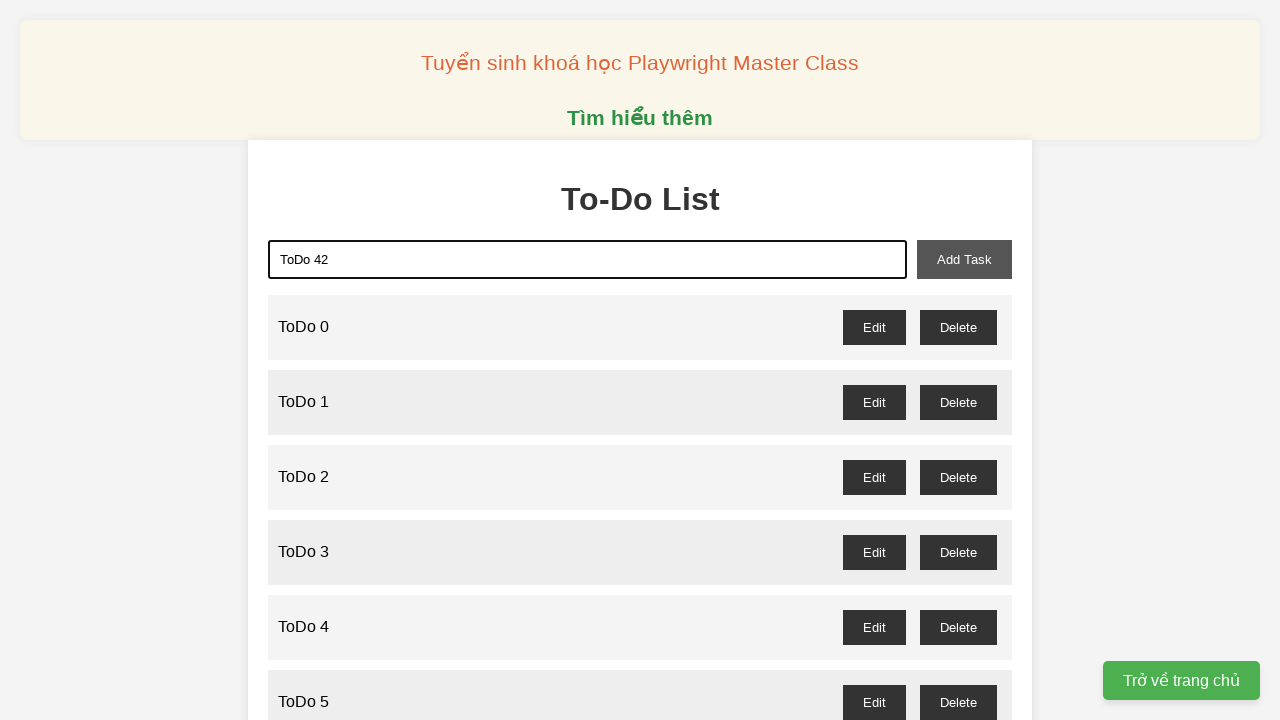

Added todo item 42 to the list at (964, 259) on #add-task
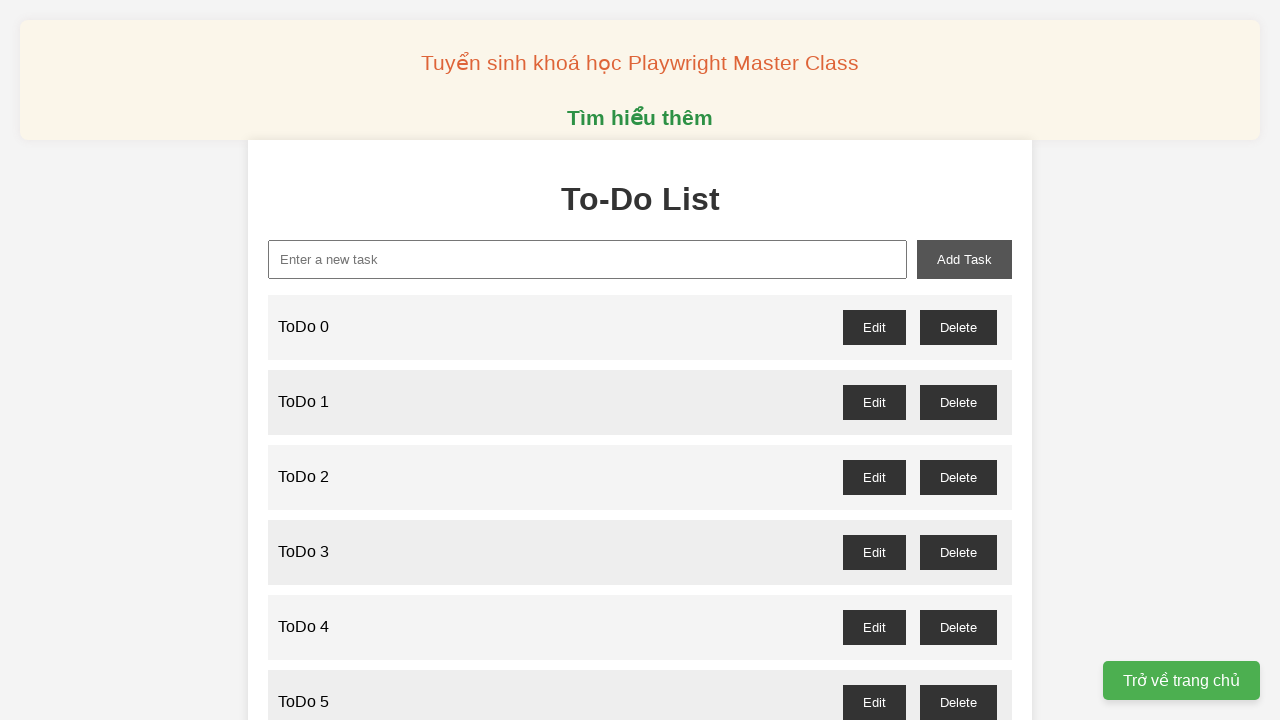

Filled new task input with 'ToDo 43' on #new-task
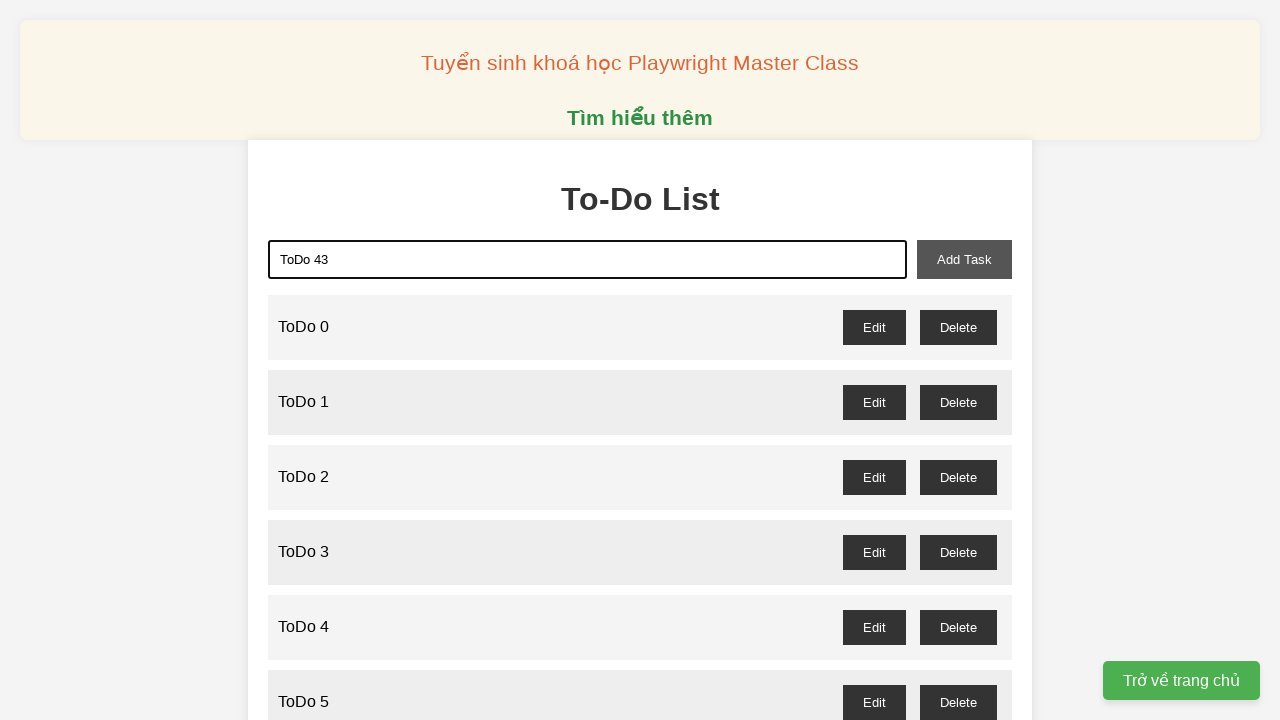

Added todo item 43 to the list at (964, 259) on #add-task
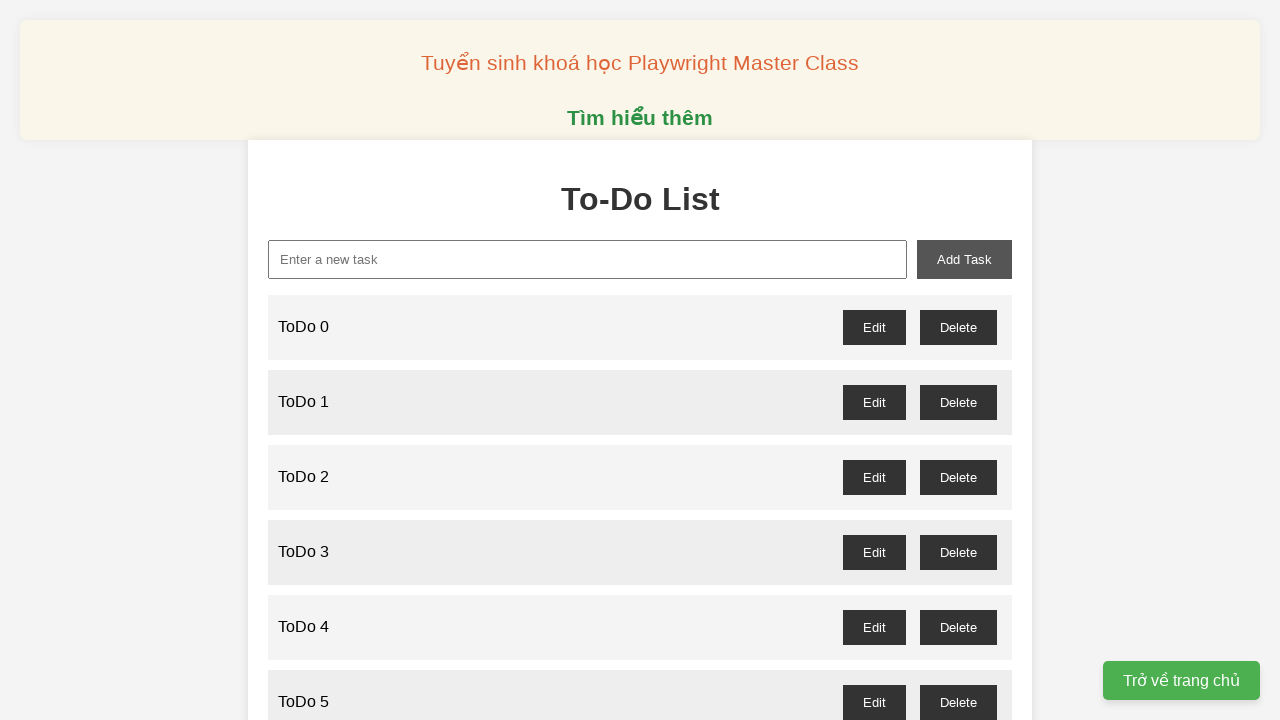

Filled new task input with 'ToDo 44' on #new-task
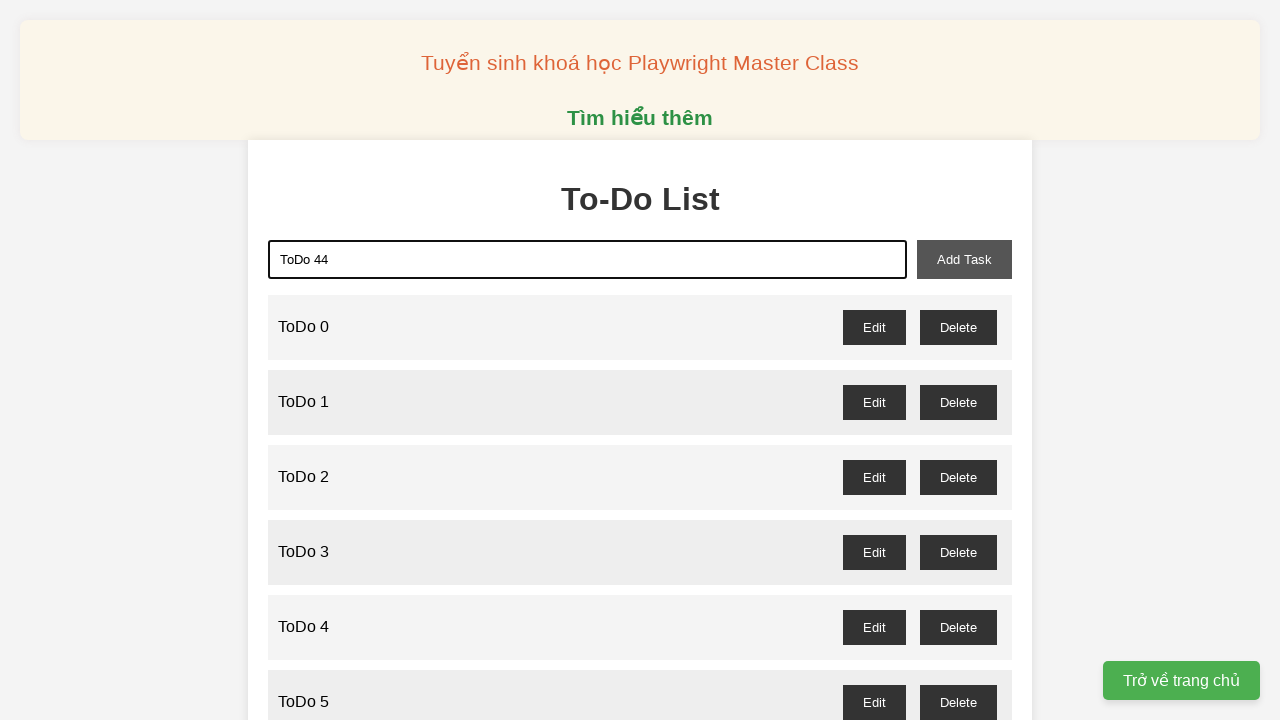

Added todo item 44 to the list at (964, 259) on #add-task
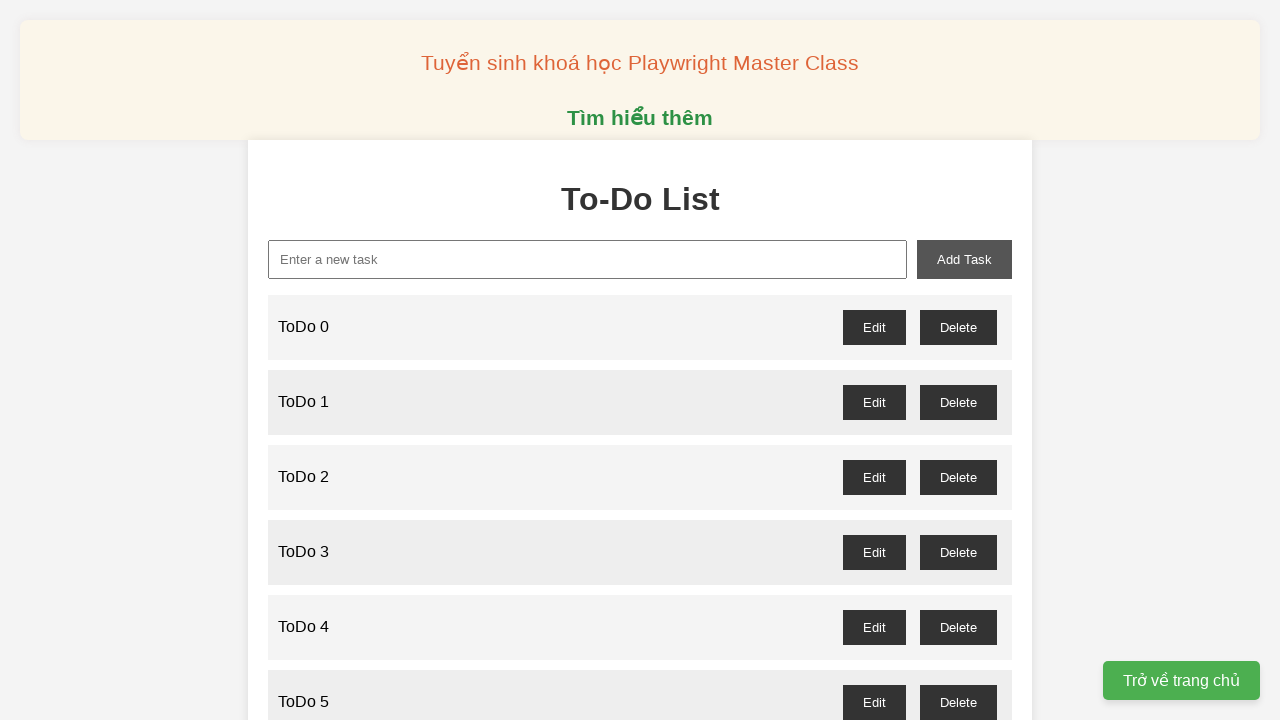

Filled new task input with 'ToDo 45' on #new-task
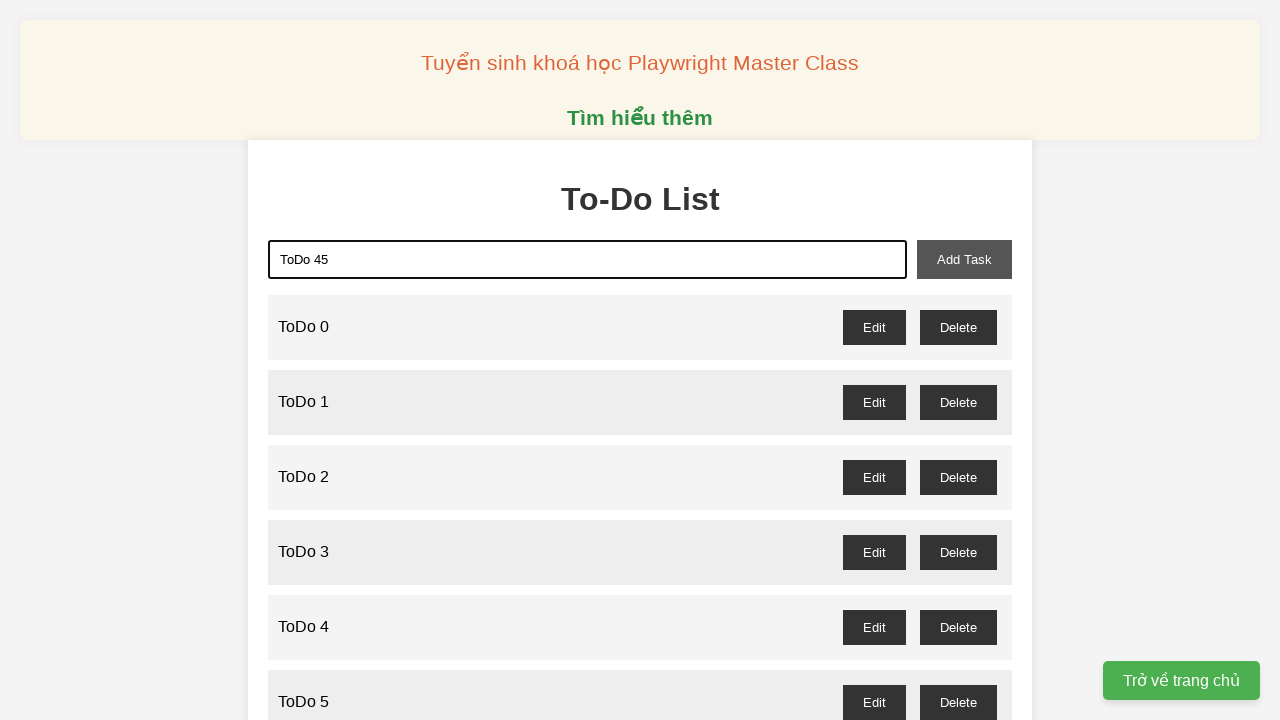

Added todo item 45 to the list at (964, 259) on #add-task
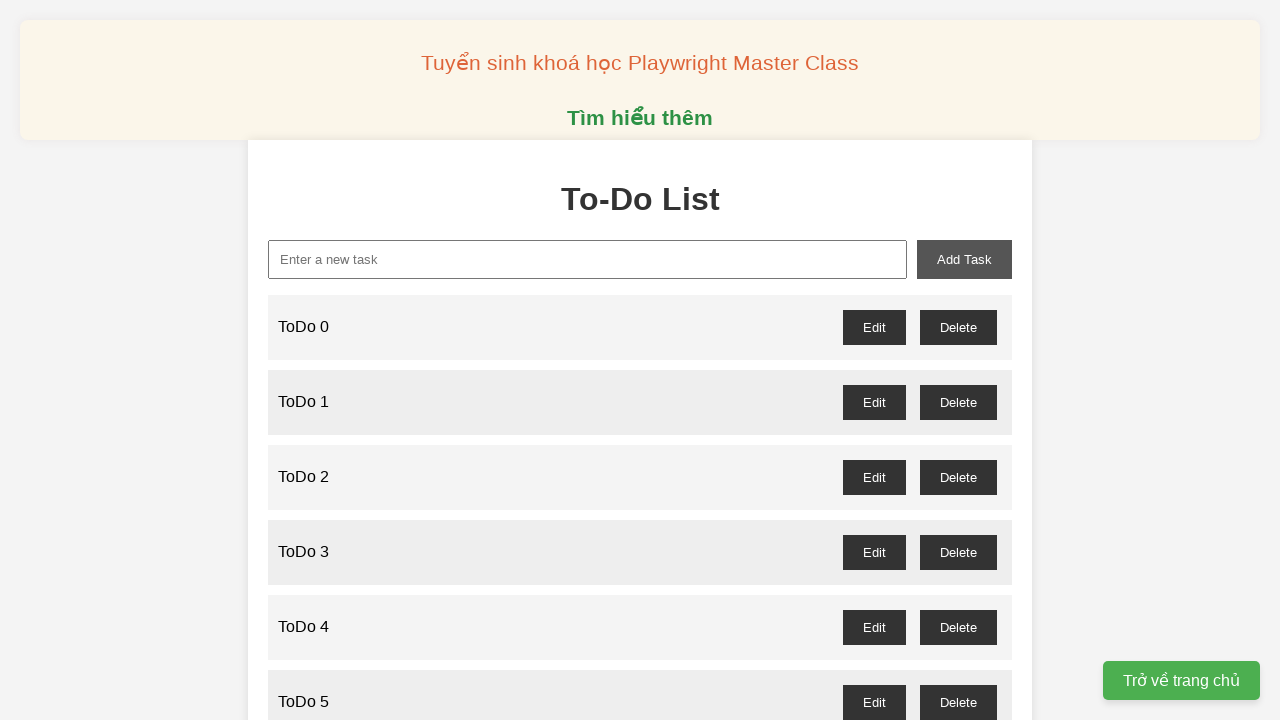

Filled new task input with 'ToDo 46' on #new-task
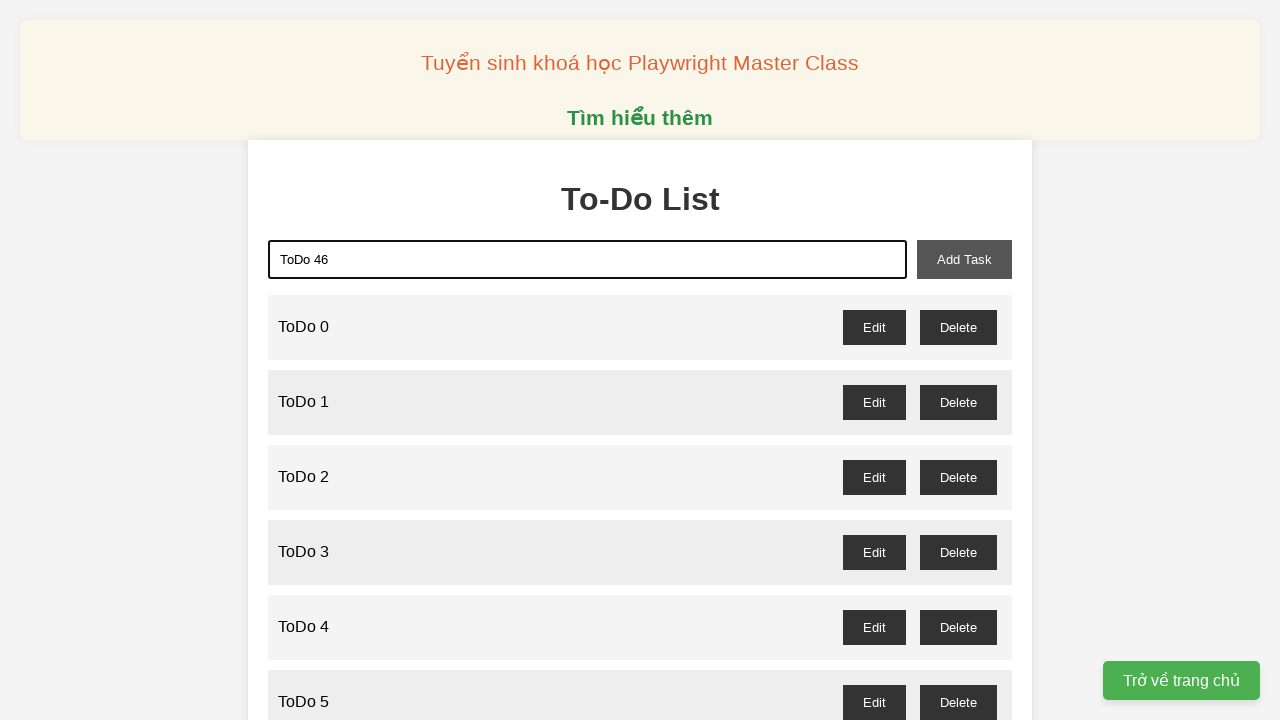

Added todo item 46 to the list at (964, 259) on #add-task
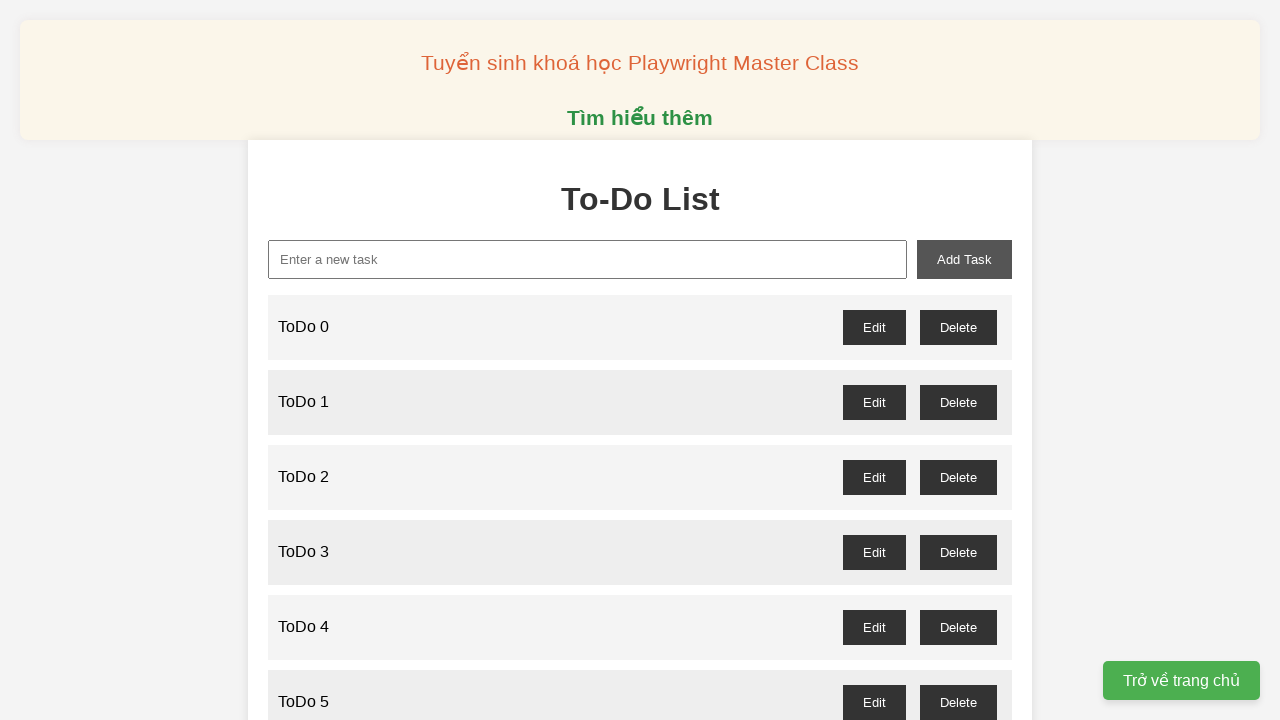

Filled new task input with 'ToDo 47' on #new-task
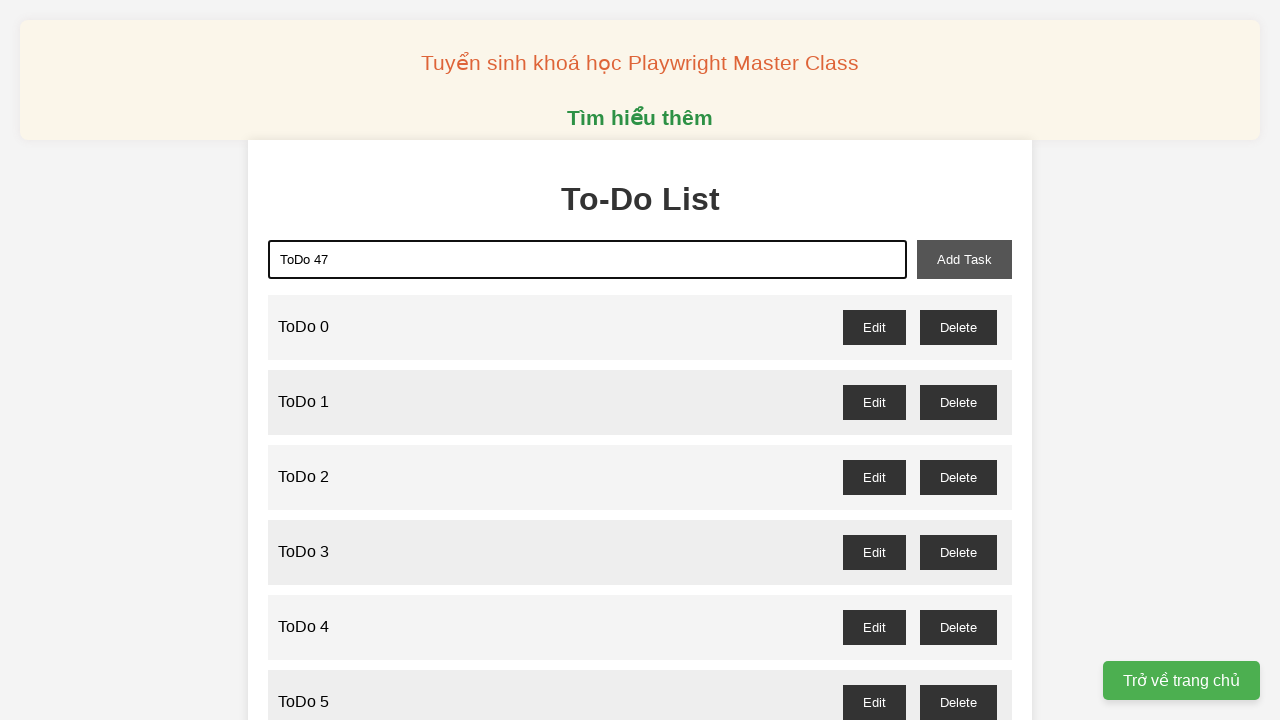

Added todo item 47 to the list at (964, 259) on #add-task
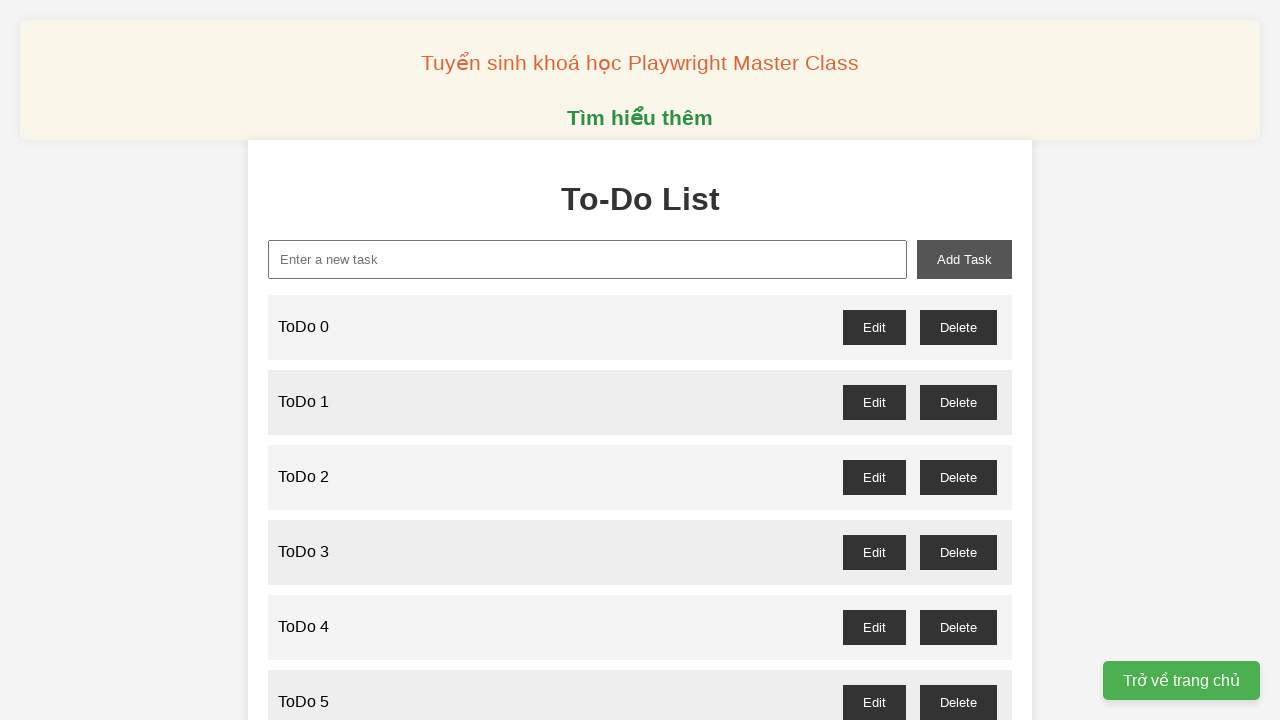

Filled new task input with 'ToDo 48' on #new-task
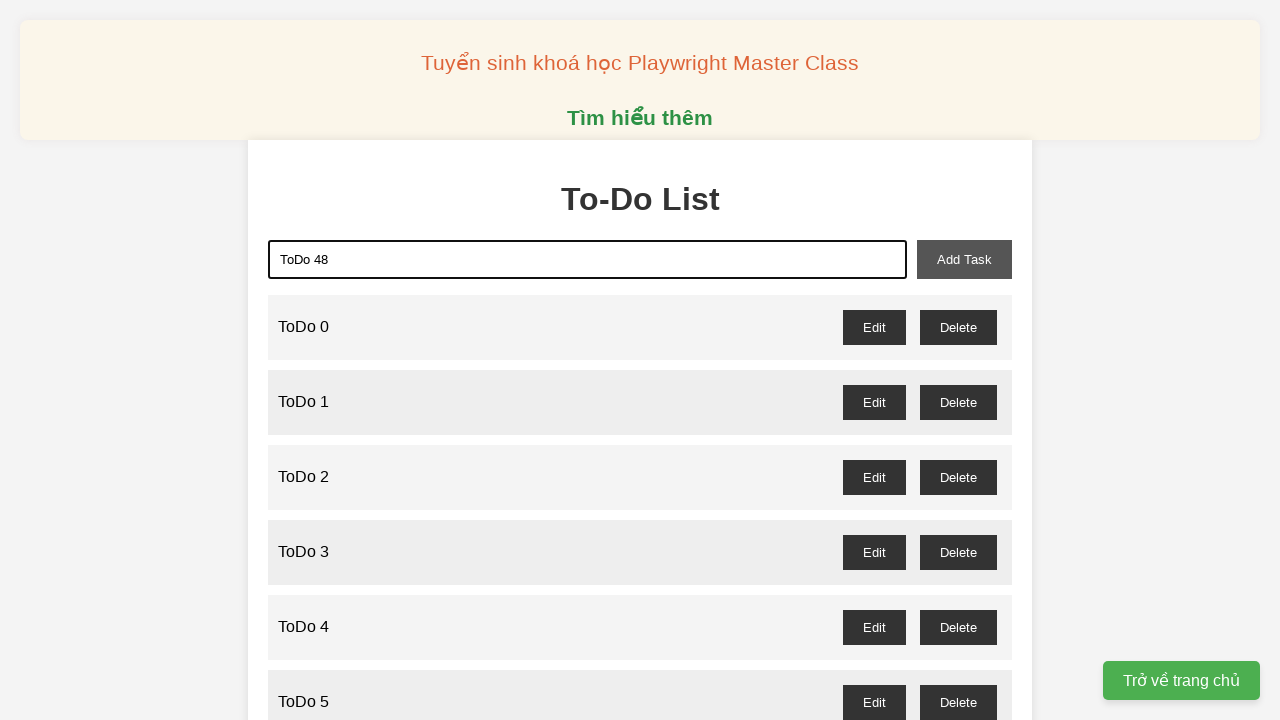

Added todo item 48 to the list at (964, 259) on #add-task
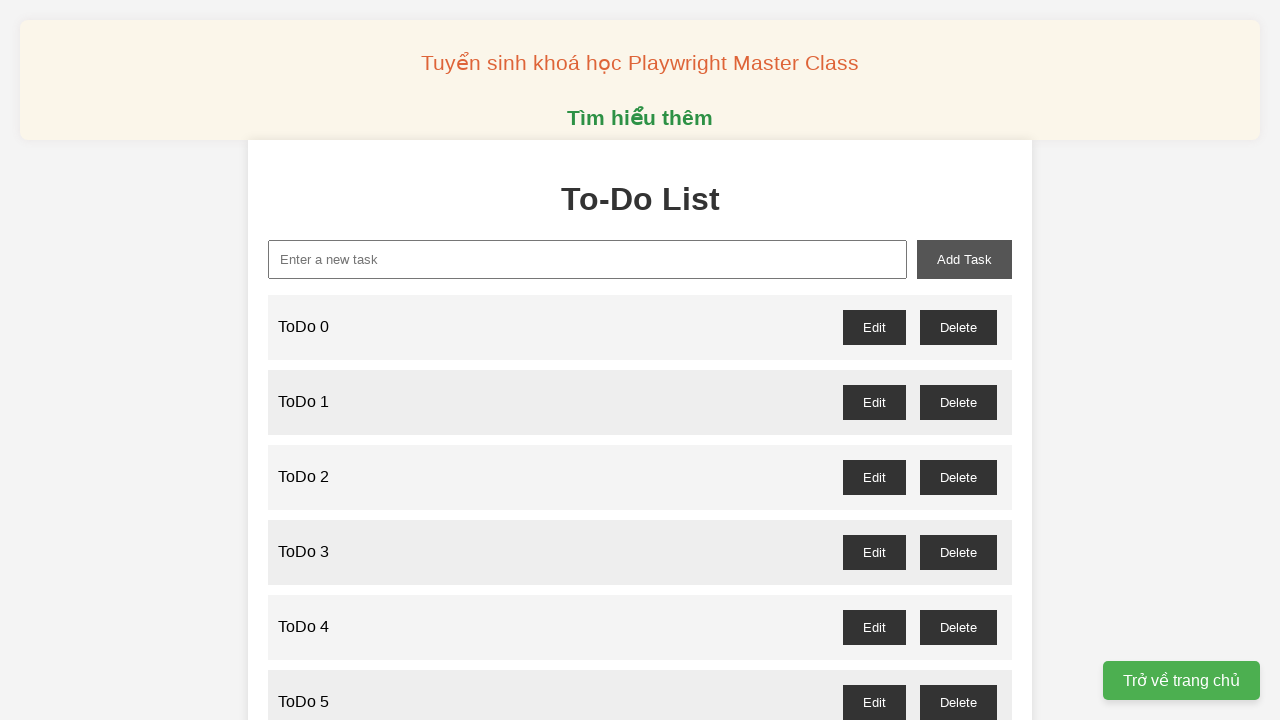

Filled new task input with 'ToDo 49' on #new-task
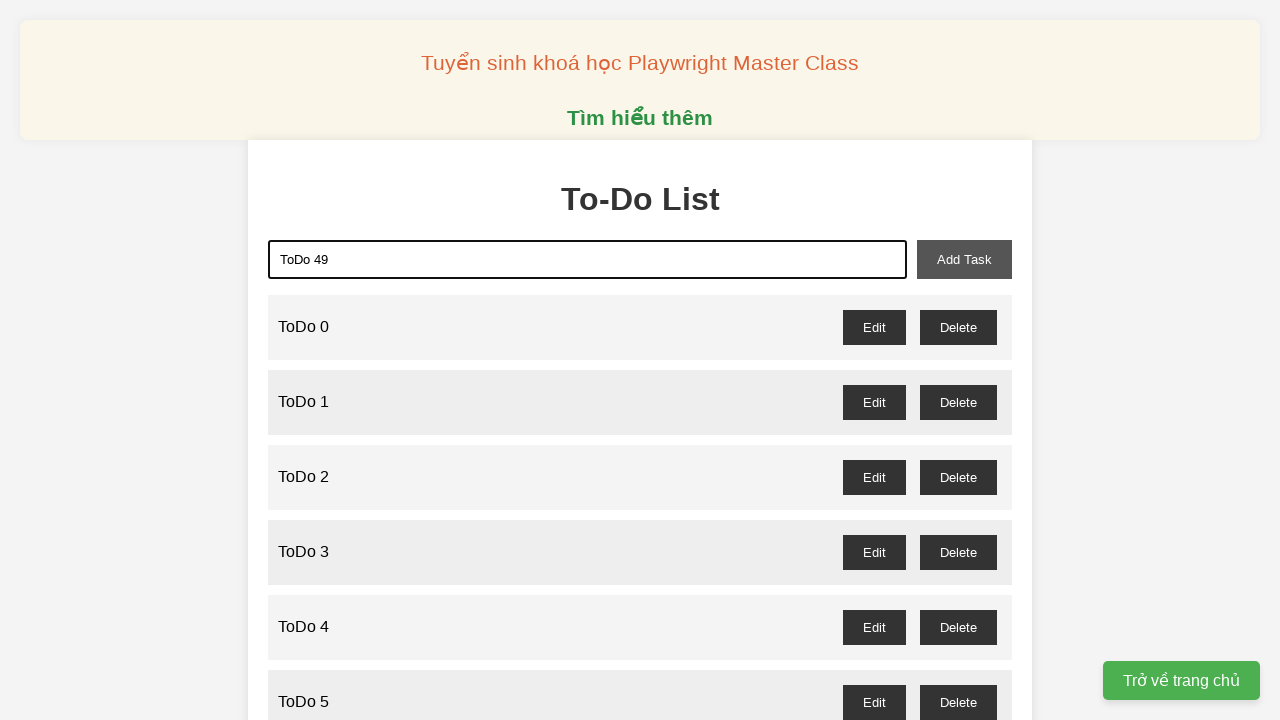

Added todo item 49 to the list at (964, 259) on #add-task
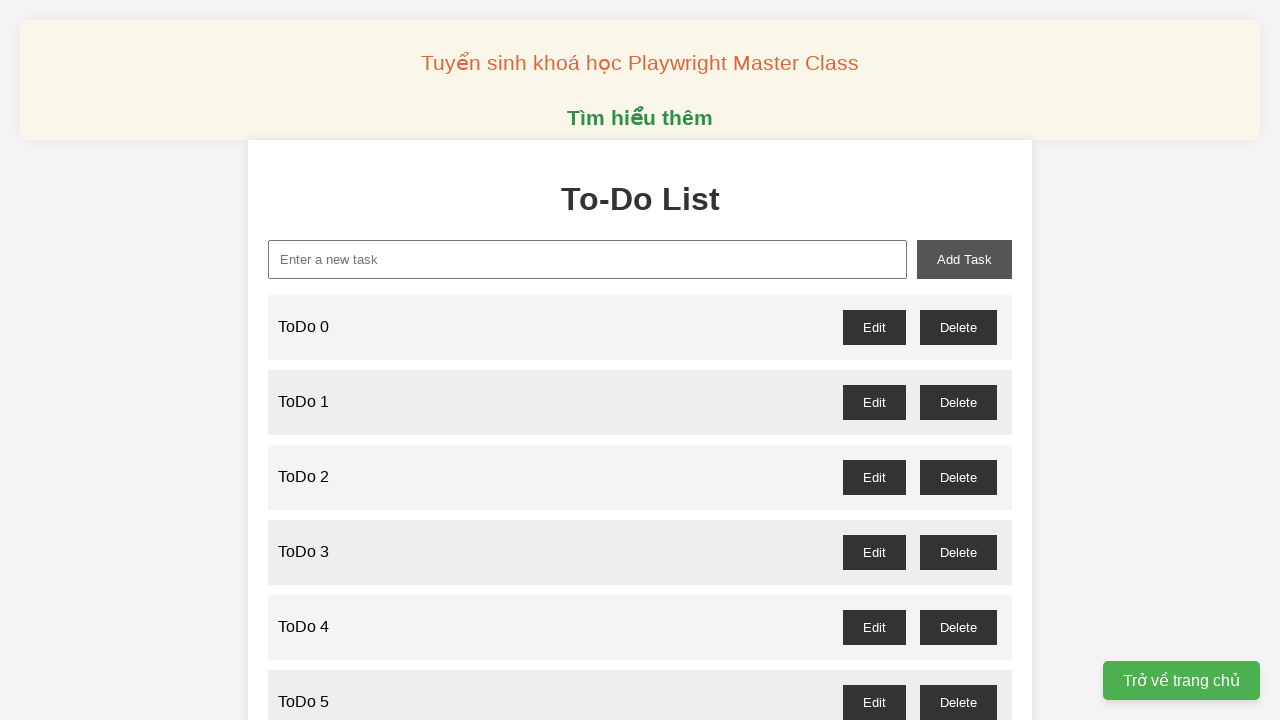

Filled new task input with 'ToDo 50' on #new-task
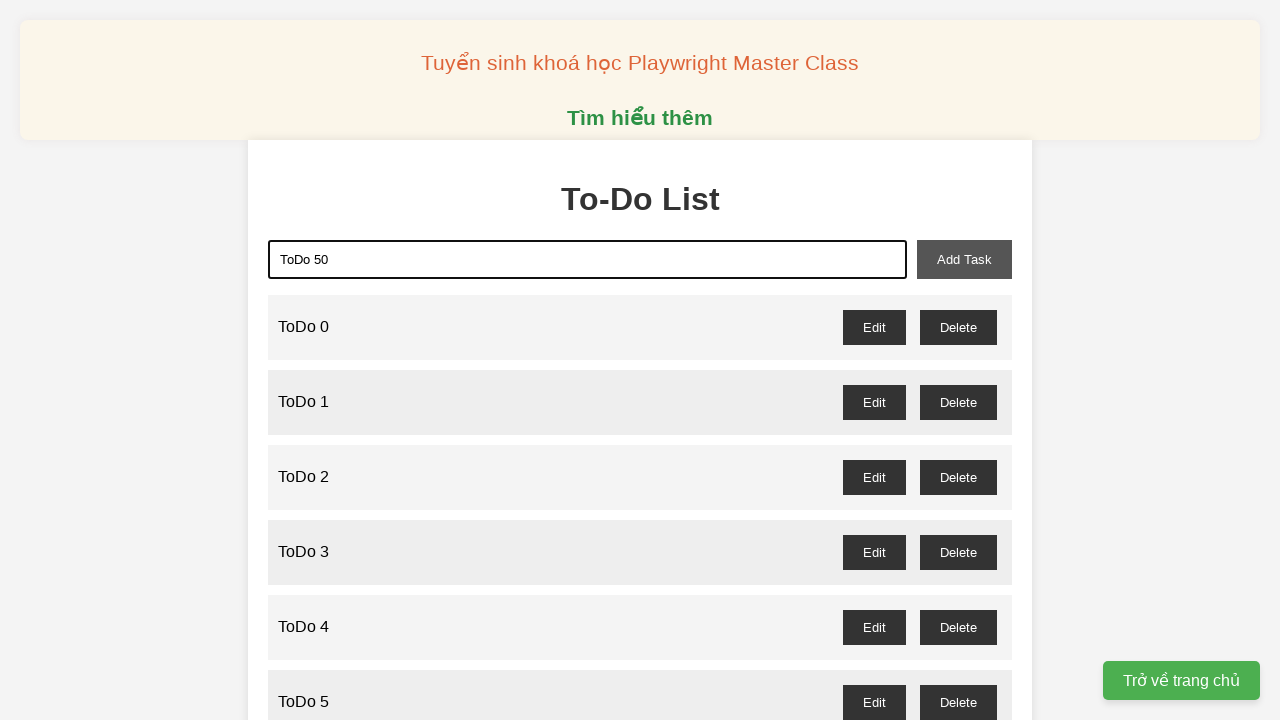

Added todo item 50 to the list at (964, 259) on #add-task
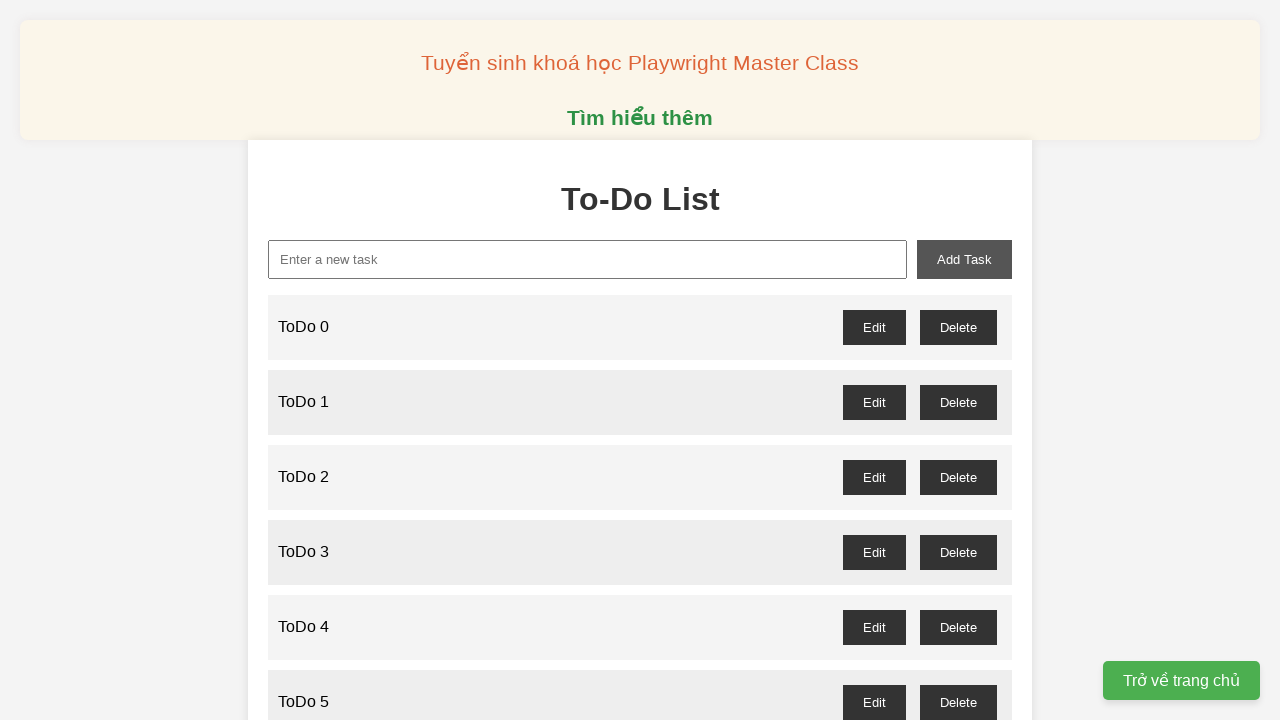

Filled new task input with 'ToDo 51' on #new-task
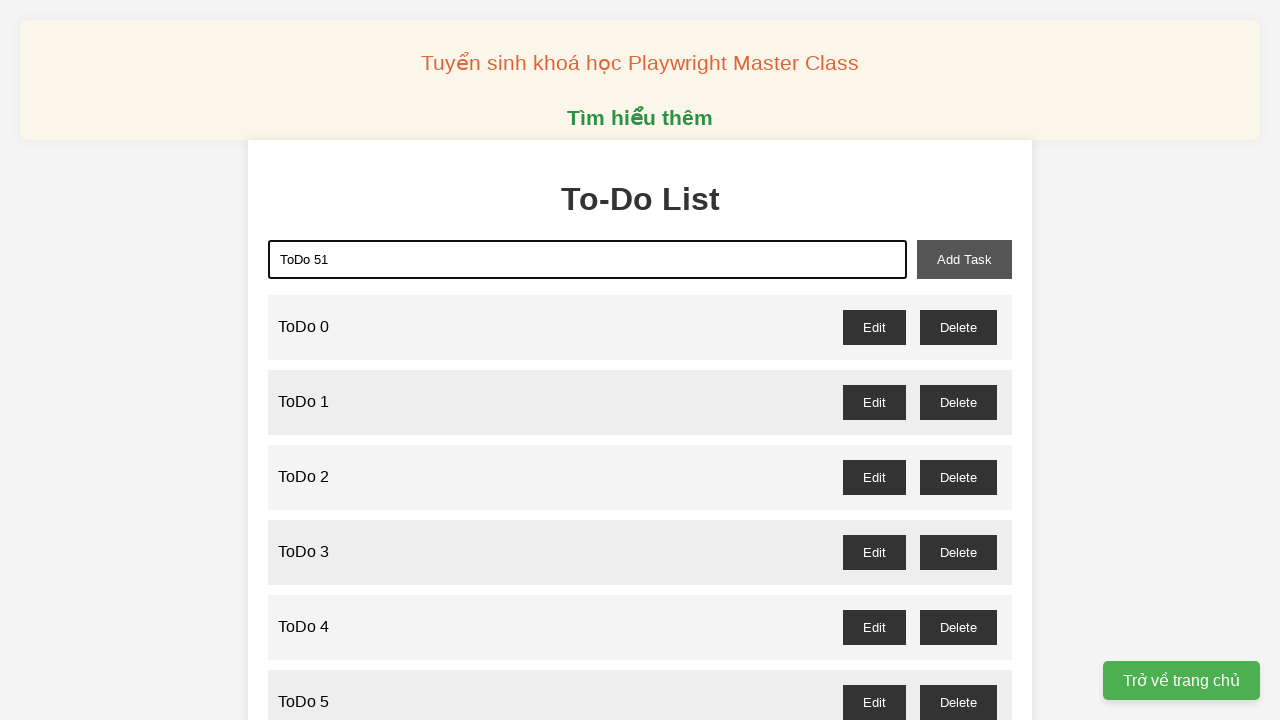

Added todo item 51 to the list at (964, 259) on #add-task
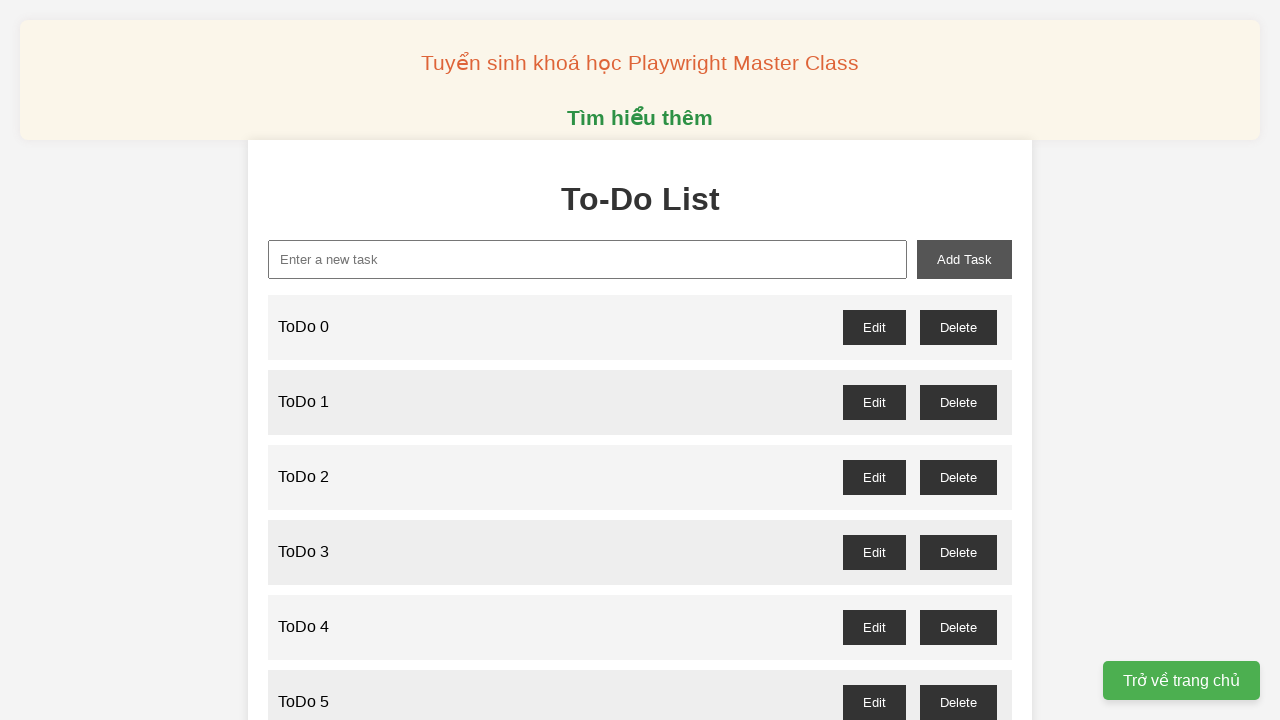

Filled new task input with 'ToDo 52' on #new-task
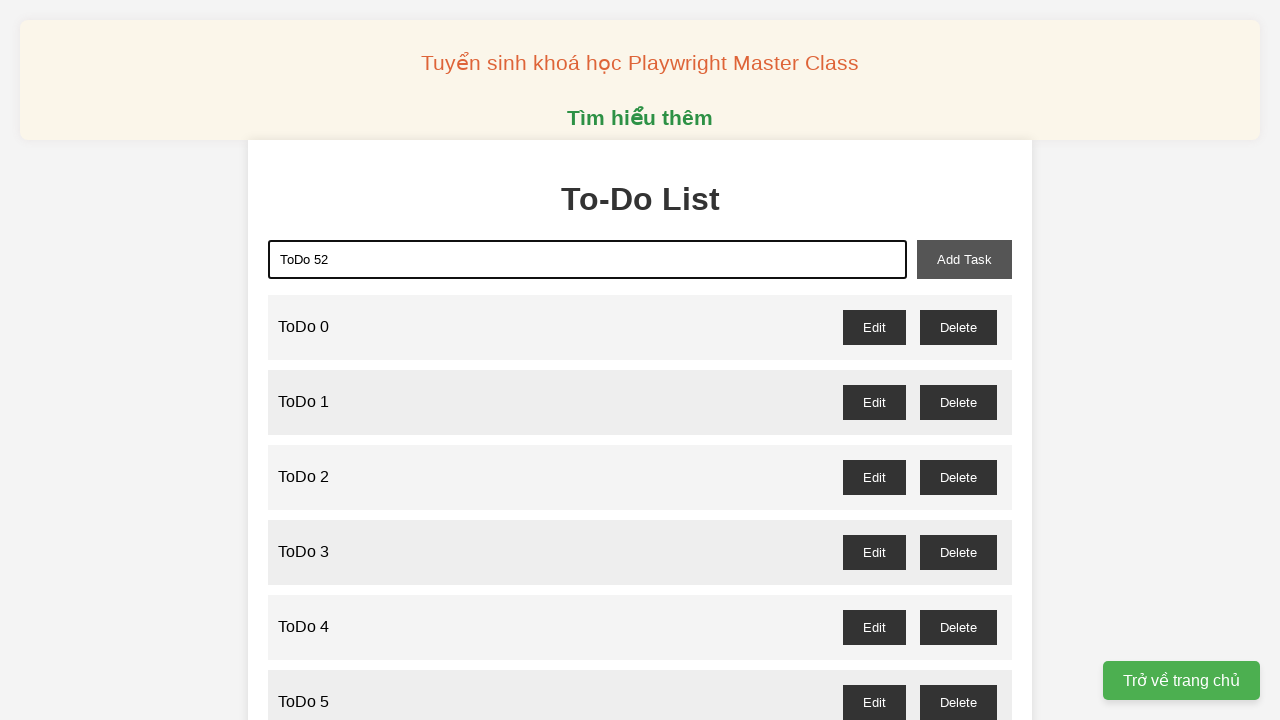

Added todo item 52 to the list at (964, 259) on #add-task
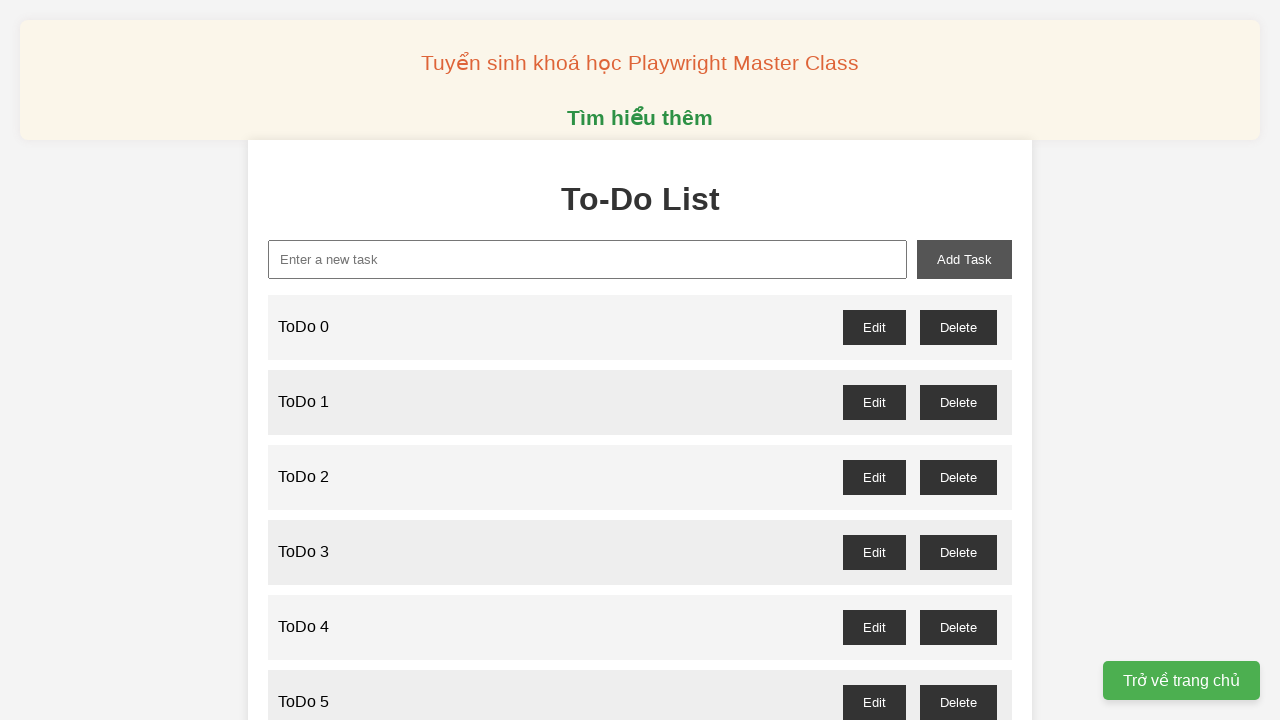

Filled new task input with 'ToDo 53' on #new-task
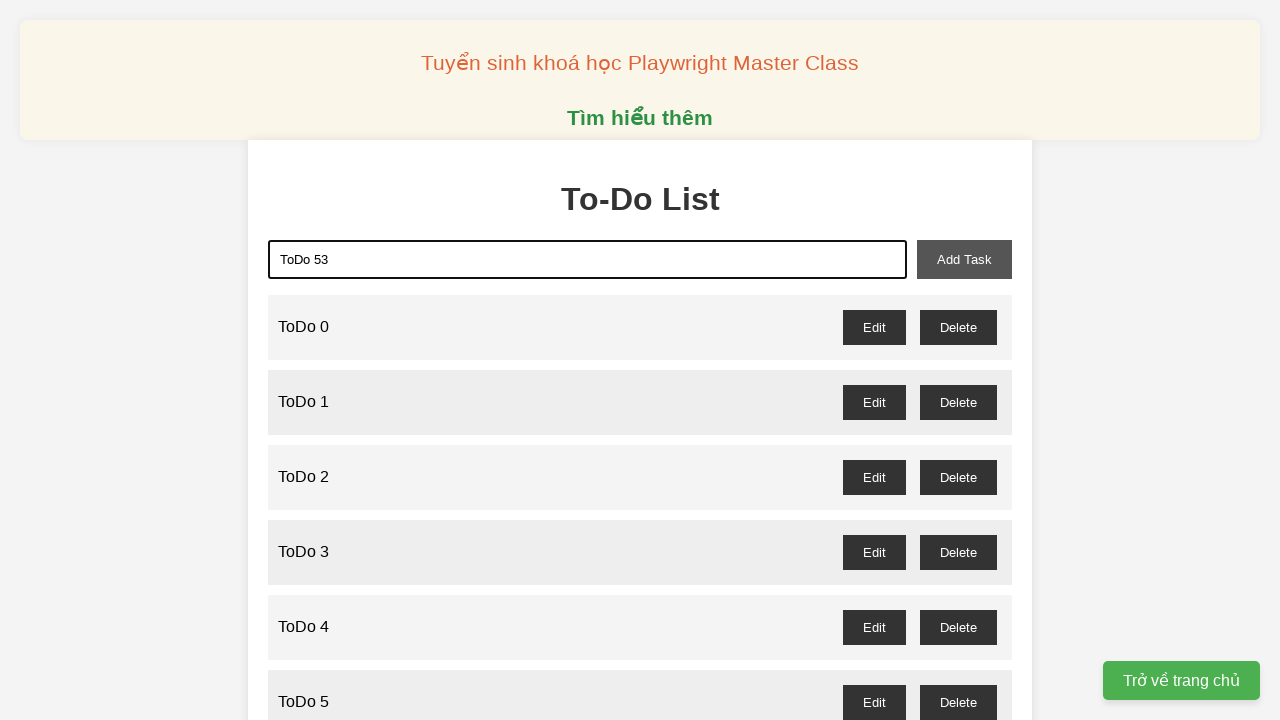

Added todo item 53 to the list at (964, 259) on #add-task
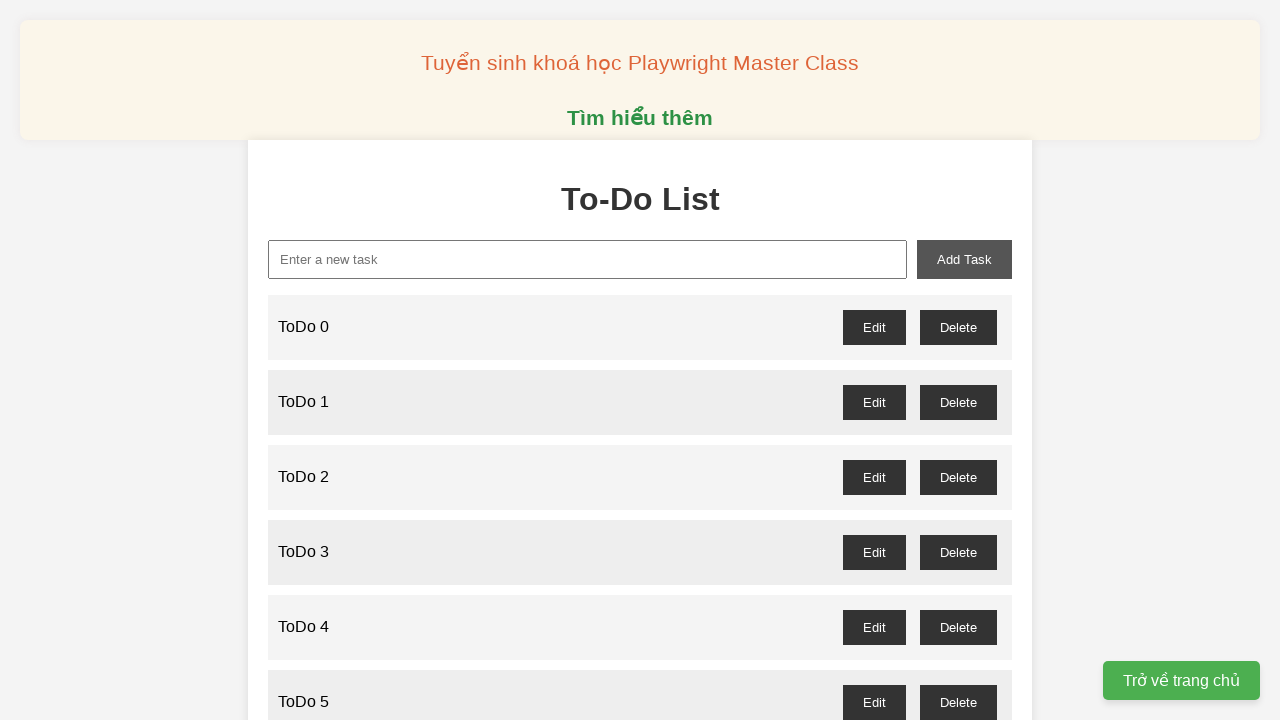

Filled new task input with 'ToDo 54' on #new-task
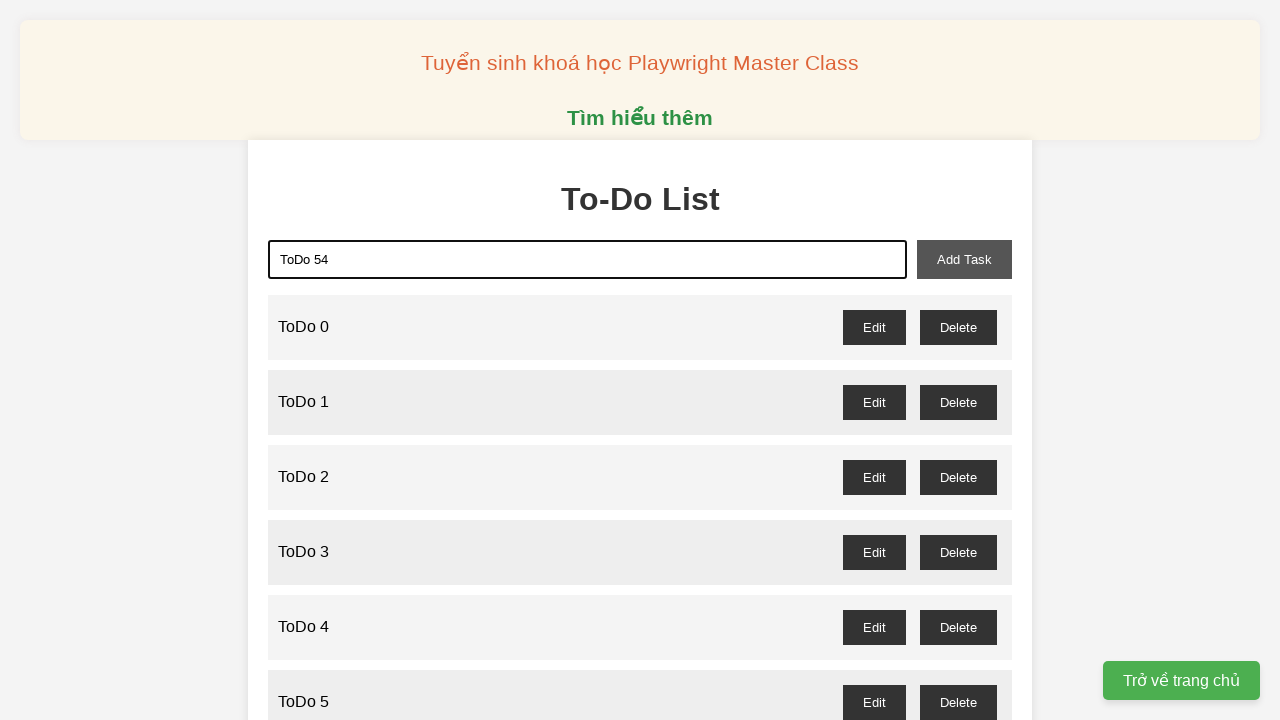

Added todo item 54 to the list at (964, 259) on #add-task
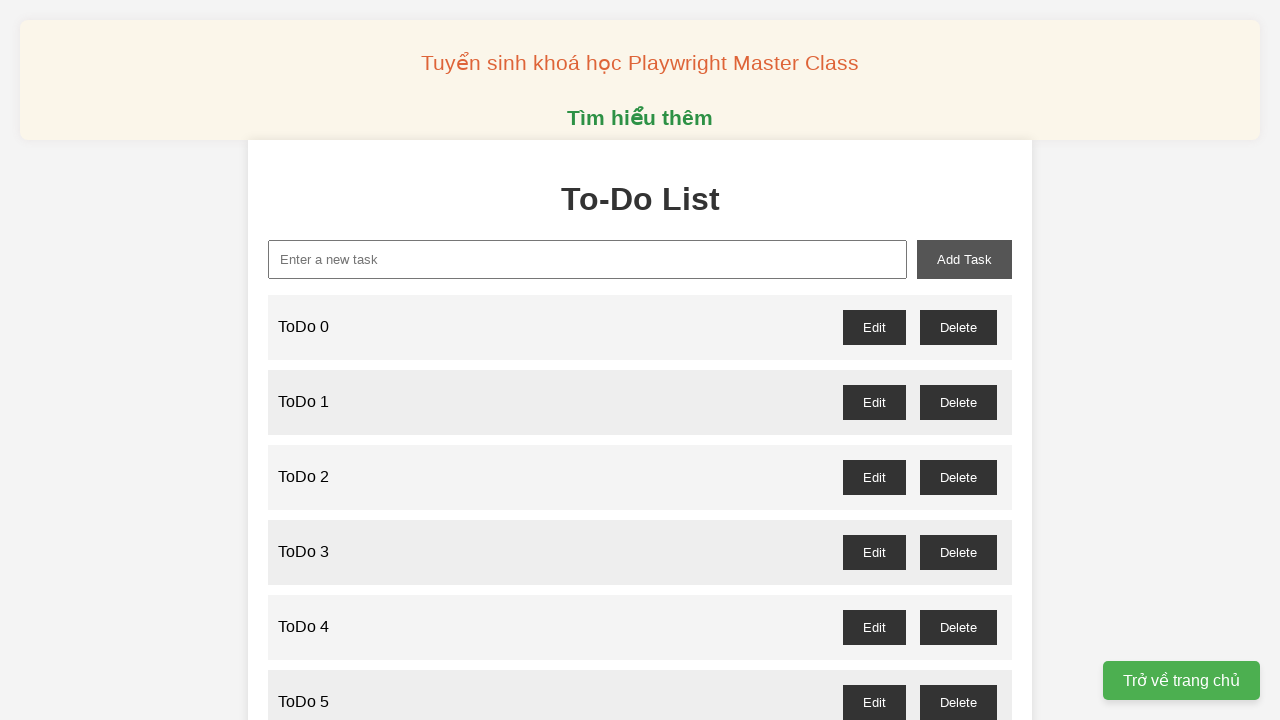

Filled new task input with 'ToDo 55' on #new-task
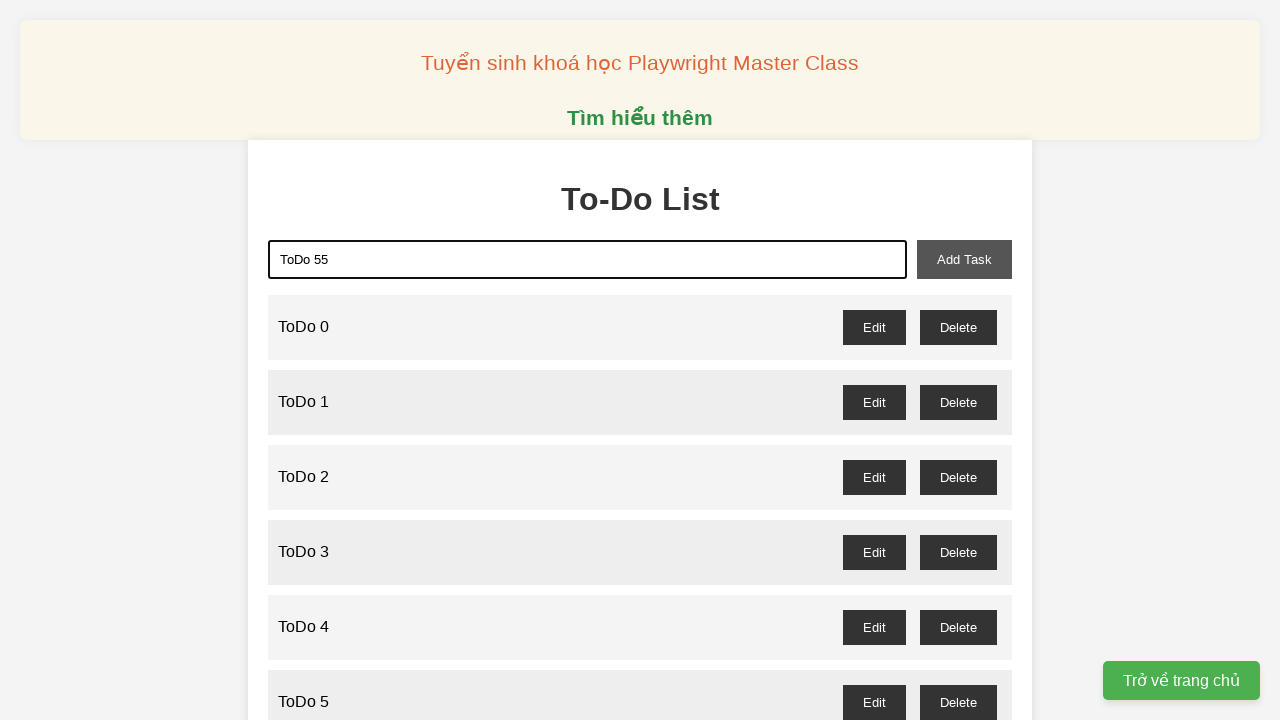

Added todo item 55 to the list at (964, 259) on #add-task
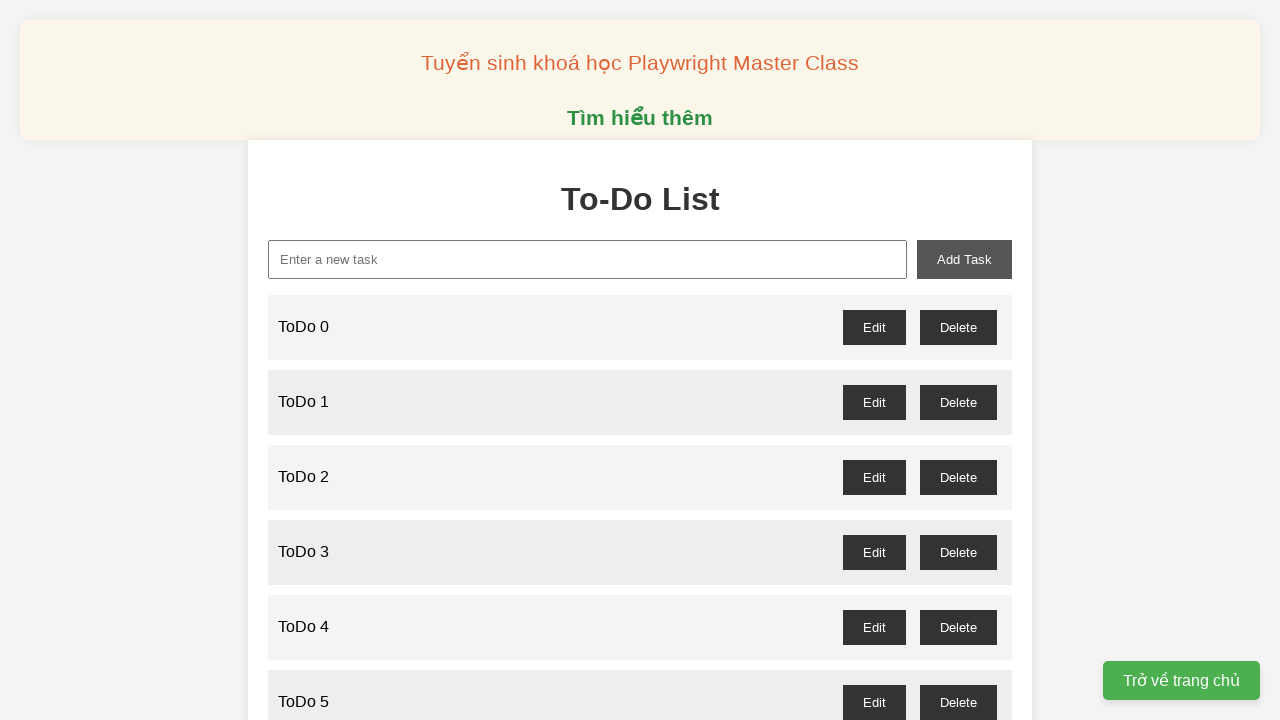

Filled new task input with 'ToDo 56' on #new-task
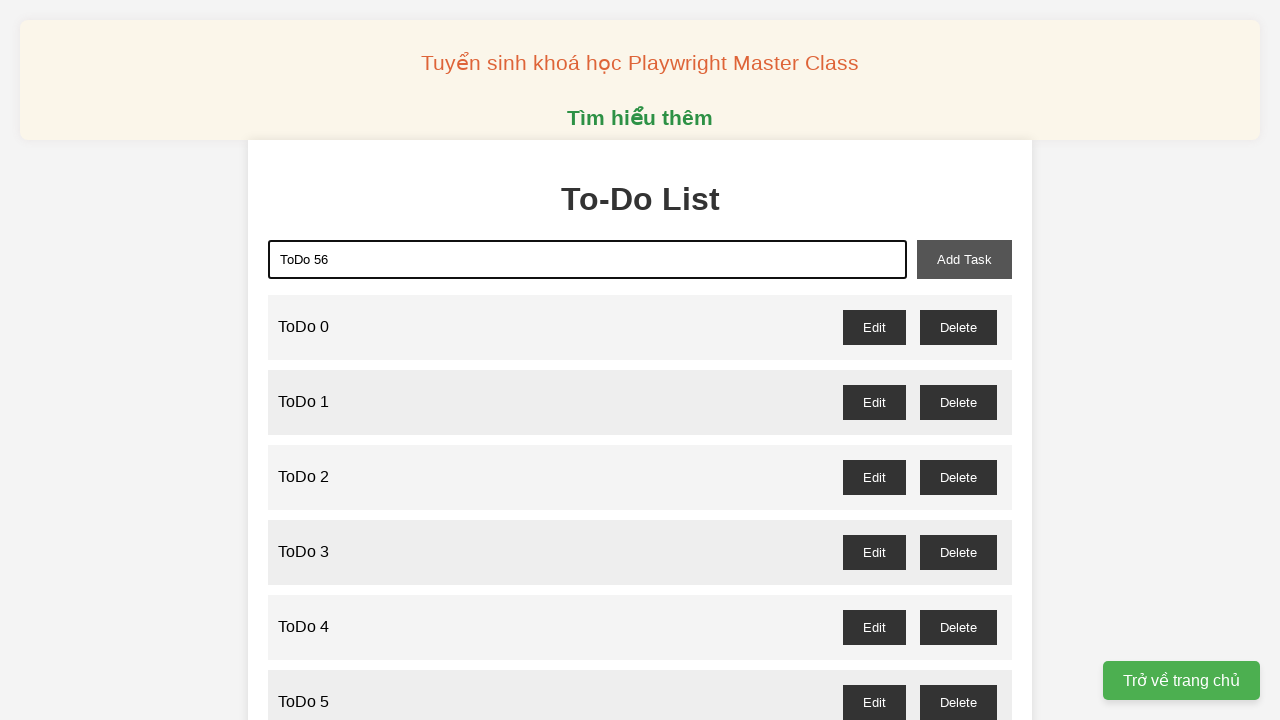

Added todo item 56 to the list at (964, 259) on #add-task
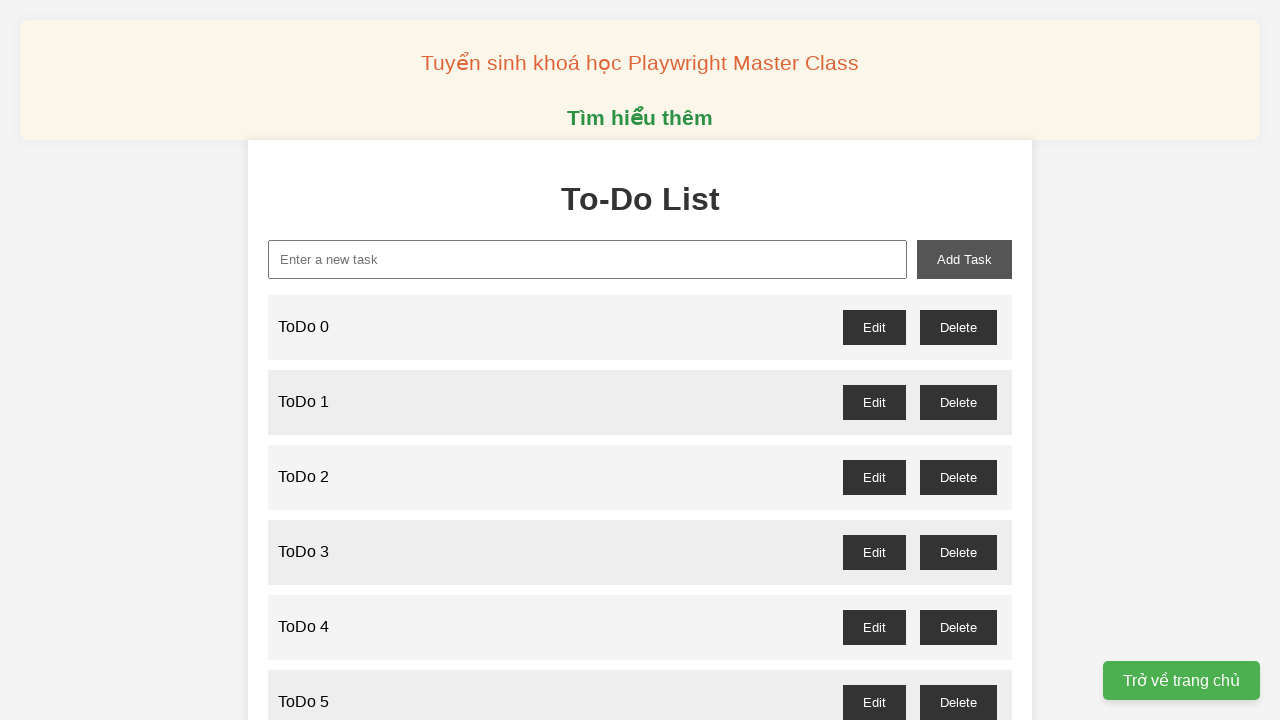

Filled new task input with 'ToDo 57' on #new-task
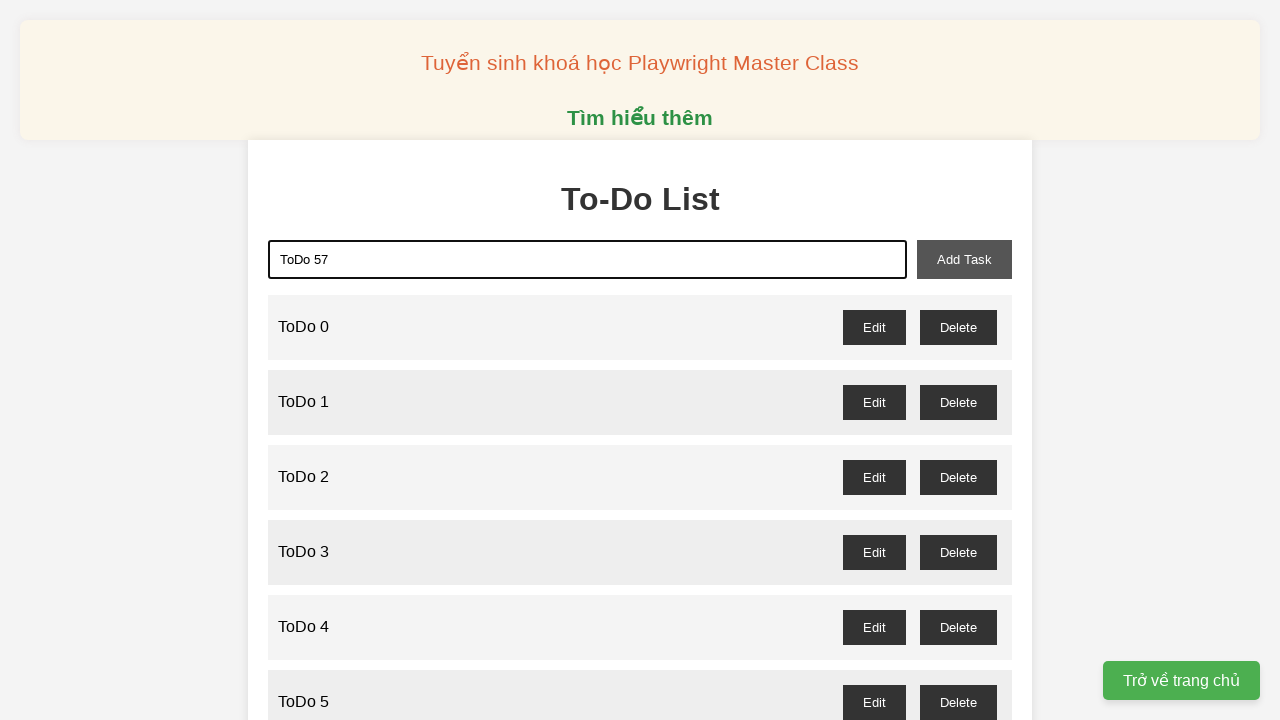

Added todo item 57 to the list at (964, 259) on #add-task
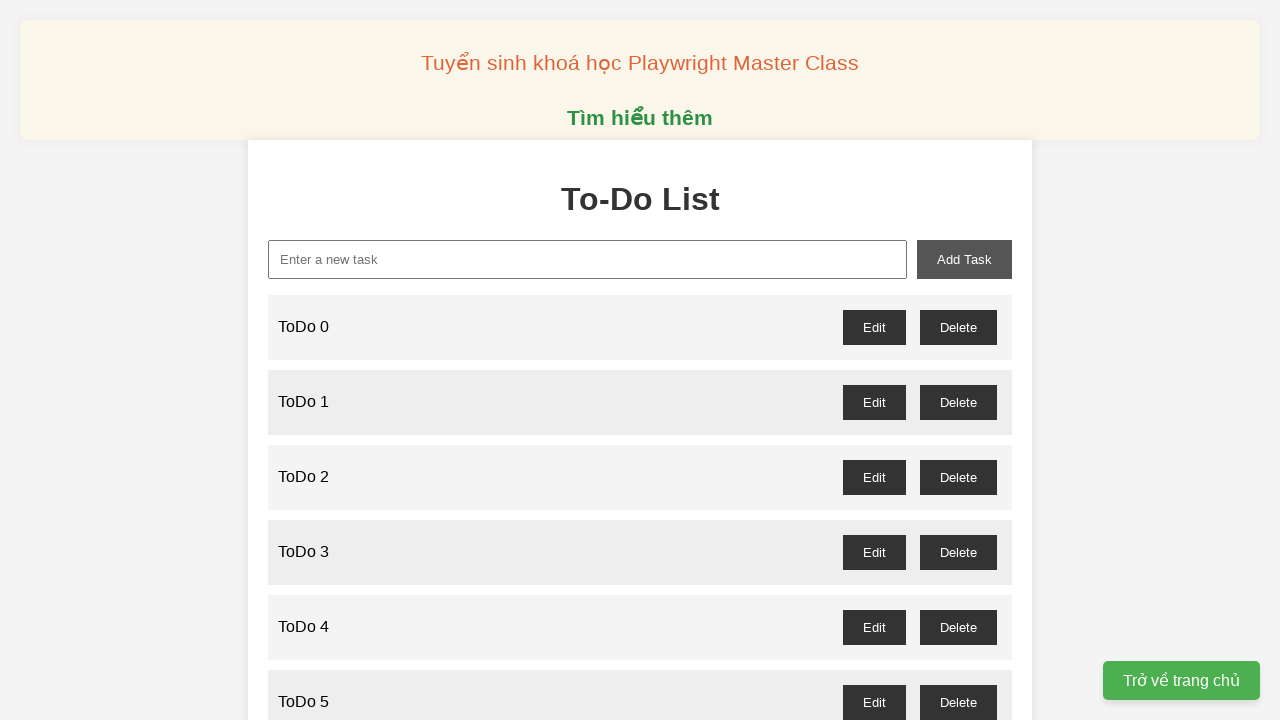

Filled new task input with 'ToDo 58' on #new-task
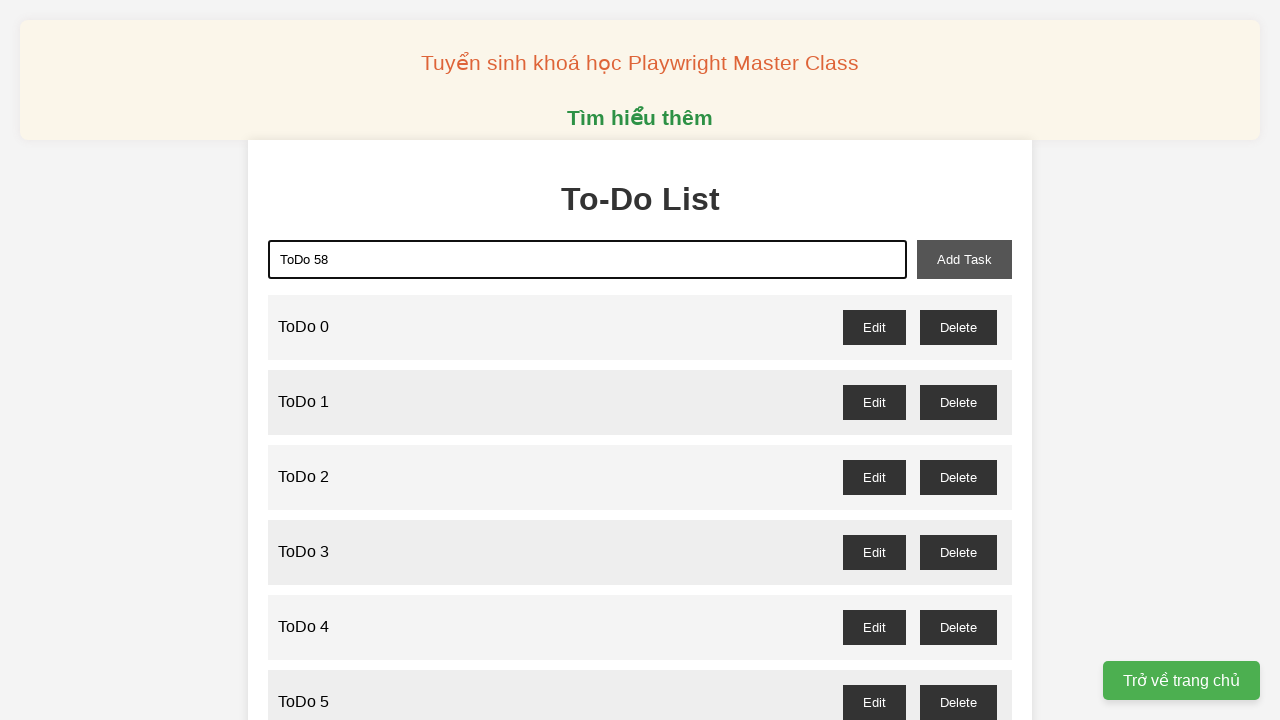

Added todo item 58 to the list at (964, 259) on #add-task
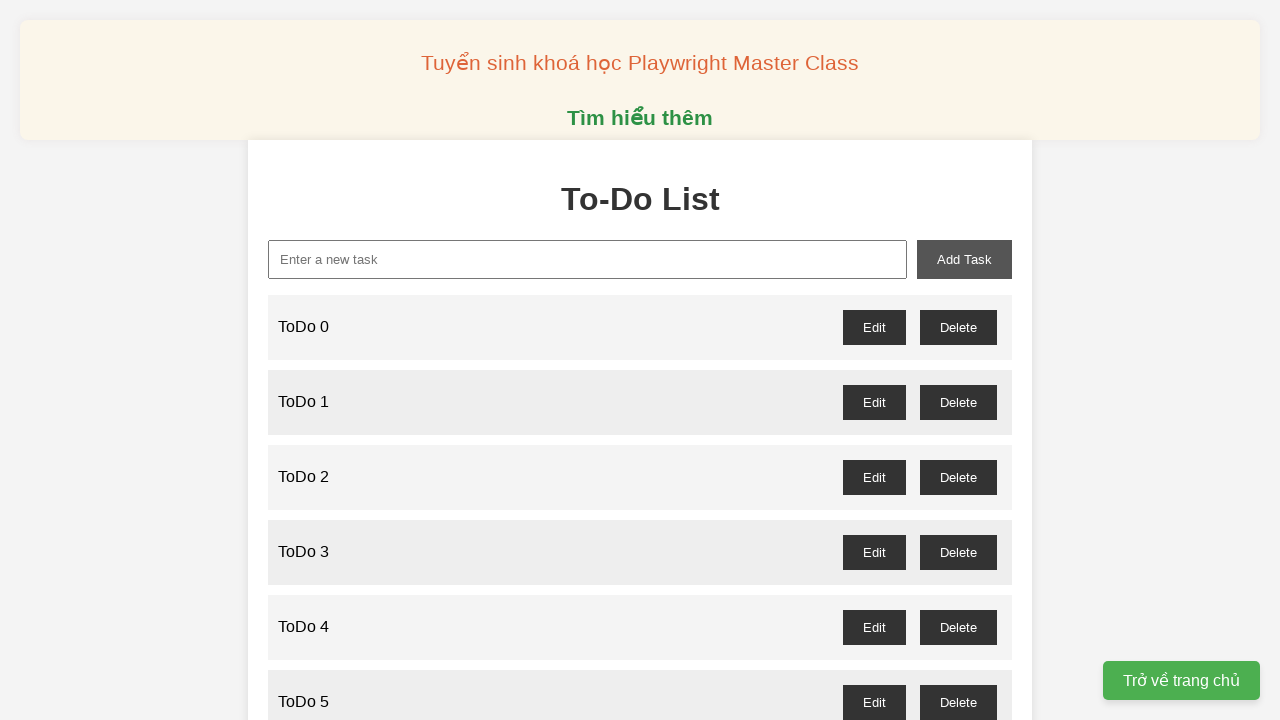

Filled new task input with 'ToDo 59' on #new-task
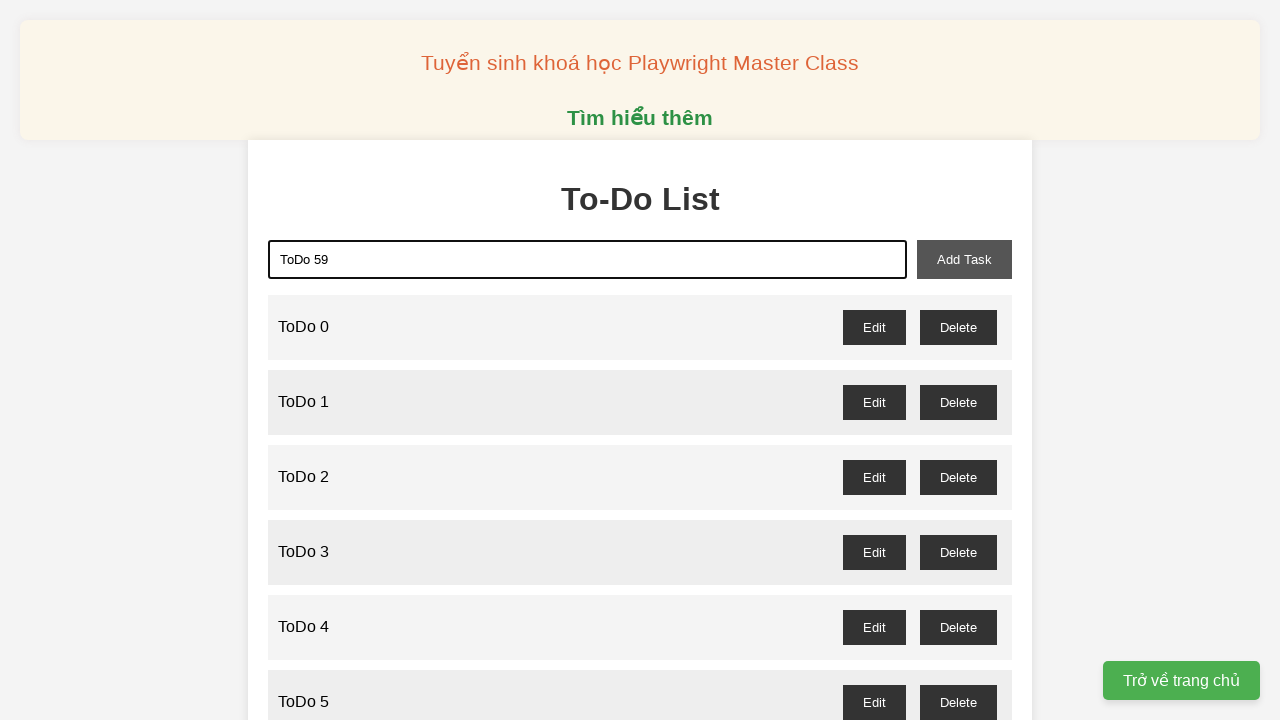

Added todo item 59 to the list at (964, 259) on #add-task
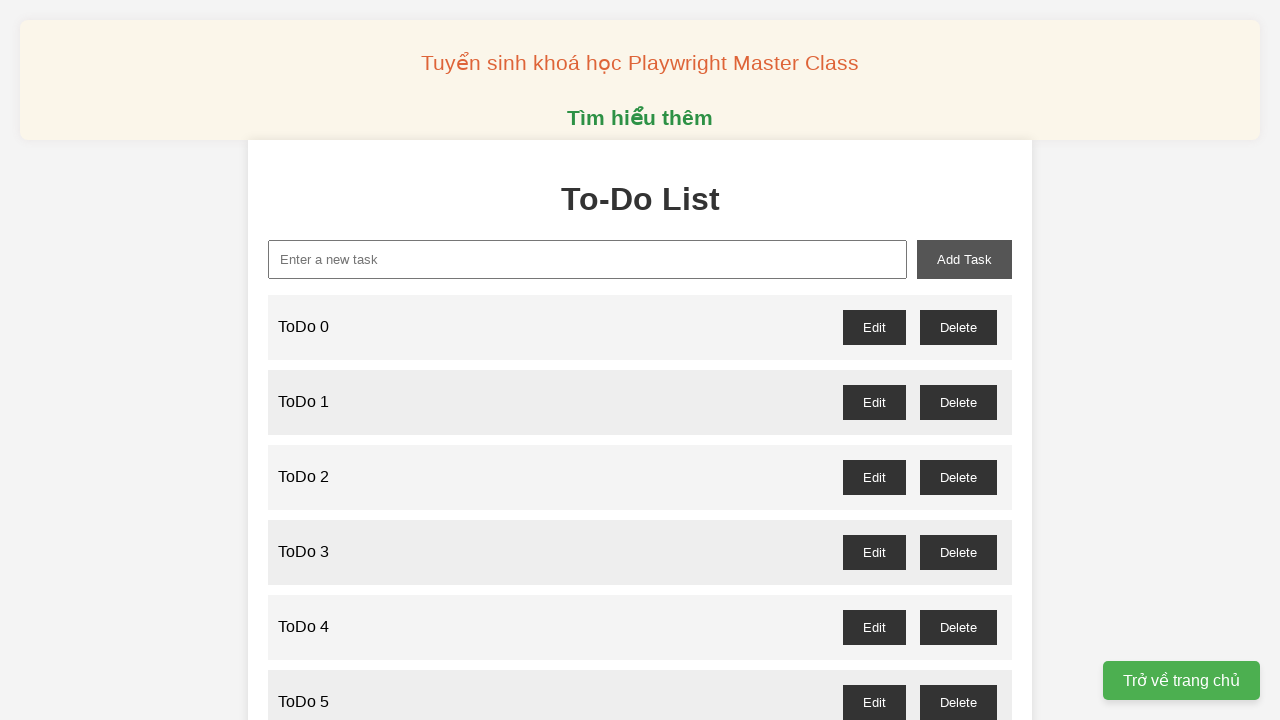

Filled new task input with 'ToDo 60' on #new-task
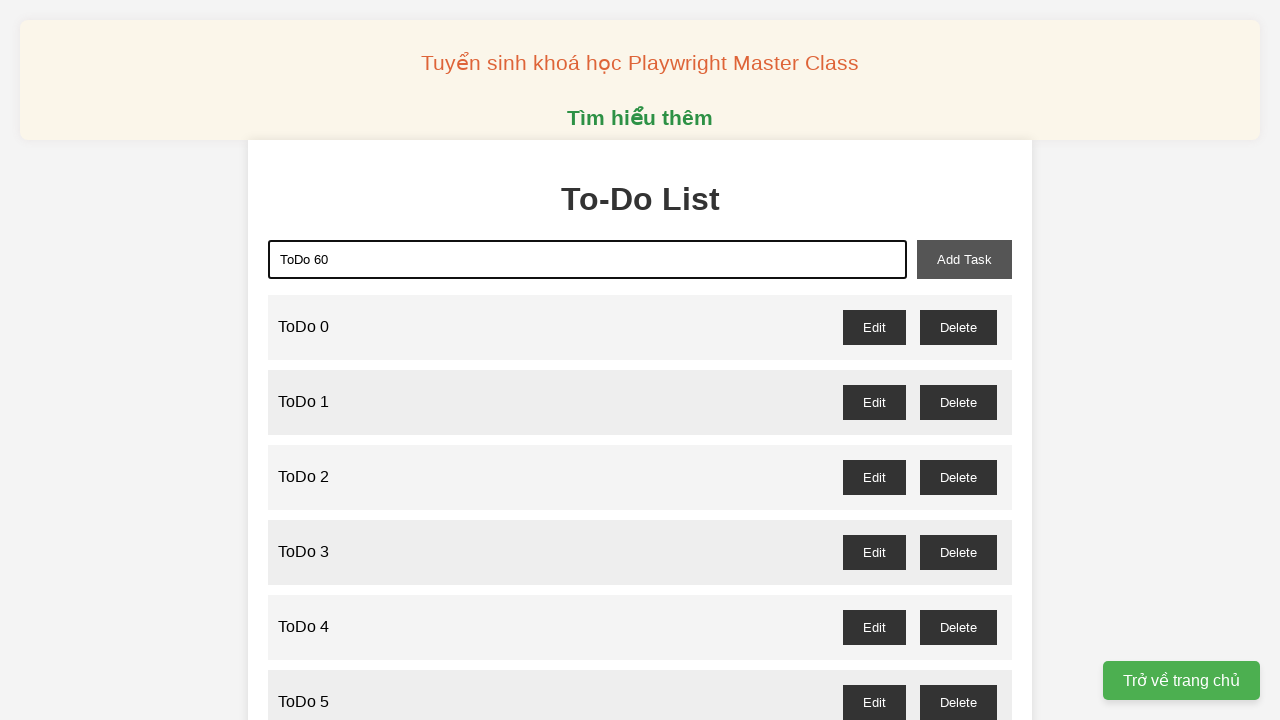

Added todo item 60 to the list at (964, 259) on #add-task
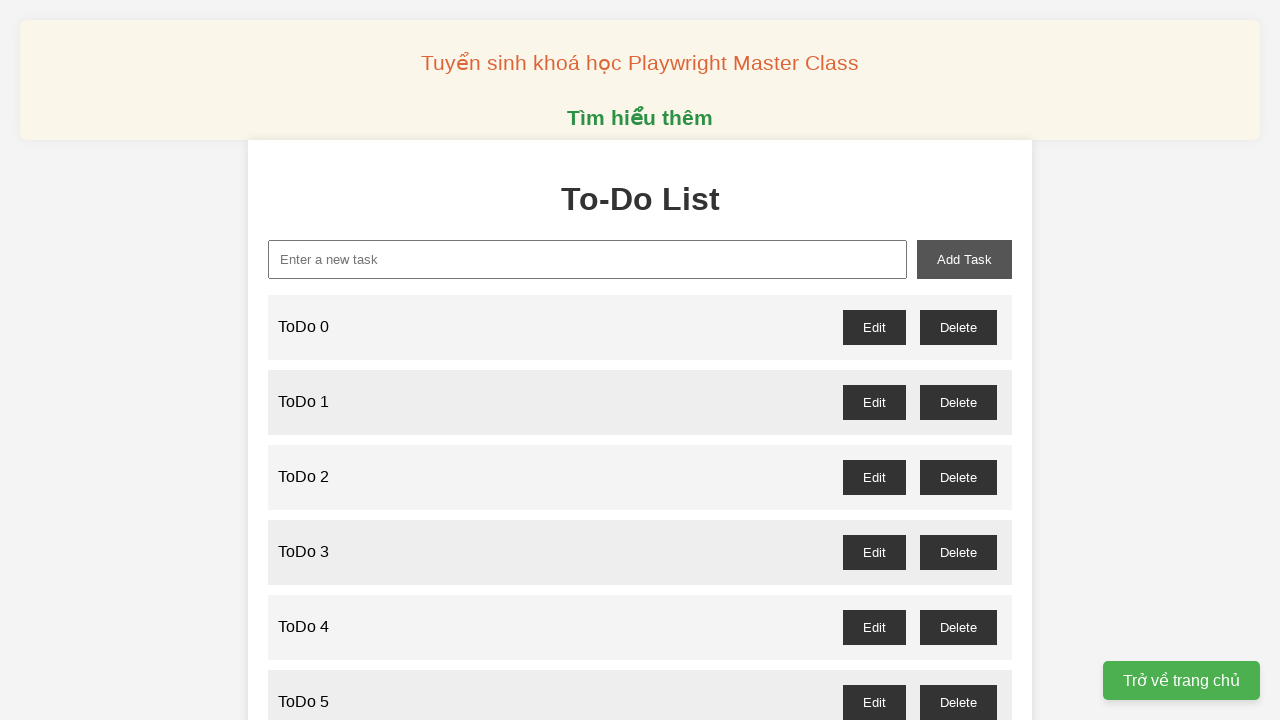

Filled new task input with 'ToDo 61' on #new-task
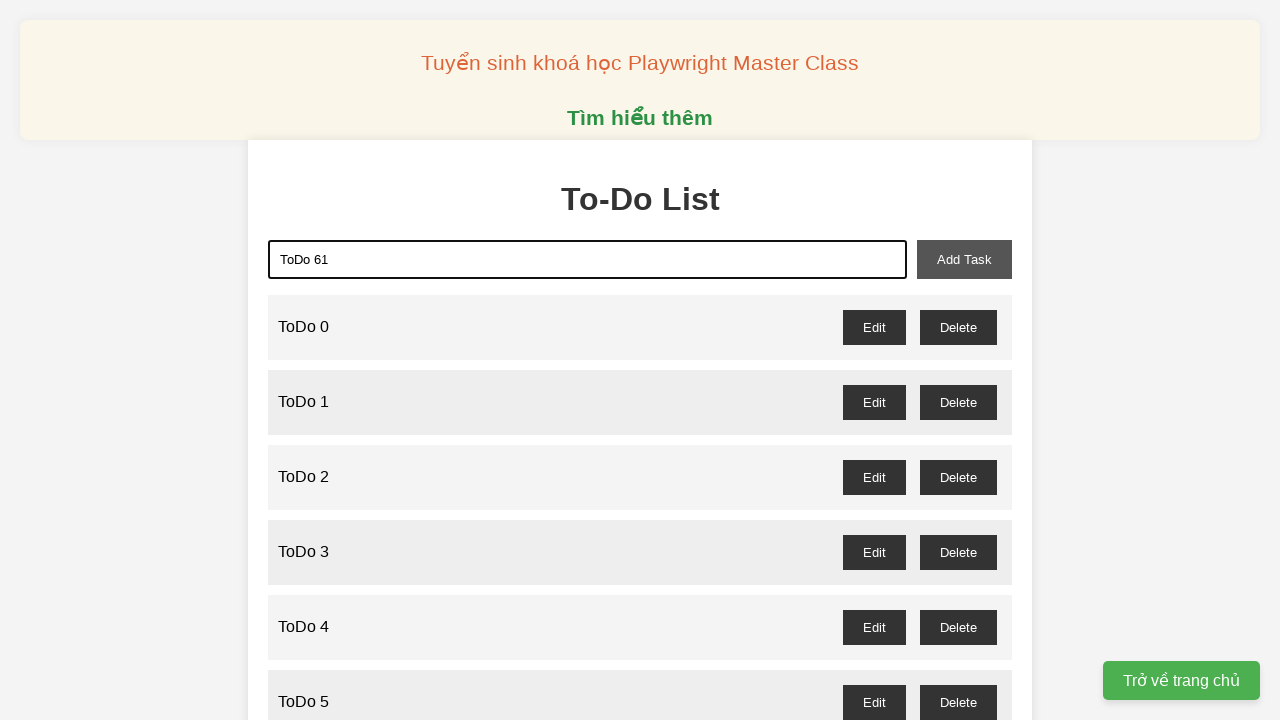

Added todo item 61 to the list at (964, 259) on #add-task
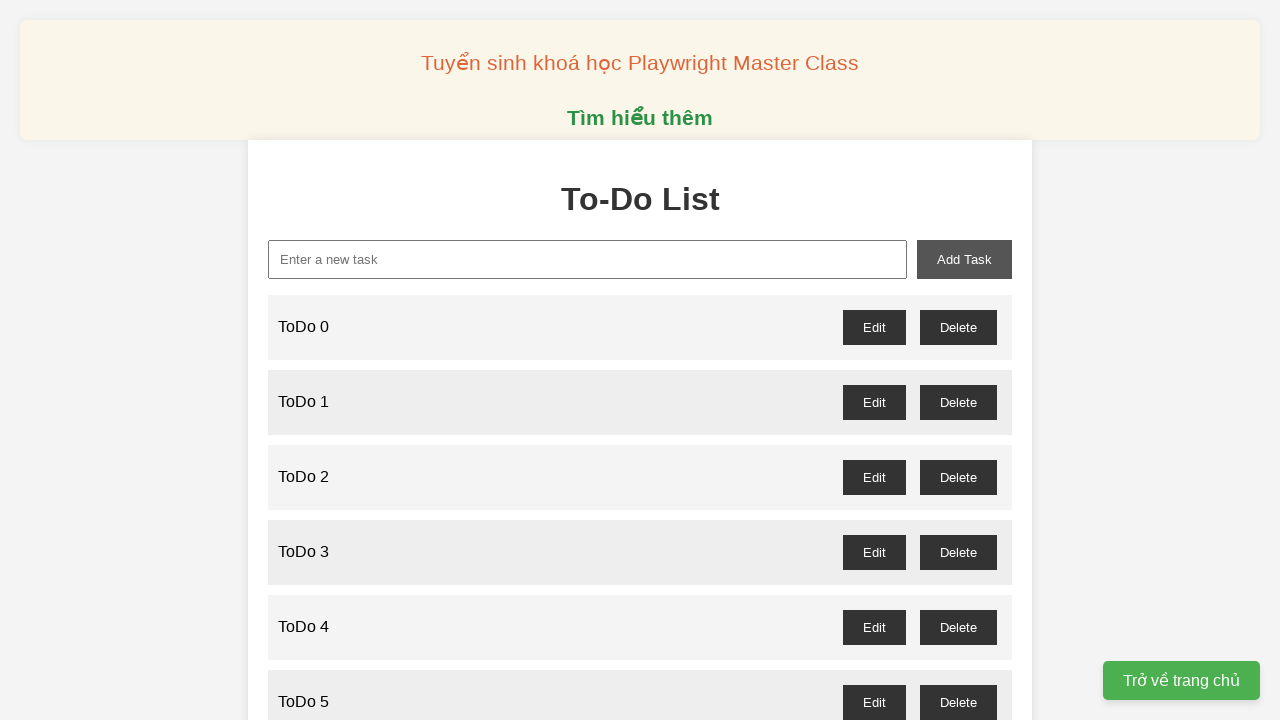

Filled new task input with 'ToDo 62' on #new-task
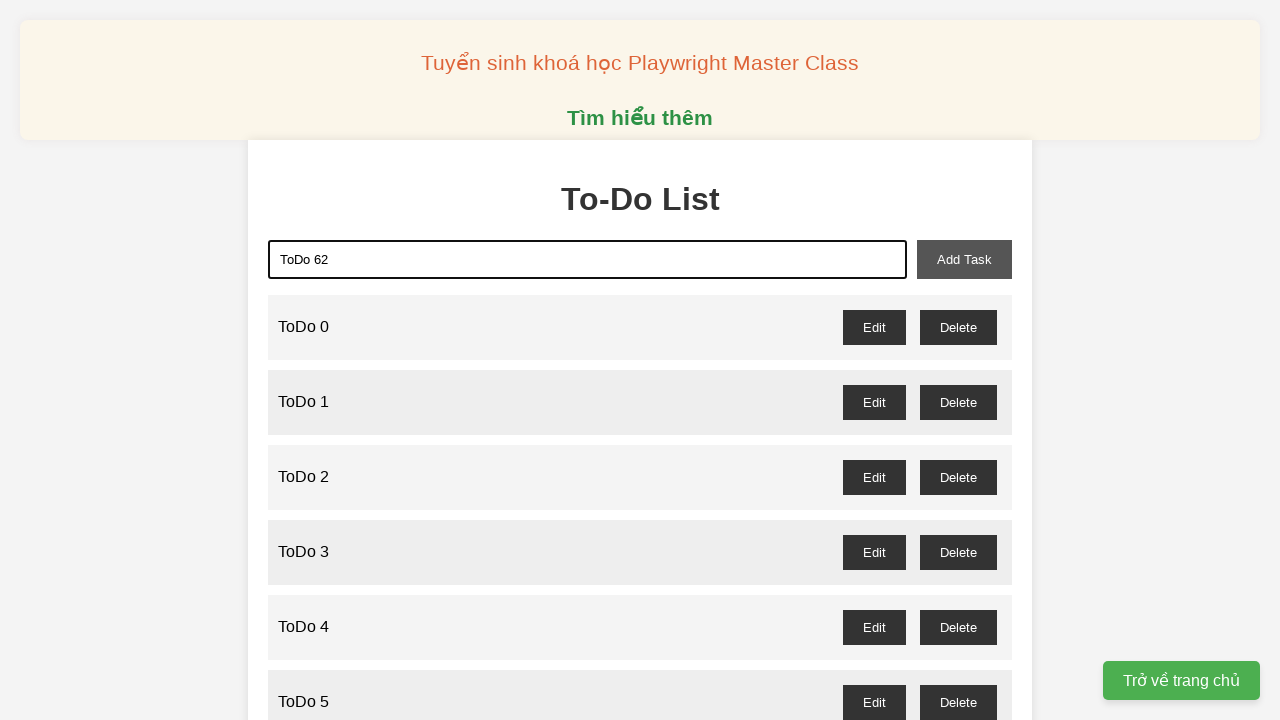

Added todo item 62 to the list at (964, 259) on #add-task
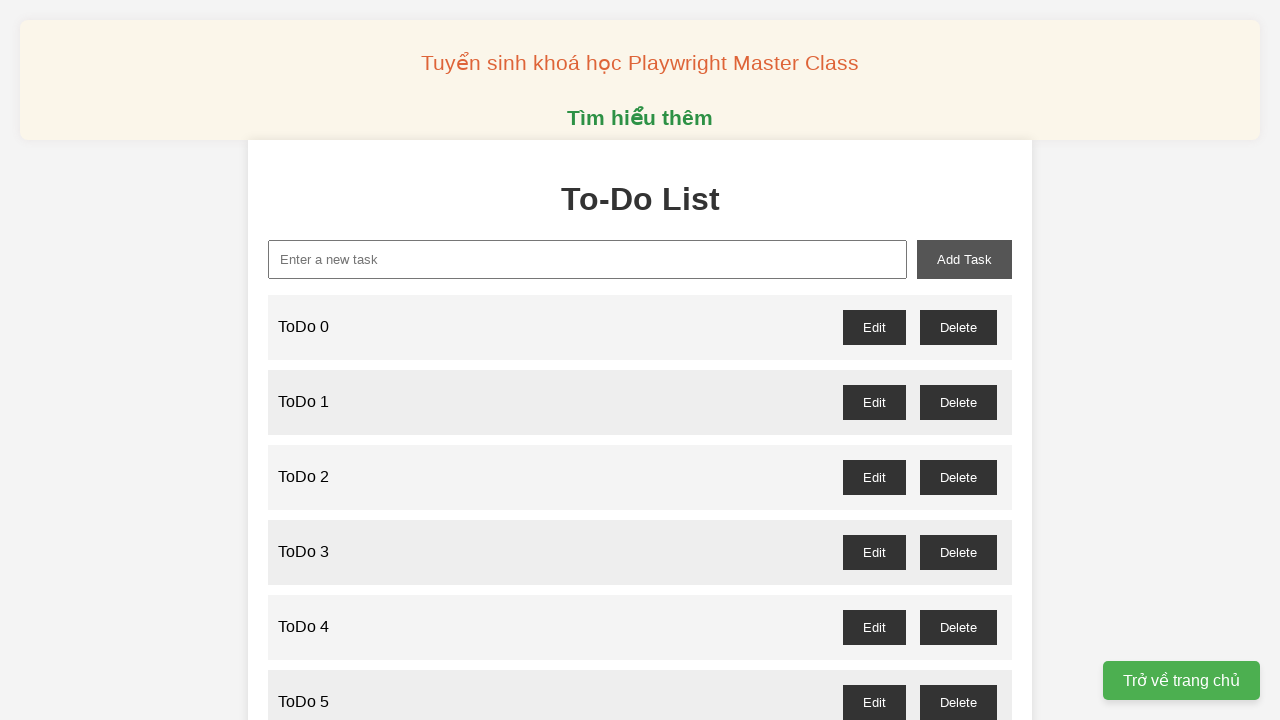

Filled new task input with 'ToDo 63' on #new-task
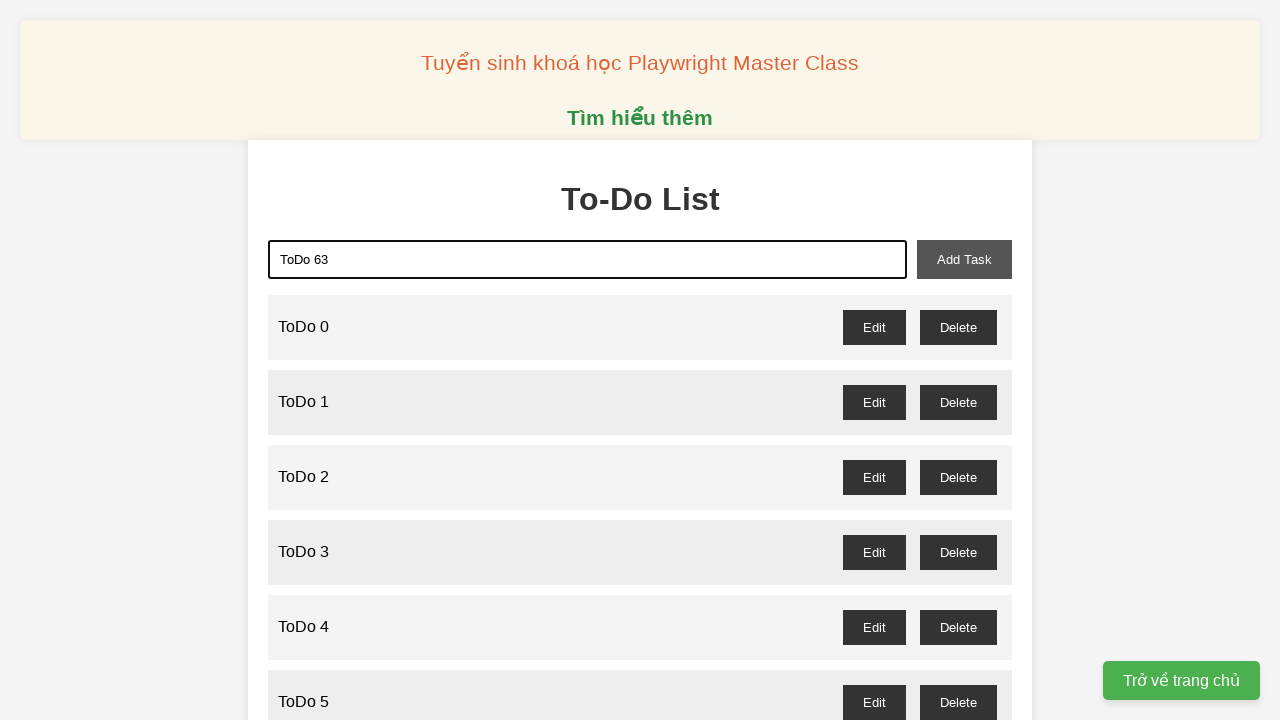

Added todo item 63 to the list at (964, 259) on #add-task
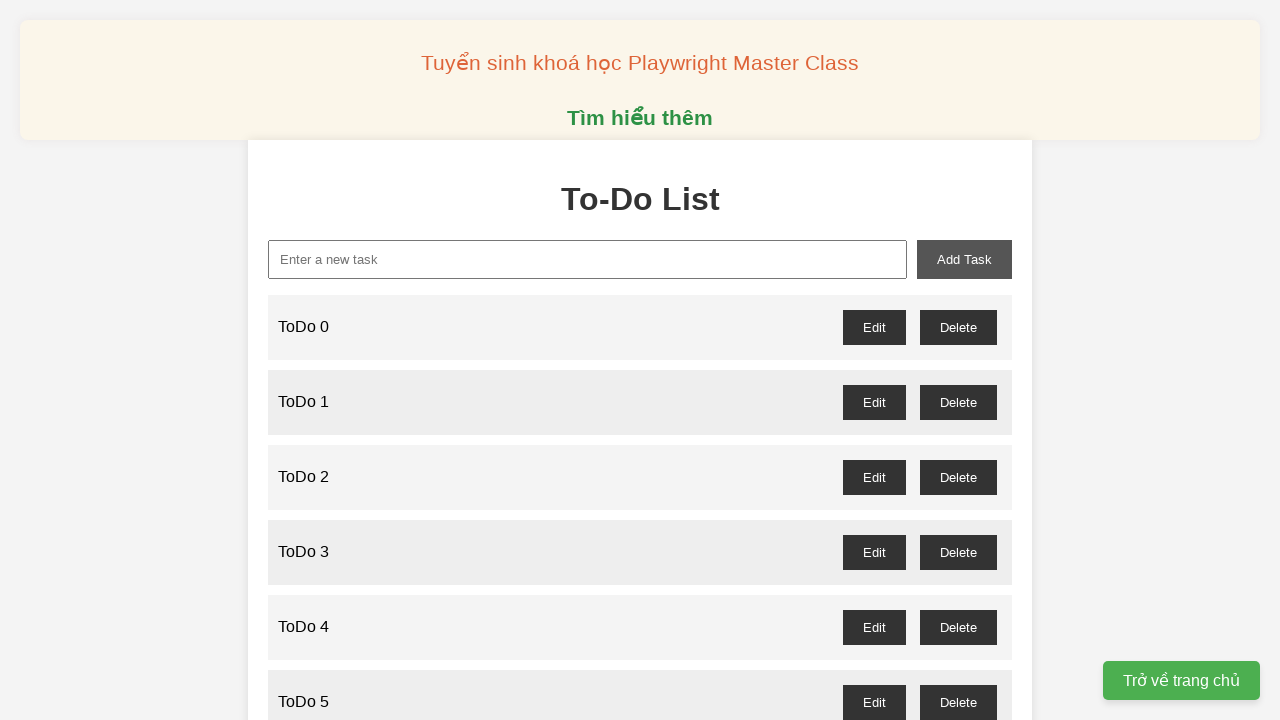

Filled new task input with 'ToDo 64' on #new-task
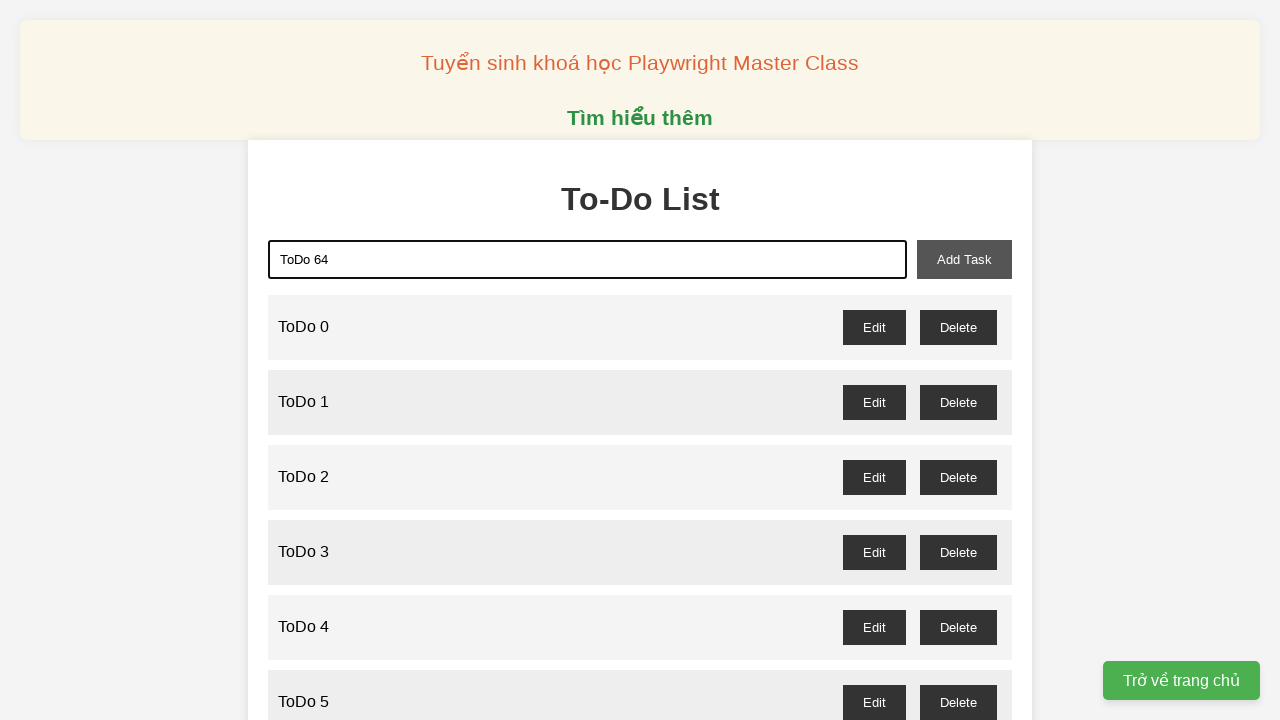

Added todo item 64 to the list at (964, 259) on #add-task
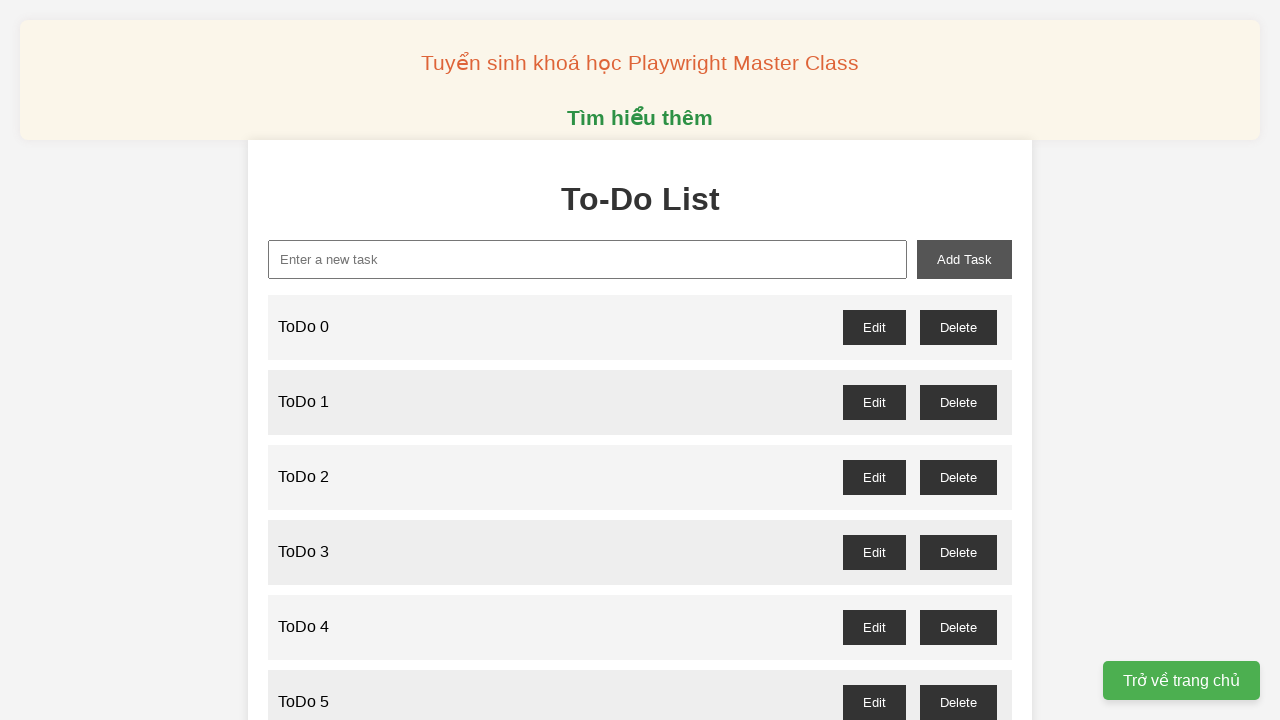

Filled new task input with 'ToDo 65' on #new-task
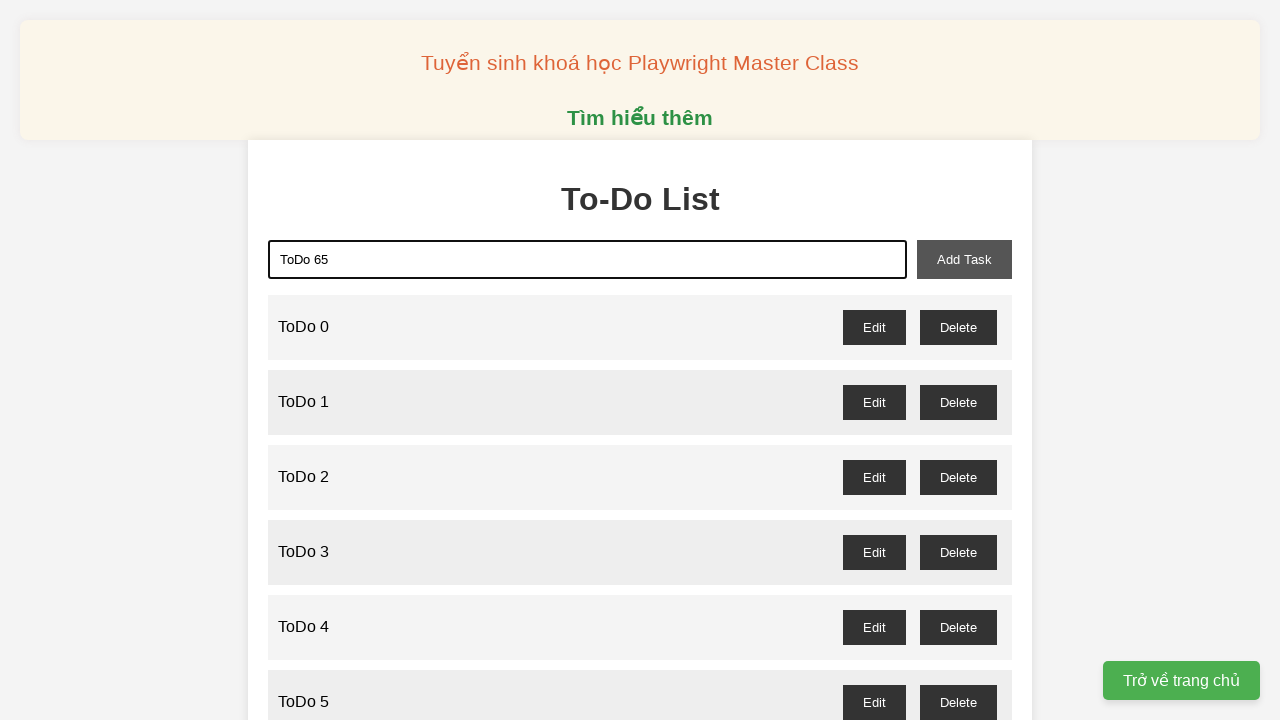

Added todo item 65 to the list at (964, 259) on #add-task
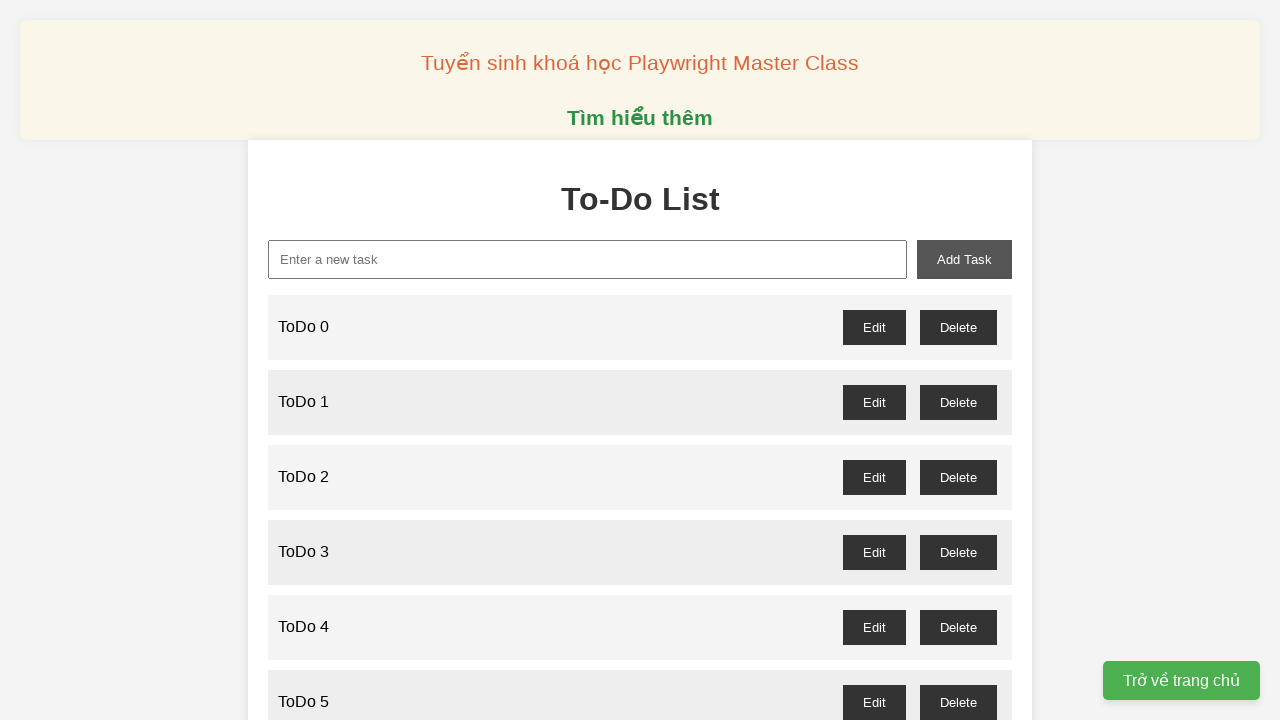

Filled new task input with 'ToDo 66' on #new-task
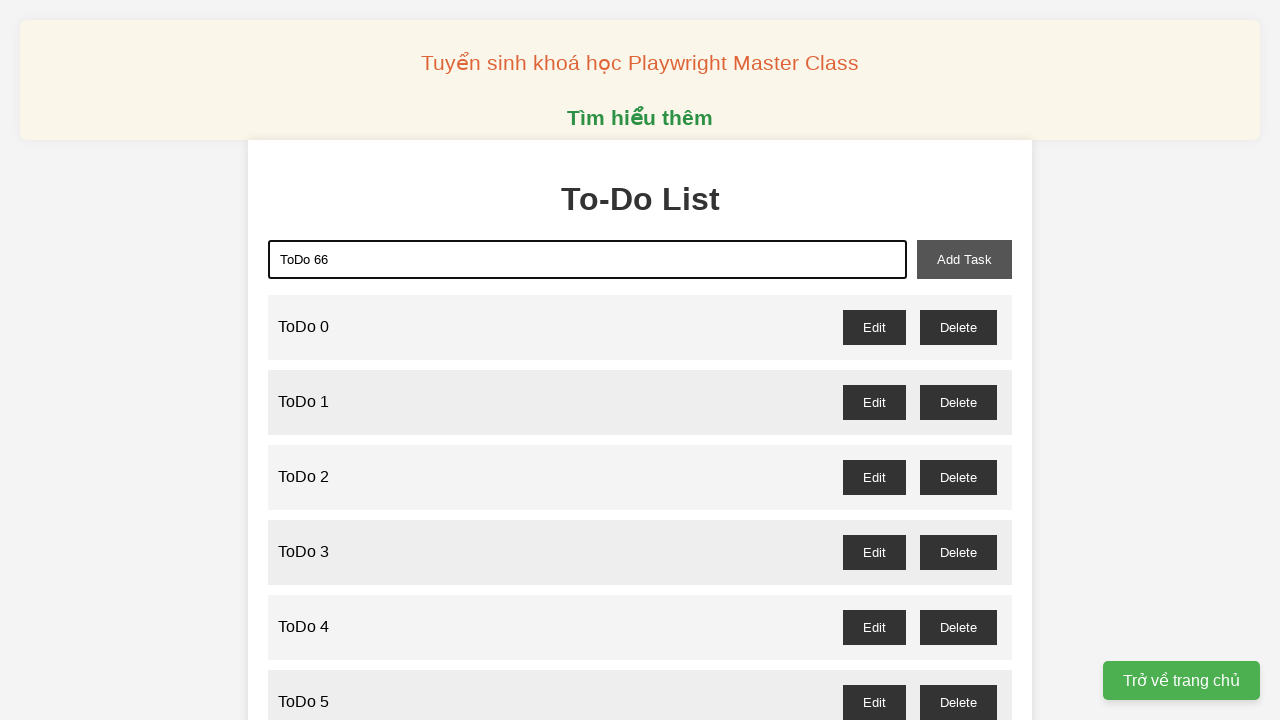

Added todo item 66 to the list at (964, 259) on #add-task
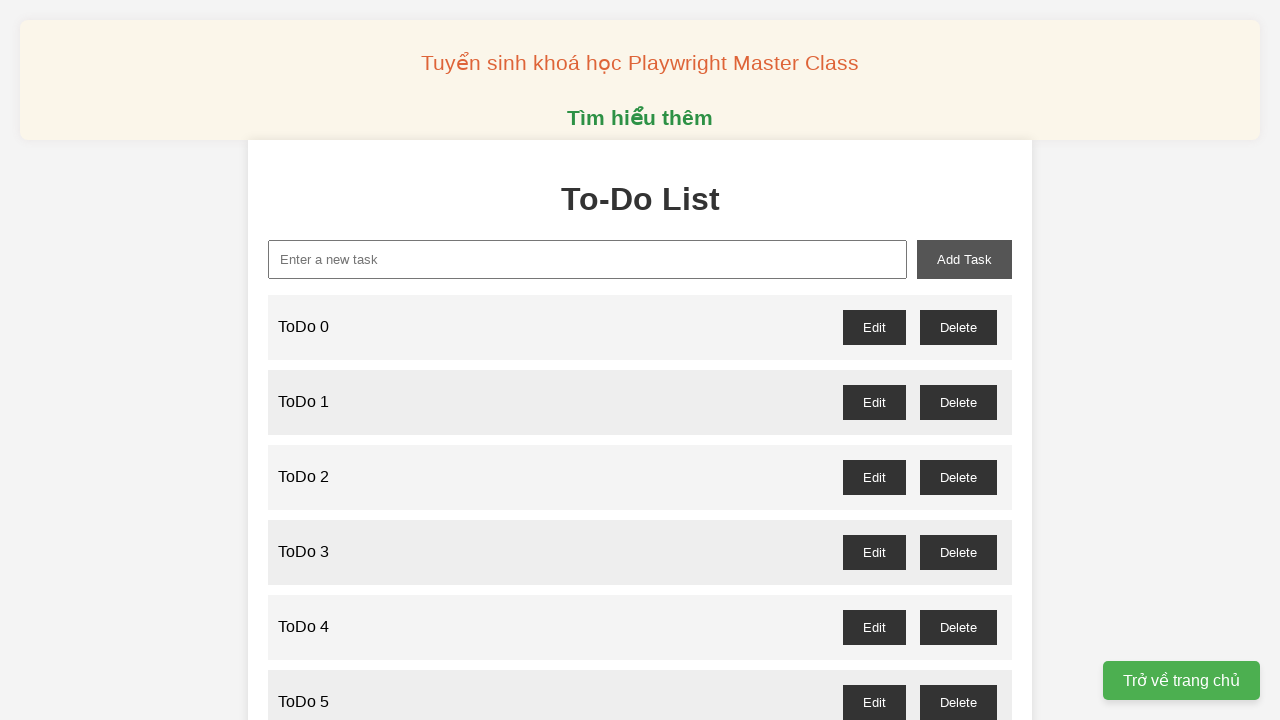

Filled new task input with 'ToDo 67' on #new-task
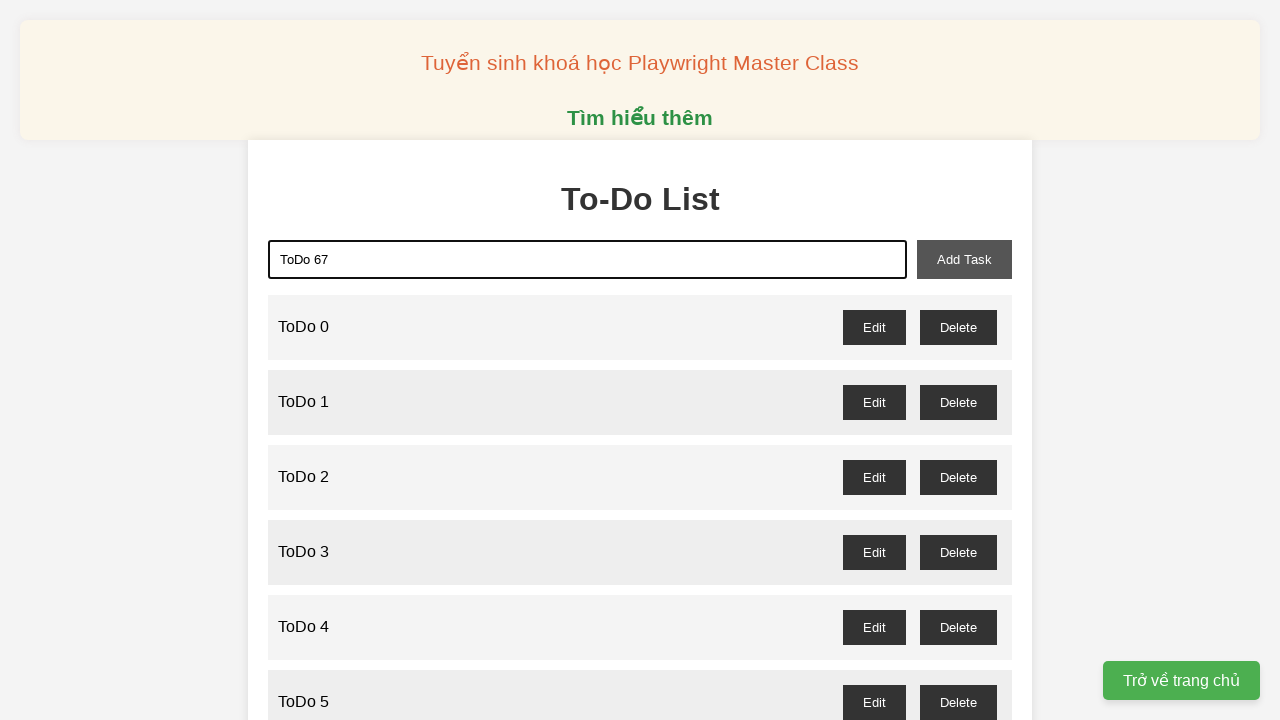

Added todo item 67 to the list at (964, 259) on #add-task
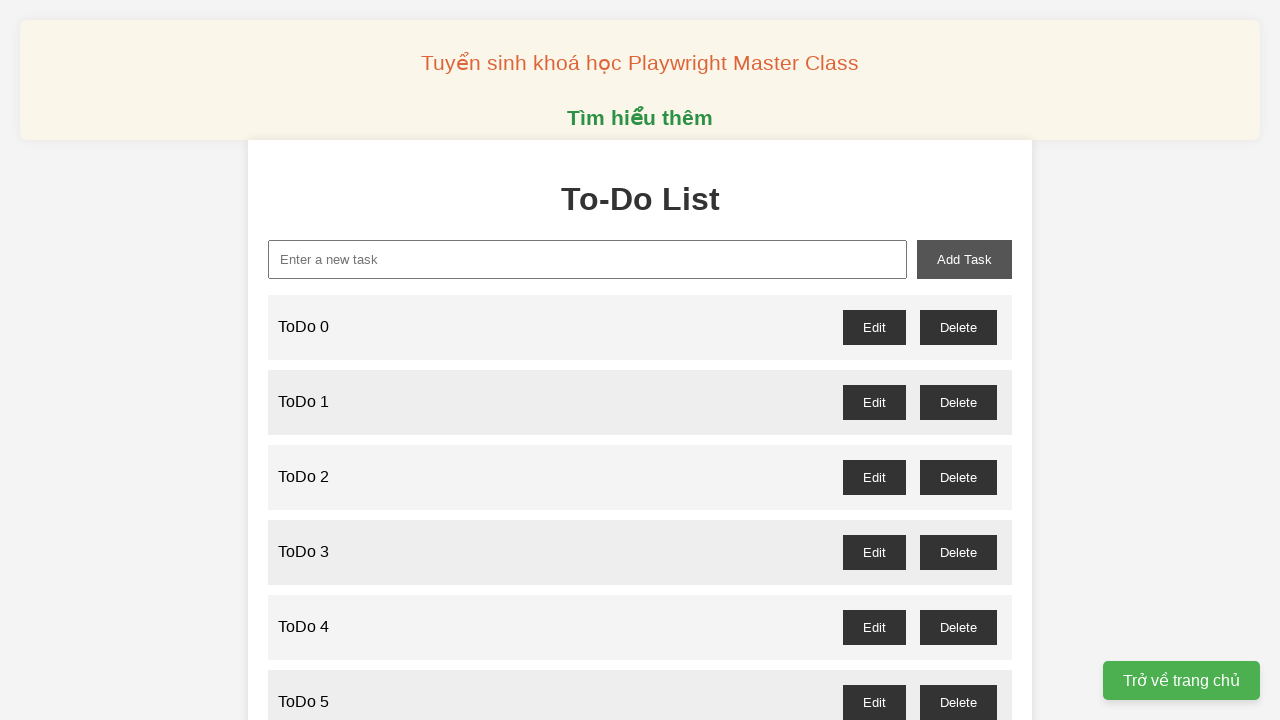

Filled new task input with 'ToDo 68' on #new-task
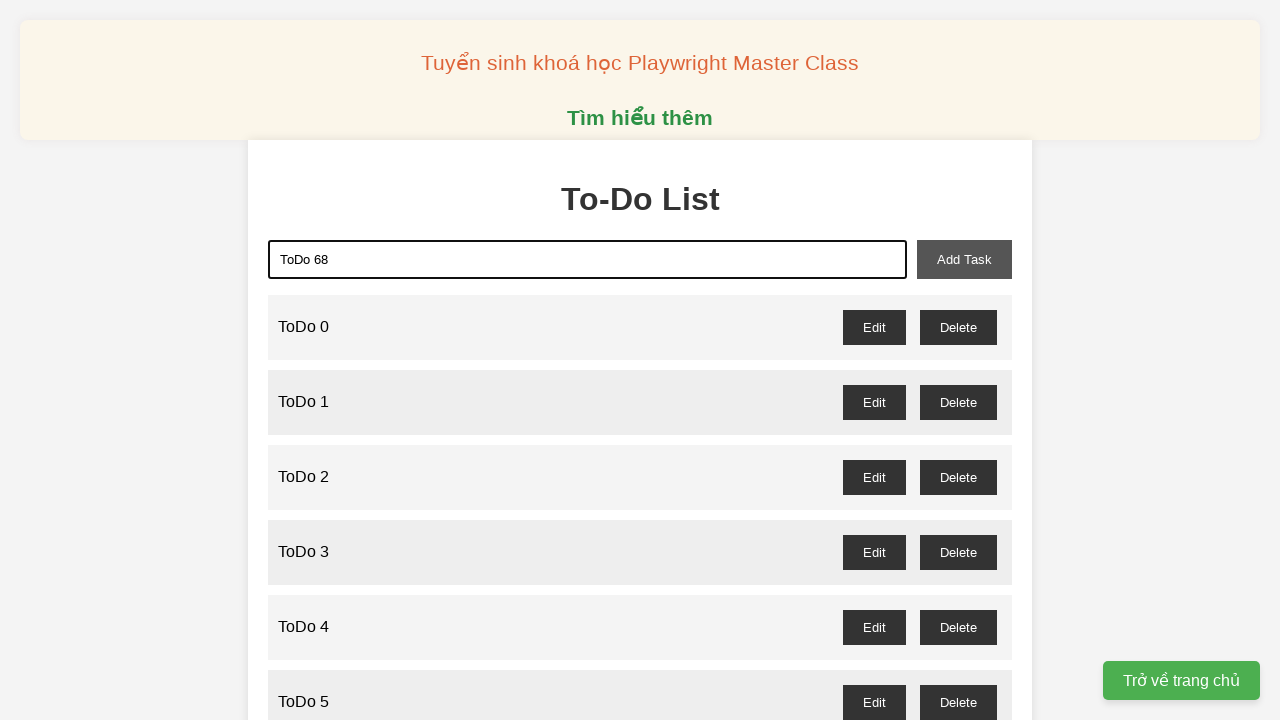

Added todo item 68 to the list at (964, 259) on #add-task
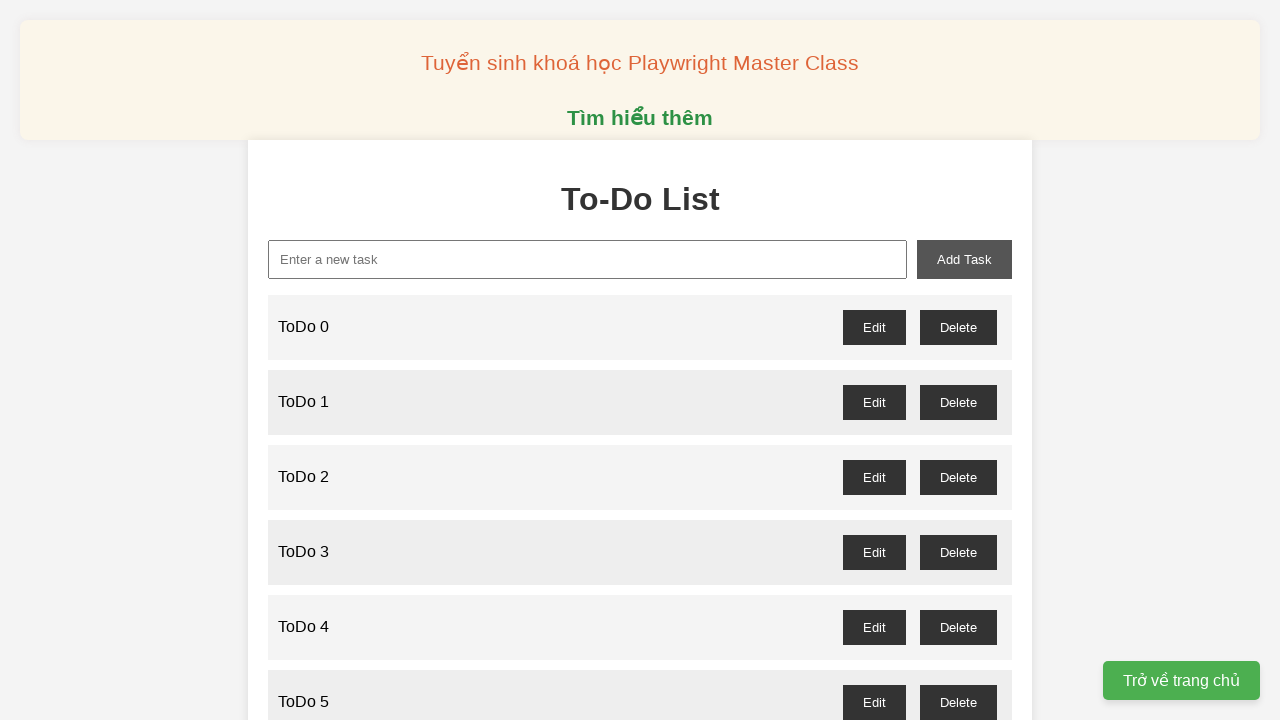

Filled new task input with 'ToDo 69' on #new-task
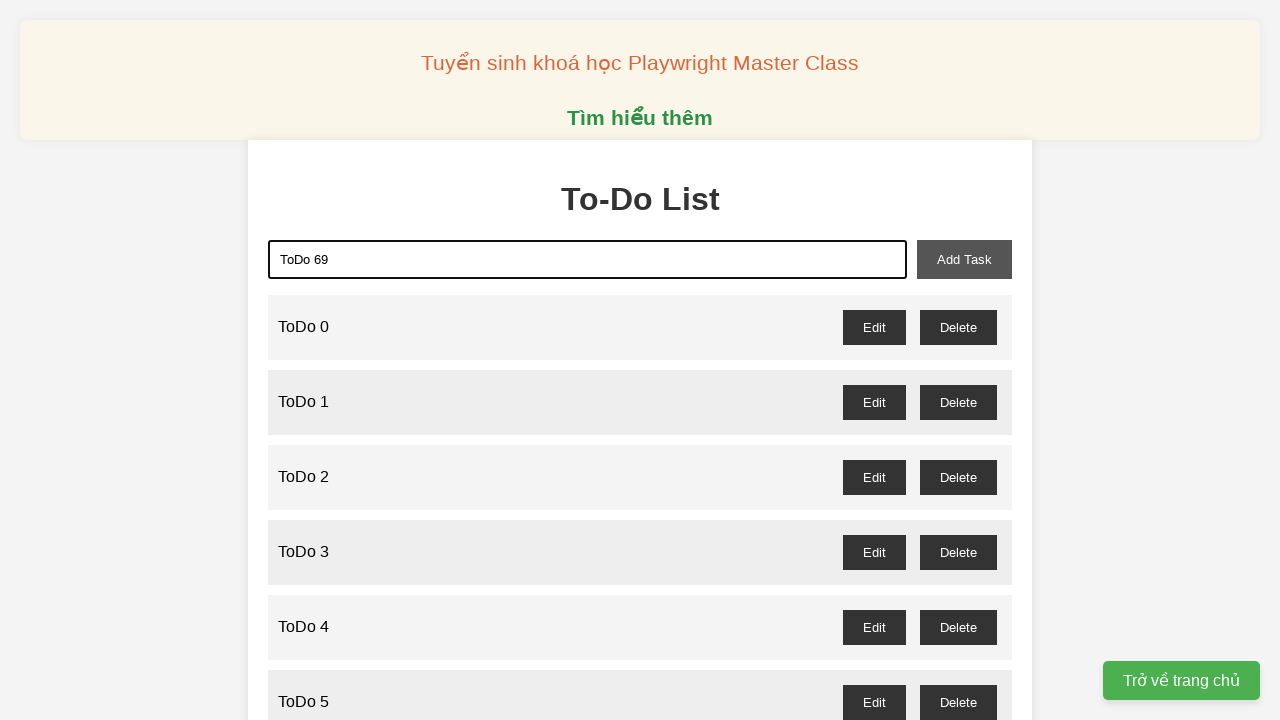

Added todo item 69 to the list at (964, 259) on #add-task
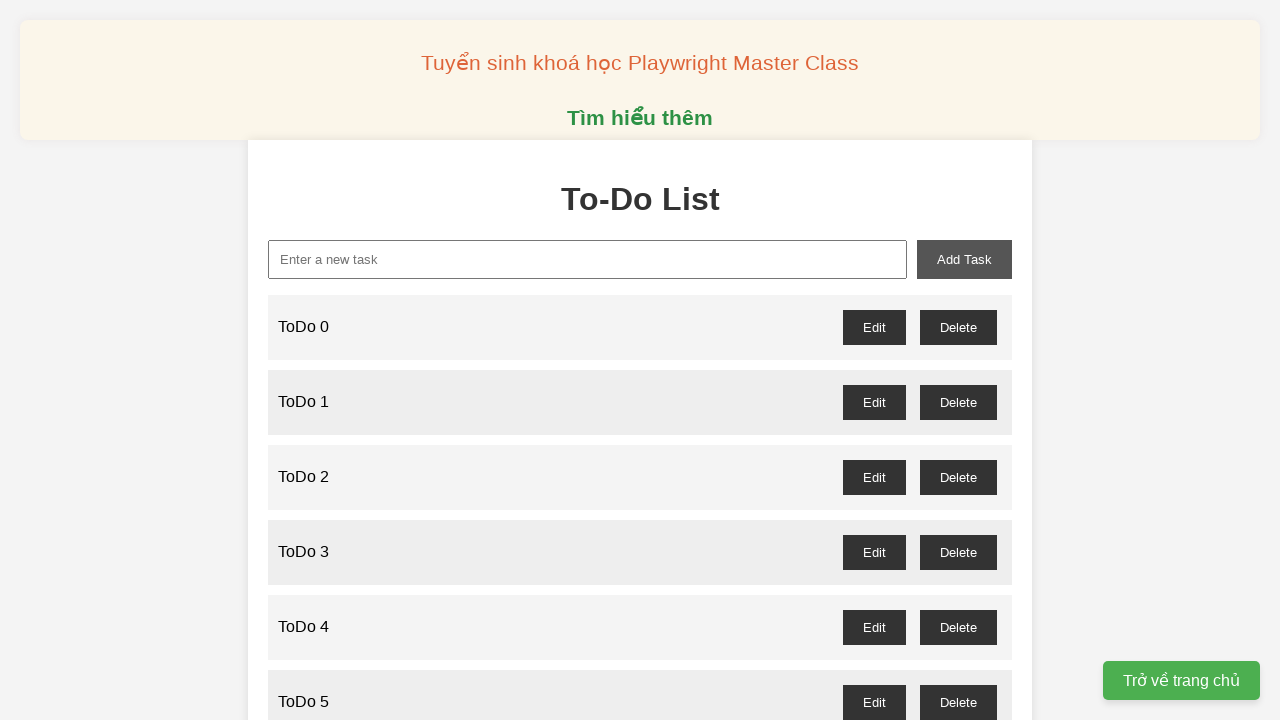

Filled new task input with 'ToDo 70' on #new-task
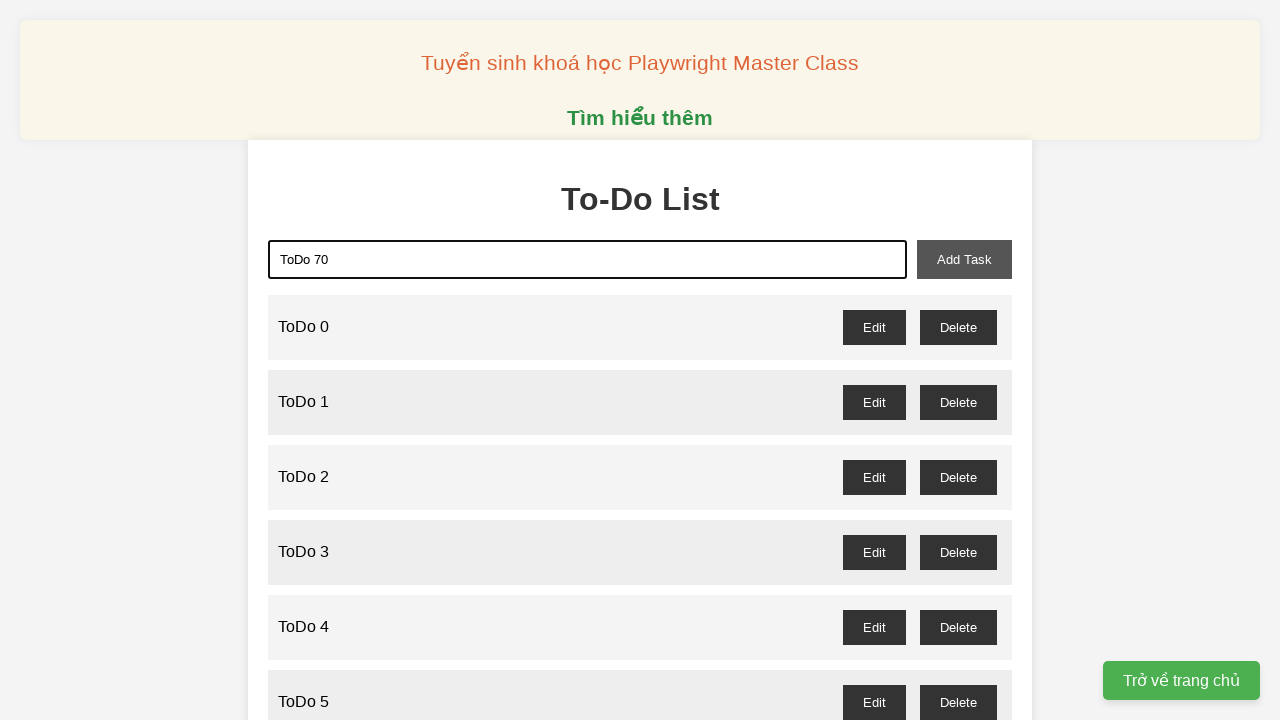

Added todo item 70 to the list at (964, 259) on #add-task
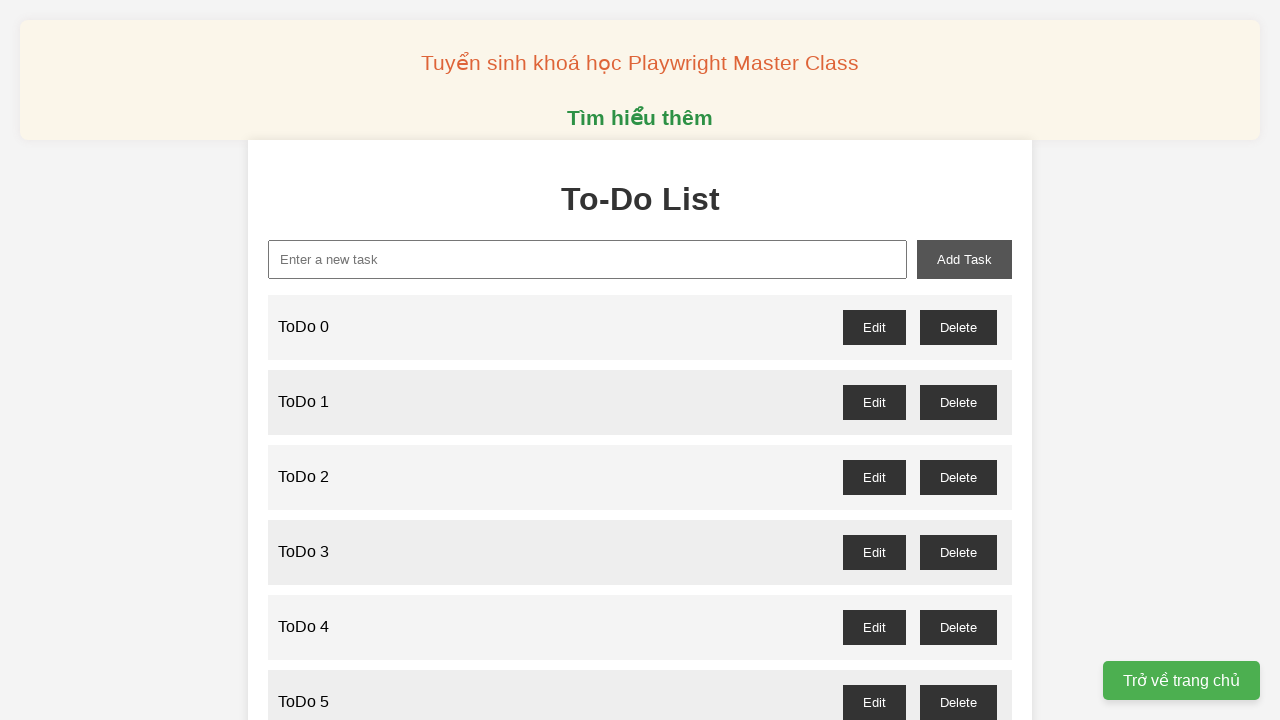

Filled new task input with 'ToDo 71' on #new-task
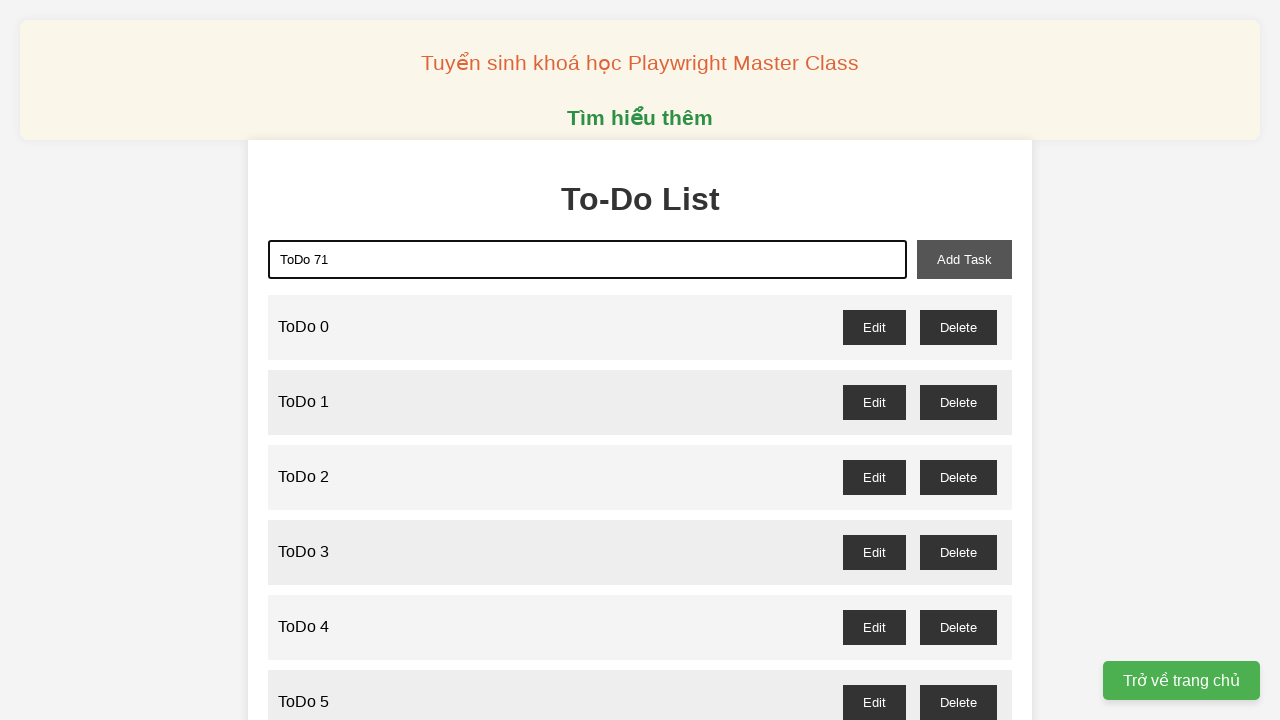

Added todo item 71 to the list at (964, 259) on #add-task
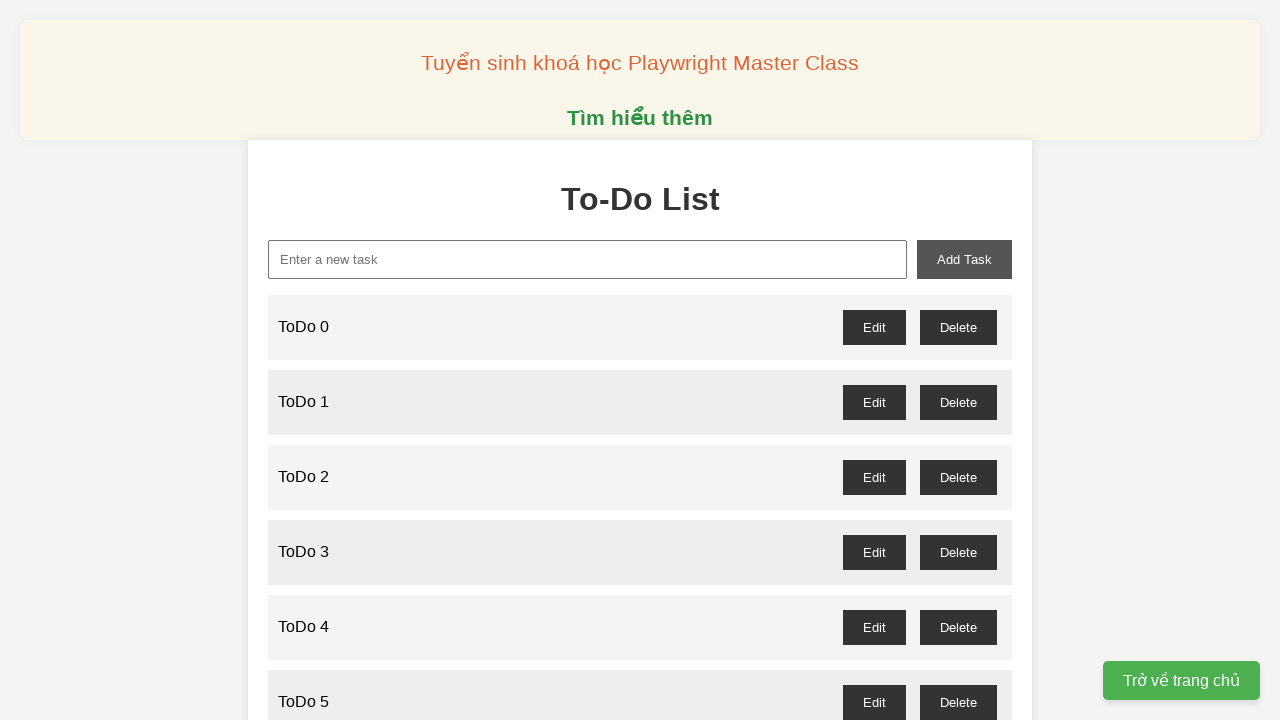

Filled new task input with 'ToDo 72' on #new-task
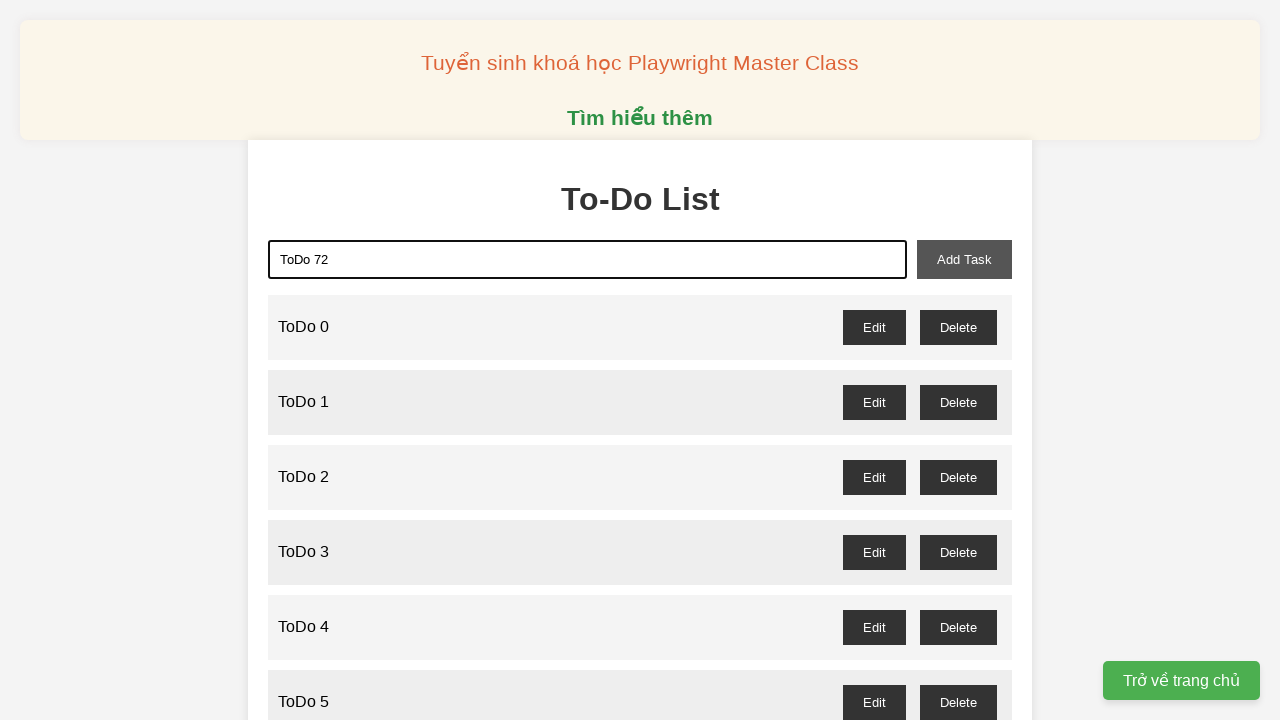

Added todo item 72 to the list at (964, 259) on #add-task
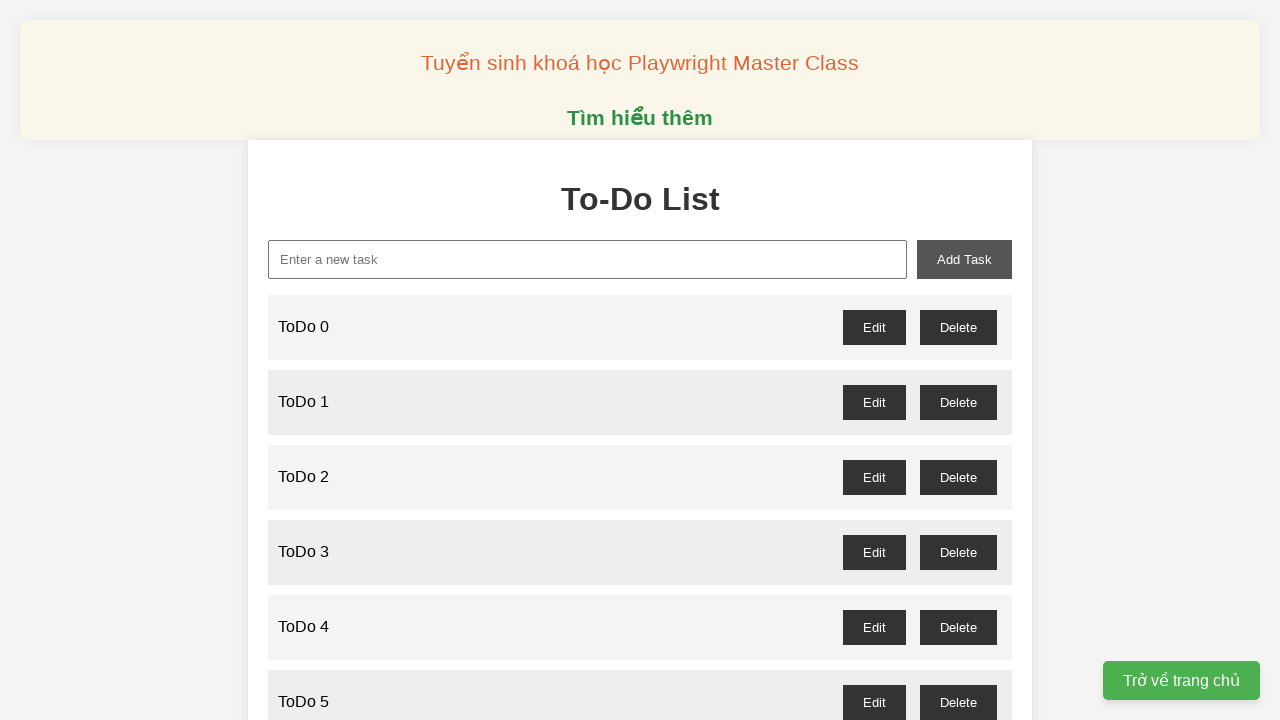

Filled new task input with 'ToDo 73' on #new-task
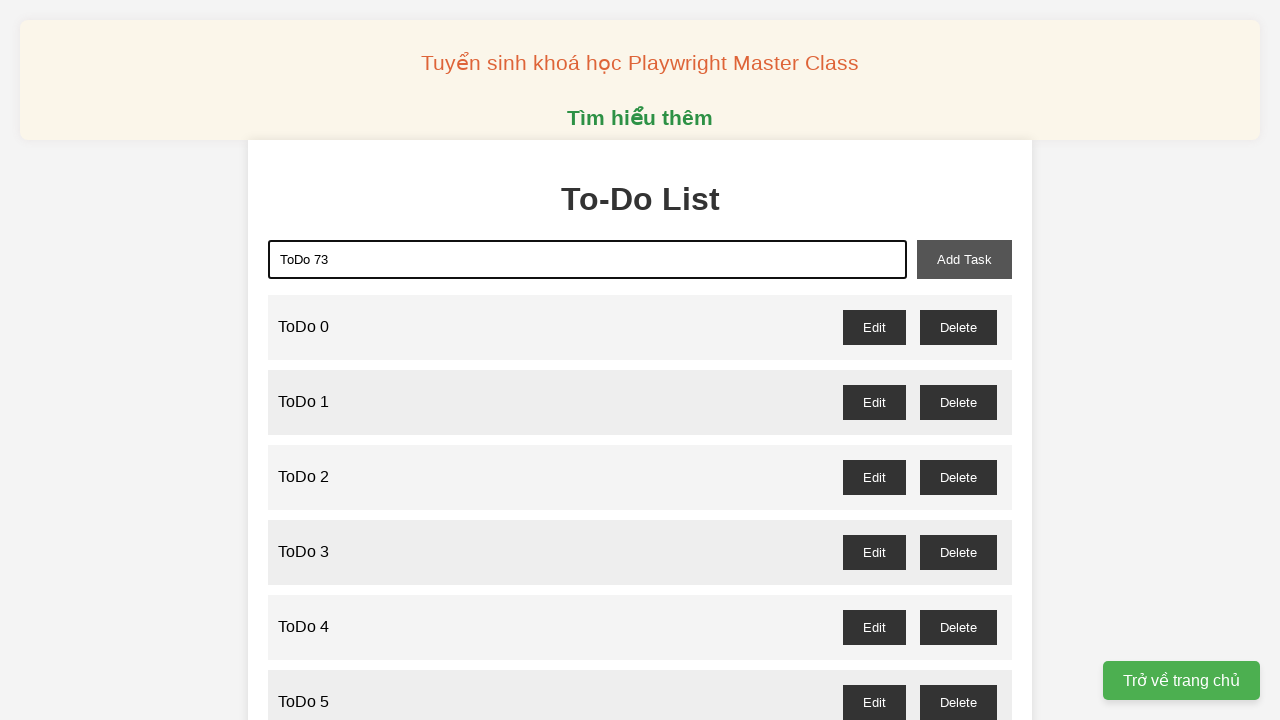

Added todo item 73 to the list at (964, 259) on #add-task
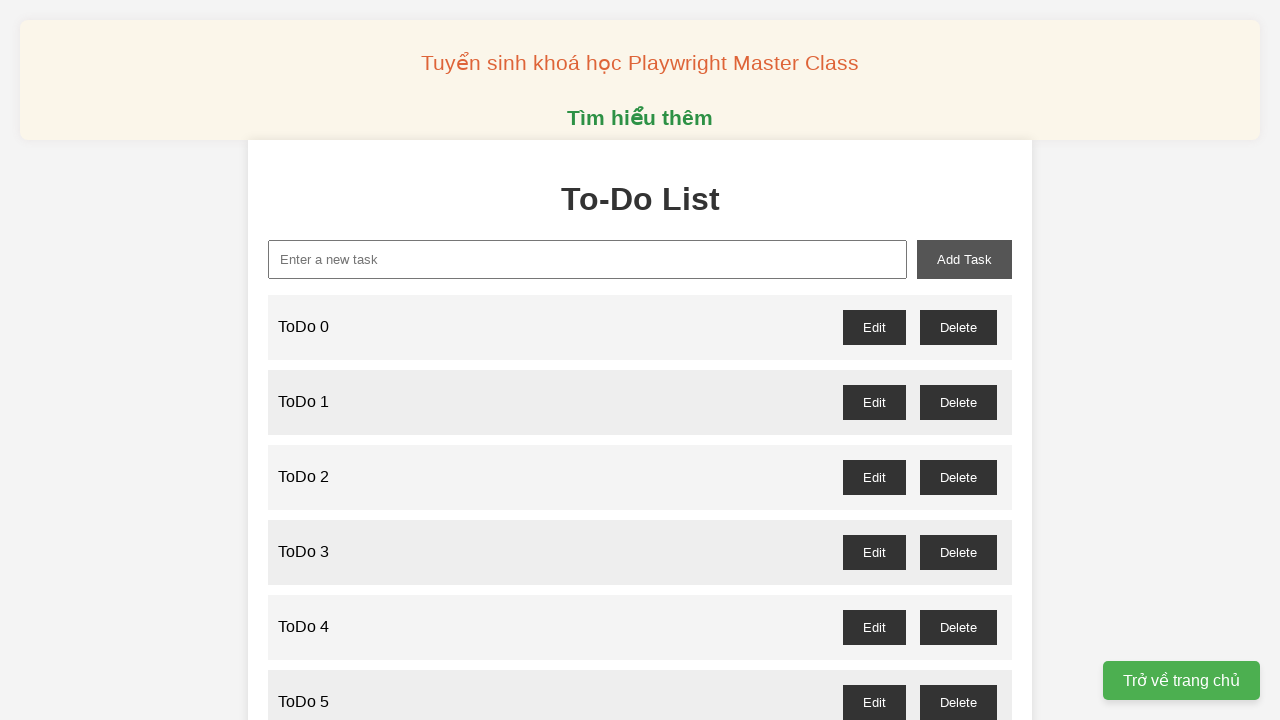

Filled new task input with 'ToDo 74' on #new-task
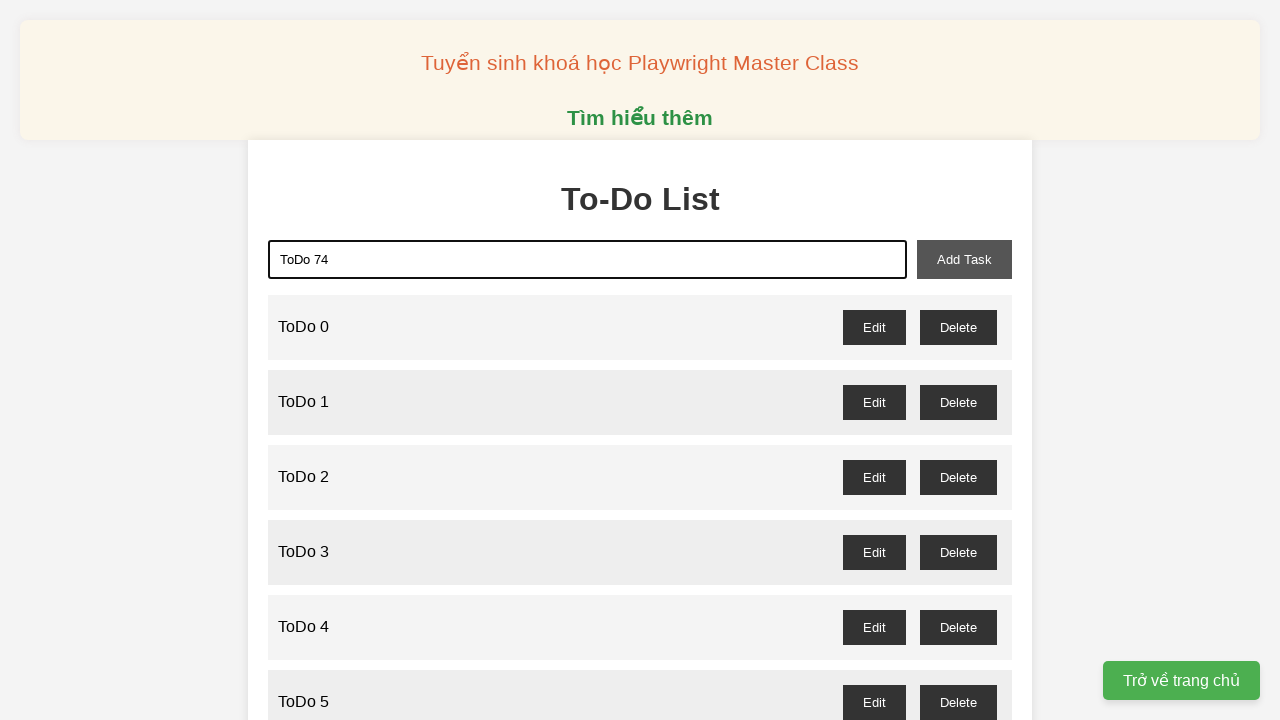

Added todo item 74 to the list at (964, 259) on #add-task
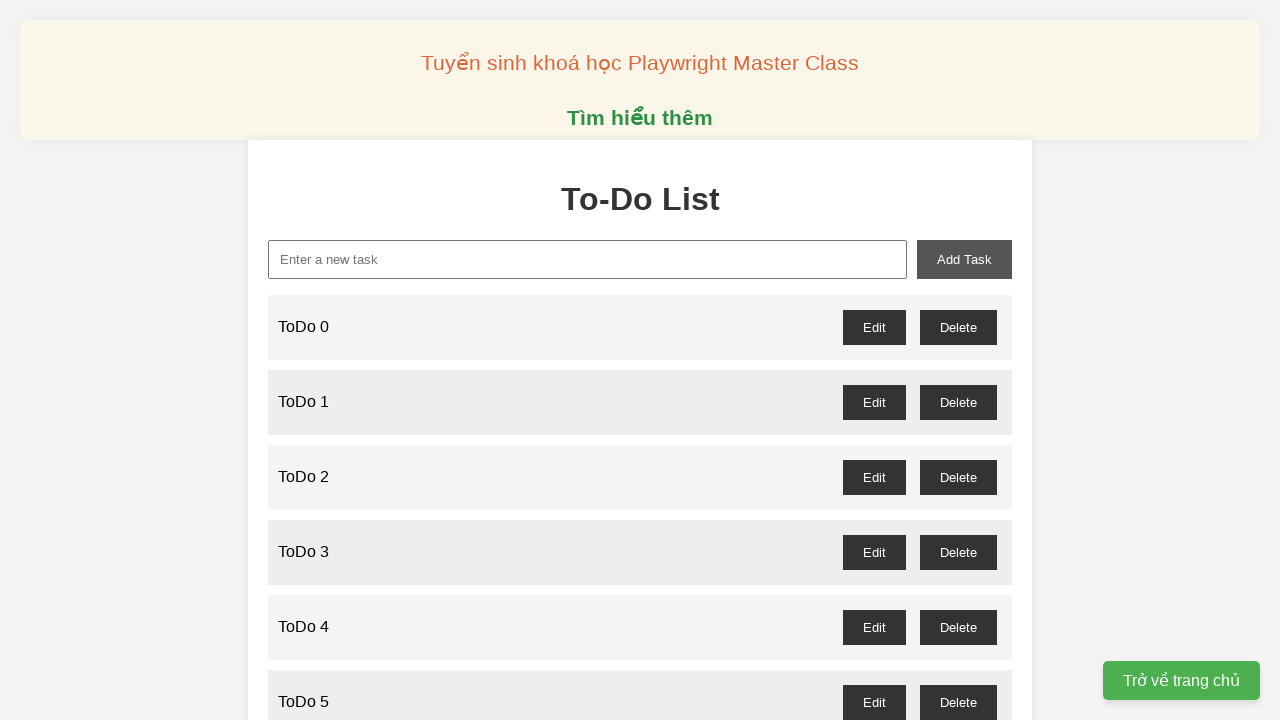

Filled new task input with 'ToDo 75' on #new-task
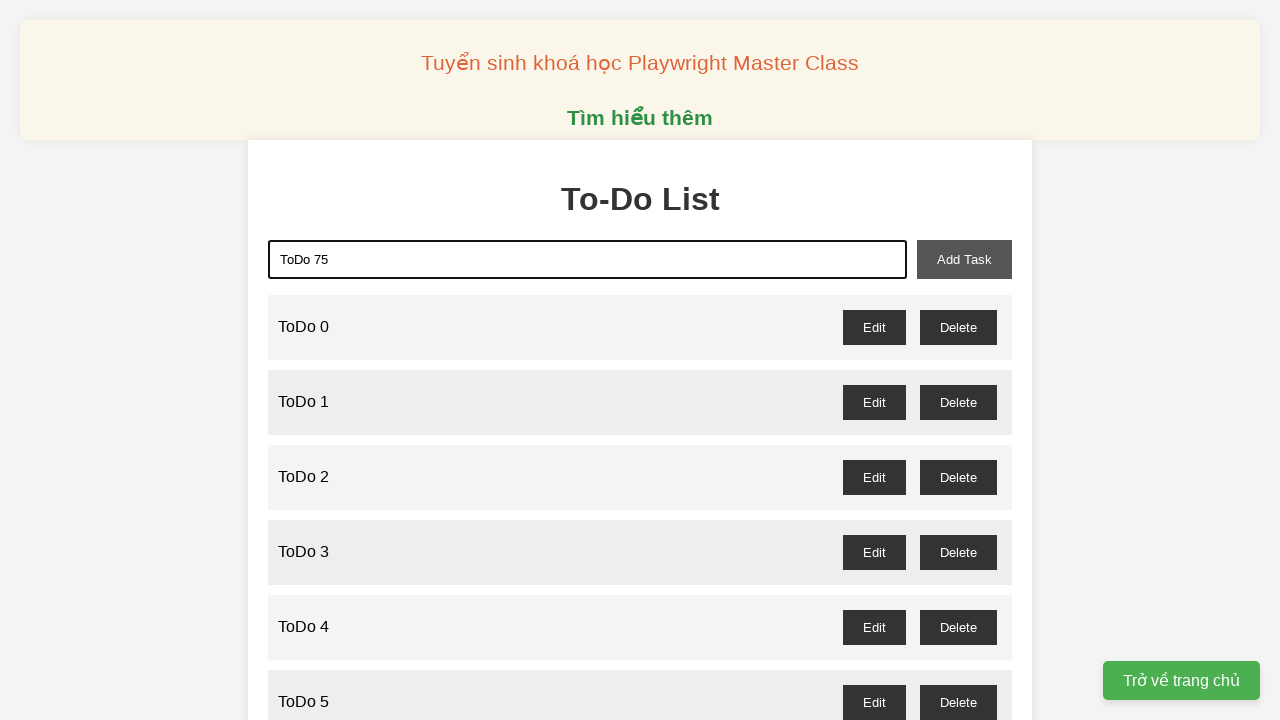

Added todo item 75 to the list at (964, 259) on #add-task
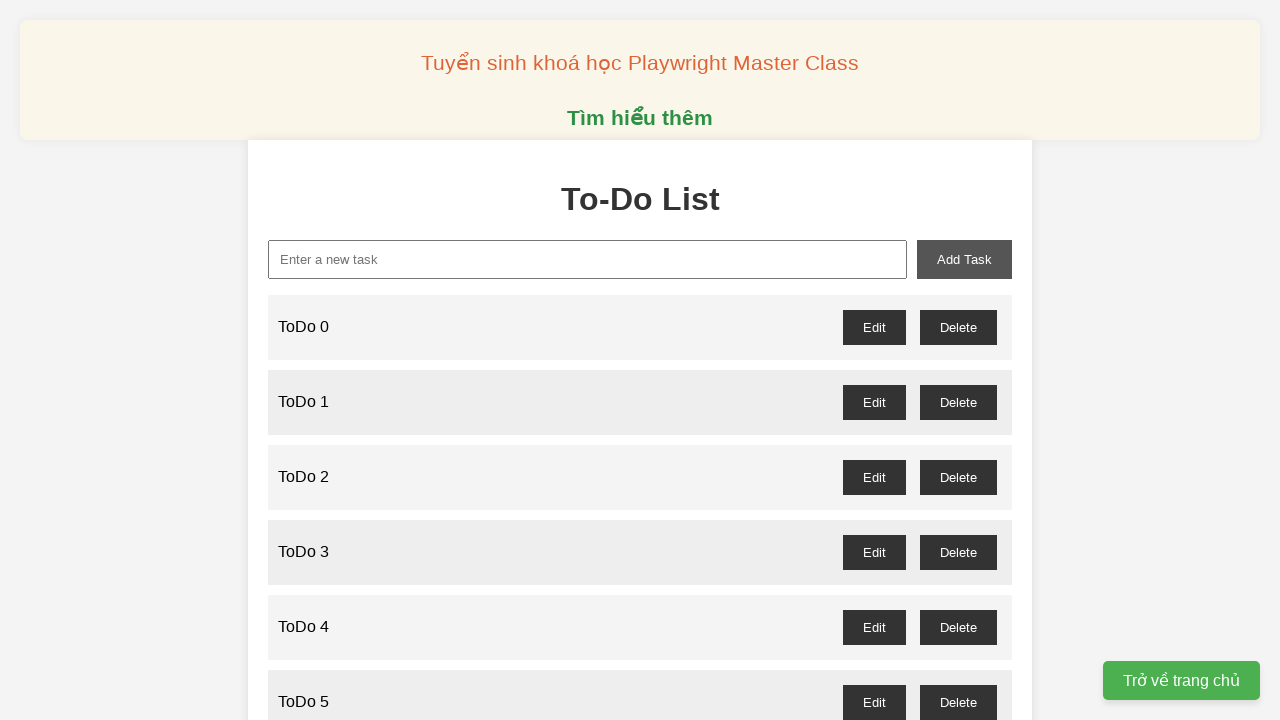

Filled new task input with 'ToDo 76' on #new-task
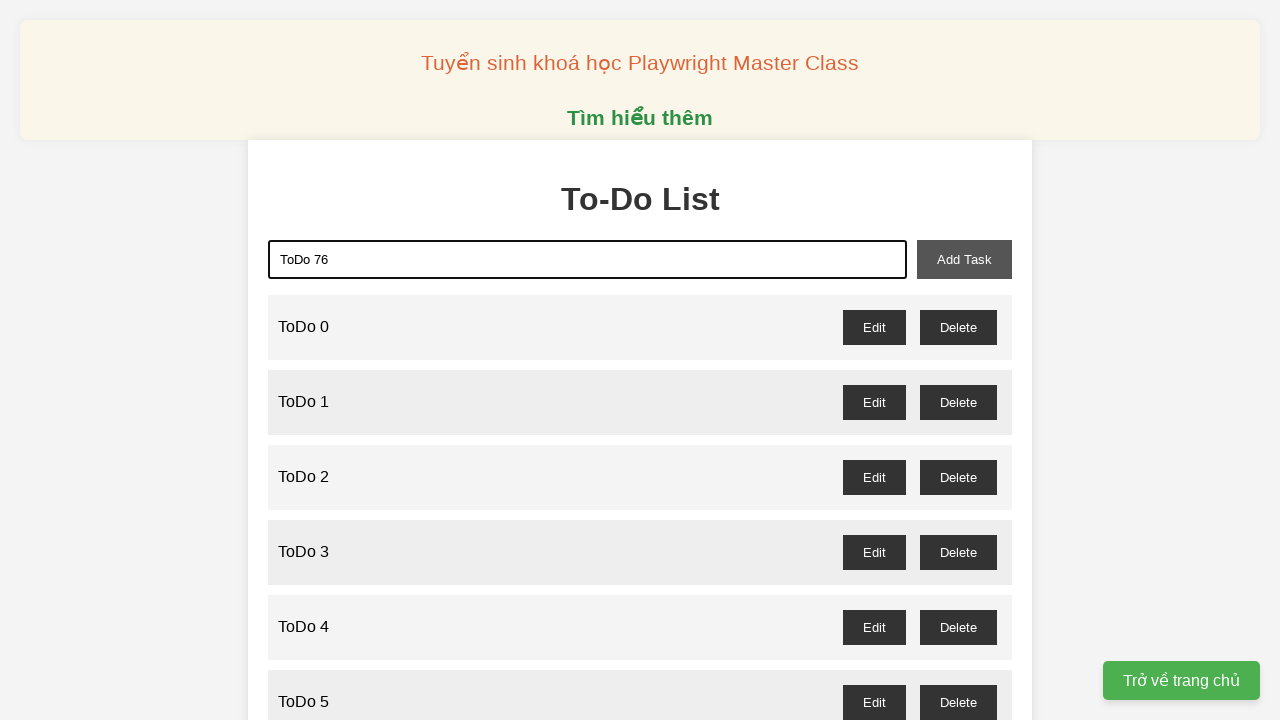

Added todo item 76 to the list at (964, 259) on #add-task
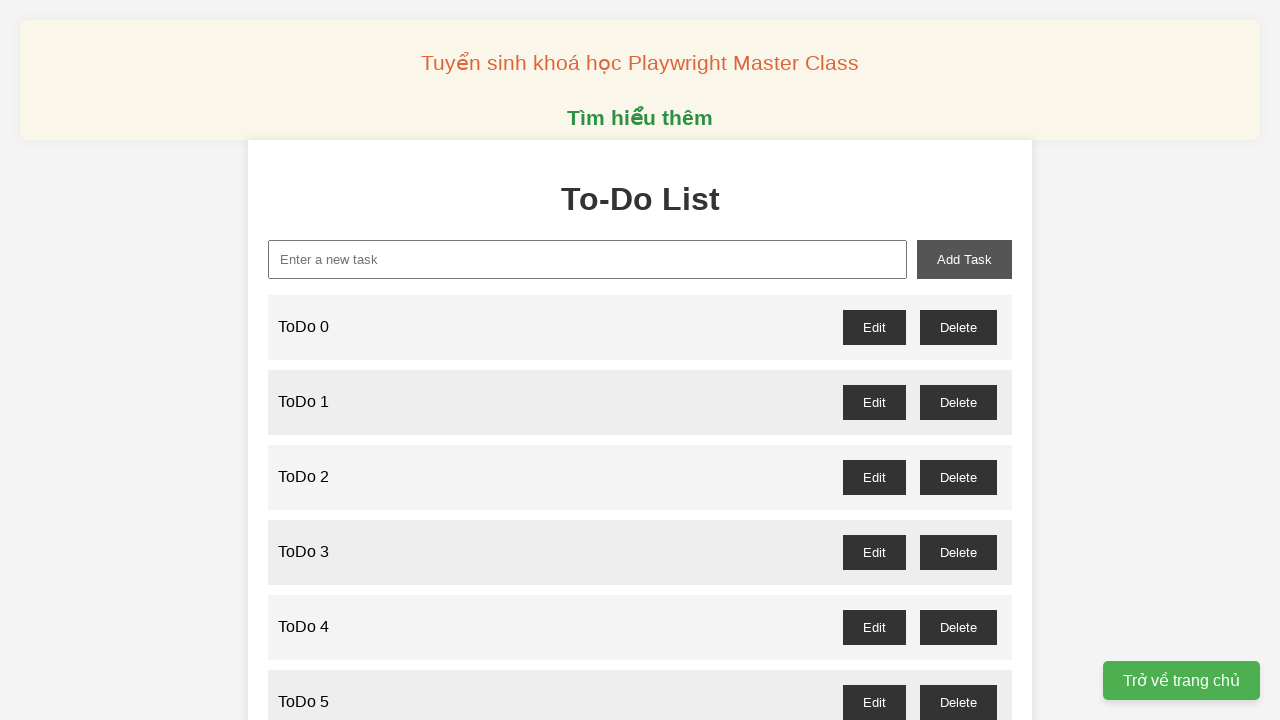

Filled new task input with 'ToDo 77' on #new-task
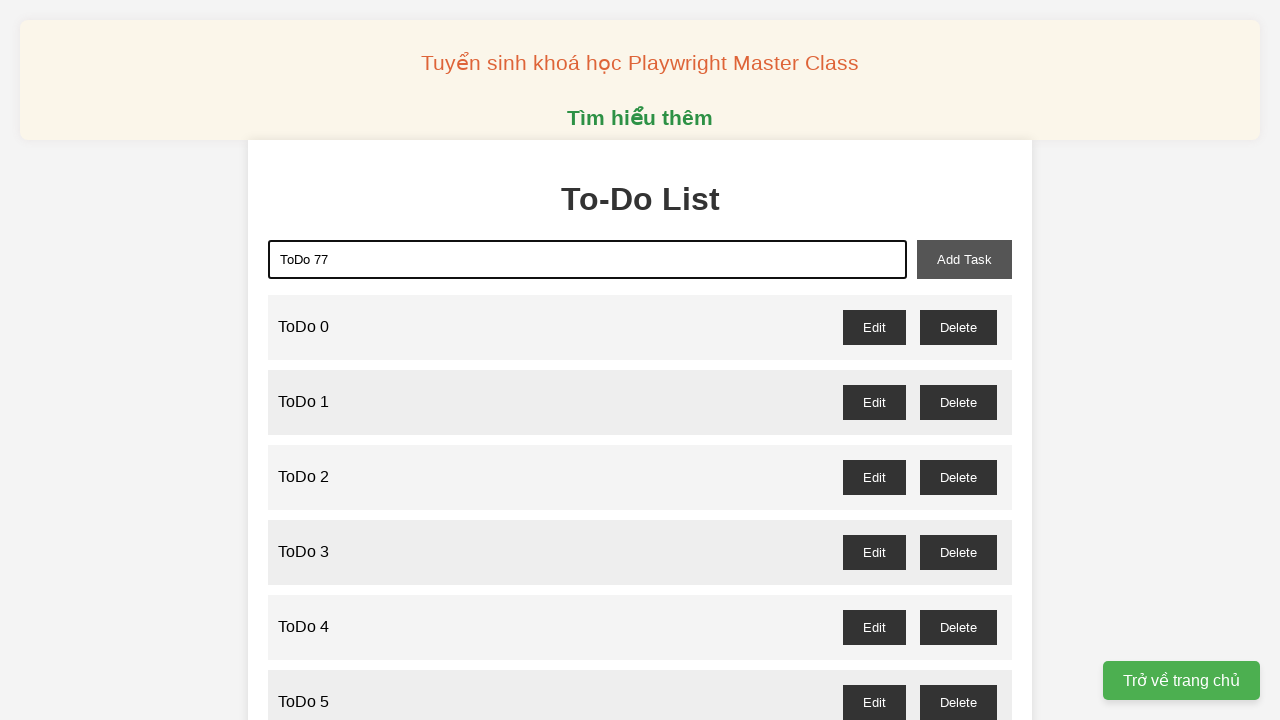

Added todo item 77 to the list at (964, 259) on #add-task
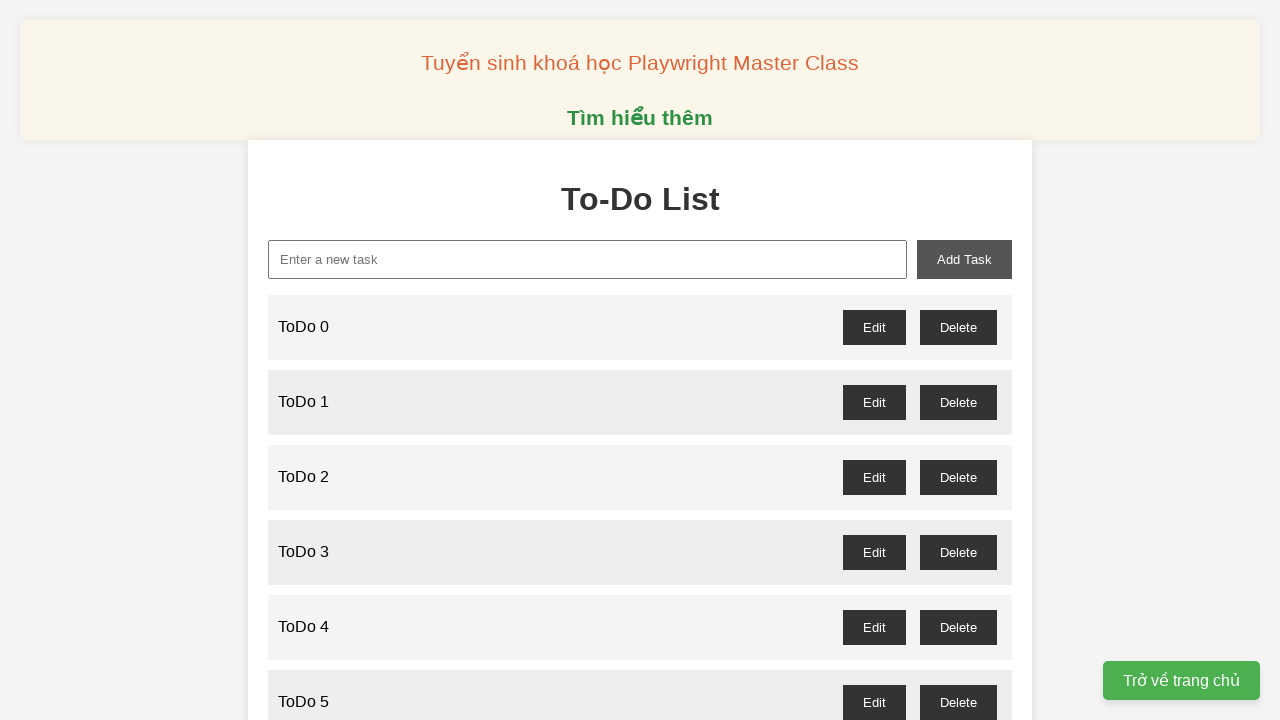

Filled new task input with 'ToDo 78' on #new-task
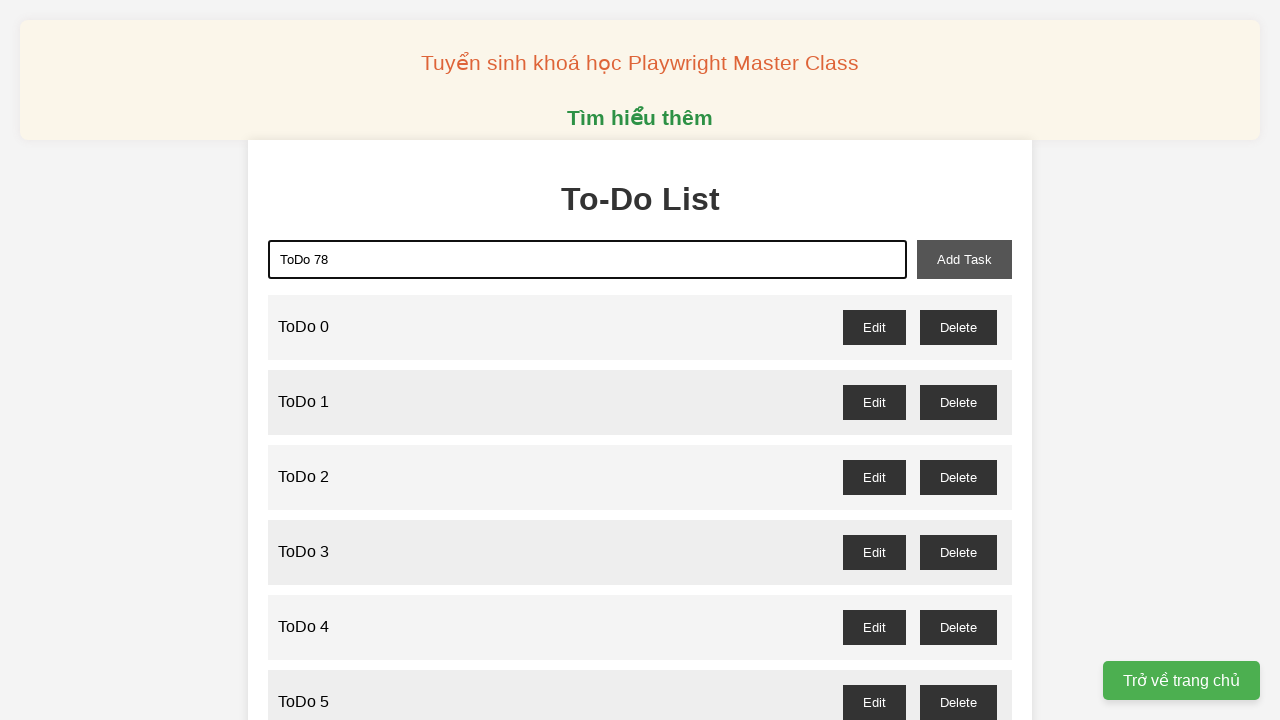

Added todo item 78 to the list at (964, 259) on #add-task
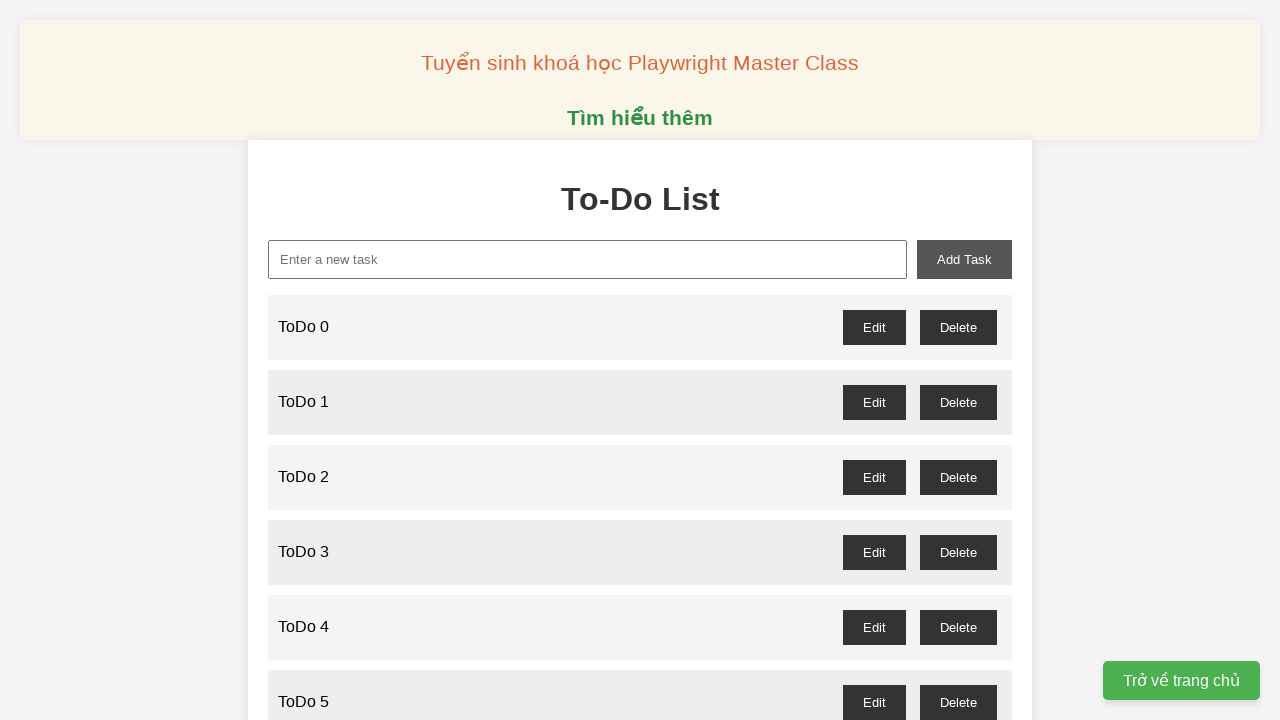

Filled new task input with 'ToDo 79' on #new-task
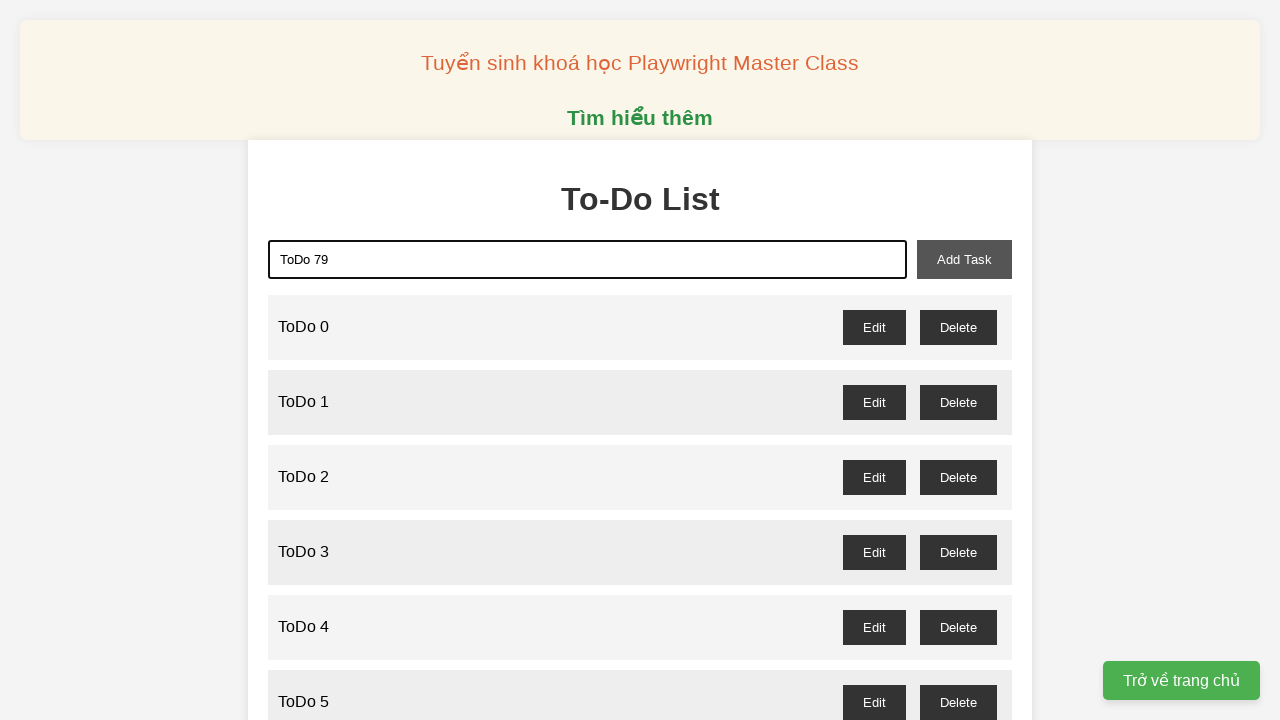

Added todo item 79 to the list at (964, 259) on #add-task
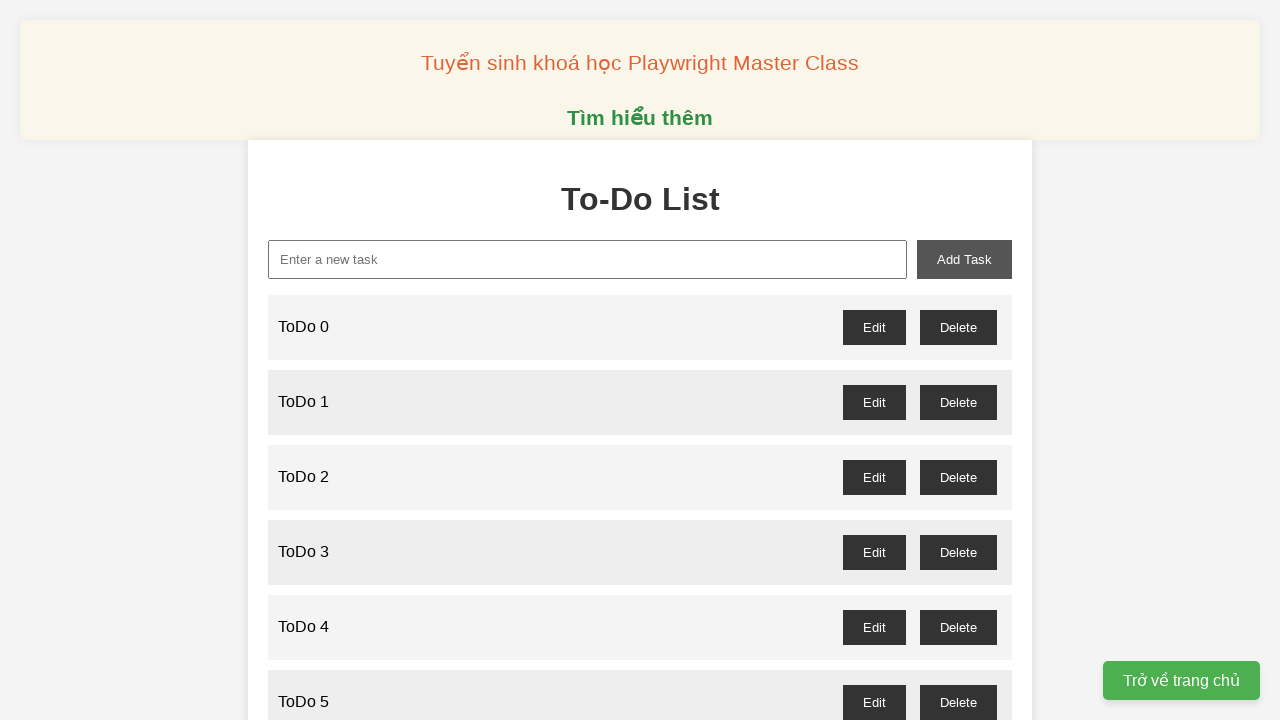

Filled new task input with 'ToDo 80' on #new-task
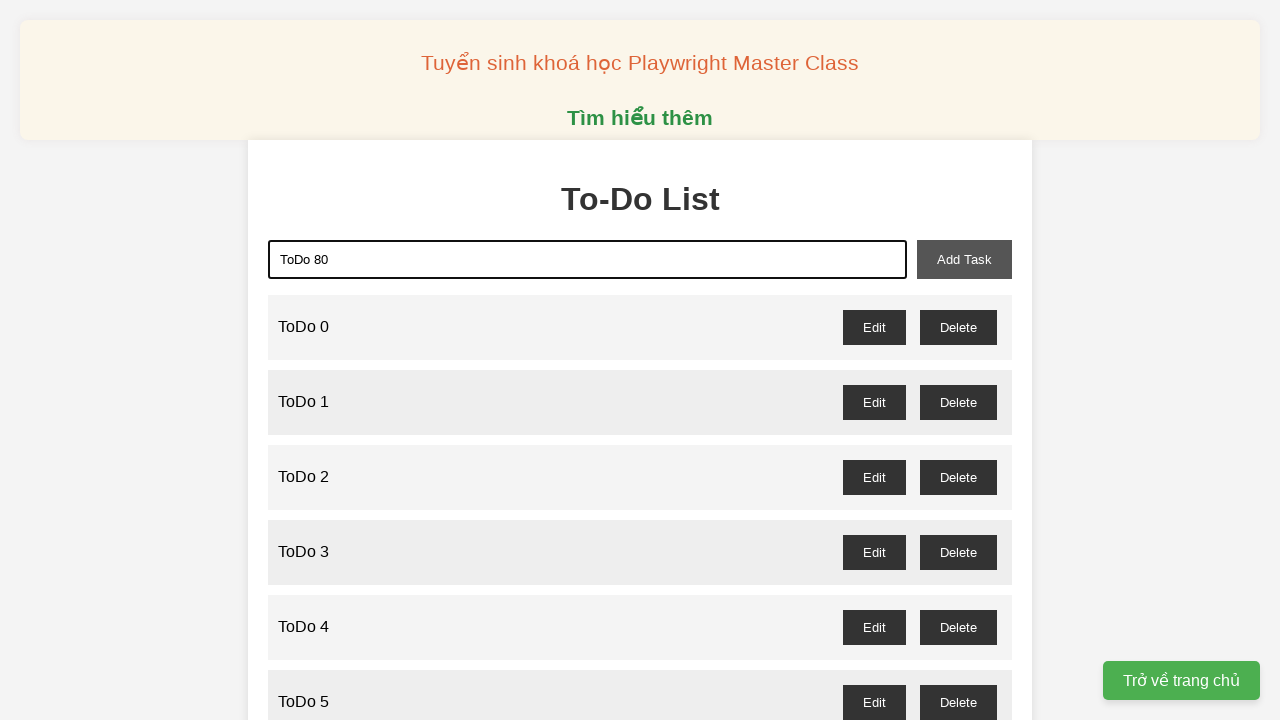

Added todo item 80 to the list at (964, 259) on #add-task
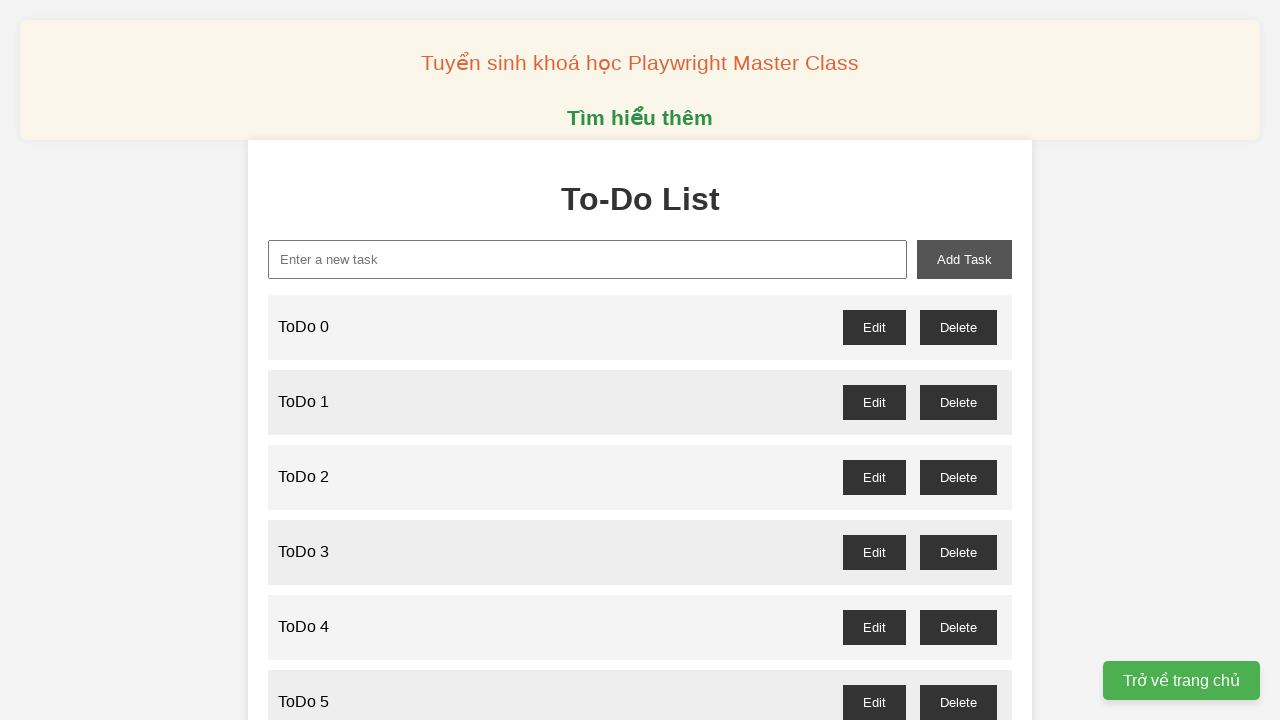

Filled new task input with 'ToDo 81' on #new-task
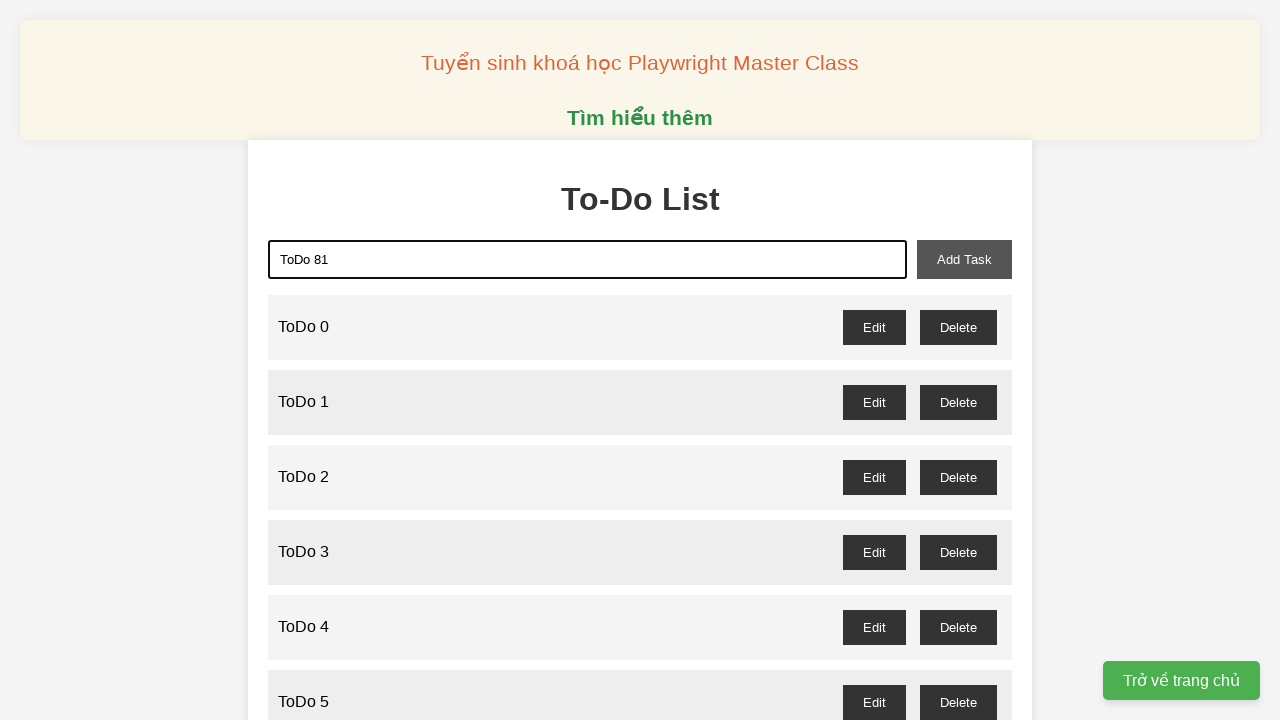

Added todo item 81 to the list at (964, 259) on #add-task
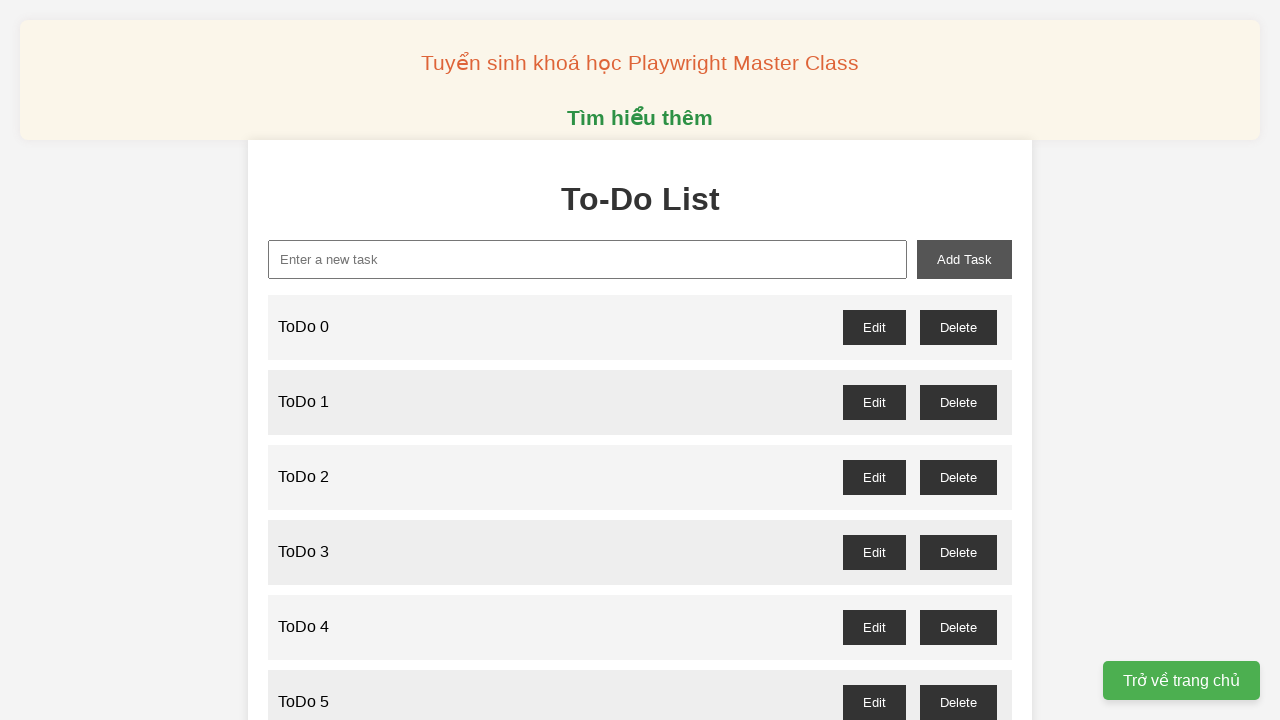

Filled new task input with 'ToDo 82' on #new-task
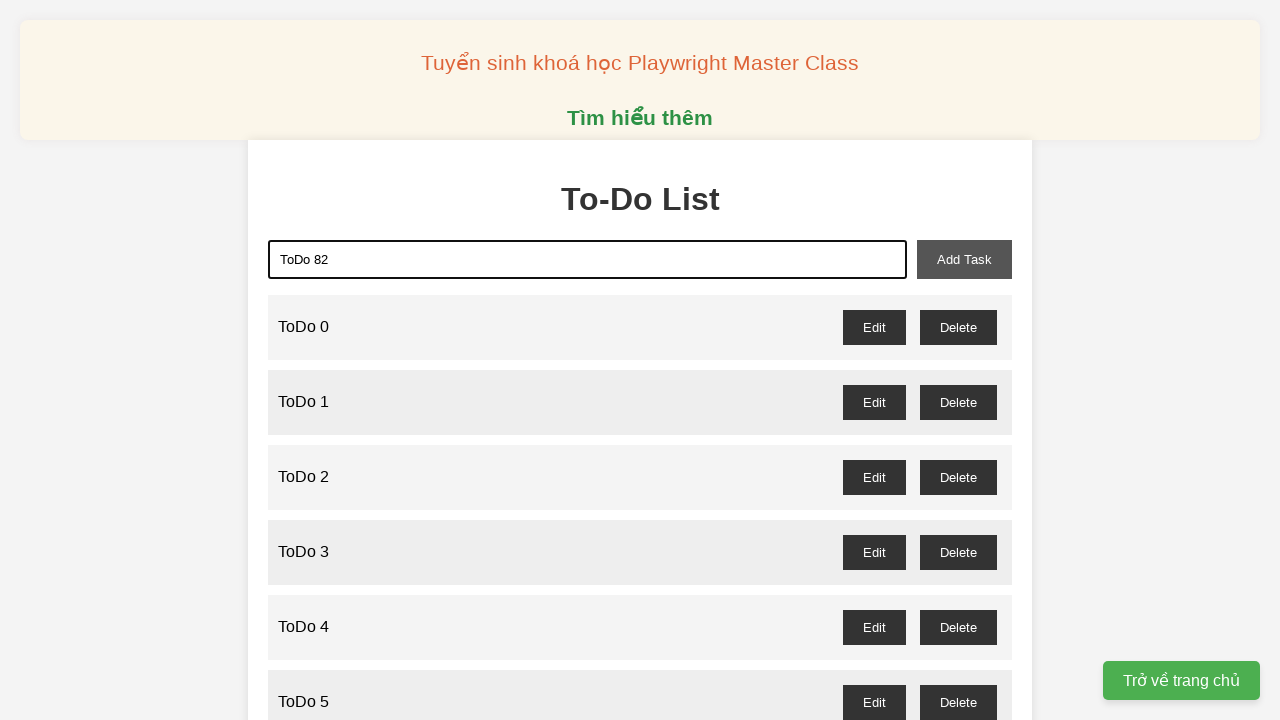

Added todo item 82 to the list at (964, 259) on #add-task
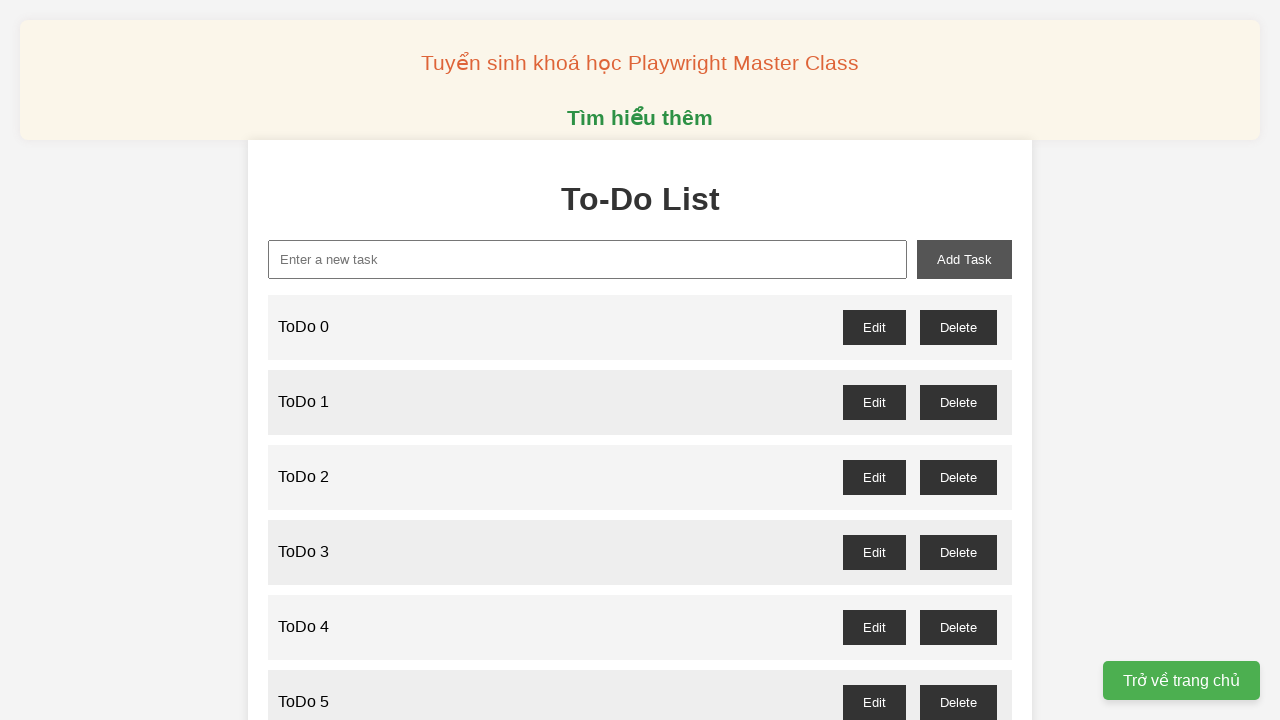

Filled new task input with 'ToDo 83' on #new-task
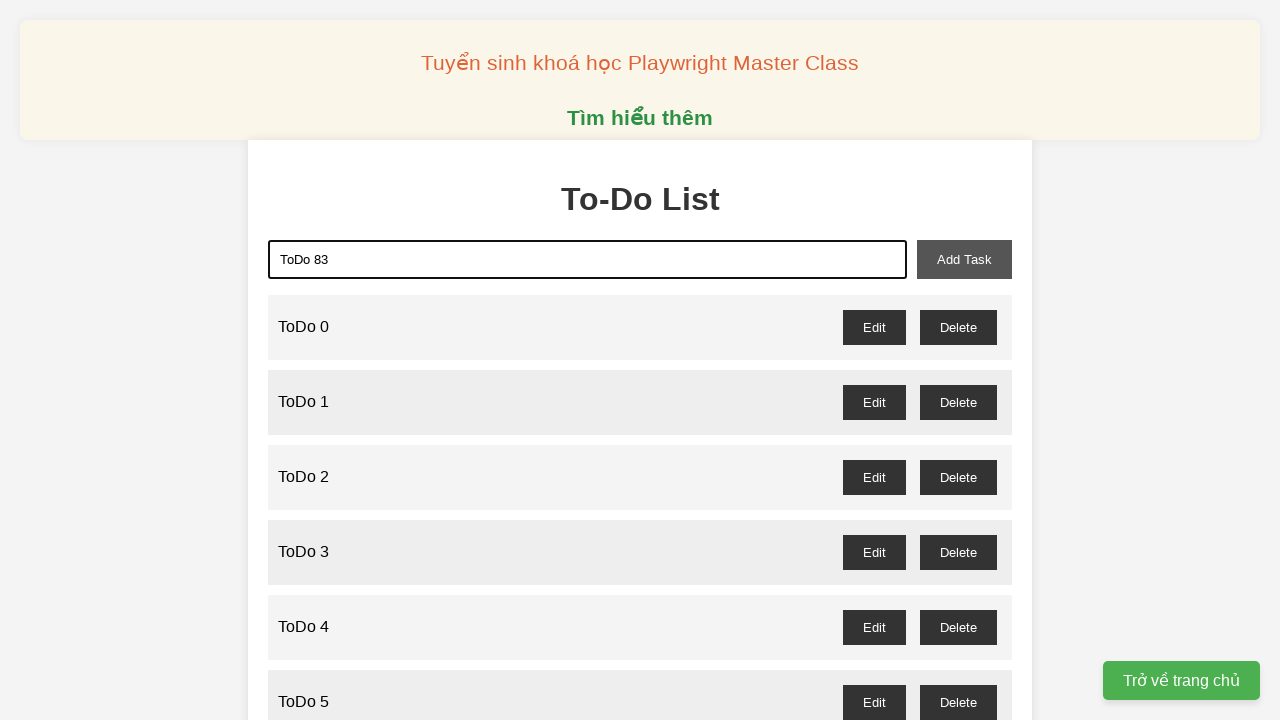

Added todo item 83 to the list at (964, 259) on #add-task
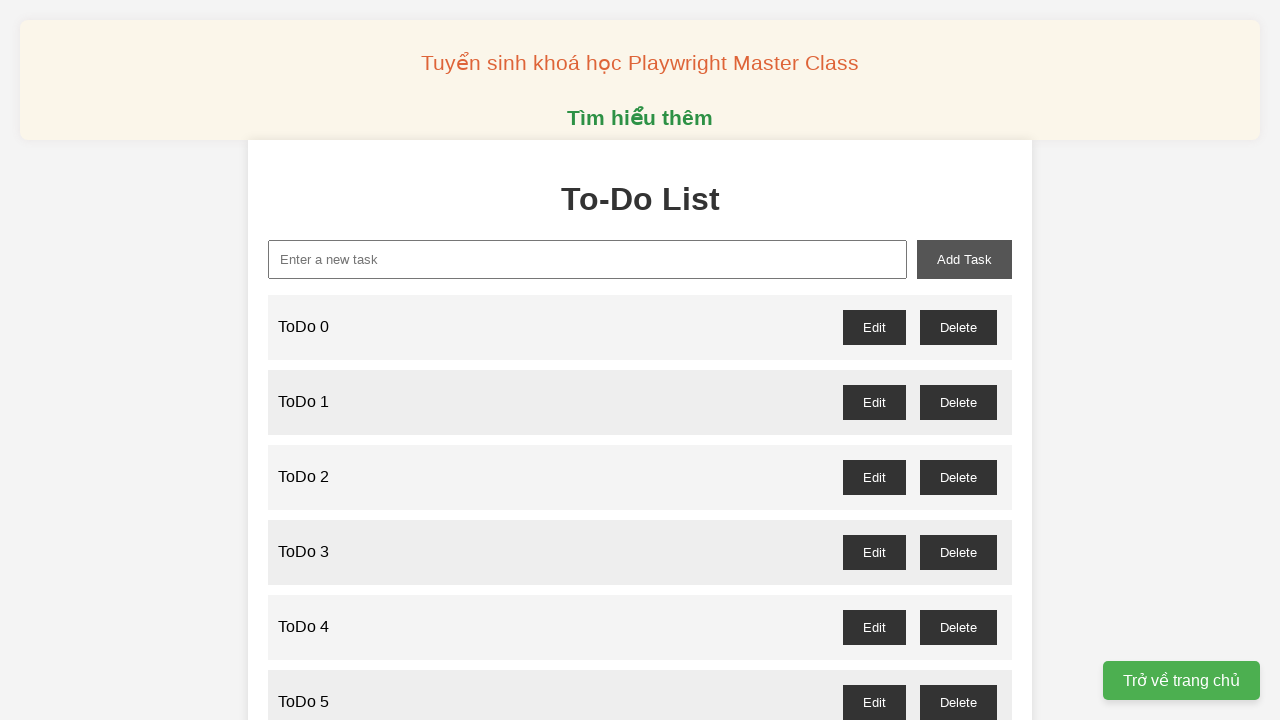

Filled new task input with 'ToDo 84' on #new-task
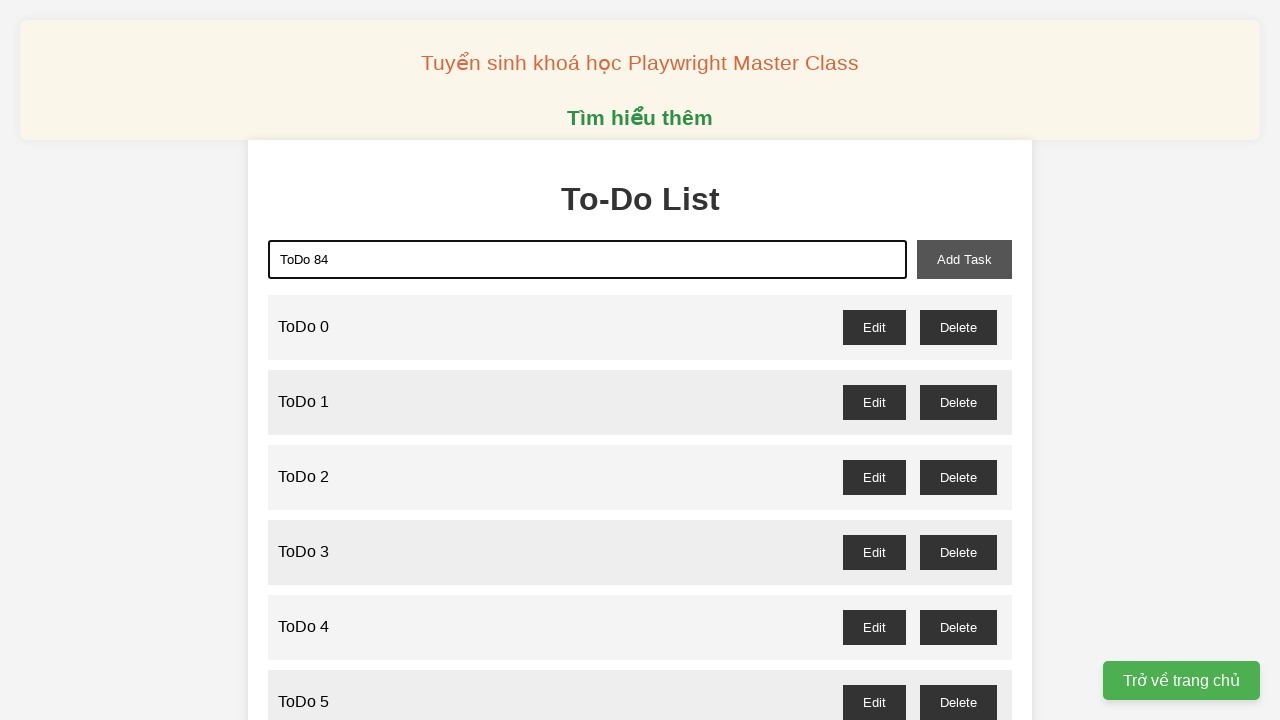

Added todo item 84 to the list at (964, 259) on #add-task
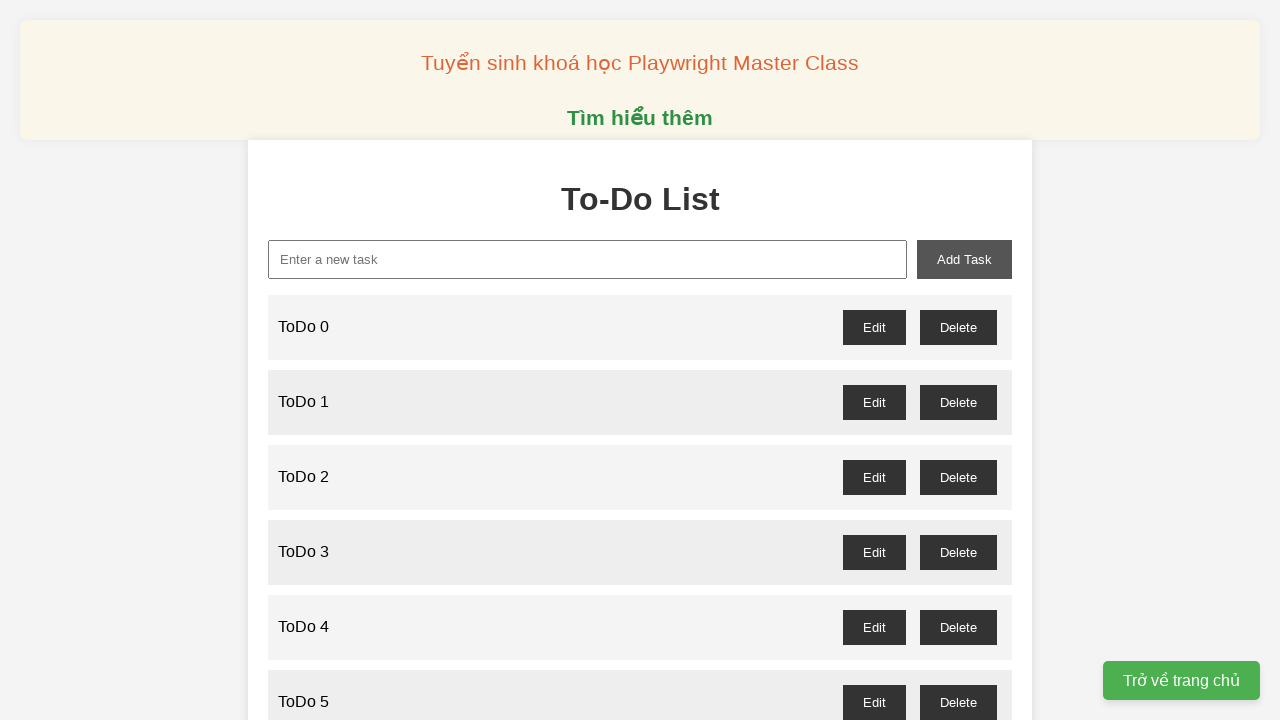

Filled new task input with 'ToDo 85' on #new-task
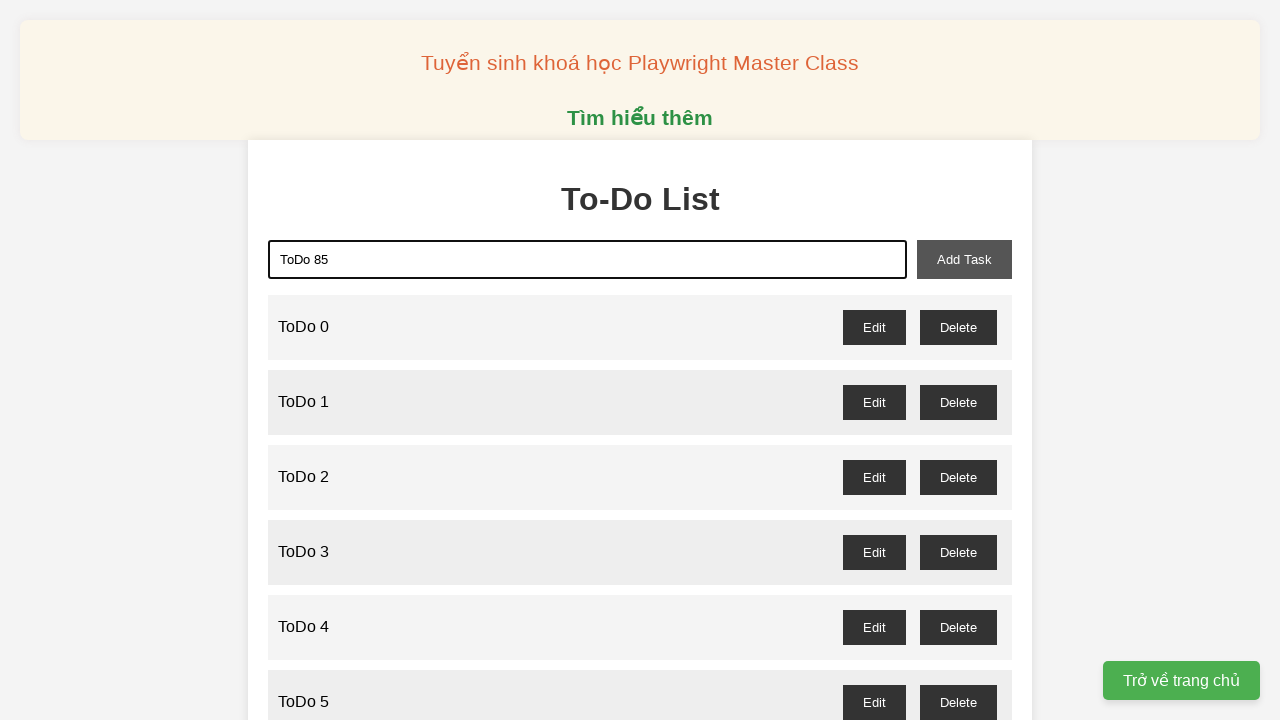

Added todo item 85 to the list at (964, 259) on #add-task
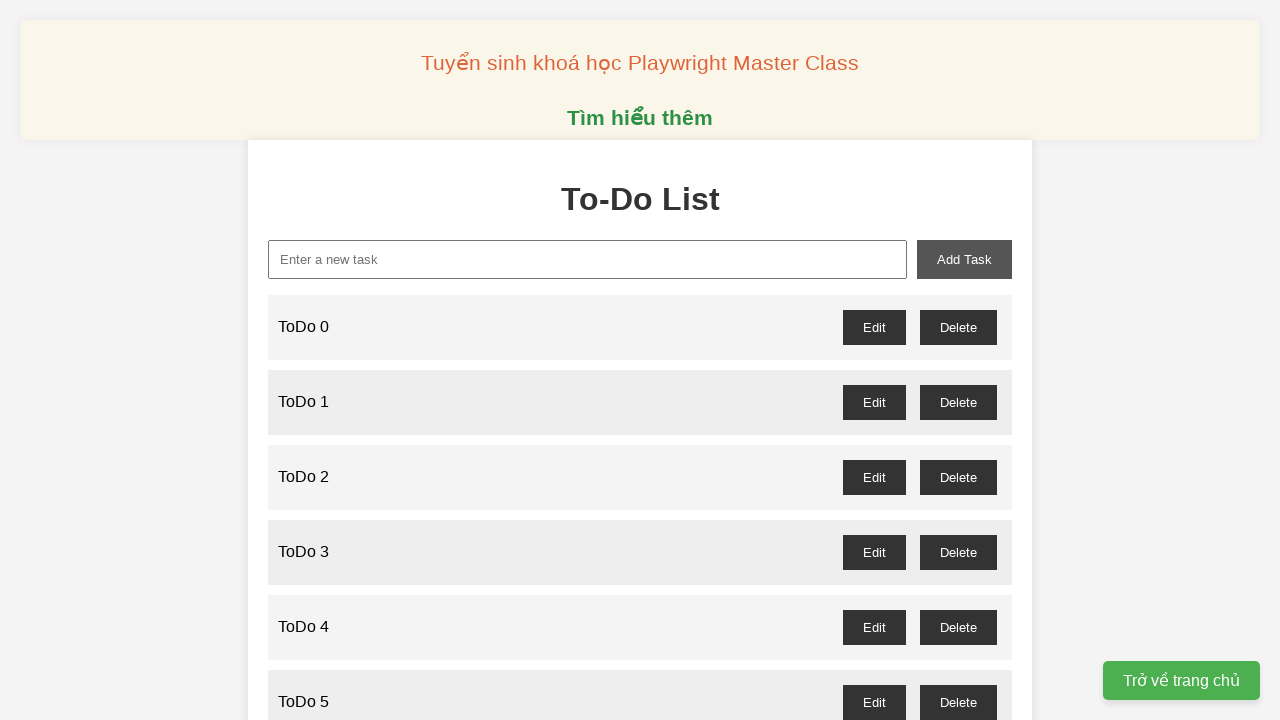

Filled new task input with 'ToDo 86' on #new-task
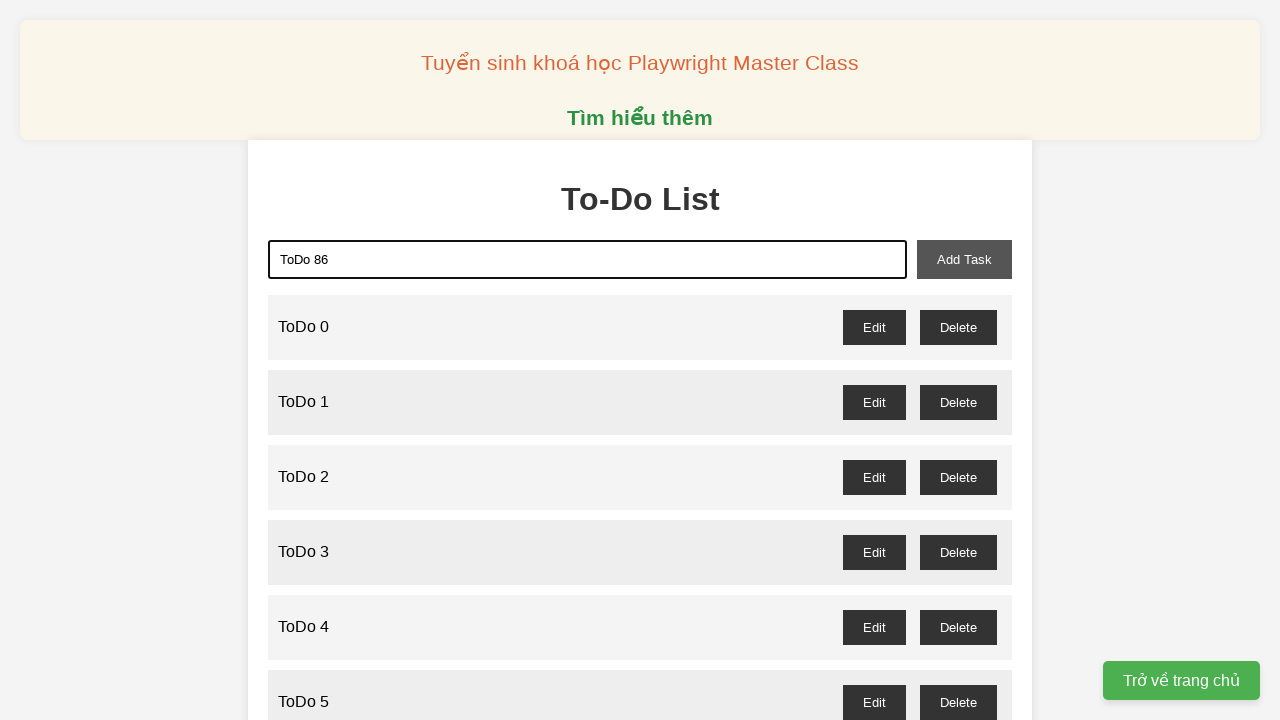

Added todo item 86 to the list at (964, 259) on #add-task
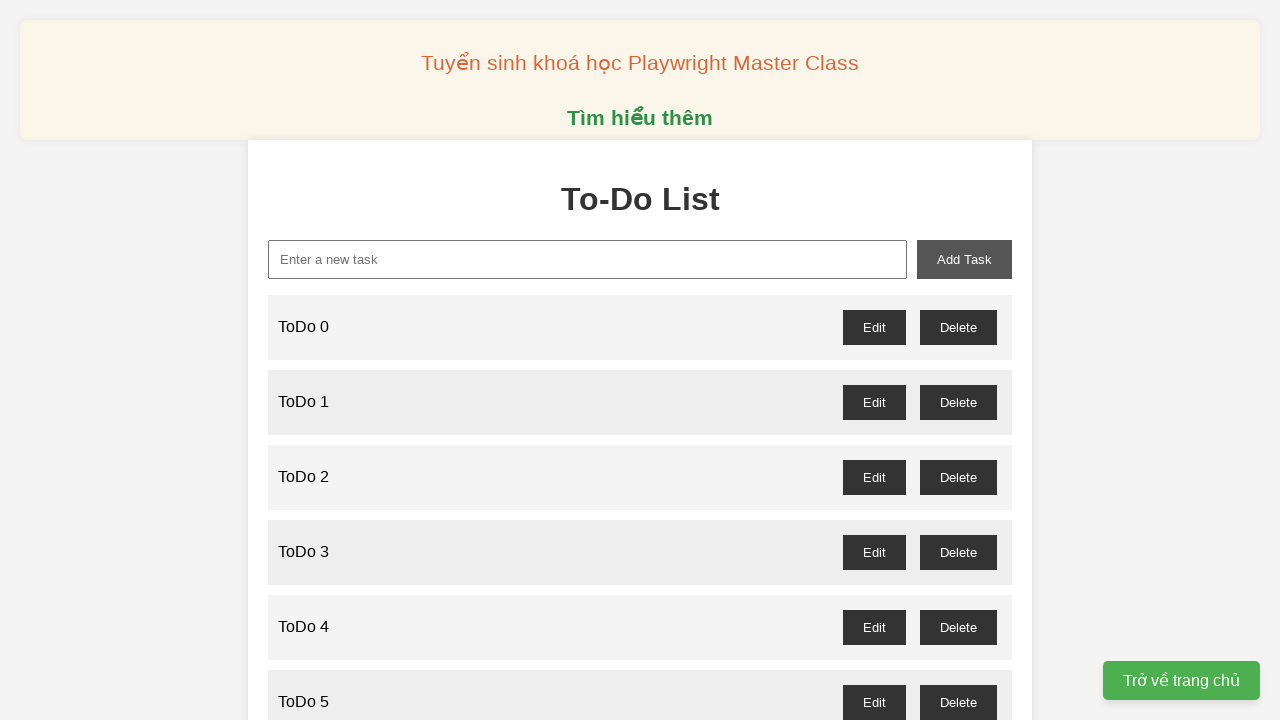

Filled new task input with 'ToDo 87' on #new-task
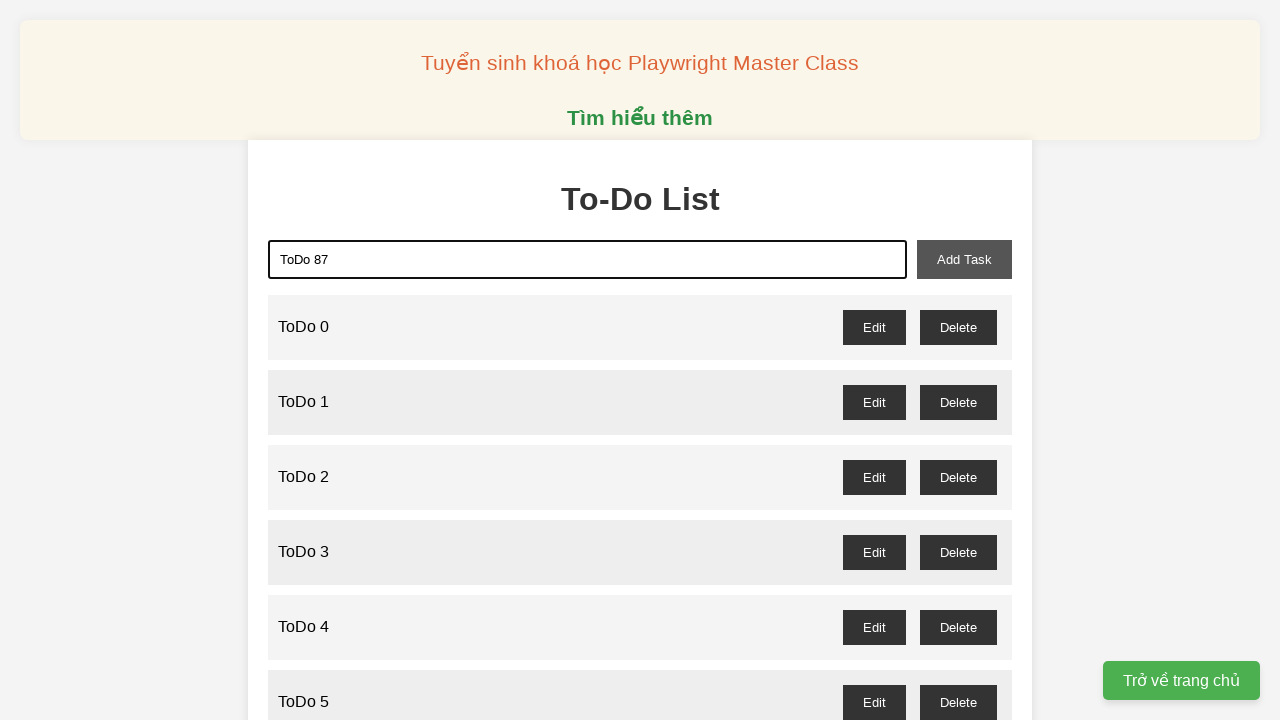

Added todo item 87 to the list at (964, 259) on #add-task
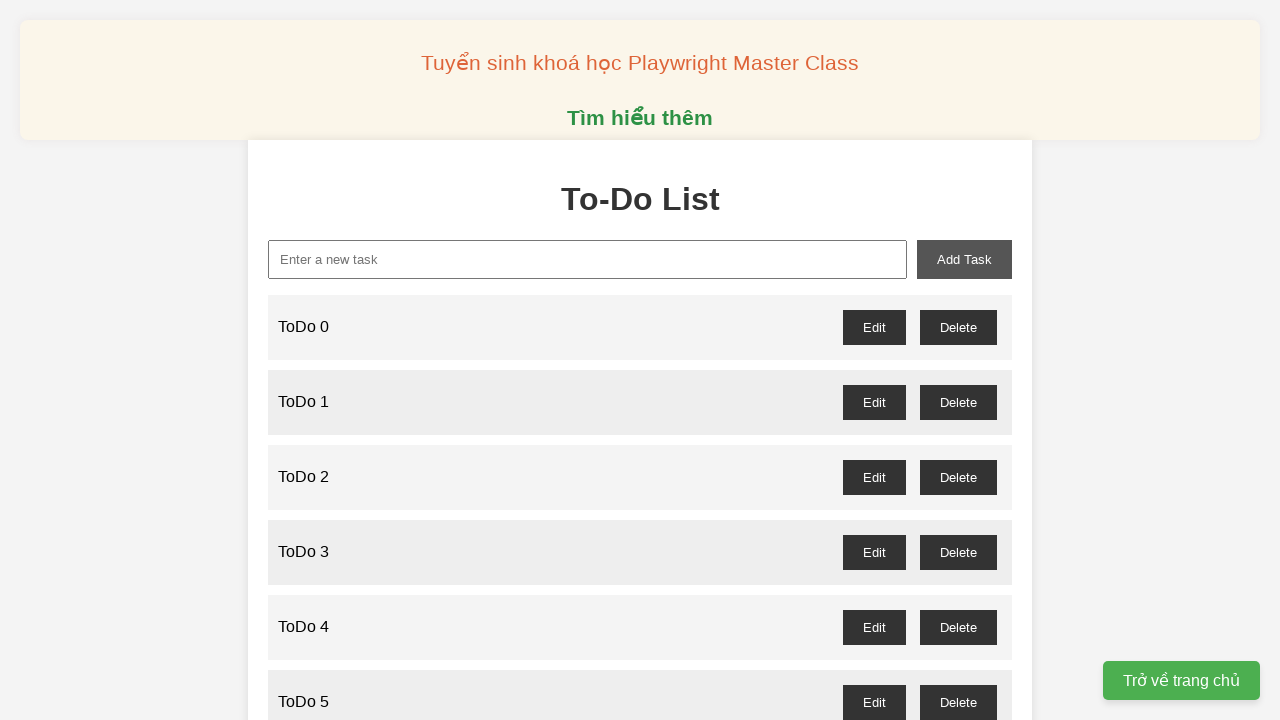

Filled new task input with 'ToDo 88' on #new-task
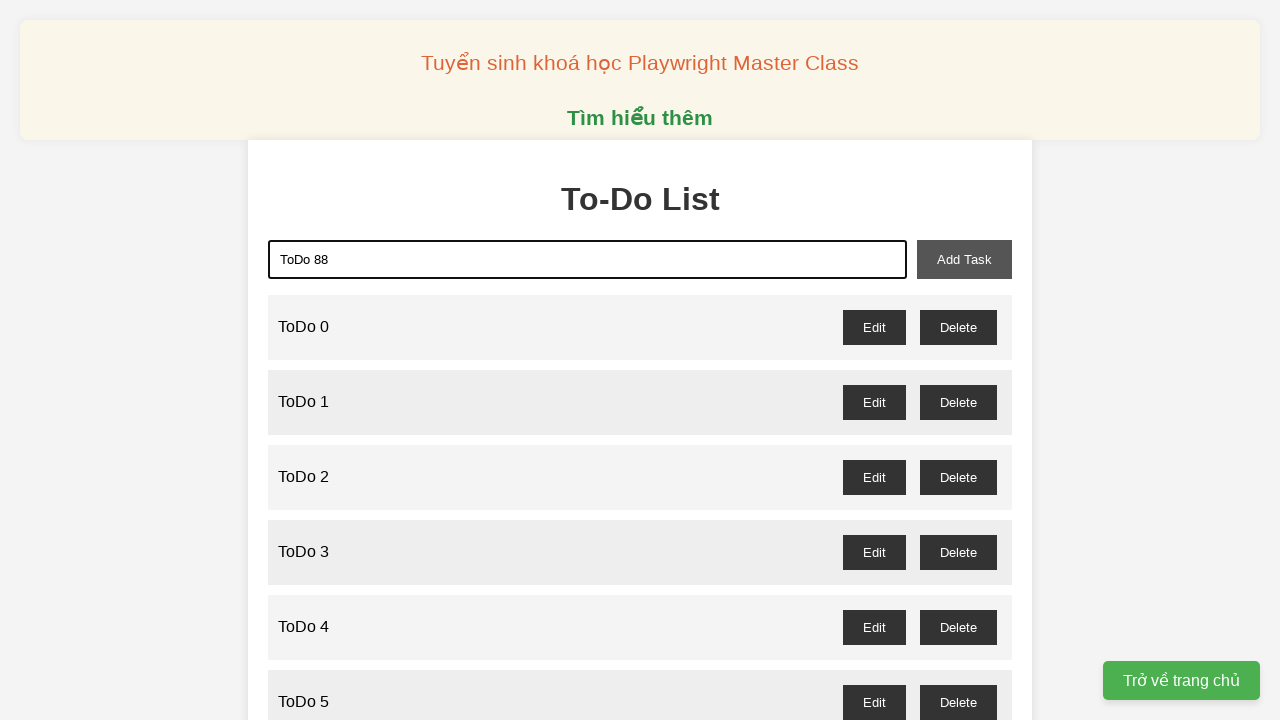

Added todo item 88 to the list at (964, 259) on #add-task
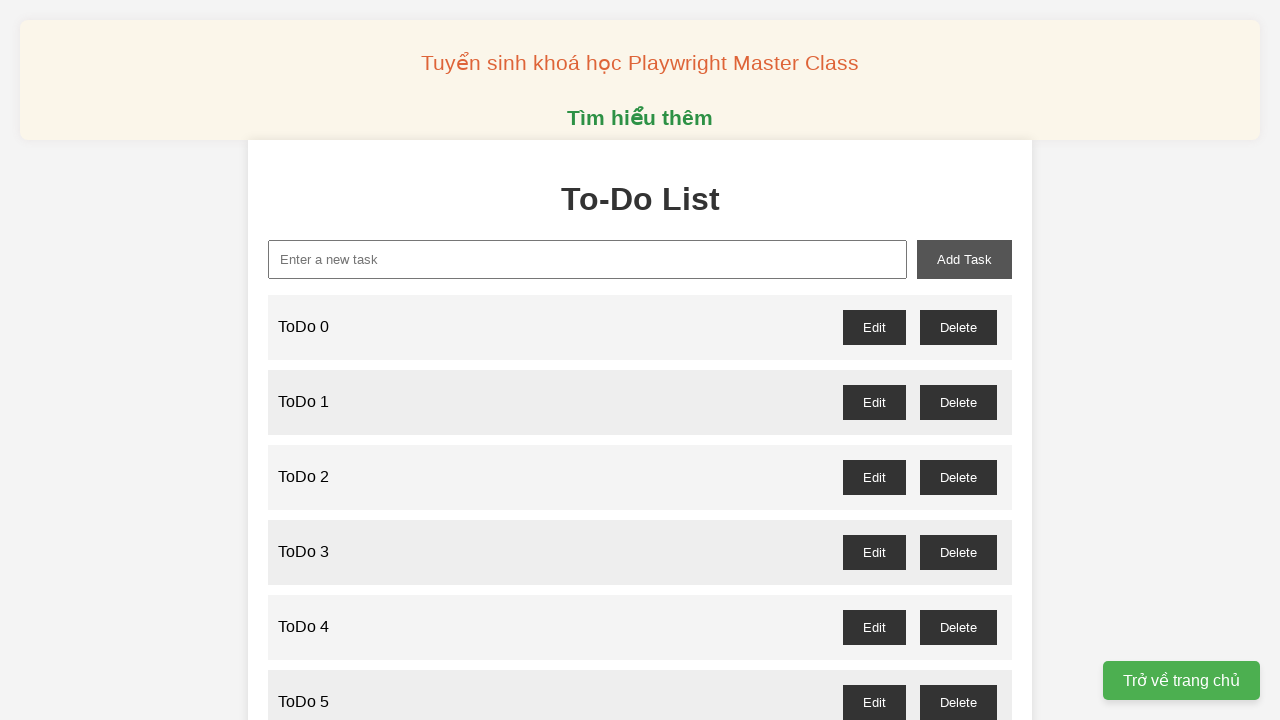

Filled new task input with 'ToDo 89' on #new-task
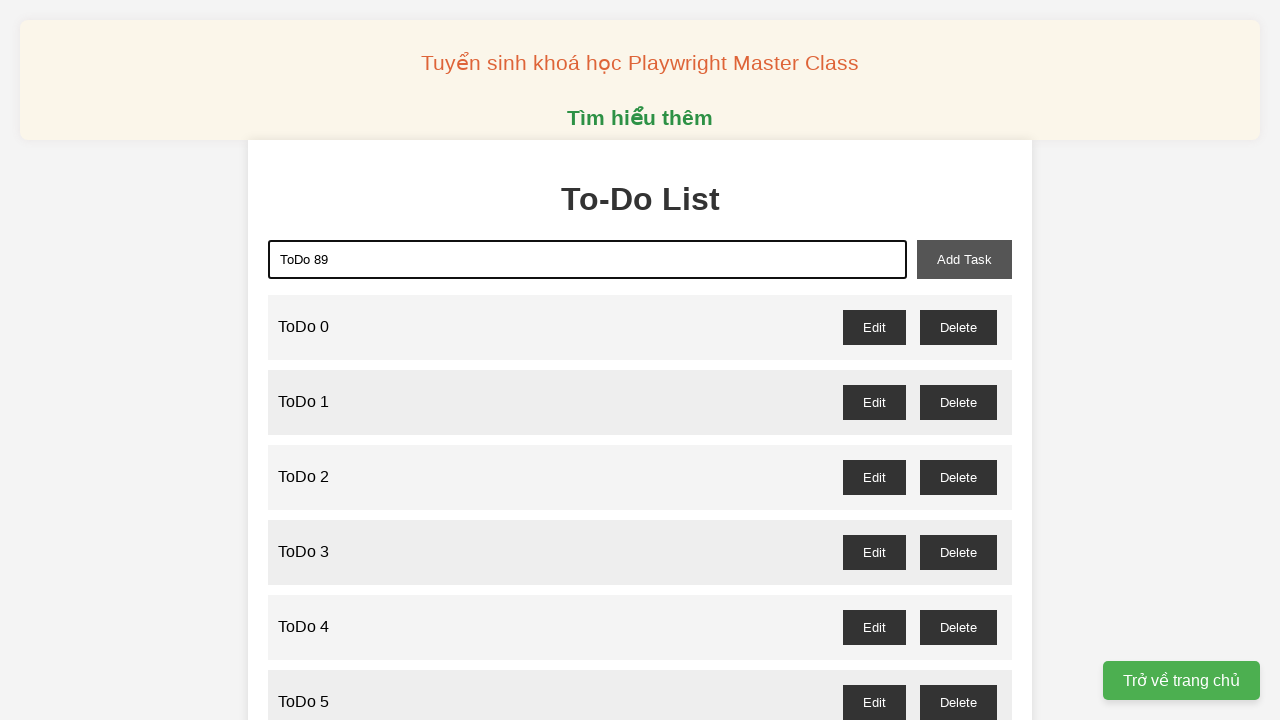

Added todo item 89 to the list at (964, 259) on #add-task
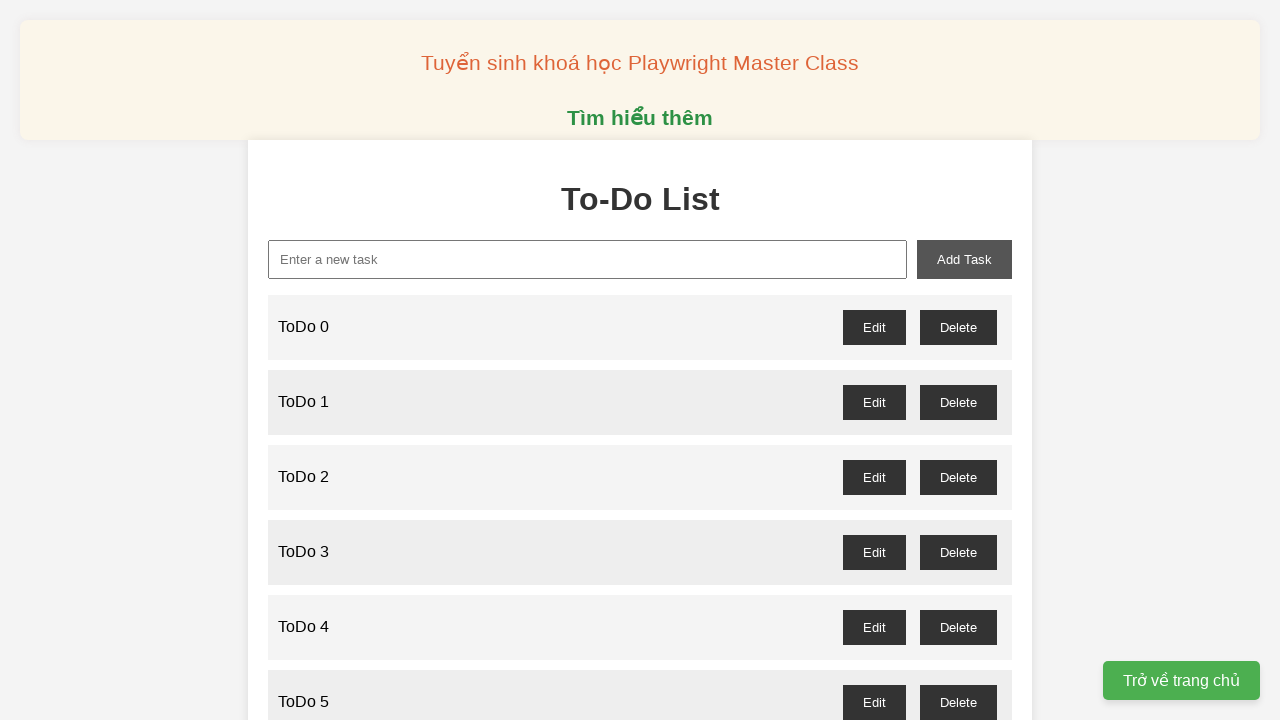

Filled new task input with 'ToDo 90' on #new-task
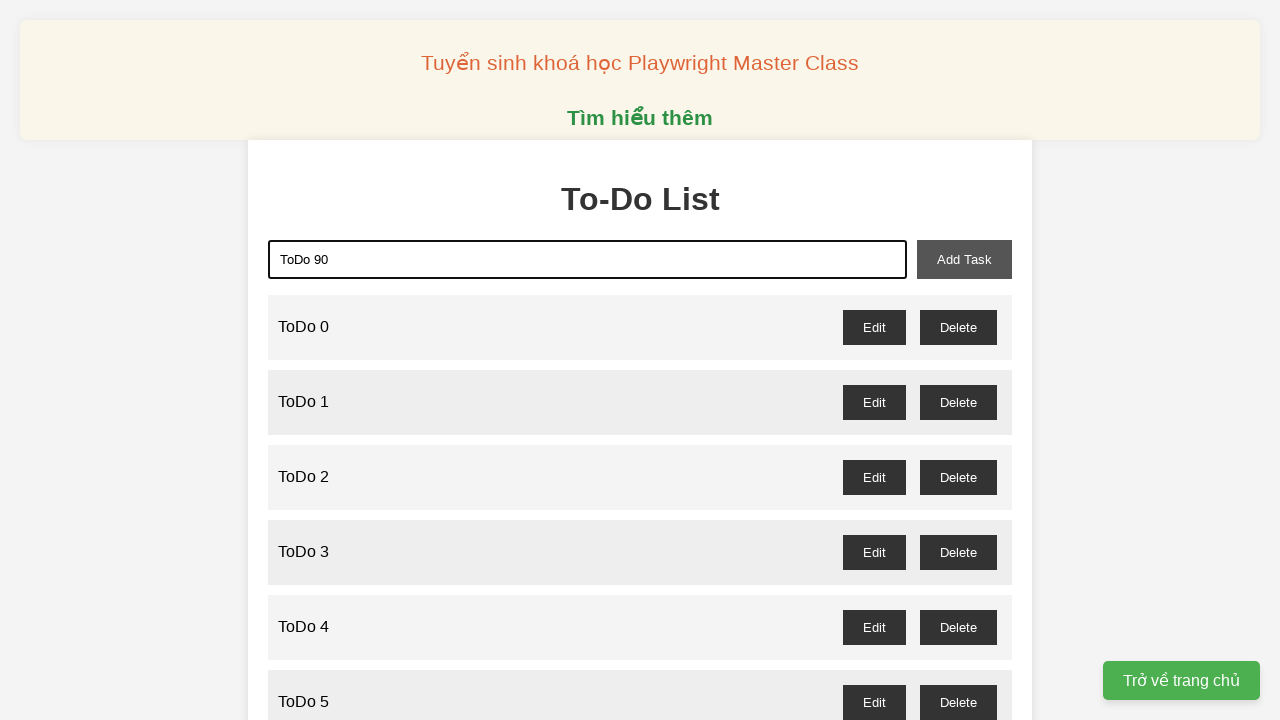

Added todo item 90 to the list at (964, 259) on #add-task
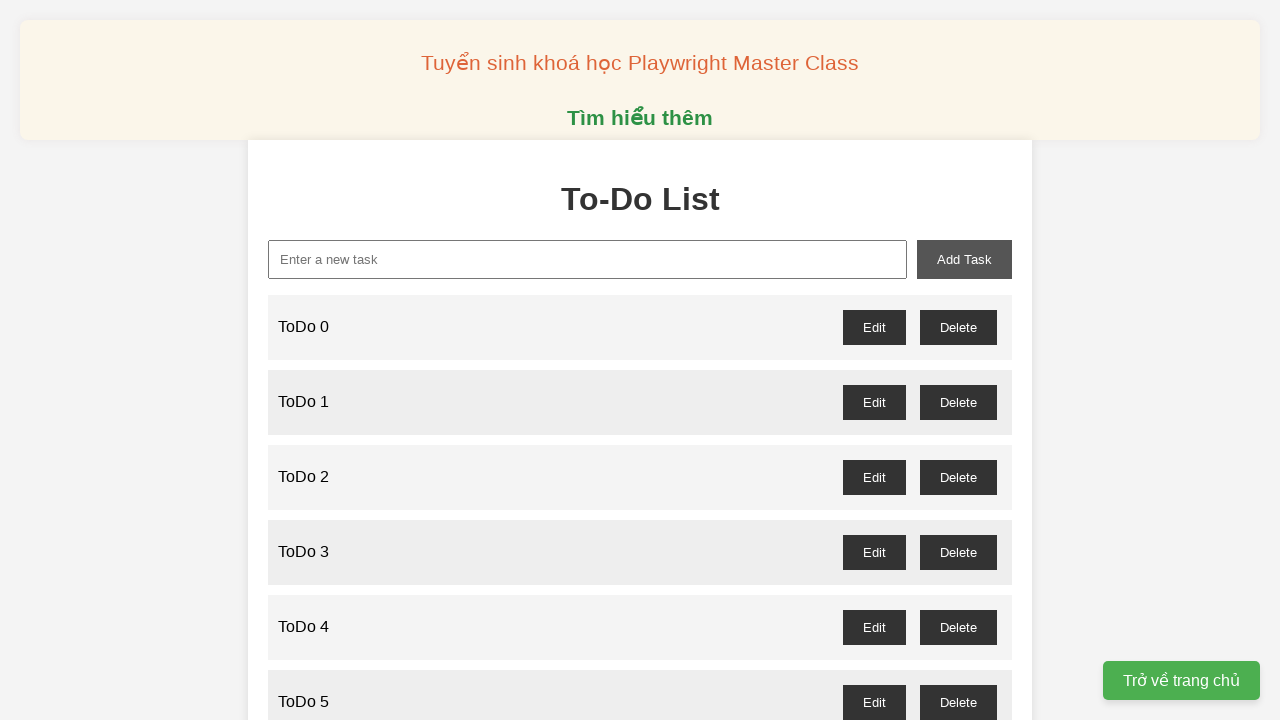

Filled new task input with 'ToDo 91' on #new-task
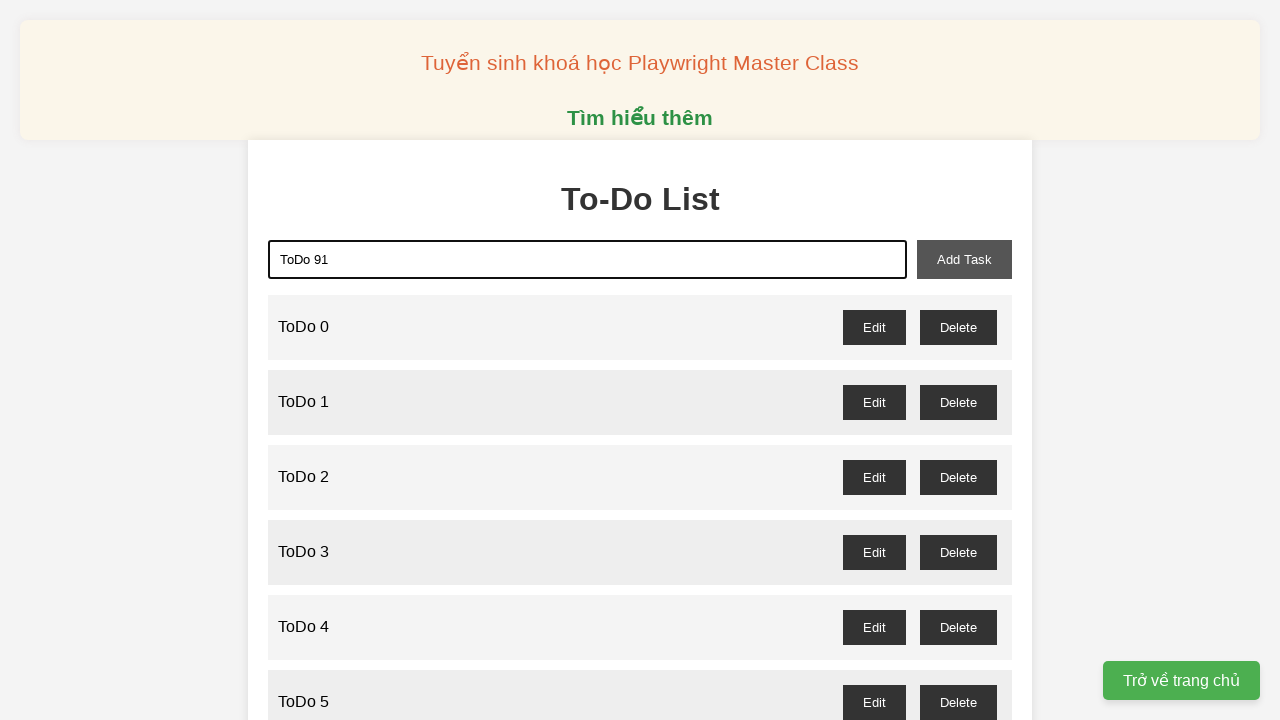

Added todo item 91 to the list at (964, 259) on #add-task
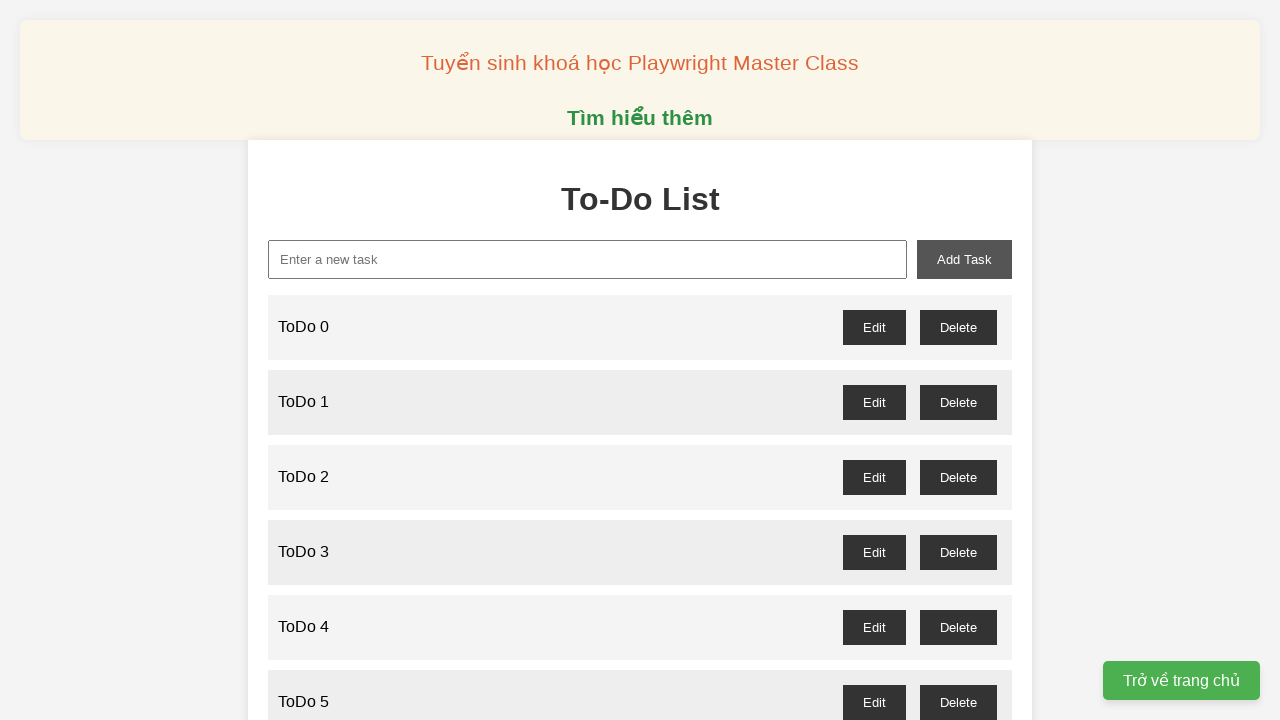

Filled new task input with 'ToDo 92' on #new-task
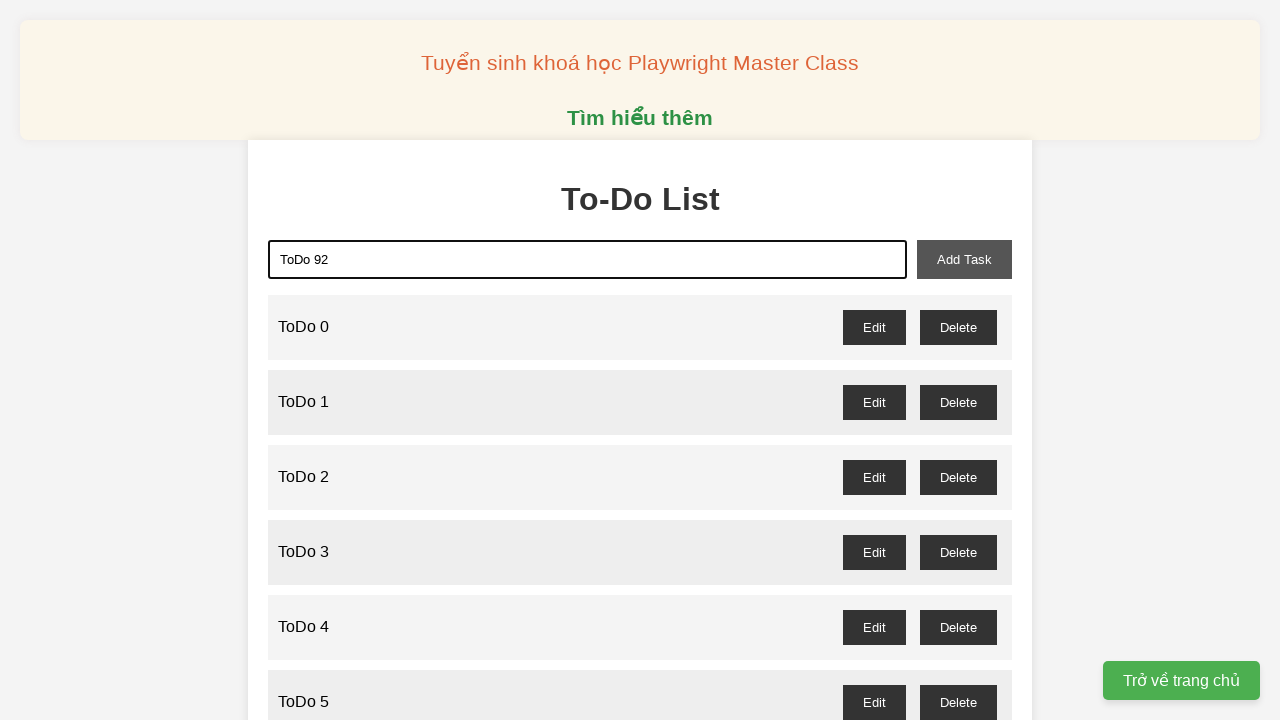

Added todo item 92 to the list at (964, 259) on #add-task
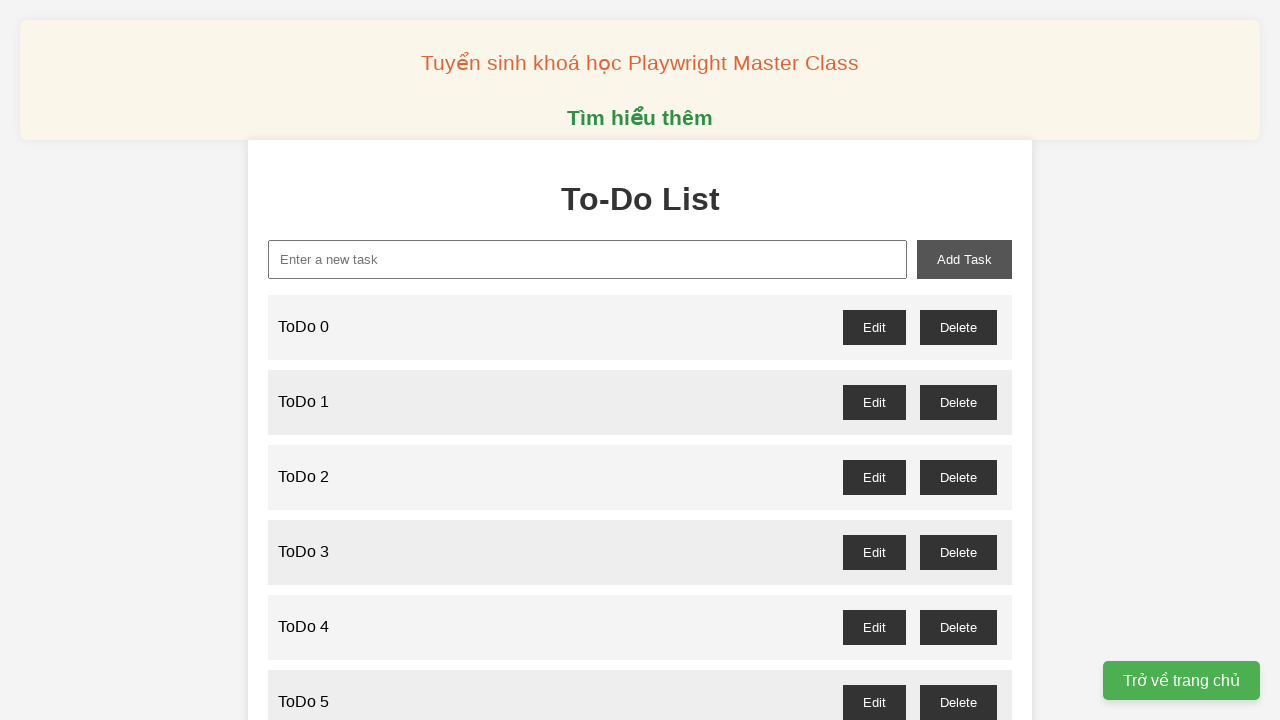

Filled new task input with 'ToDo 93' on #new-task
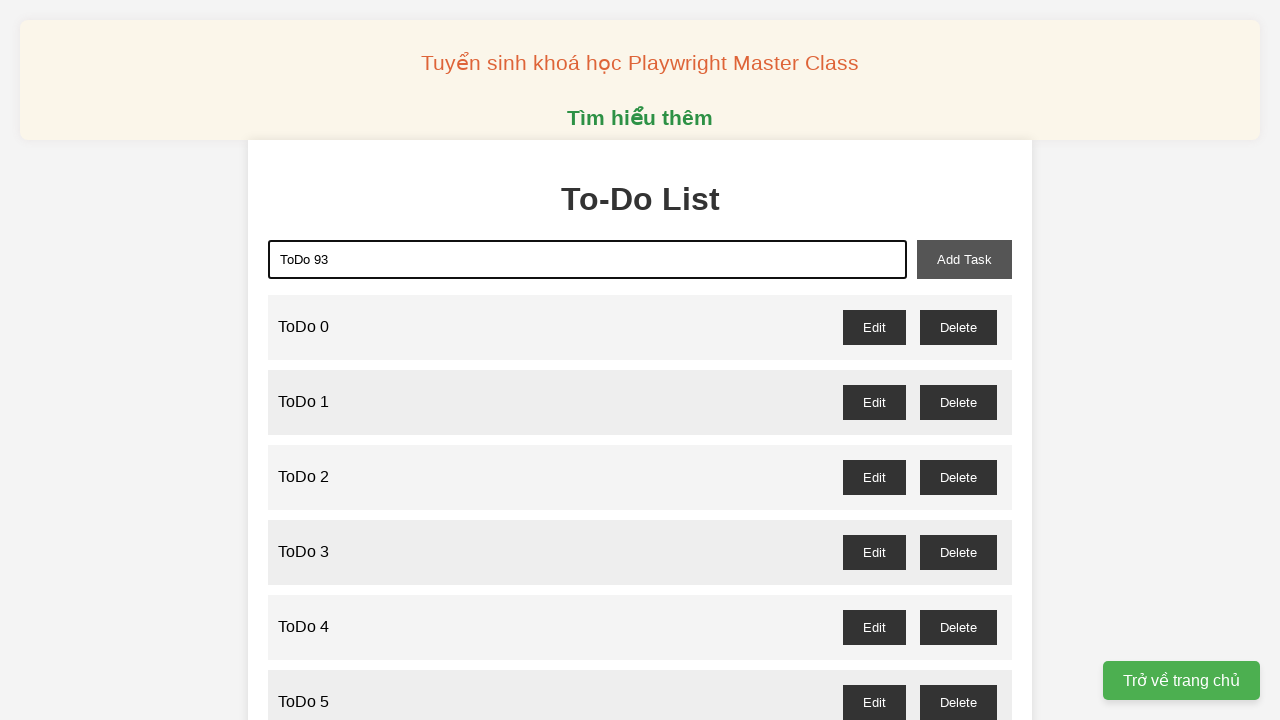

Added todo item 93 to the list at (964, 259) on #add-task
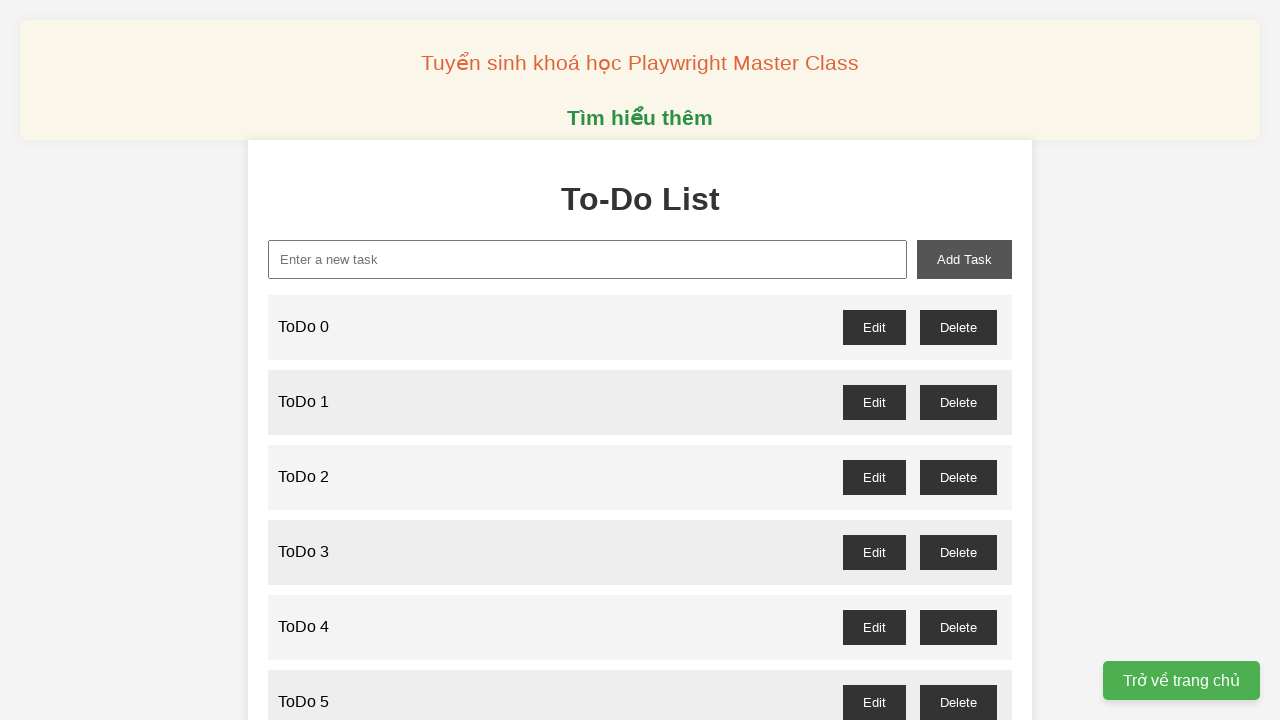

Filled new task input with 'ToDo 94' on #new-task
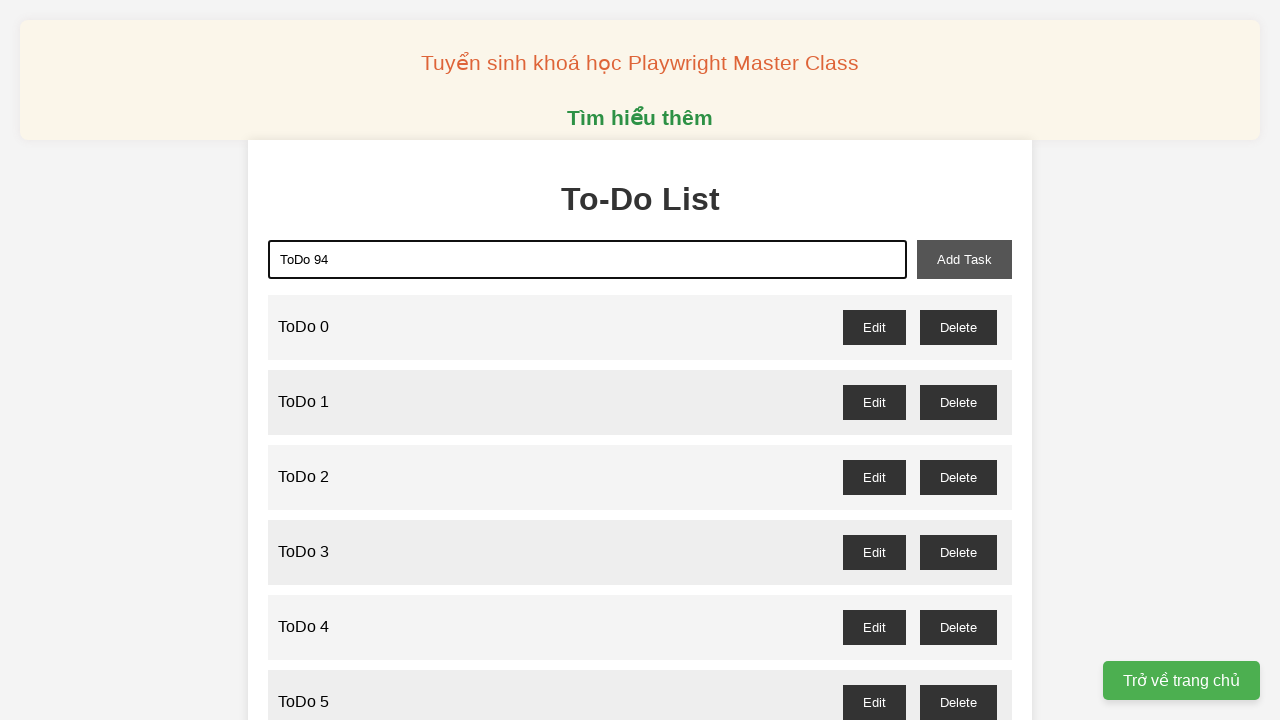

Added todo item 94 to the list at (964, 259) on #add-task
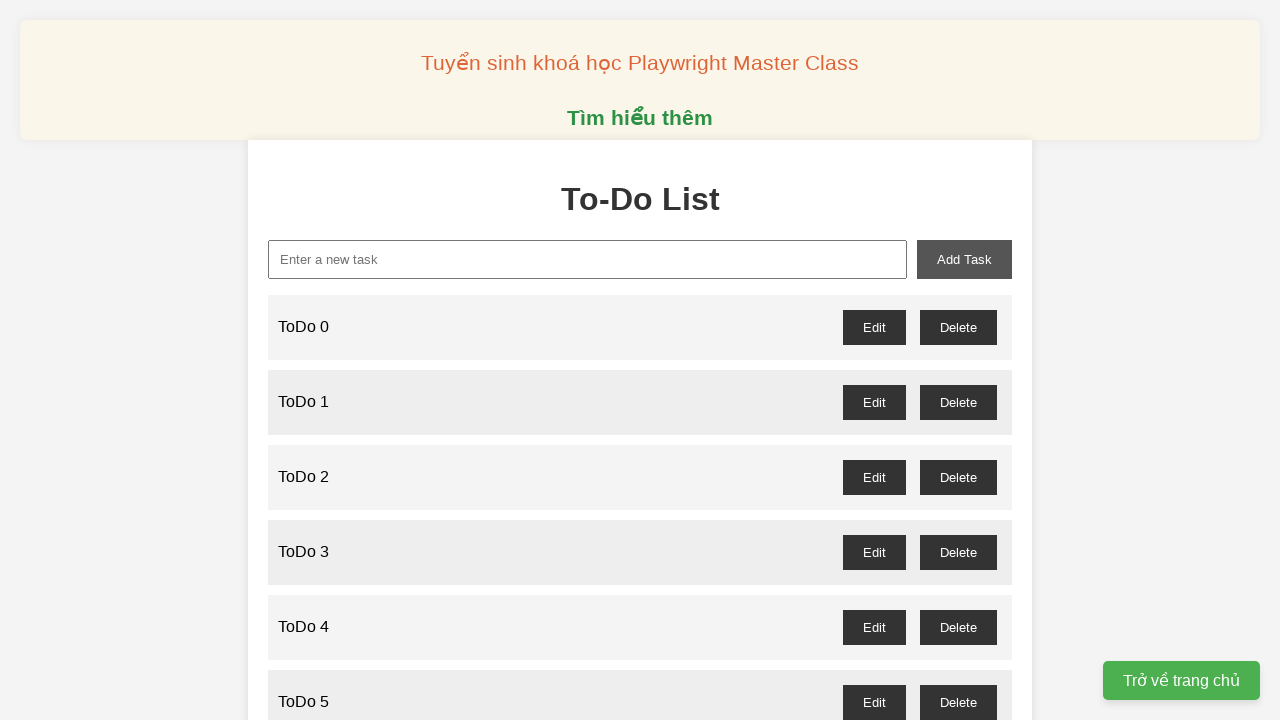

Filled new task input with 'ToDo 95' on #new-task
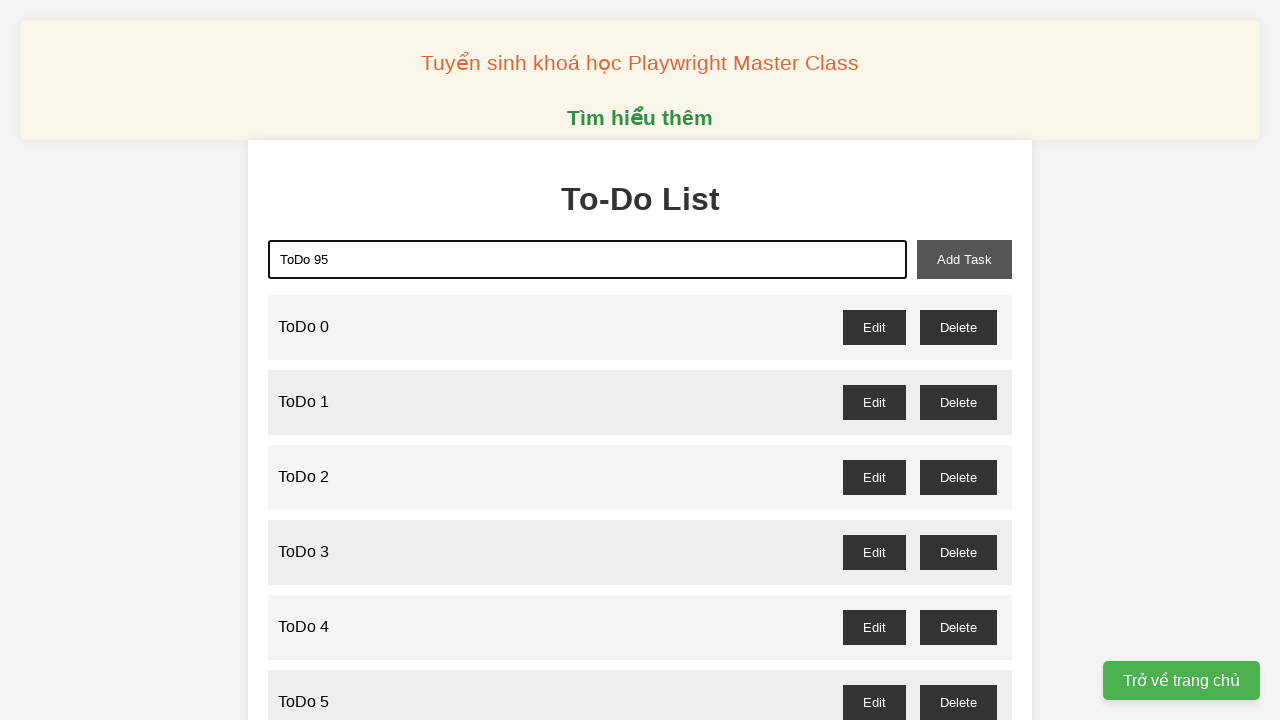

Added todo item 95 to the list at (964, 259) on #add-task
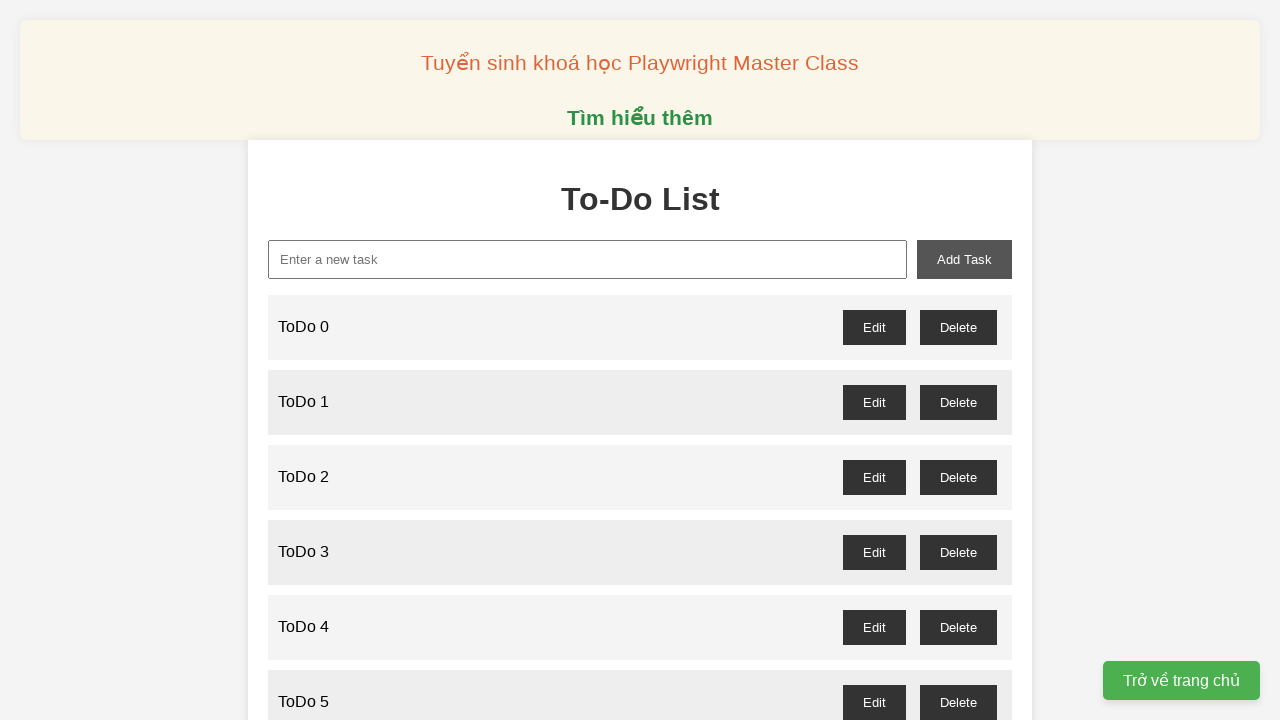

Filled new task input with 'ToDo 96' on #new-task
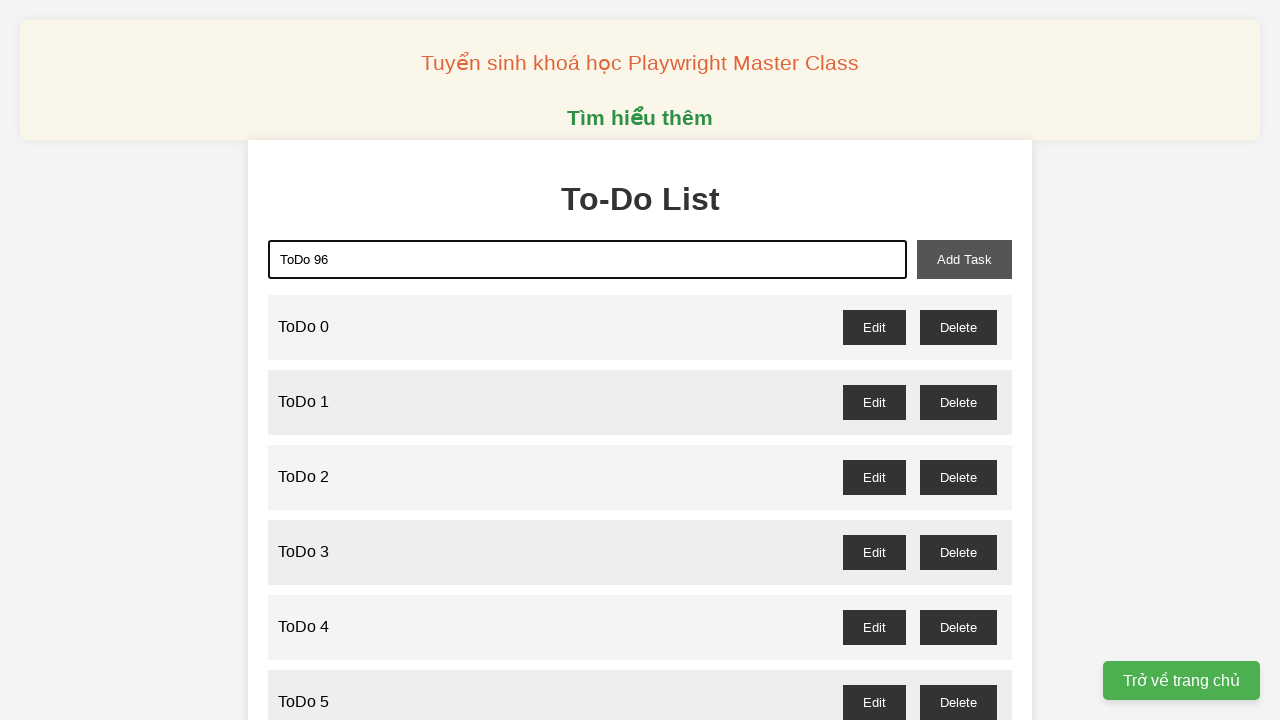

Added todo item 96 to the list at (964, 259) on #add-task
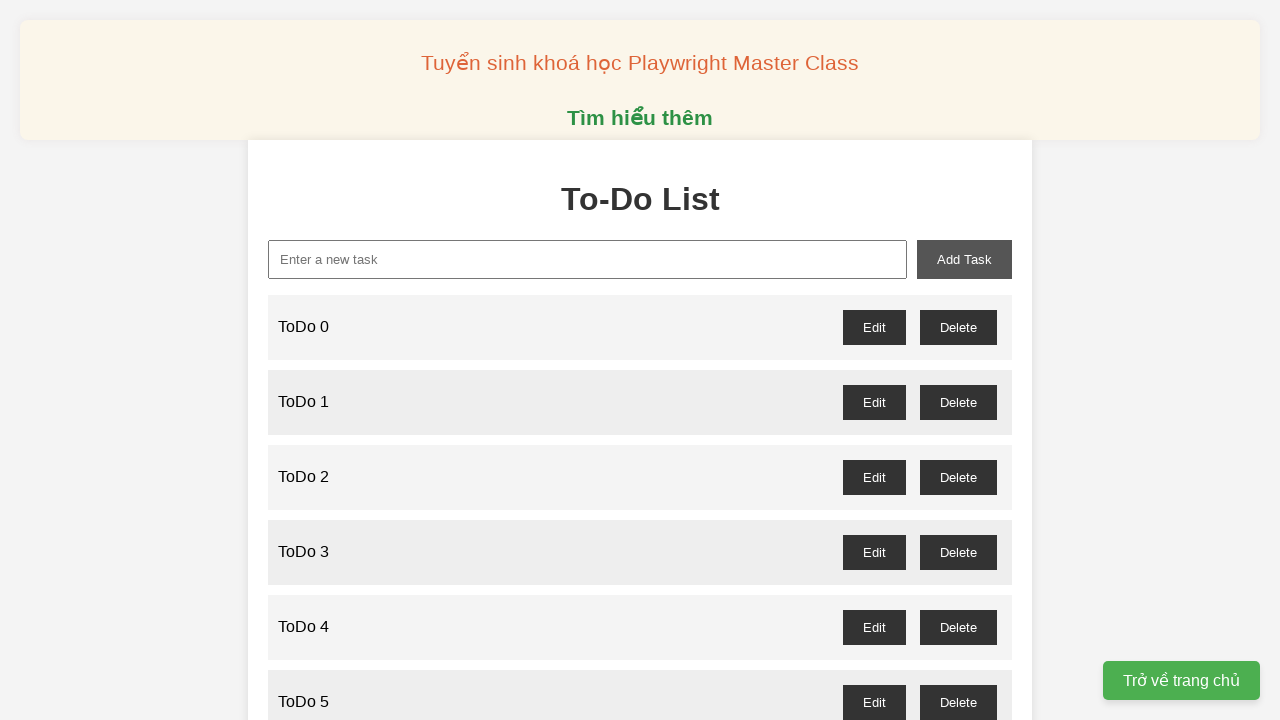

Filled new task input with 'ToDo 97' on #new-task
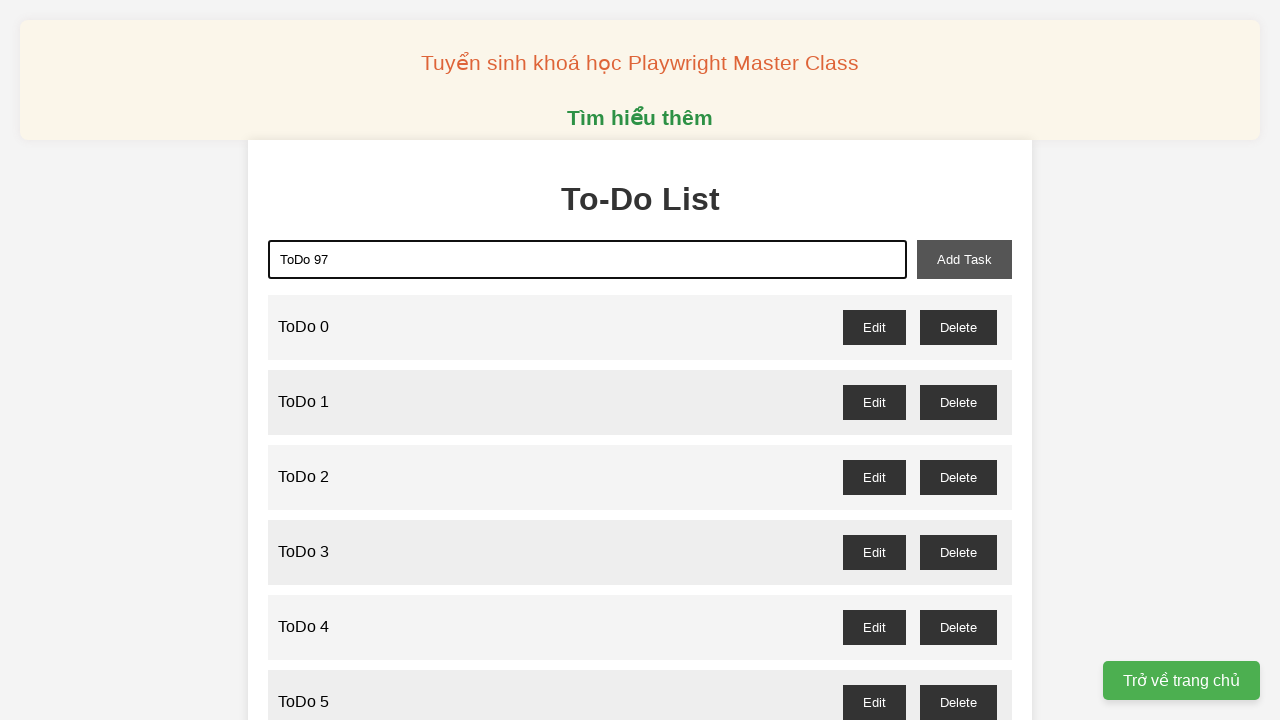

Added todo item 97 to the list at (964, 259) on #add-task
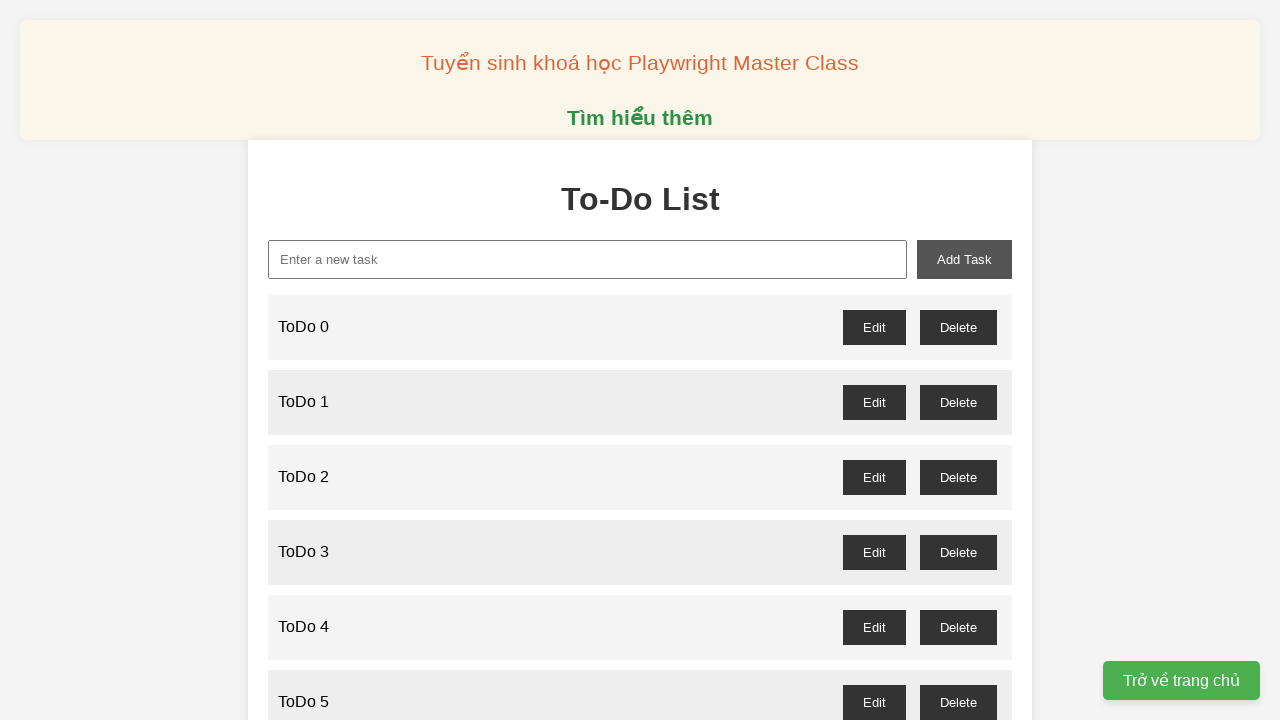

Filled new task input with 'ToDo 98' on #new-task
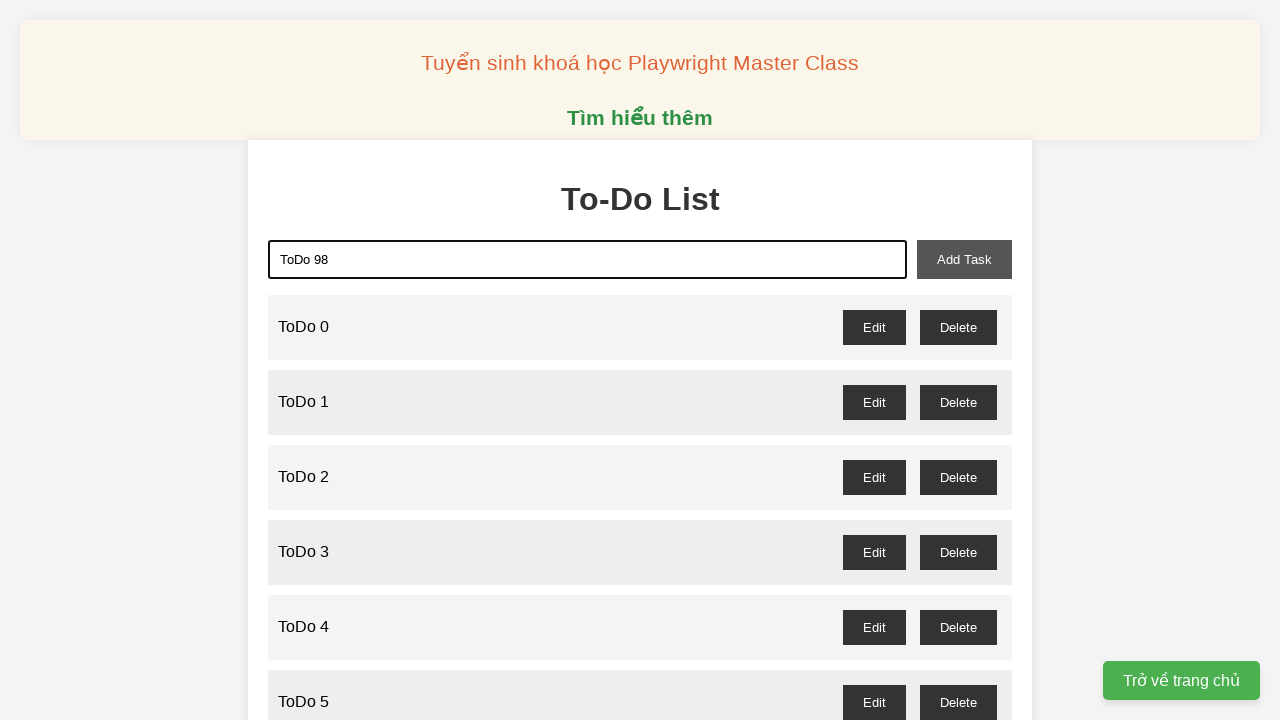

Added todo item 98 to the list at (964, 259) on #add-task
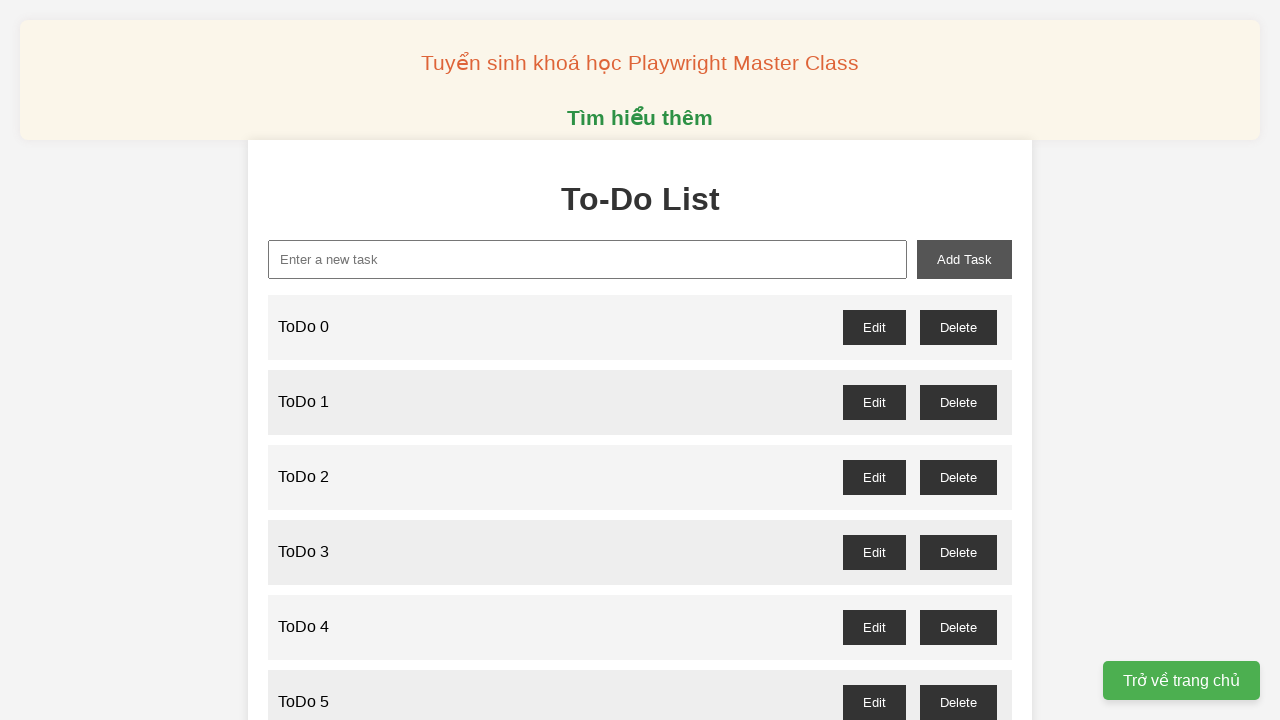

Filled new task input with 'ToDo 99' on #new-task
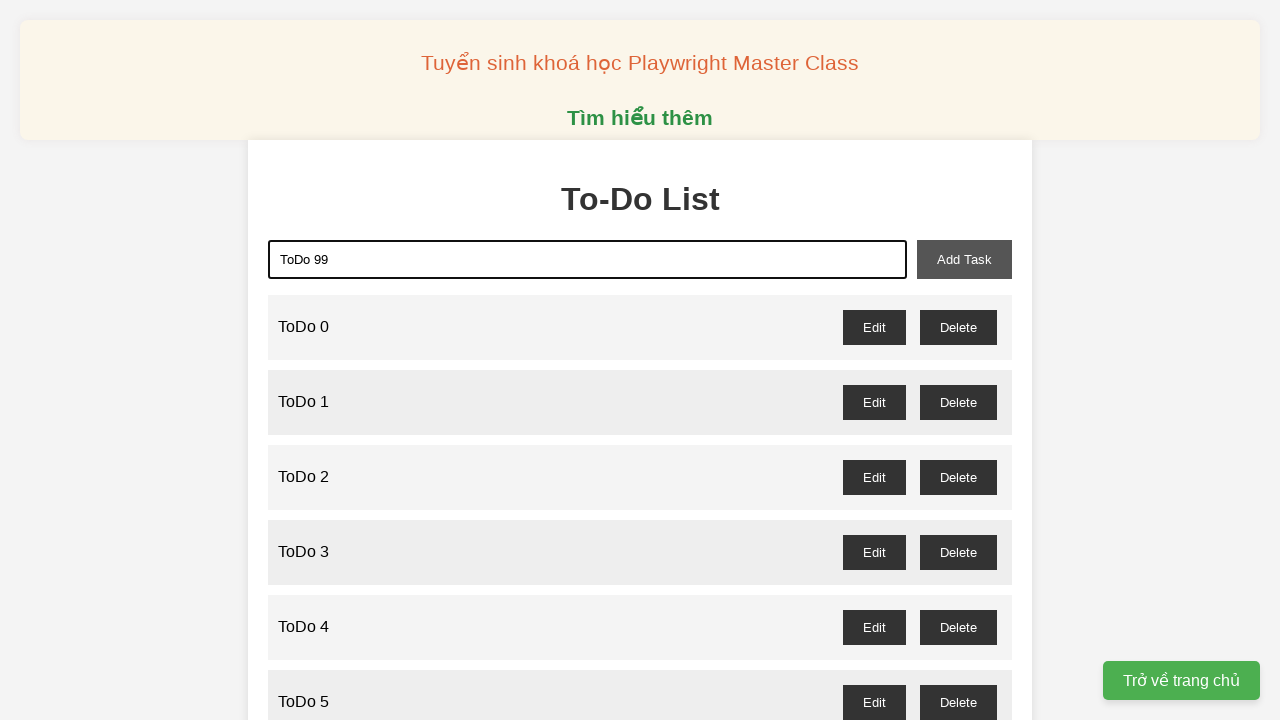

Added todo item 99 to the list at (964, 259) on #add-task
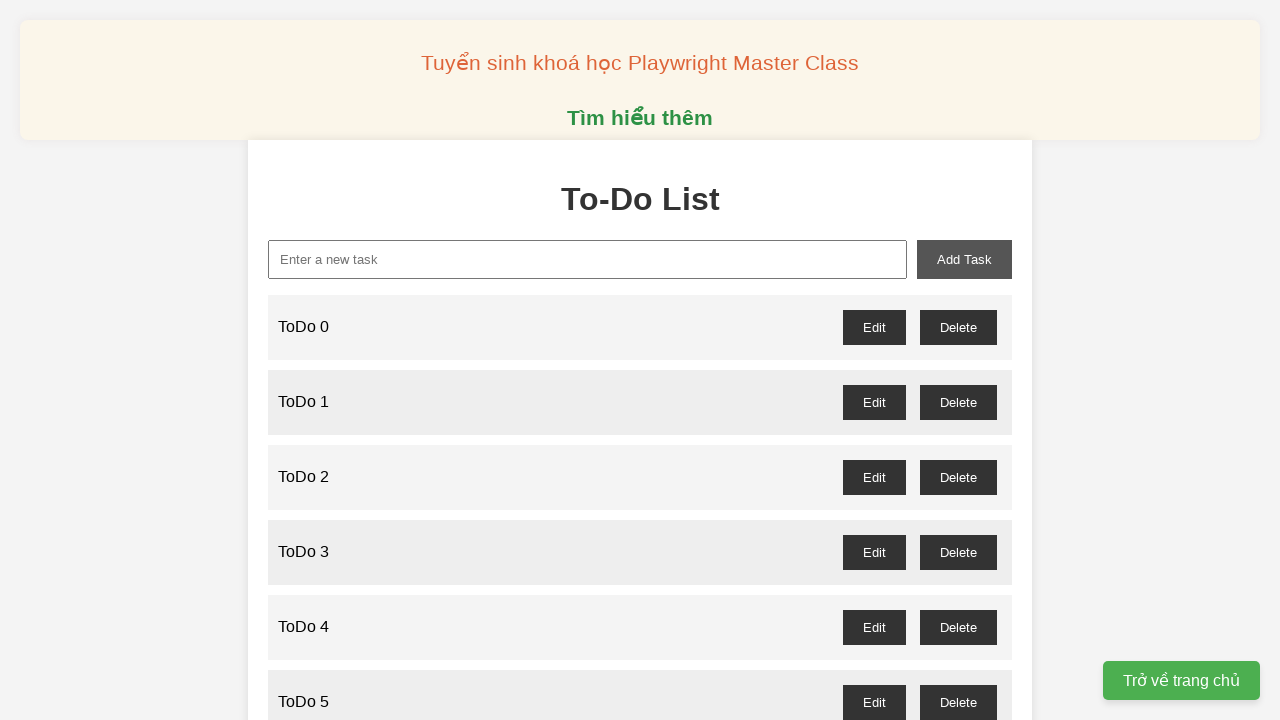

Deleted odd-numbered todo item at index 1 at (958, 402) on #todo-1-delete
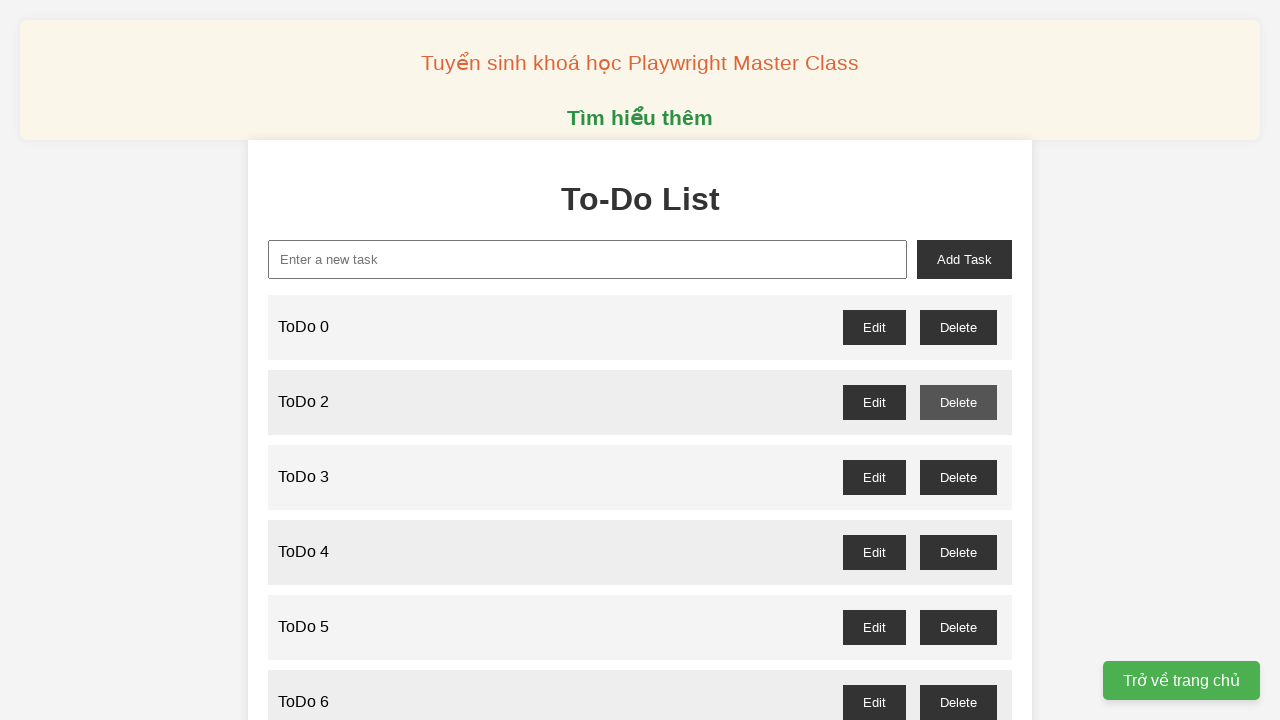

Deleted odd-numbered todo item at index 3 at (958, 477) on #todo-3-delete
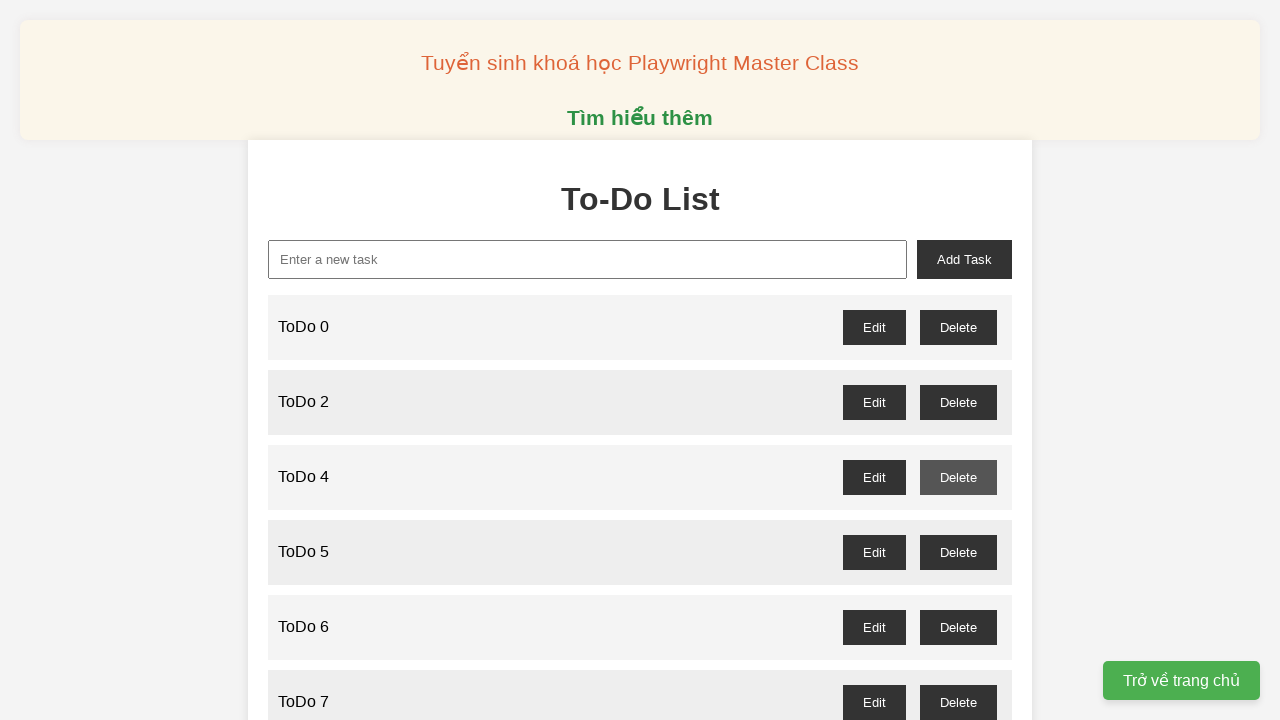

Deleted odd-numbered todo item at index 5 at (958, 552) on #todo-5-delete
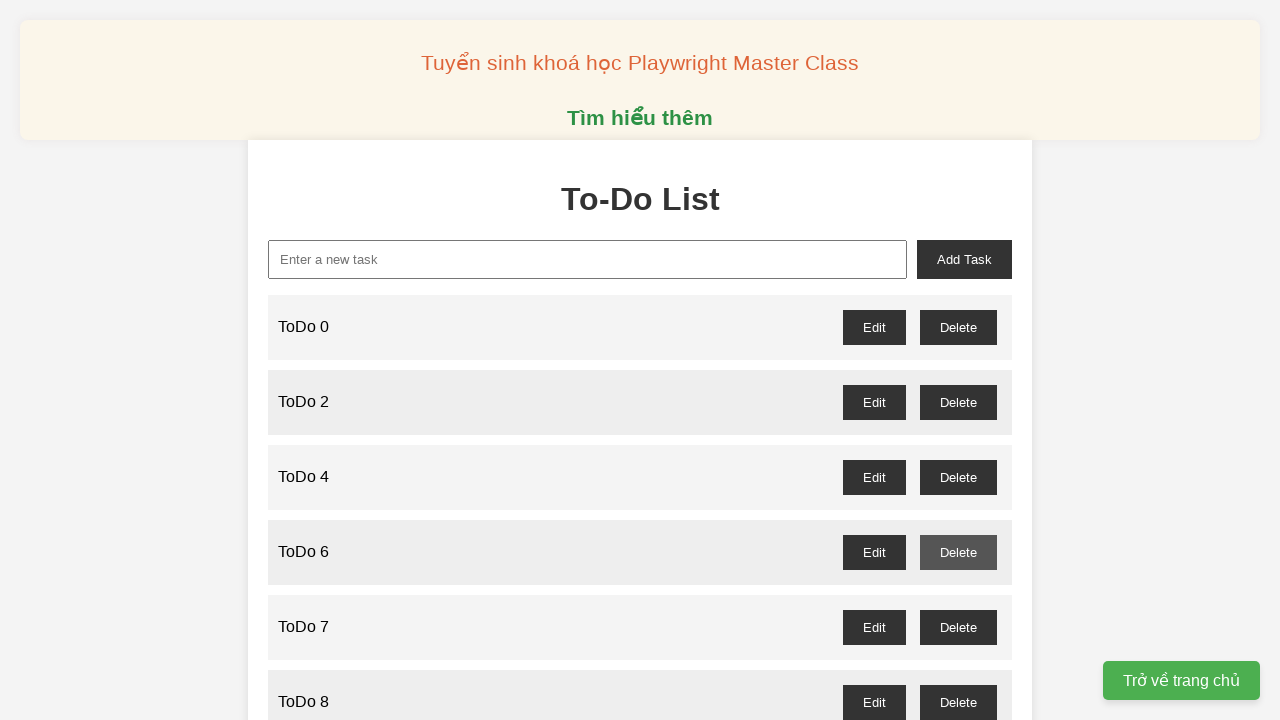

Deleted odd-numbered todo item at index 7 at (958, 627) on #todo-7-delete
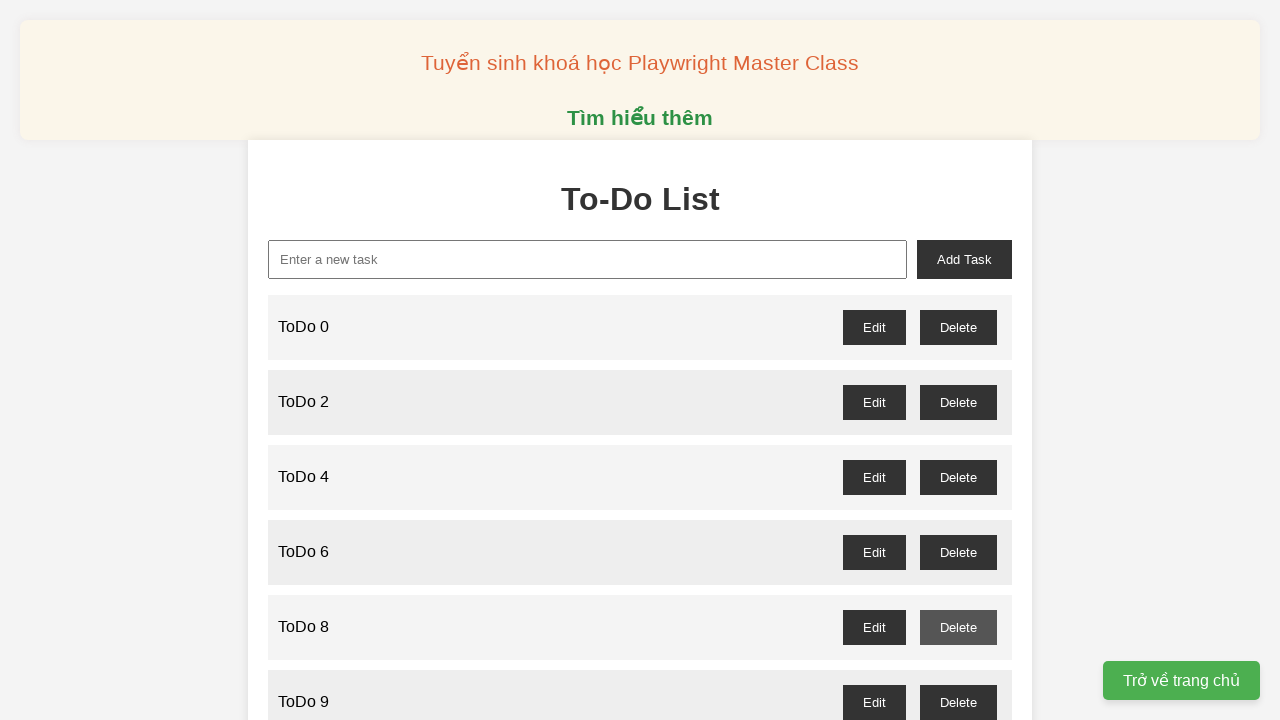

Deleted odd-numbered todo item at index 9 at (958, 702) on #todo-9-delete
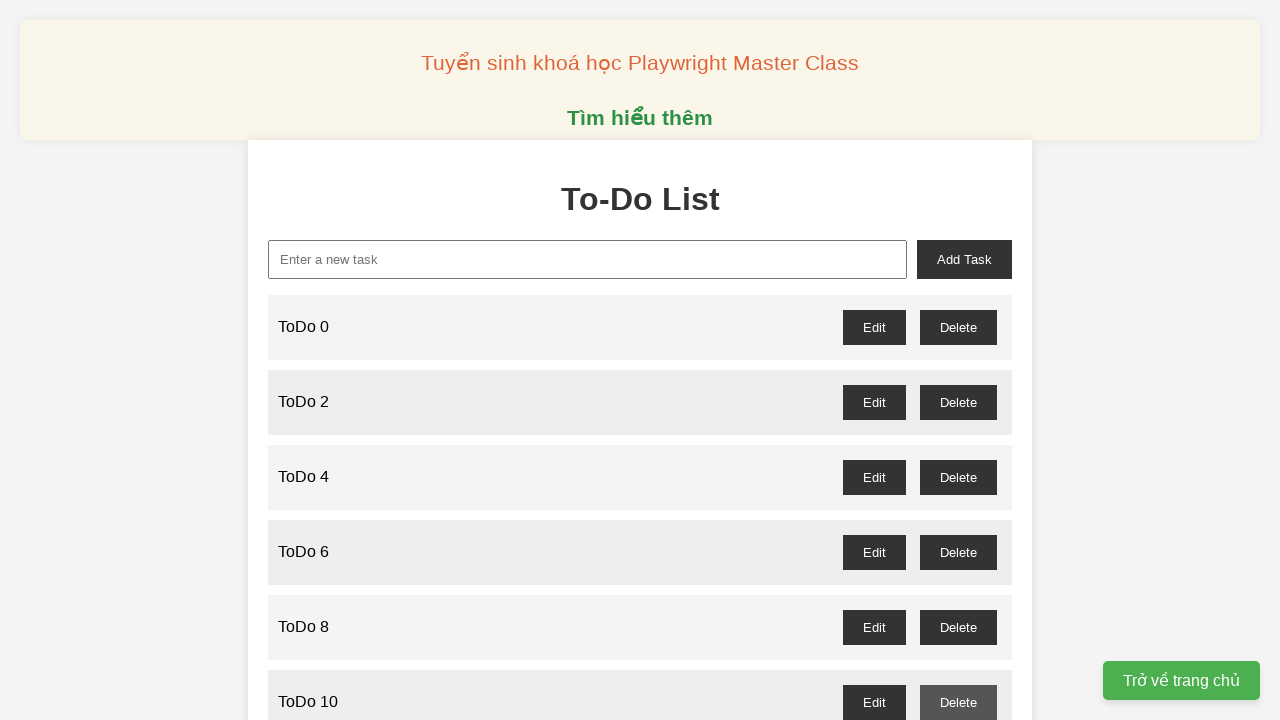

Deleted odd-numbered todo item at index 11 at (958, 360) on #todo-11-delete
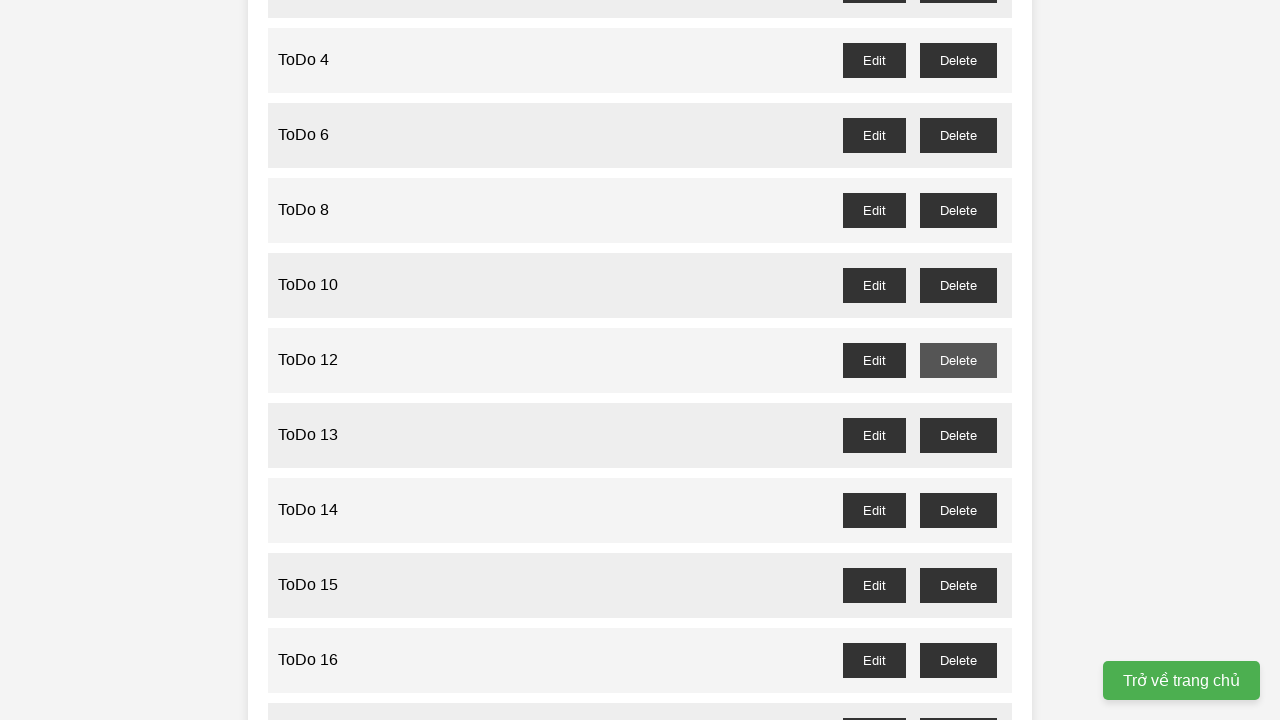

Deleted odd-numbered todo item at index 13 at (958, 435) on #todo-13-delete
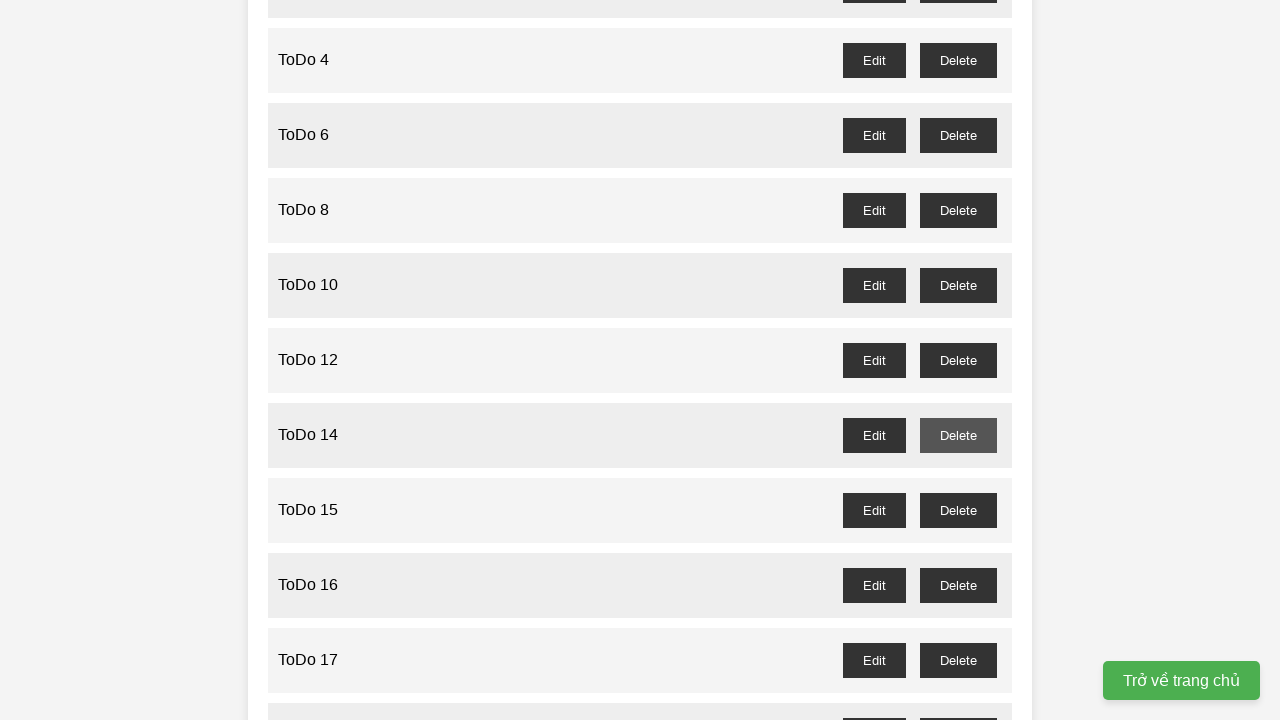

Deleted odd-numbered todo item at index 15 at (958, 510) on #todo-15-delete
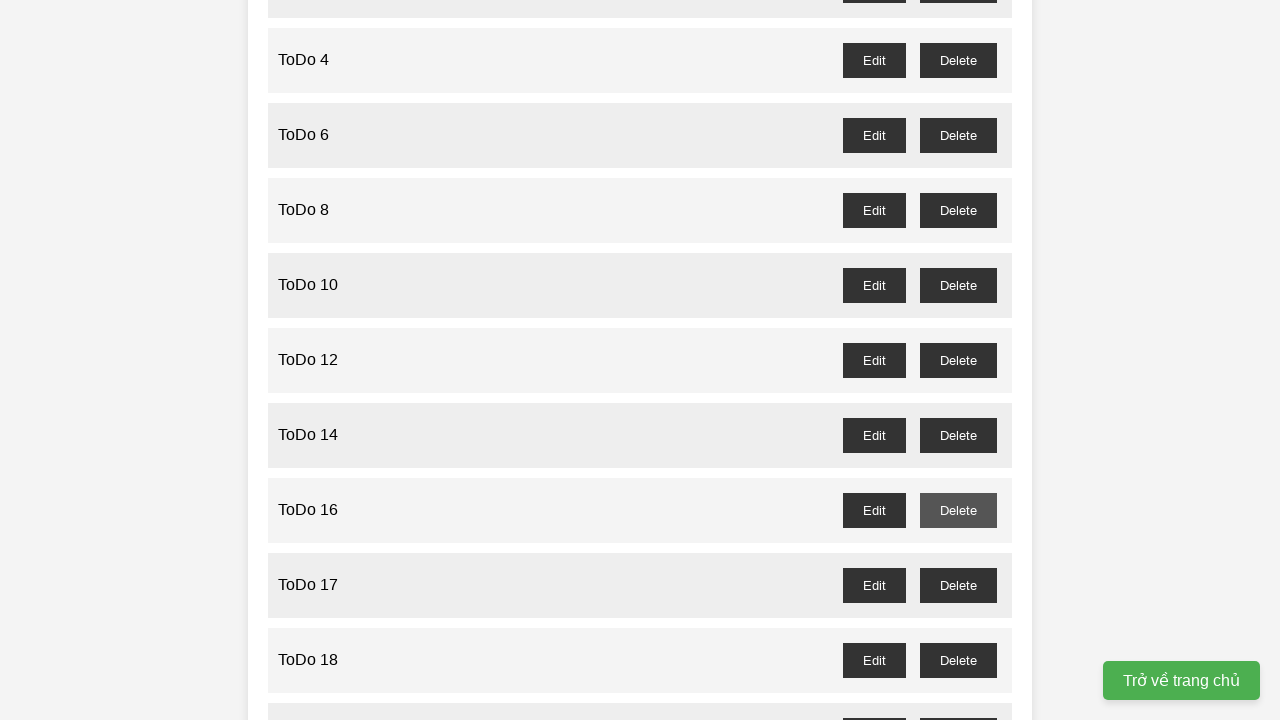

Deleted odd-numbered todo item at index 17 at (958, 585) on #todo-17-delete
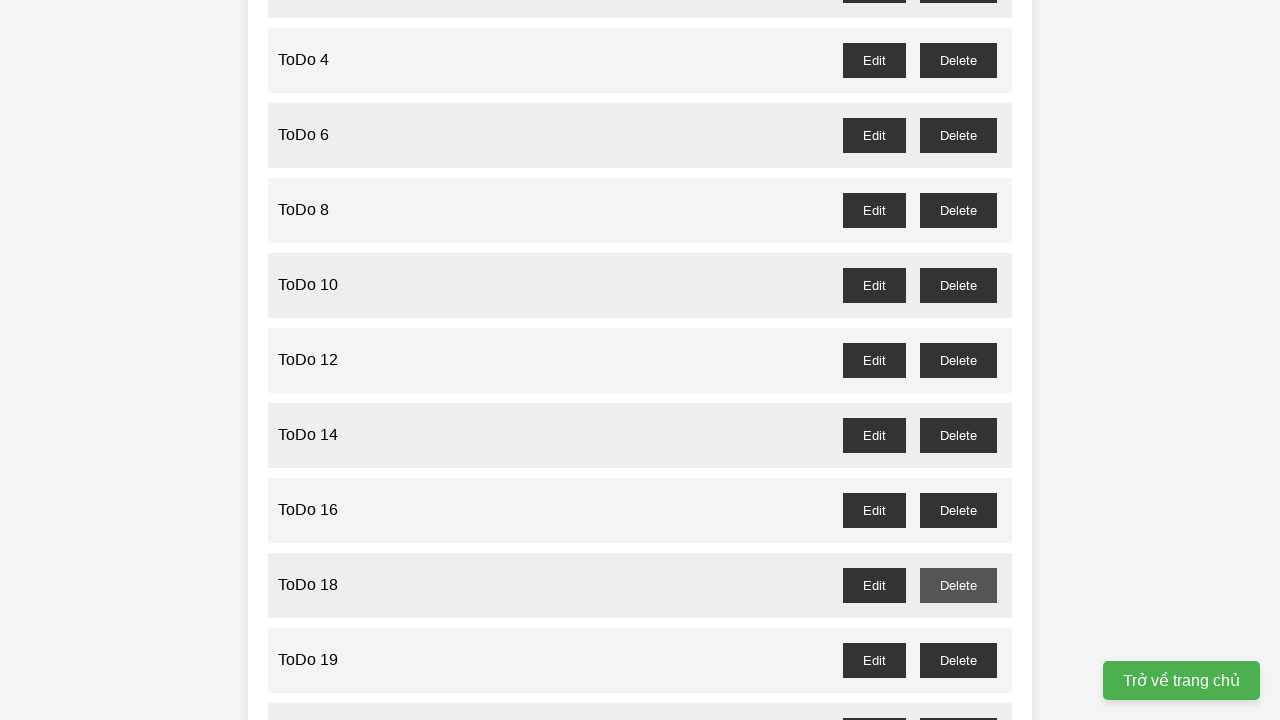

Deleted odd-numbered todo item at index 19 at (958, 660) on #todo-19-delete
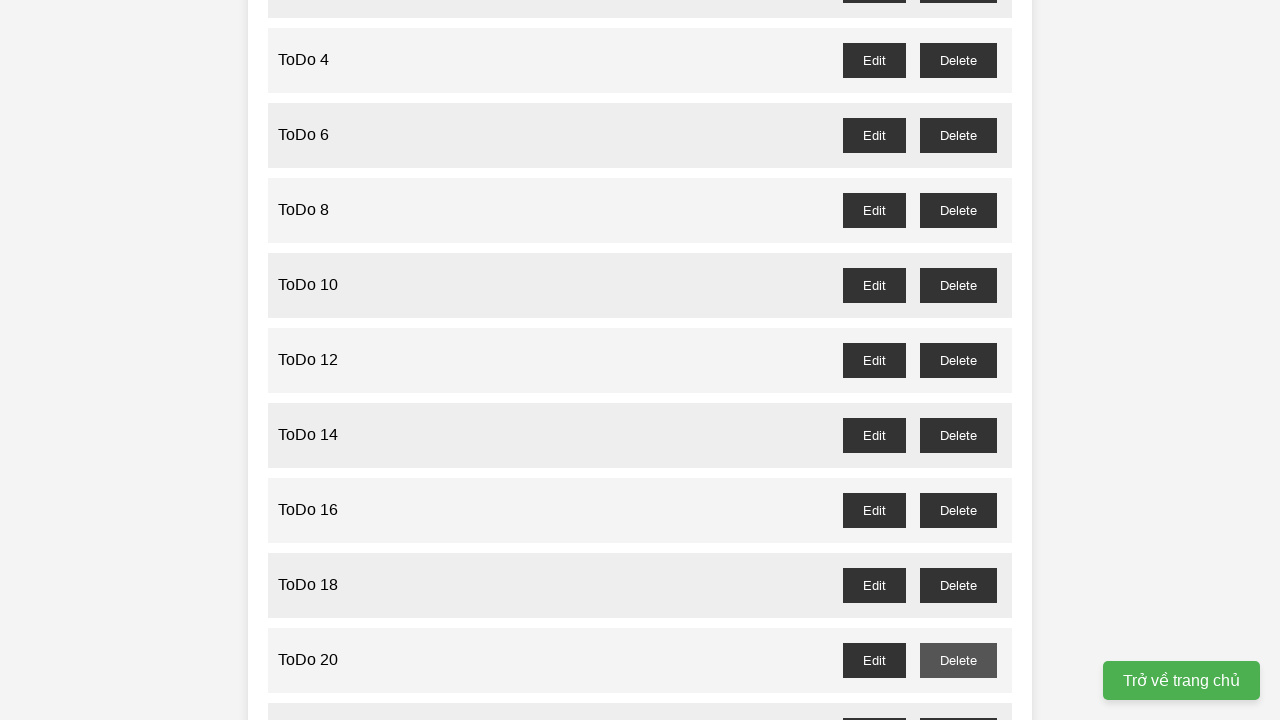

Deleted odd-numbered todo item at index 21 at (958, 703) on #todo-21-delete
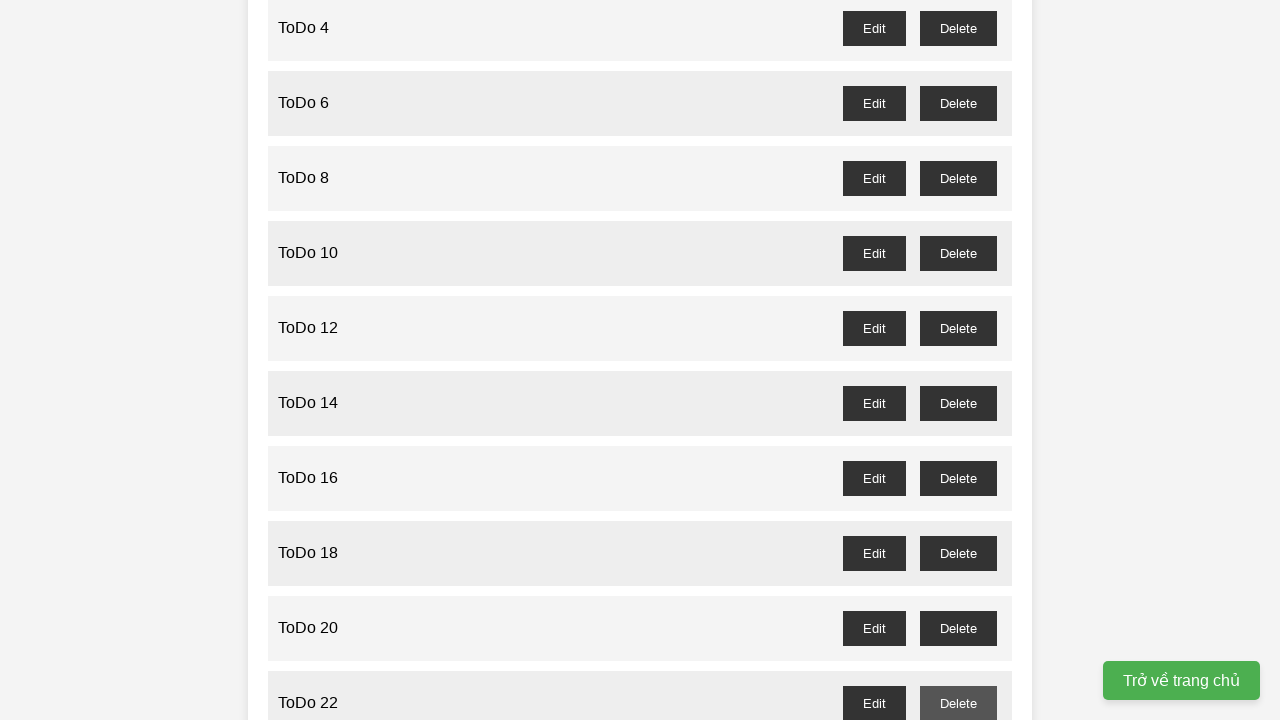

Deleted odd-numbered todo item at index 23 at (958, 360) on #todo-23-delete
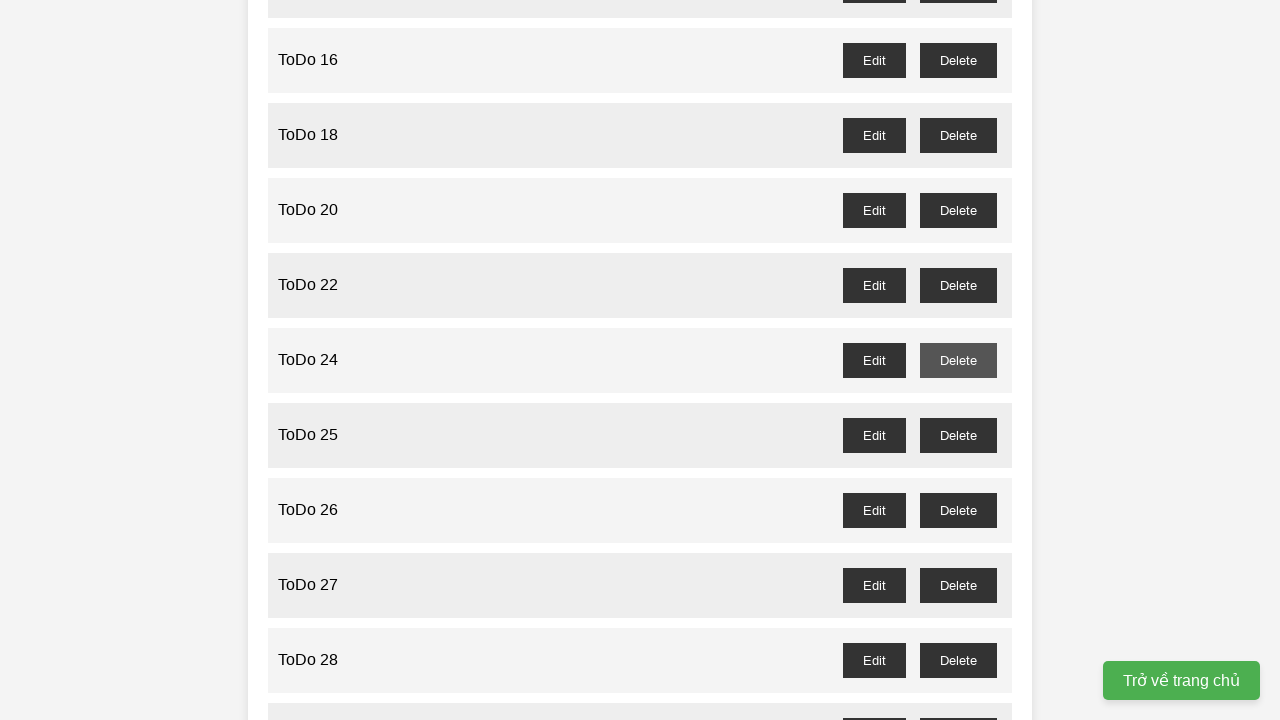

Deleted odd-numbered todo item at index 25 at (958, 435) on #todo-25-delete
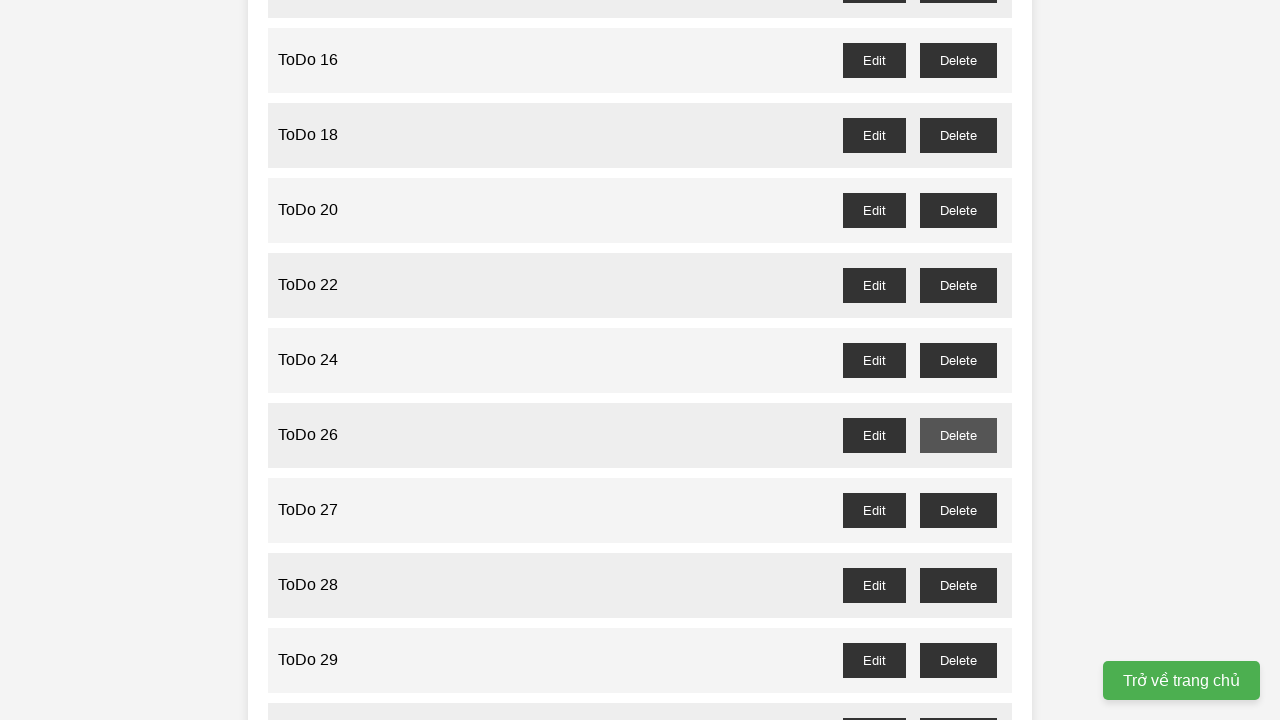

Deleted odd-numbered todo item at index 27 at (958, 510) on #todo-27-delete
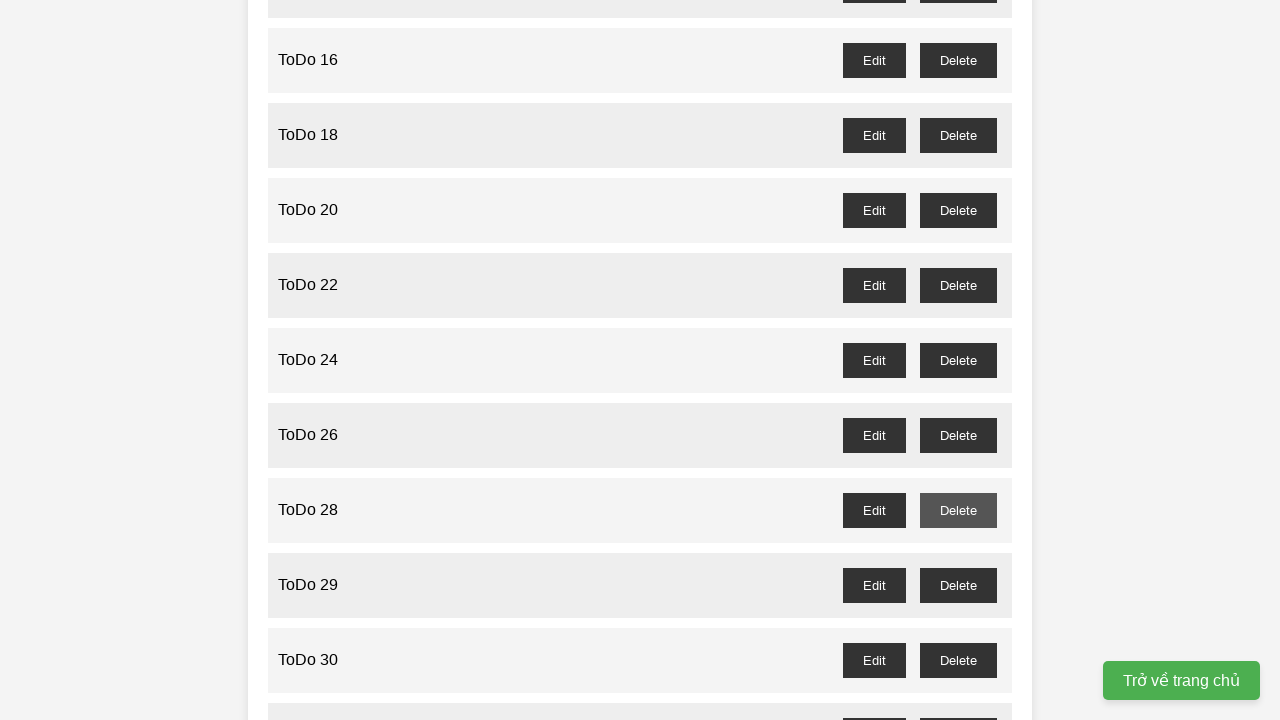

Deleted odd-numbered todo item at index 29 at (958, 585) on #todo-29-delete
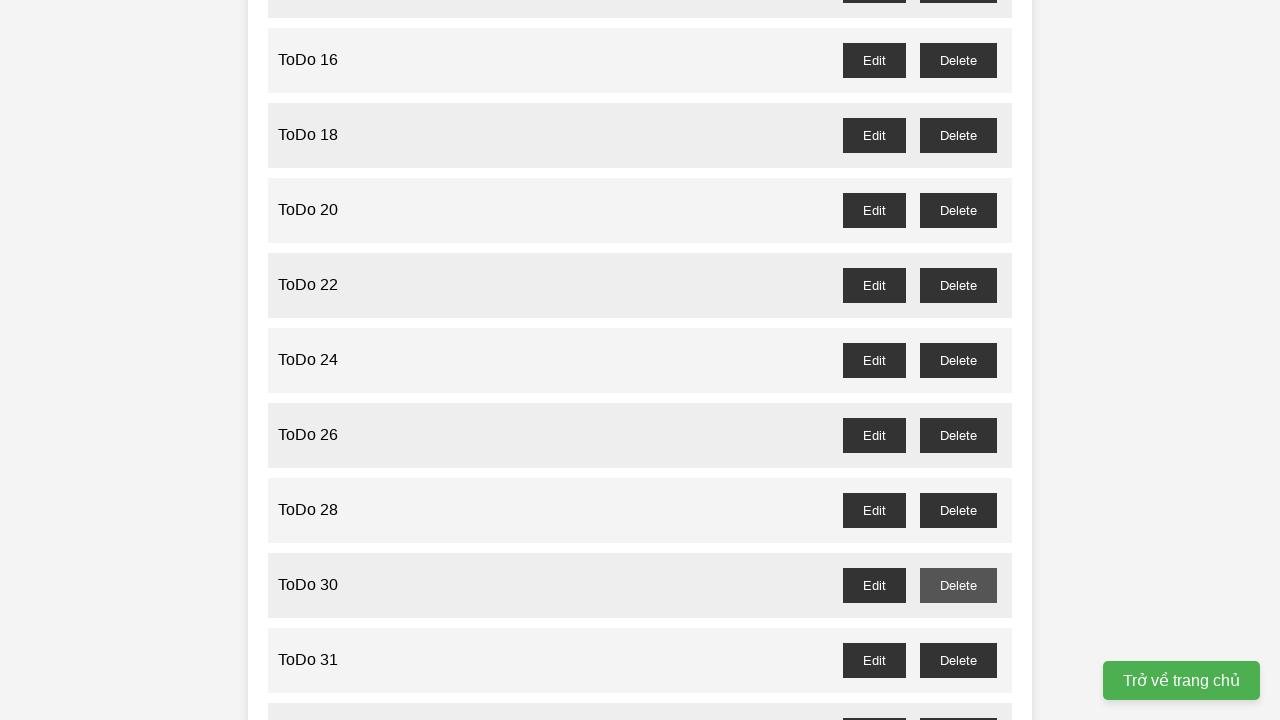

Deleted odd-numbered todo item at index 31 at (958, 660) on #todo-31-delete
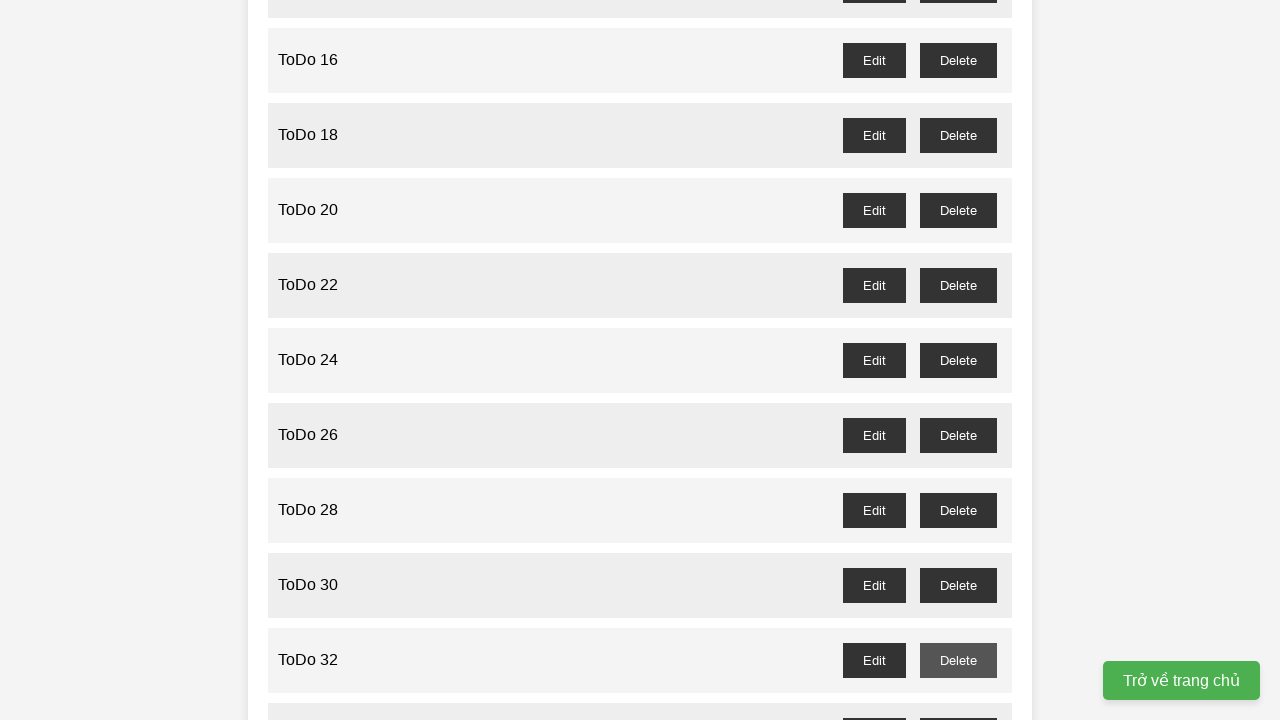

Deleted odd-numbered todo item at index 33 at (958, 703) on #todo-33-delete
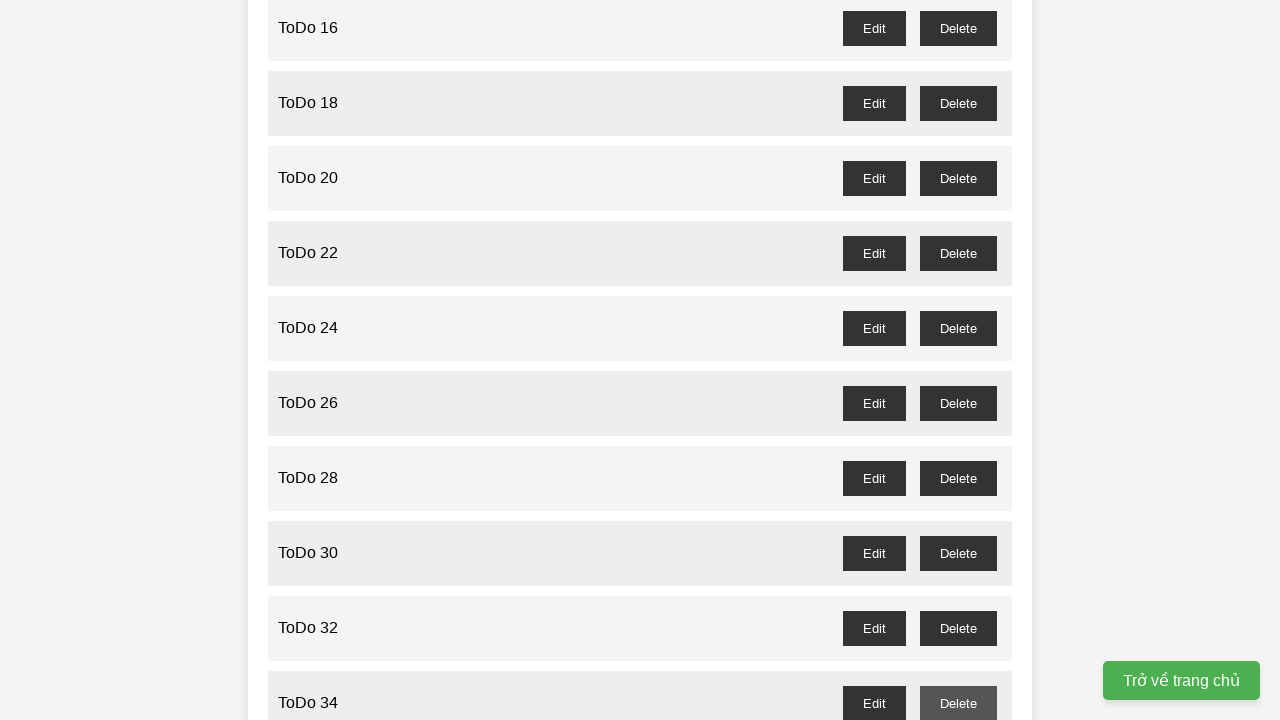

Deleted odd-numbered todo item at index 35 at (958, 360) on #todo-35-delete
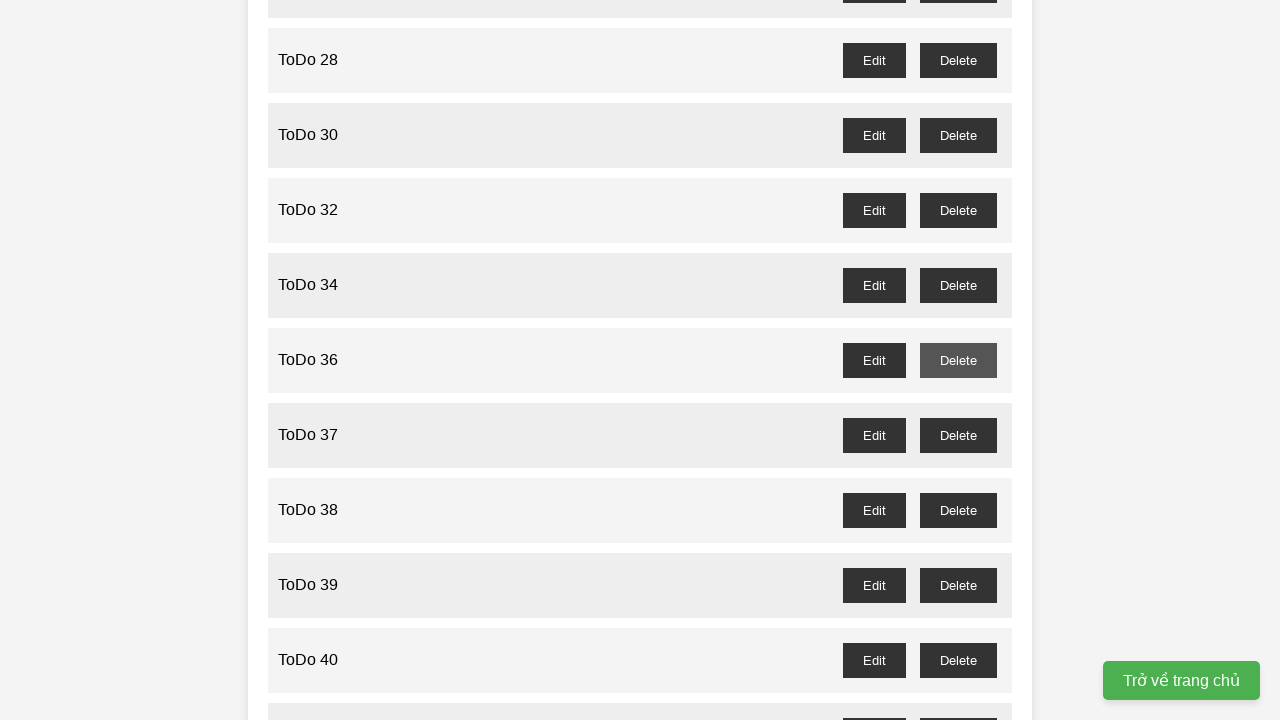

Deleted odd-numbered todo item at index 37 at (958, 435) on #todo-37-delete
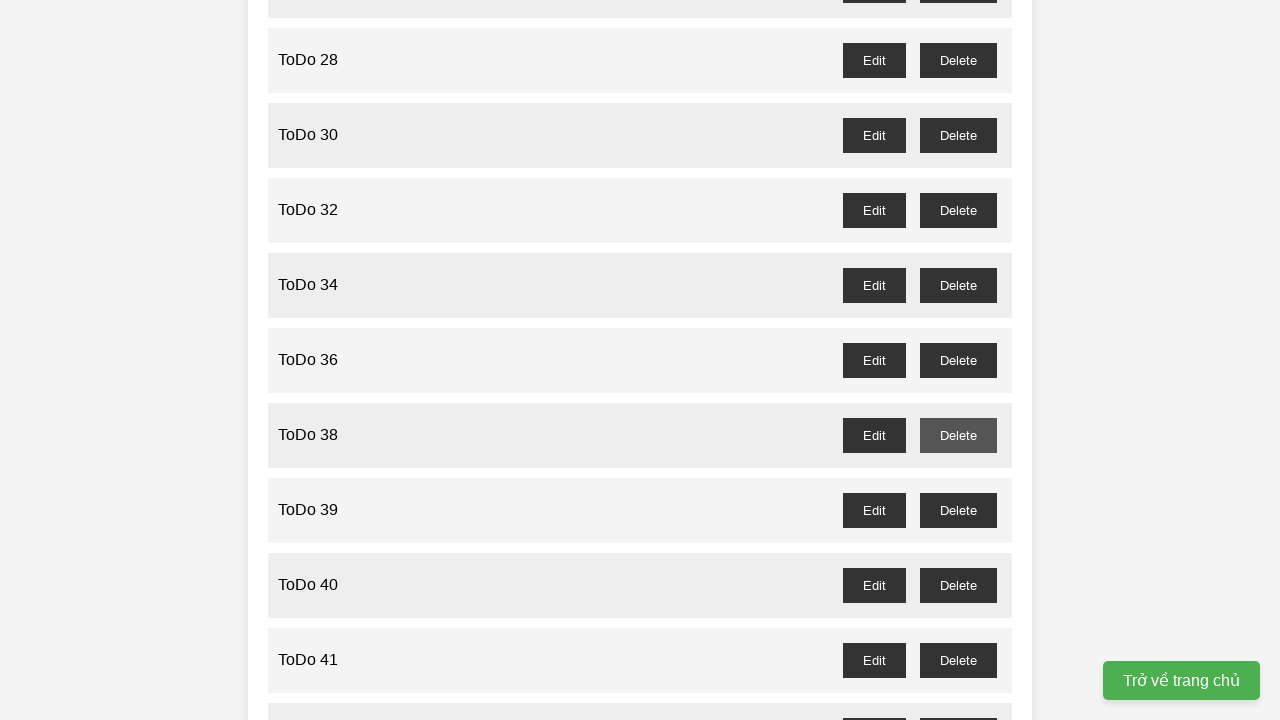

Deleted odd-numbered todo item at index 39 at (958, 510) on #todo-39-delete
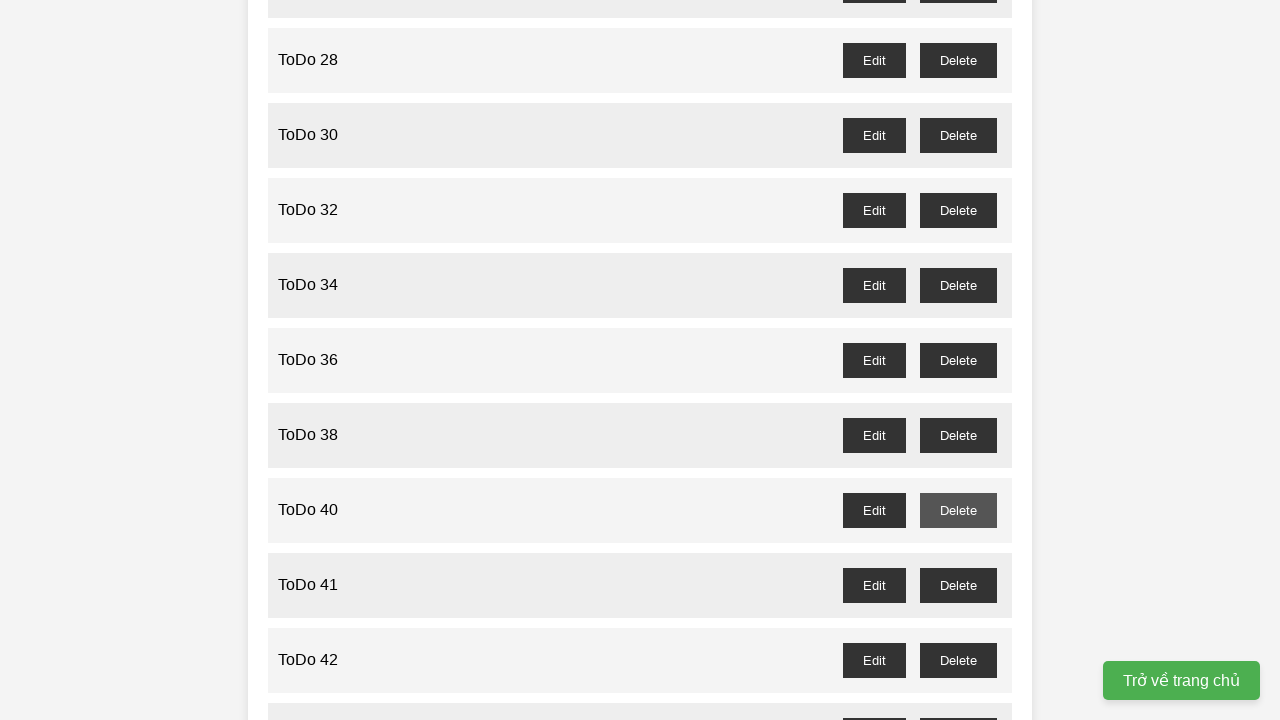

Deleted odd-numbered todo item at index 41 at (958, 585) on #todo-41-delete
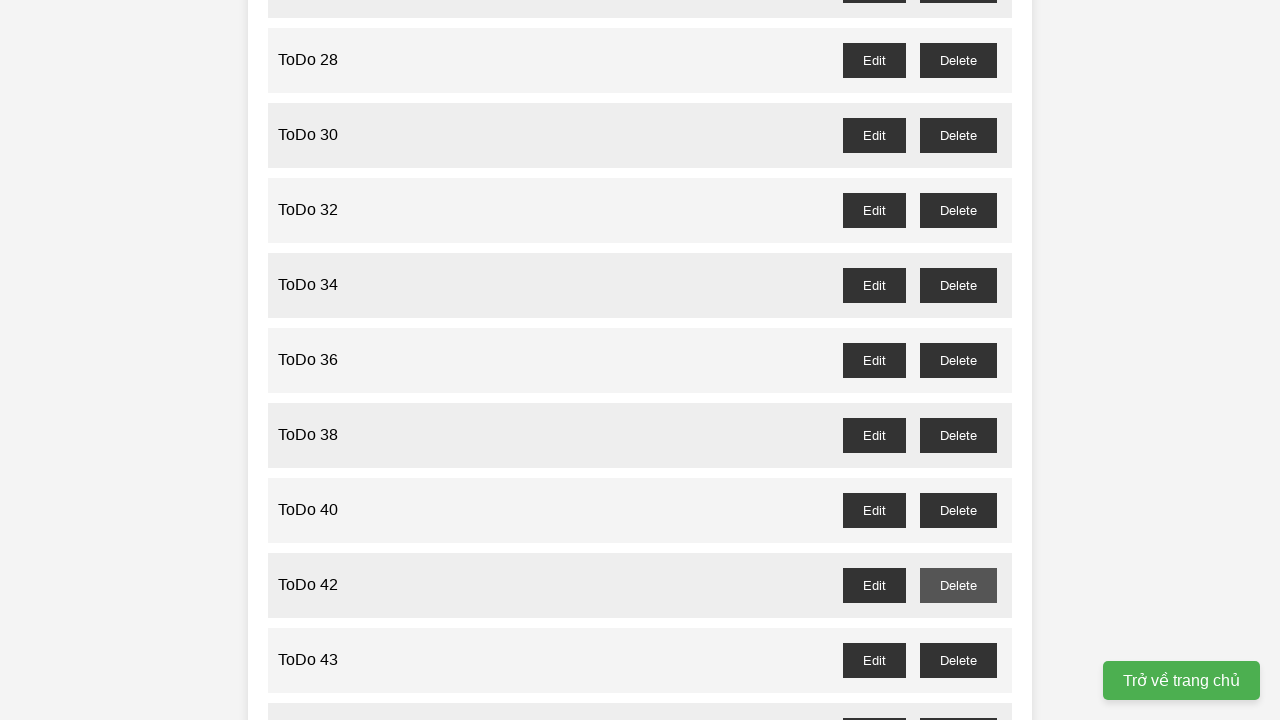

Deleted odd-numbered todo item at index 43 at (958, 660) on #todo-43-delete
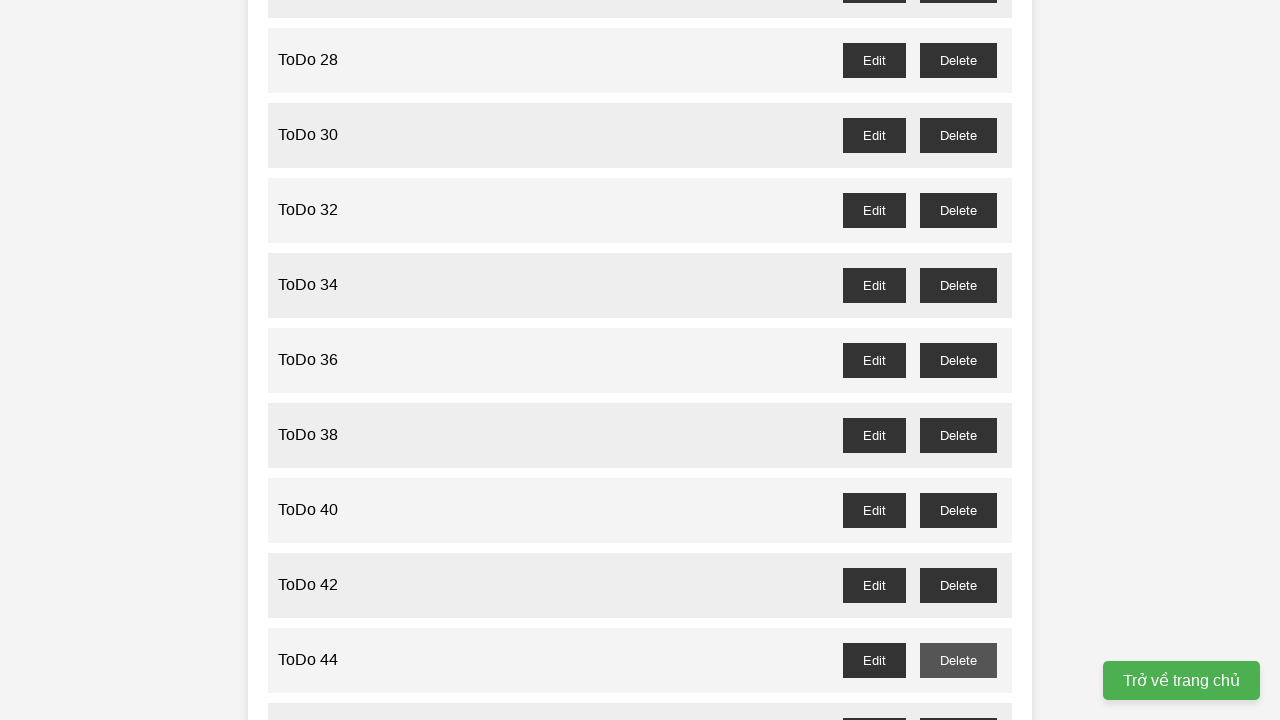

Deleted odd-numbered todo item at index 45 at (958, 703) on #todo-45-delete
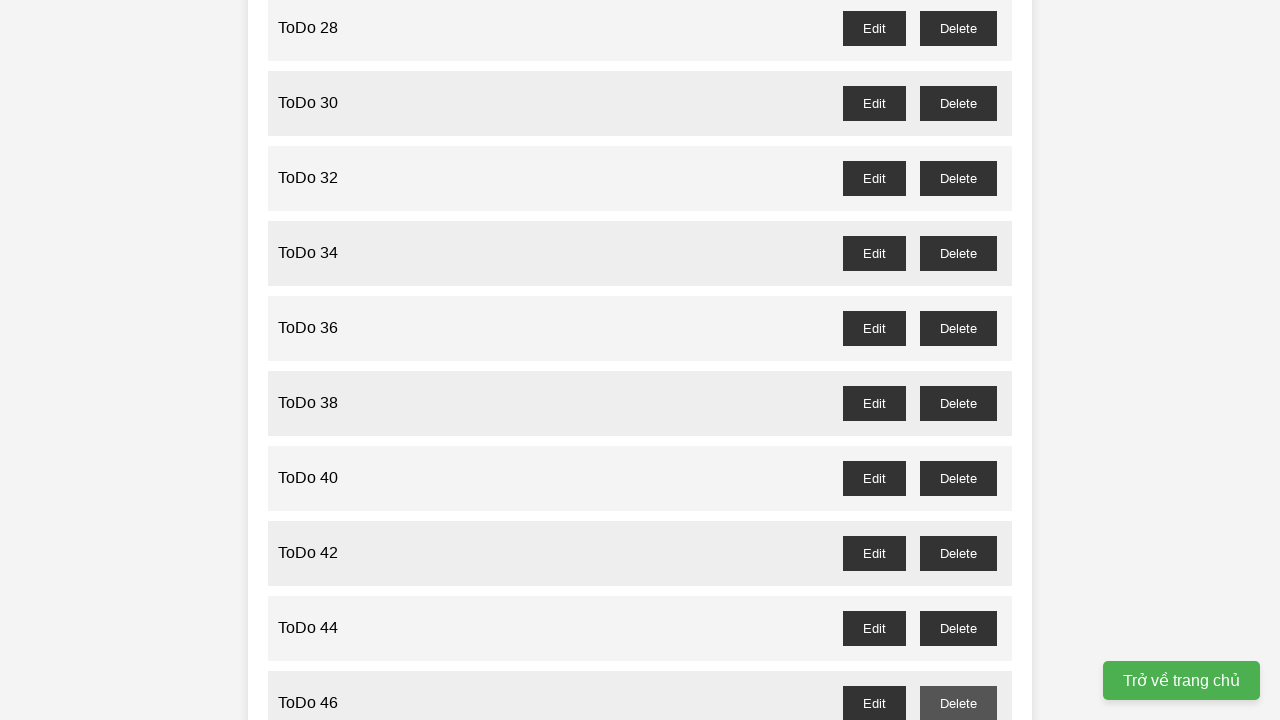

Deleted odd-numbered todo item at index 47 at (958, 360) on #todo-47-delete
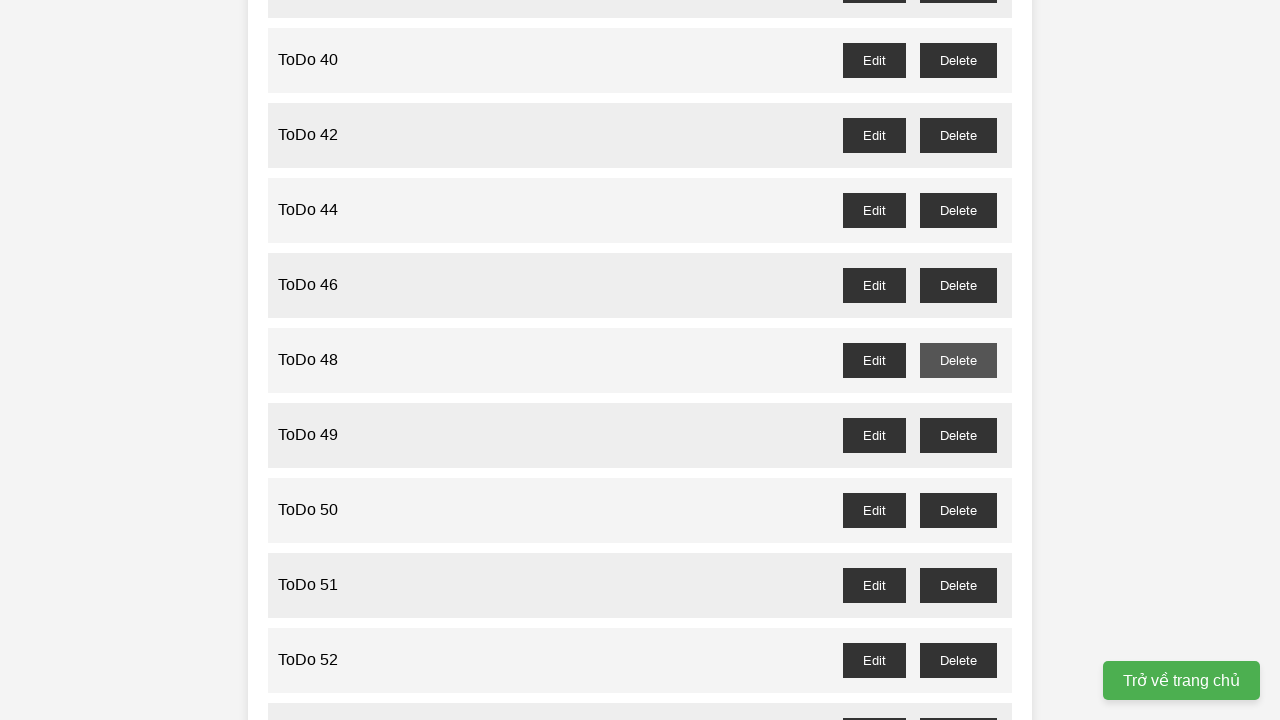

Deleted odd-numbered todo item at index 49 at (958, 435) on #todo-49-delete
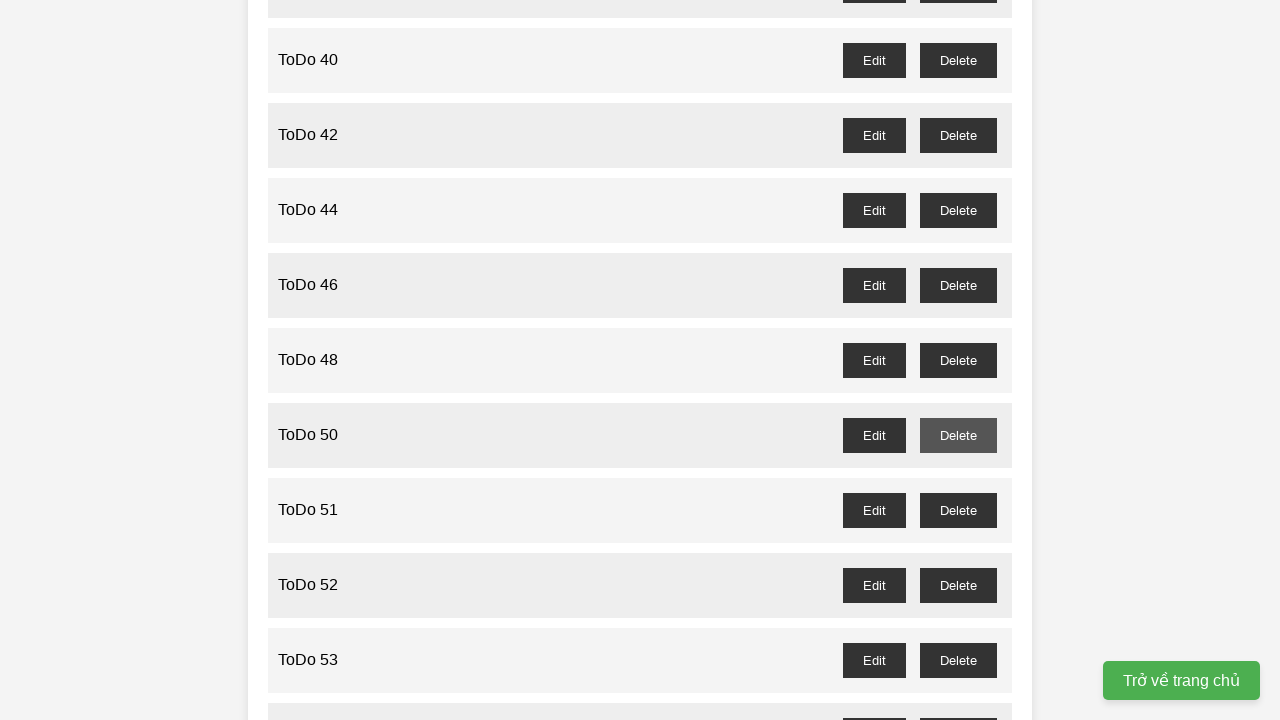

Deleted odd-numbered todo item at index 51 at (958, 510) on #todo-51-delete
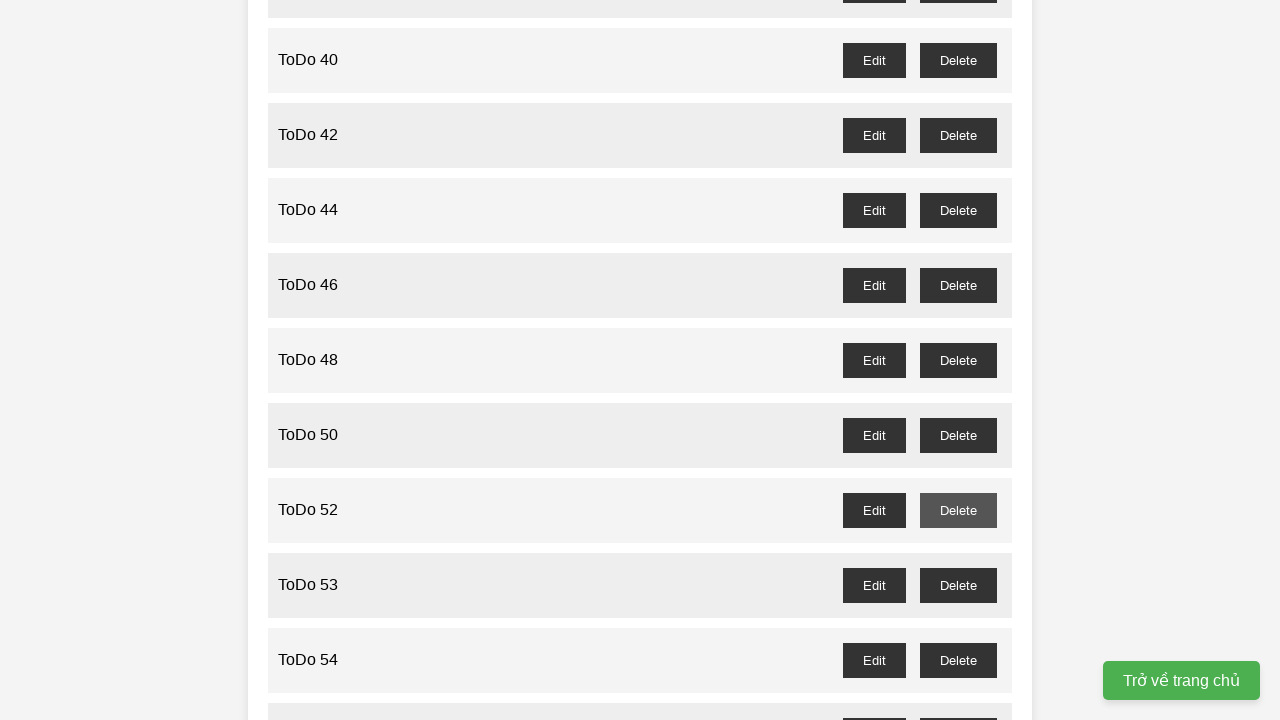

Deleted odd-numbered todo item at index 53 at (958, 585) on #todo-53-delete
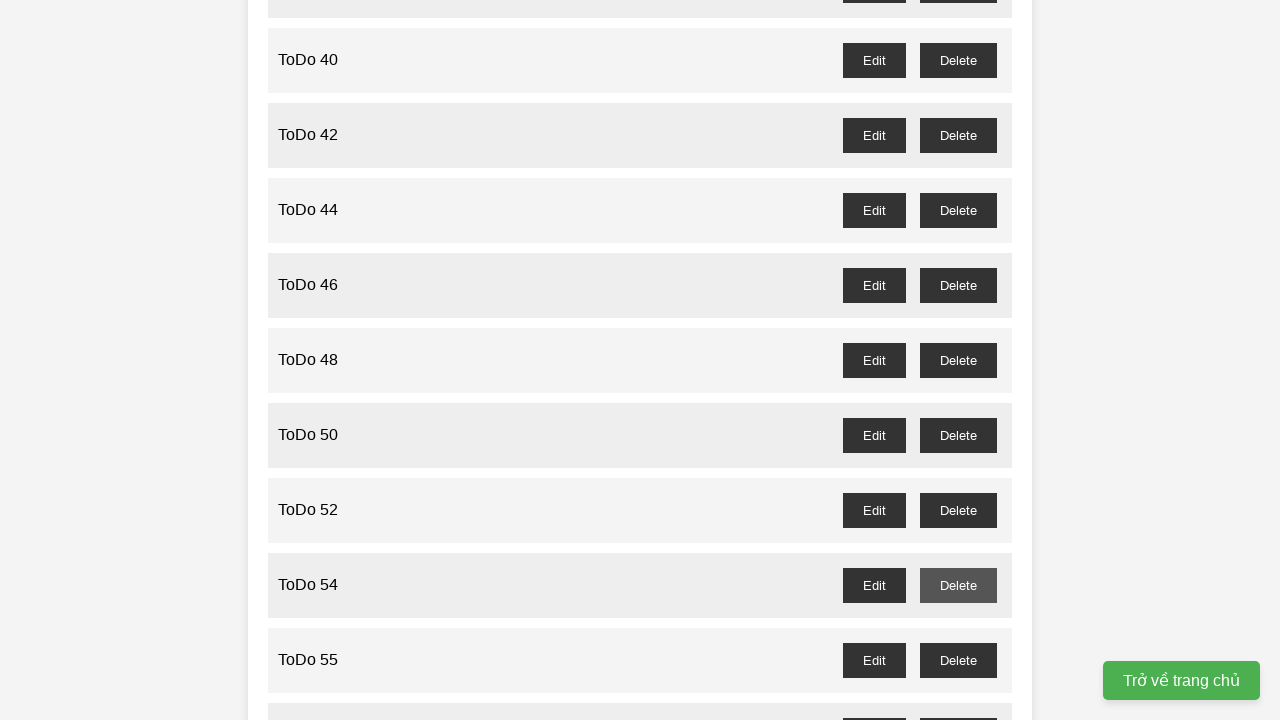

Deleted odd-numbered todo item at index 55 at (958, 660) on #todo-55-delete
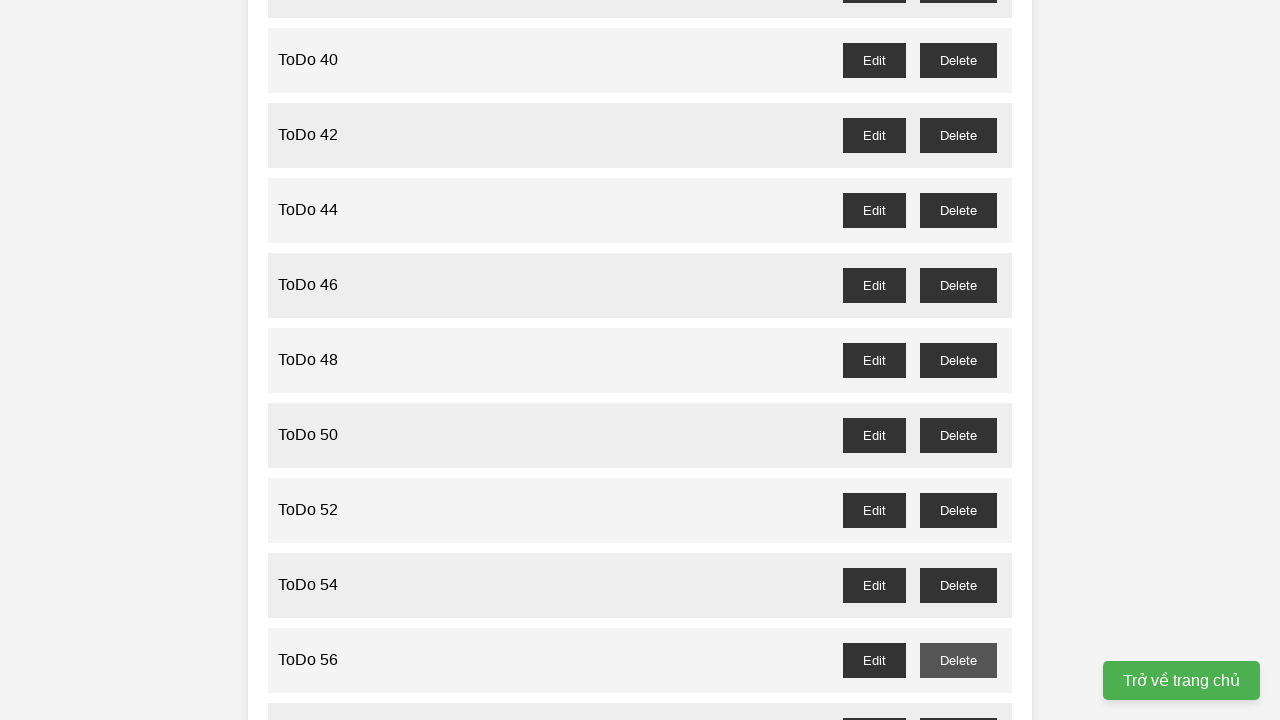

Deleted odd-numbered todo item at index 57 at (958, 703) on #todo-57-delete
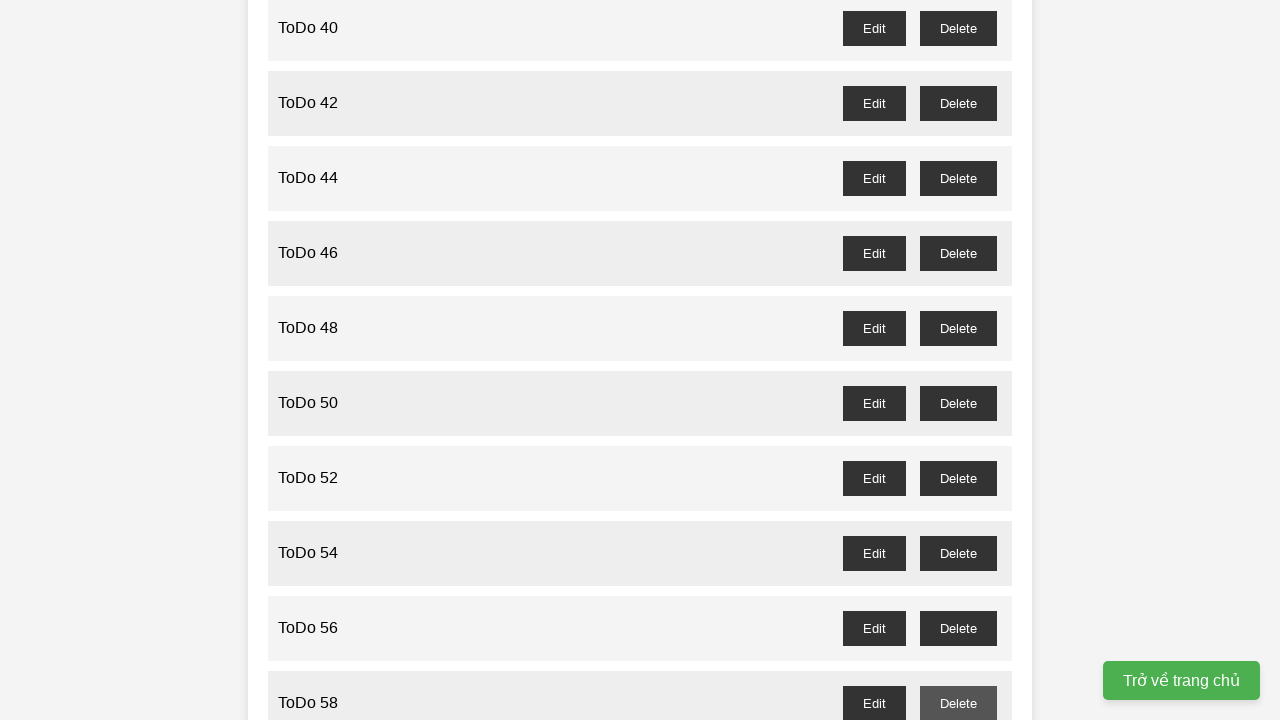

Deleted odd-numbered todo item at index 59 at (958, 360) on #todo-59-delete
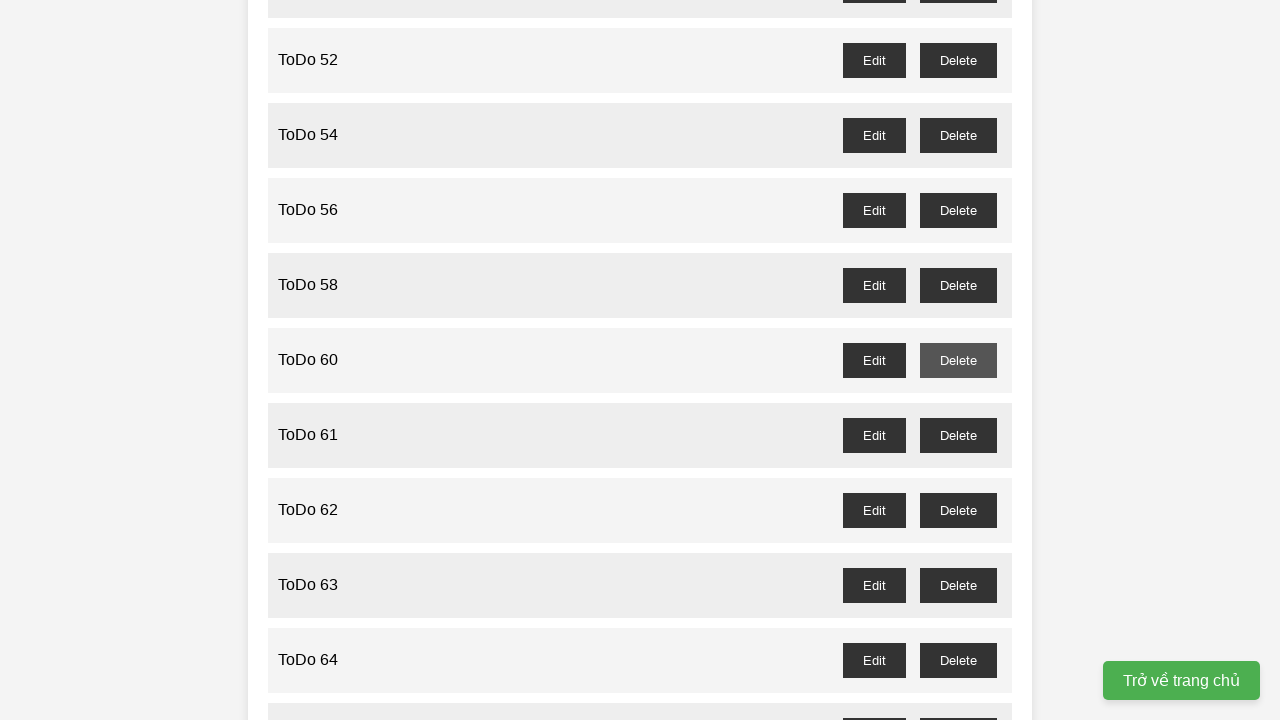

Deleted odd-numbered todo item at index 61 at (958, 435) on #todo-61-delete
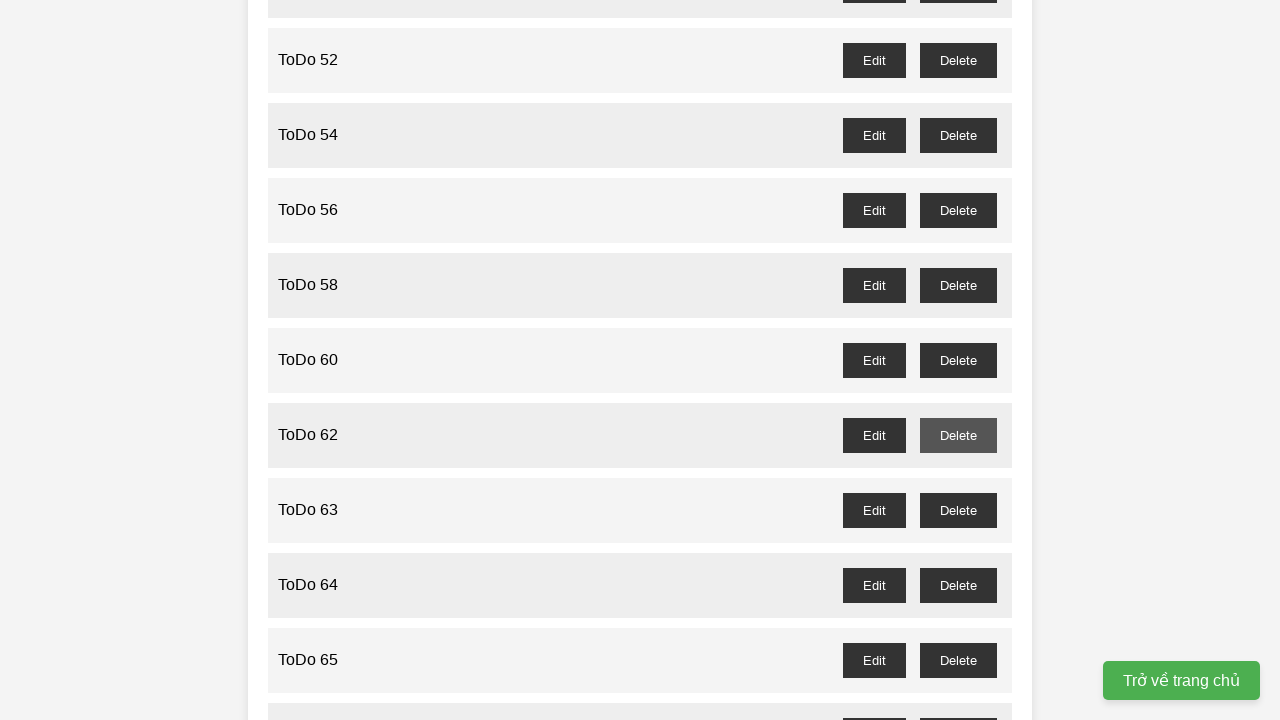

Deleted odd-numbered todo item at index 63 at (958, 510) on #todo-63-delete
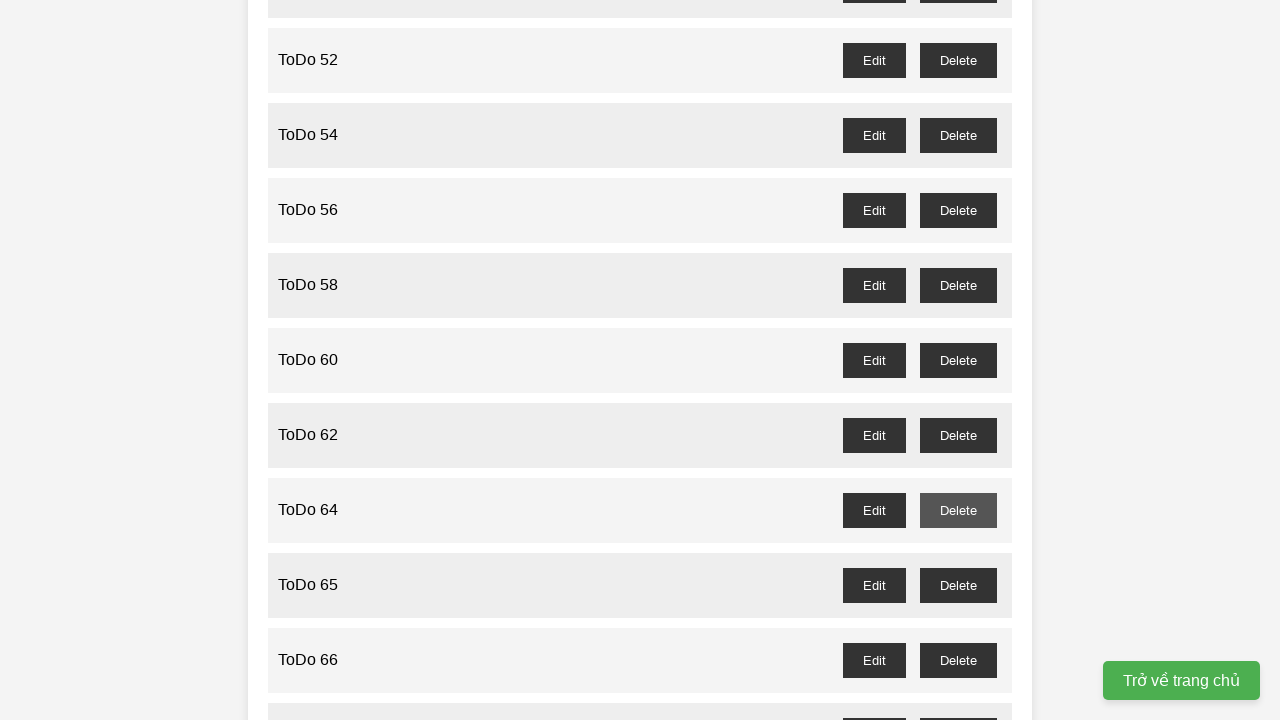

Deleted odd-numbered todo item at index 65 at (958, 585) on #todo-65-delete
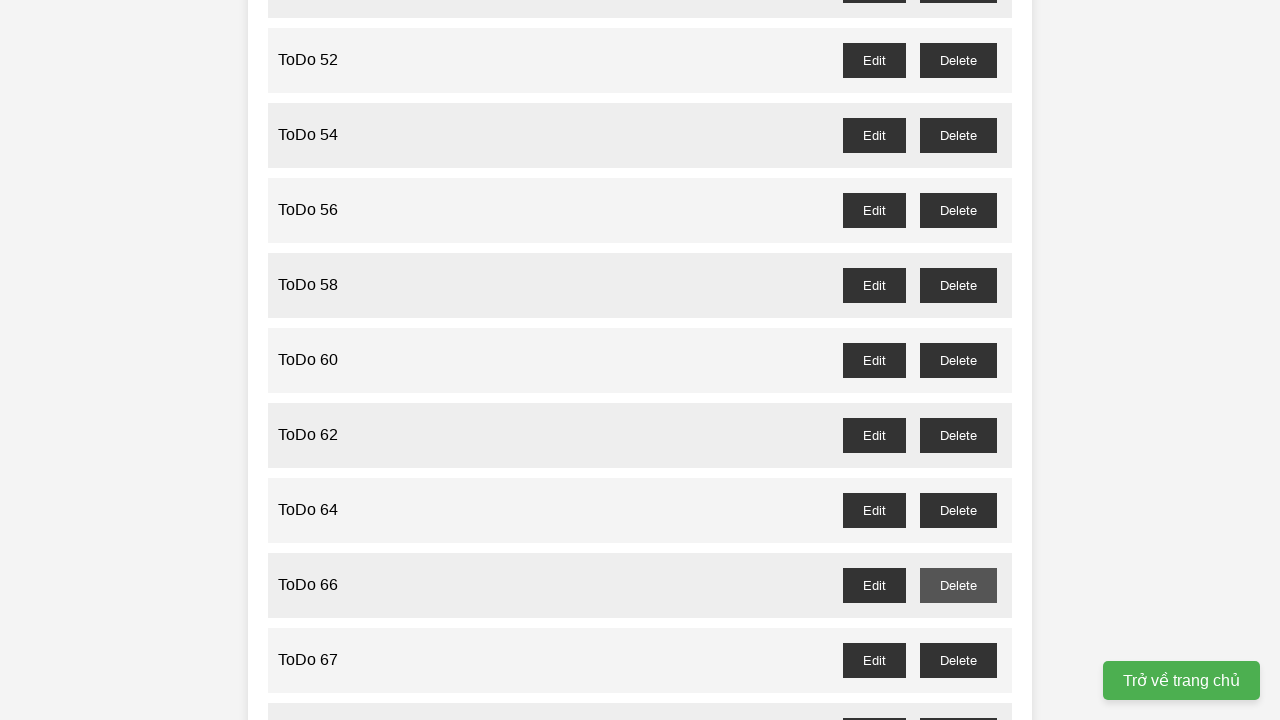

Deleted odd-numbered todo item at index 67 at (958, 660) on #todo-67-delete
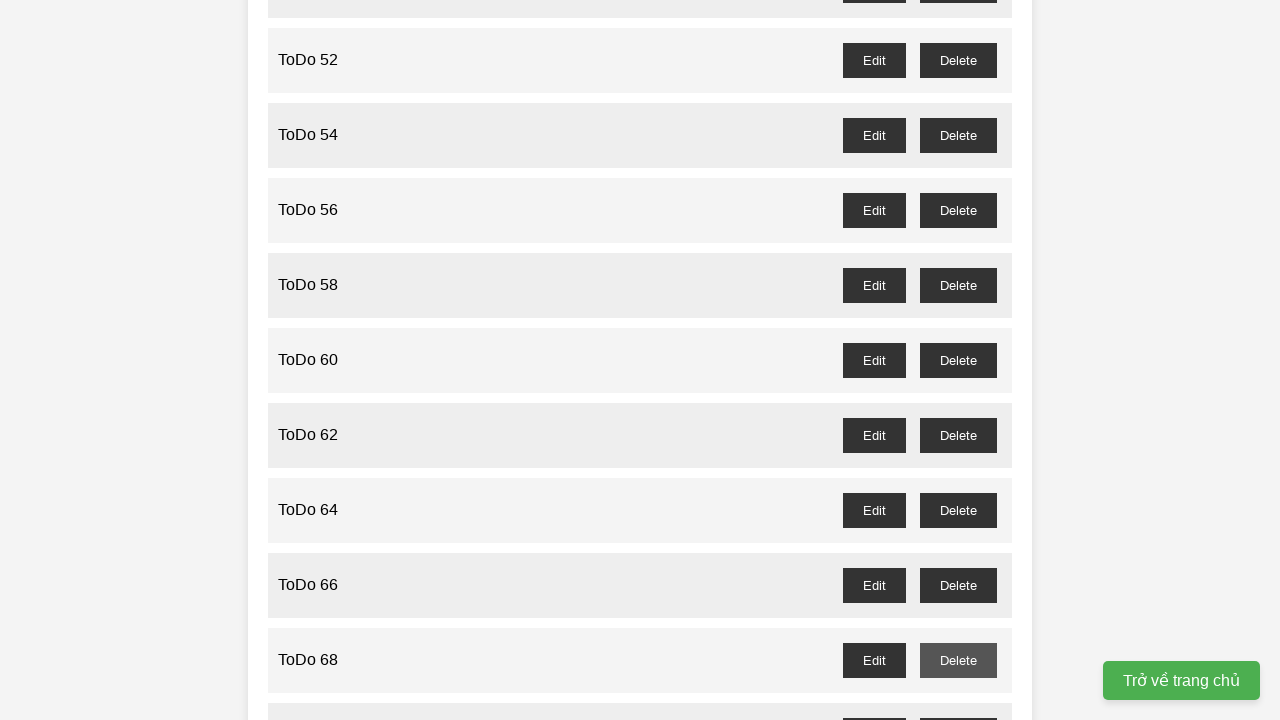

Deleted odd-numbered todo item at index 69 at (958, 703) on #todo-69-delete
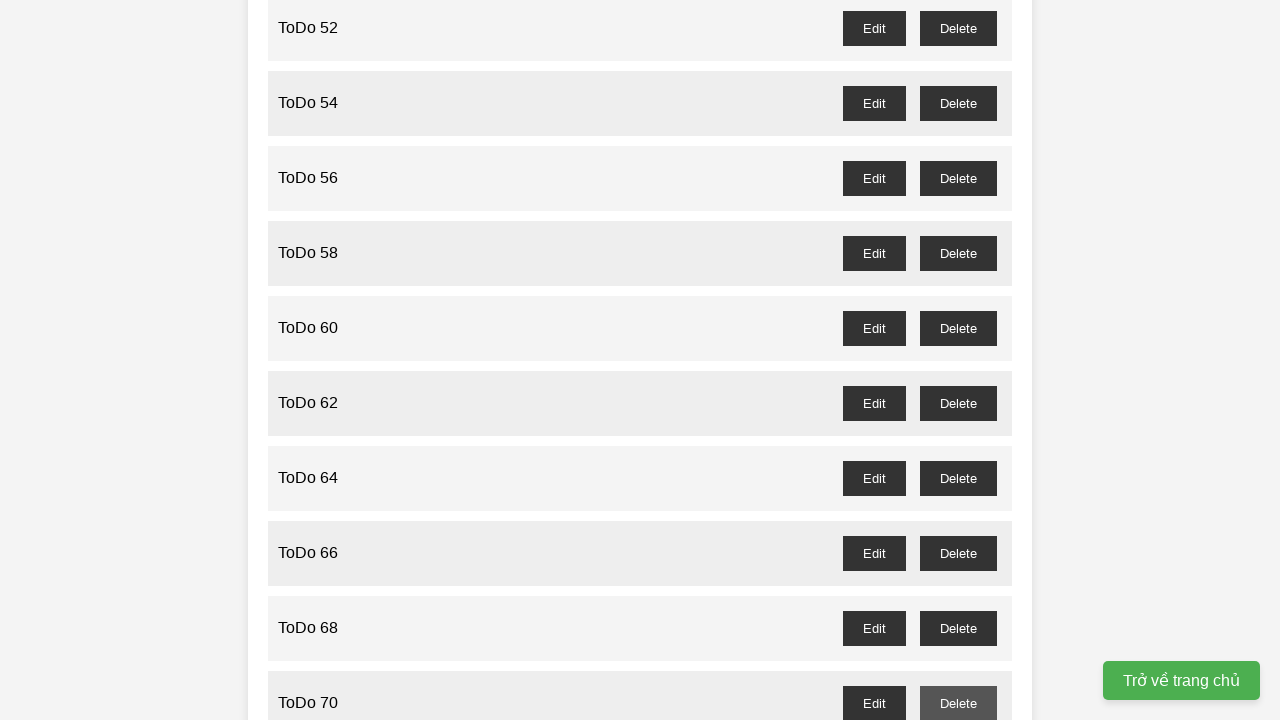

Deleted odd-numbered todo item at index 71 at (958, 360) on #todo-71-delete
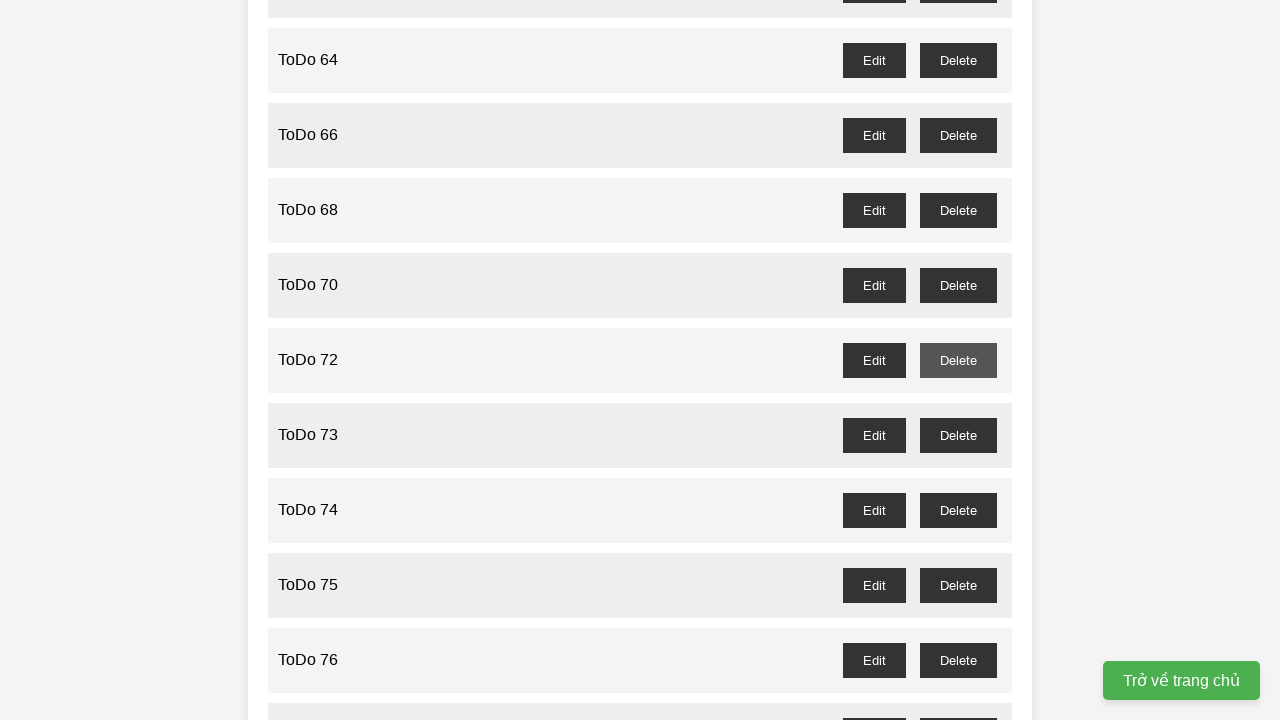

Deleted odd-numbered todo item at index 73 at (958, 435) on #todo-73-delete
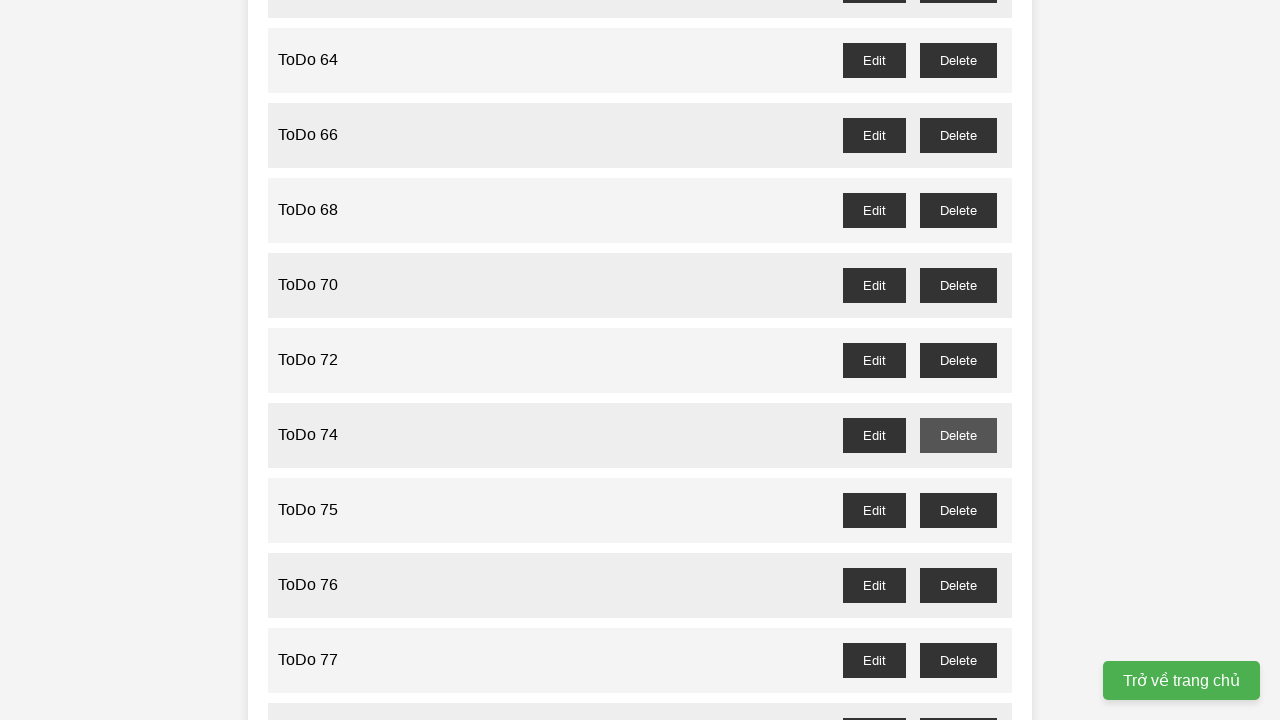

Deleted odd-numbered todo item at index 75 at (958, 510) on #todo-75-delete
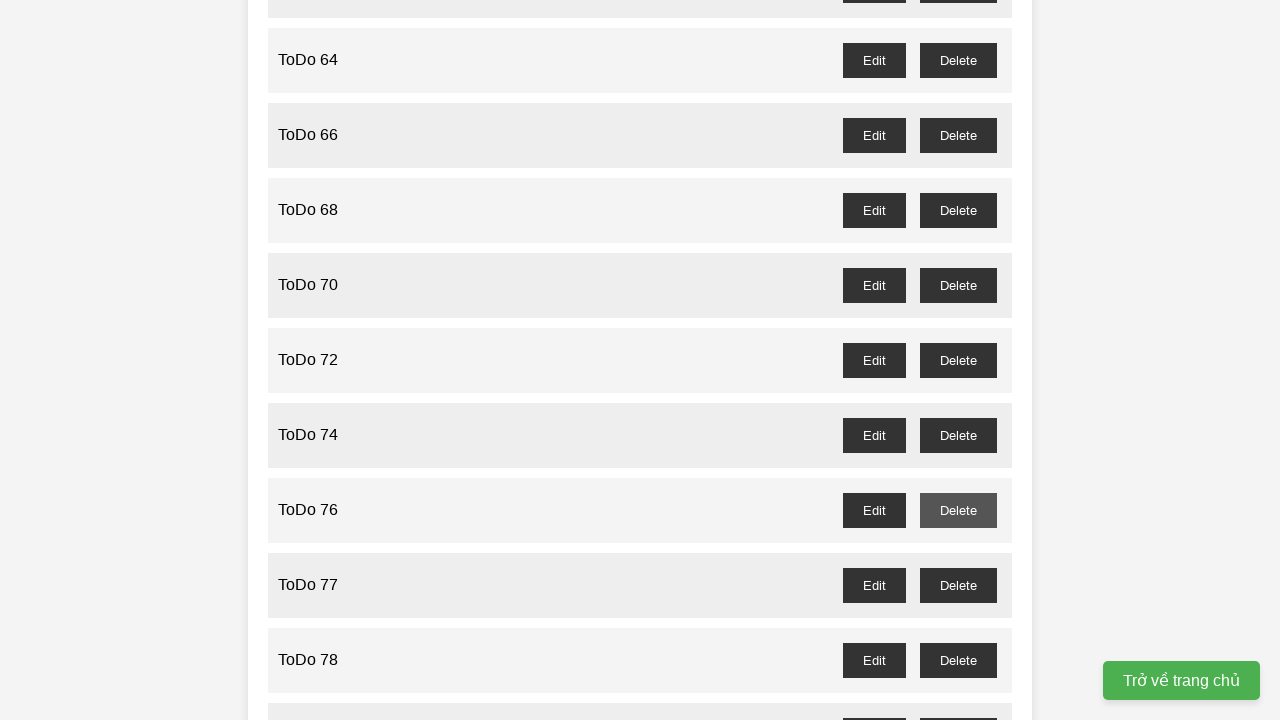

Deleted odd-numbered todo item at index 77 at (958, 585) on #todo-77-delete
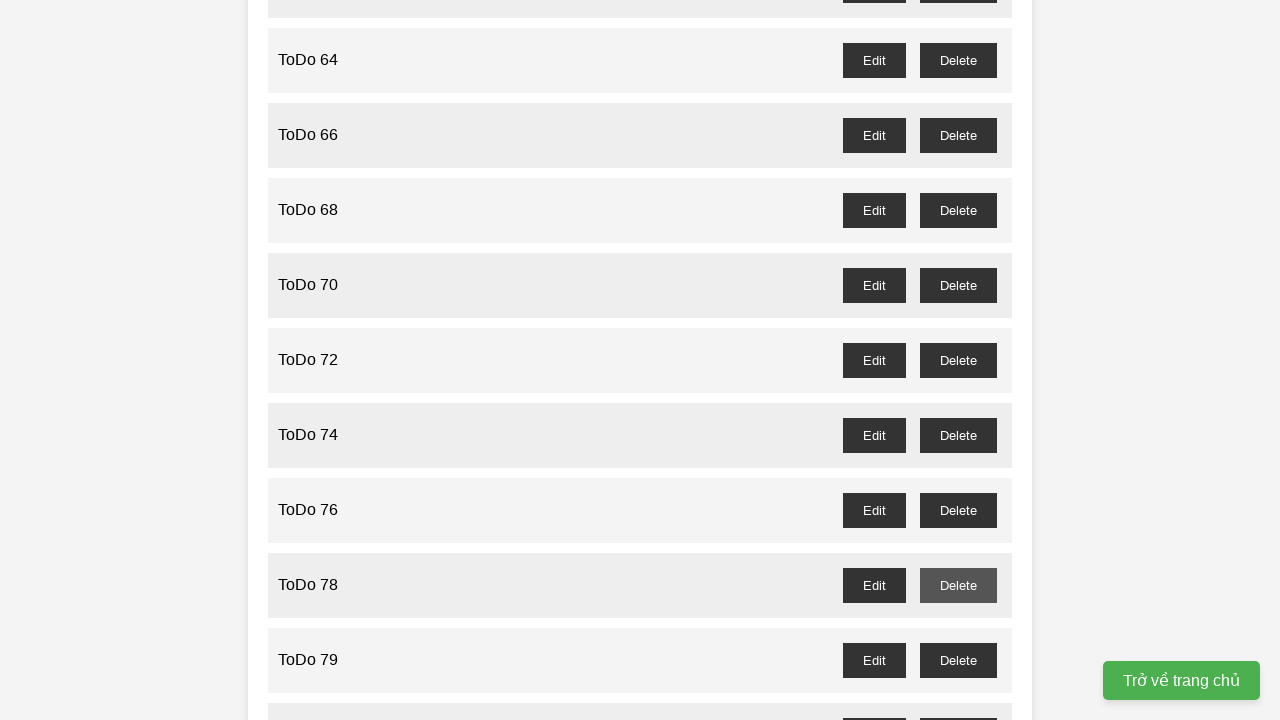

Deleted odd-numbered todo item at index 79 at (958, 660) on #todo-79-delete
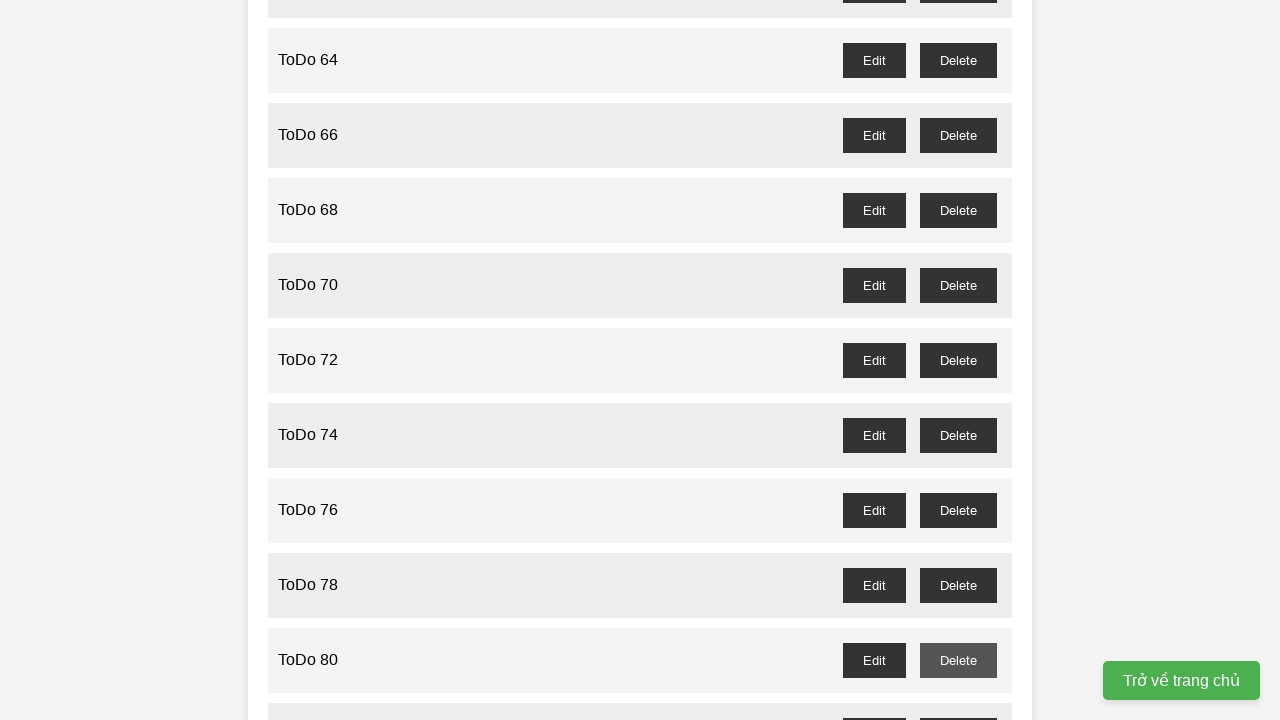

Deleted odd-numbered todo item at index 81 at (958, 703) on #todo-81-delete
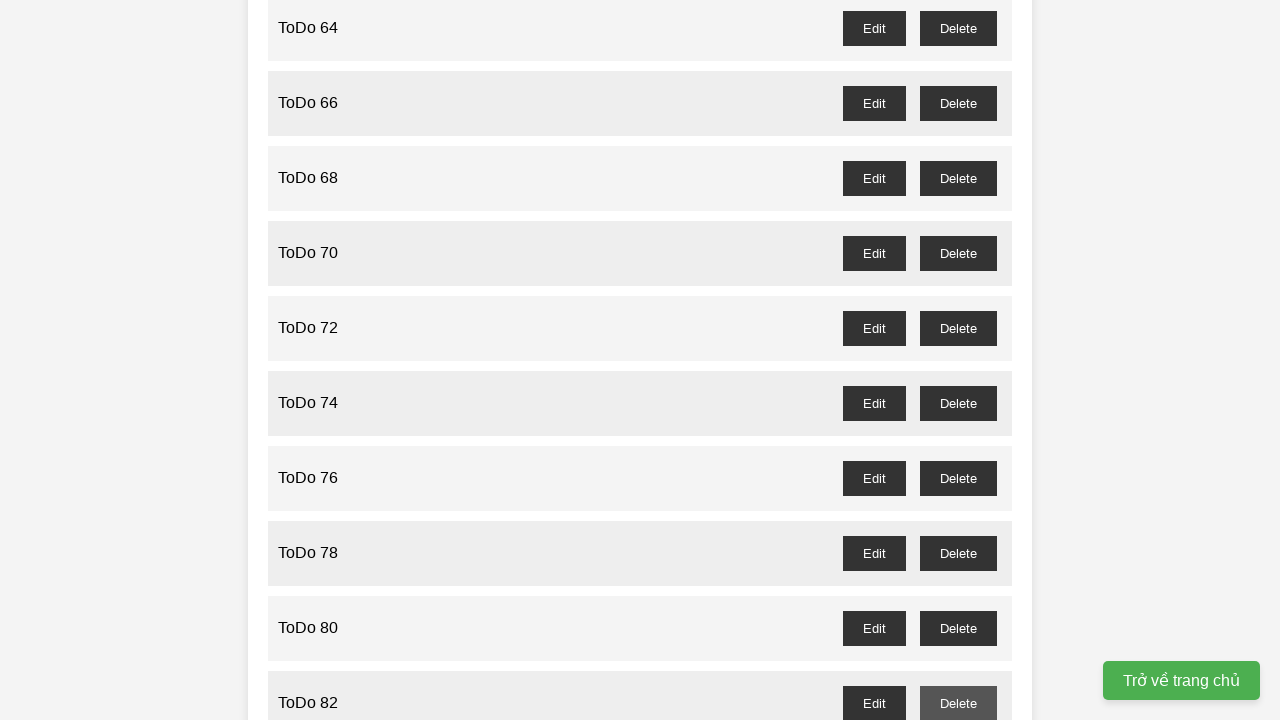

Deleted odd-numbered todo item at index 83 at (958, 360) on #todo-83-delete
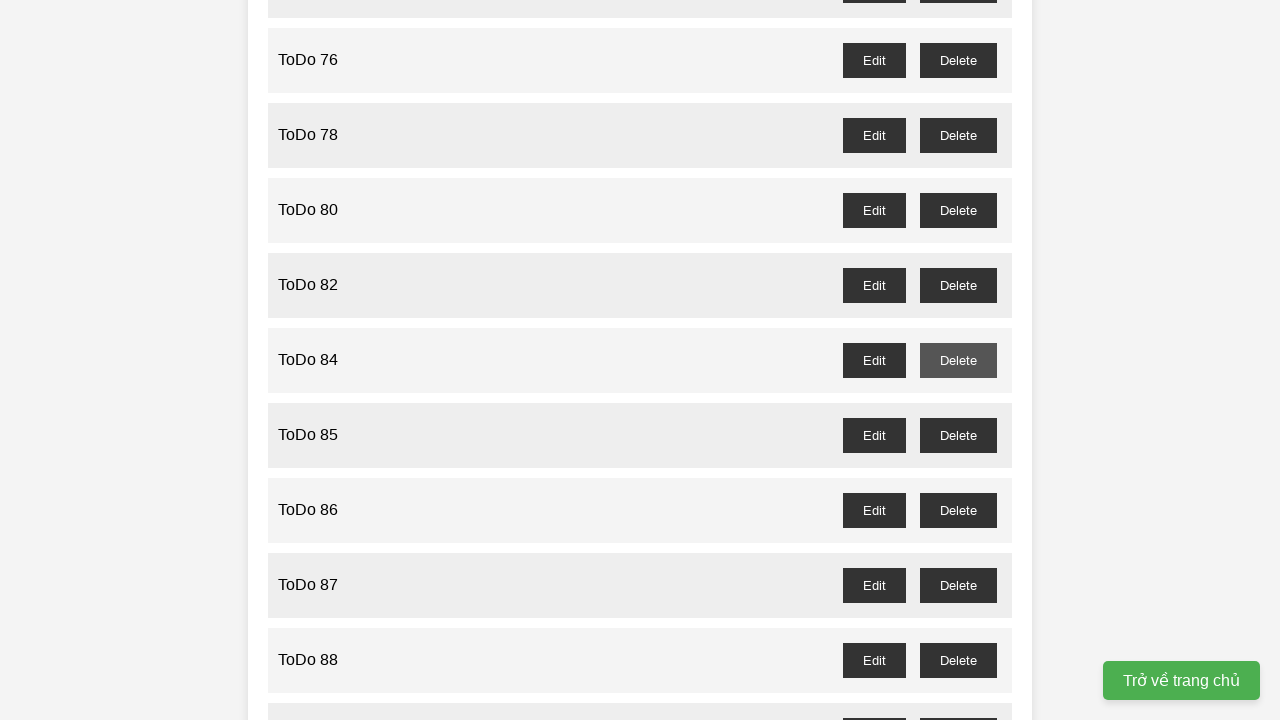

Deleted odd-numbered todo item at index 85 at (958, 435) on #todo-85-delete
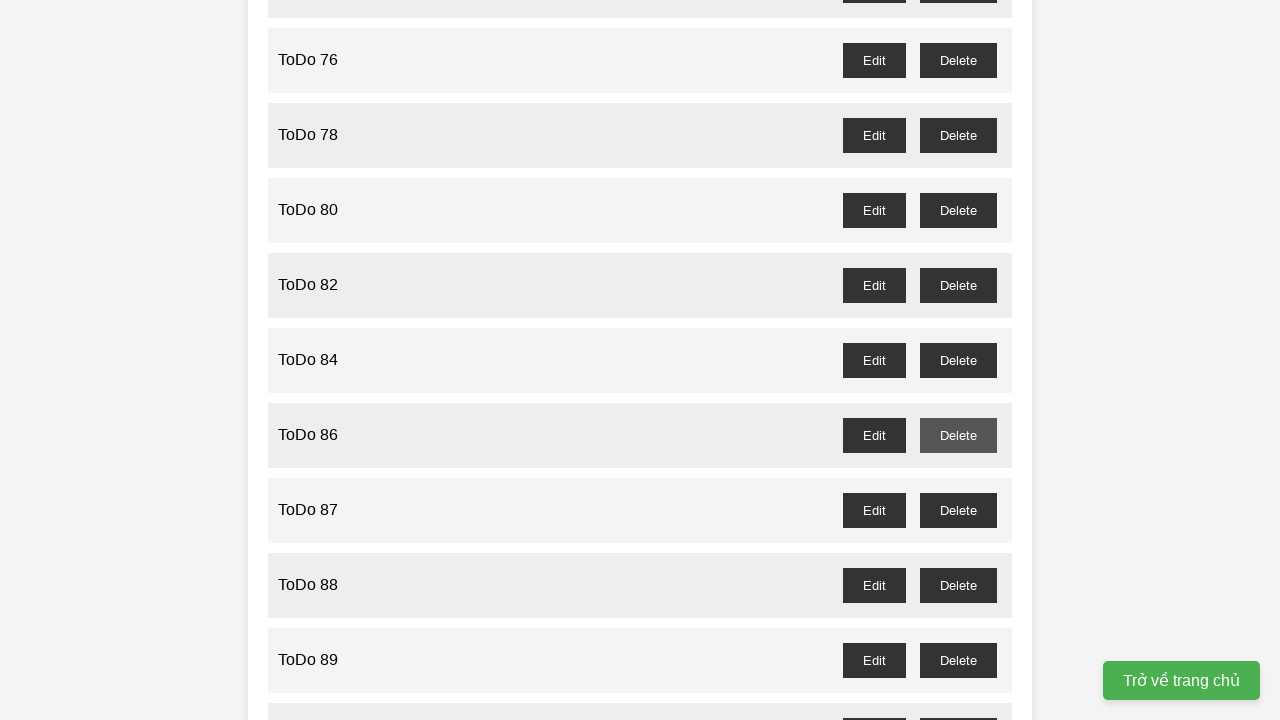

Deleted odd-numbered todo item at index 87 at (958, 510) on #todo-87-delete
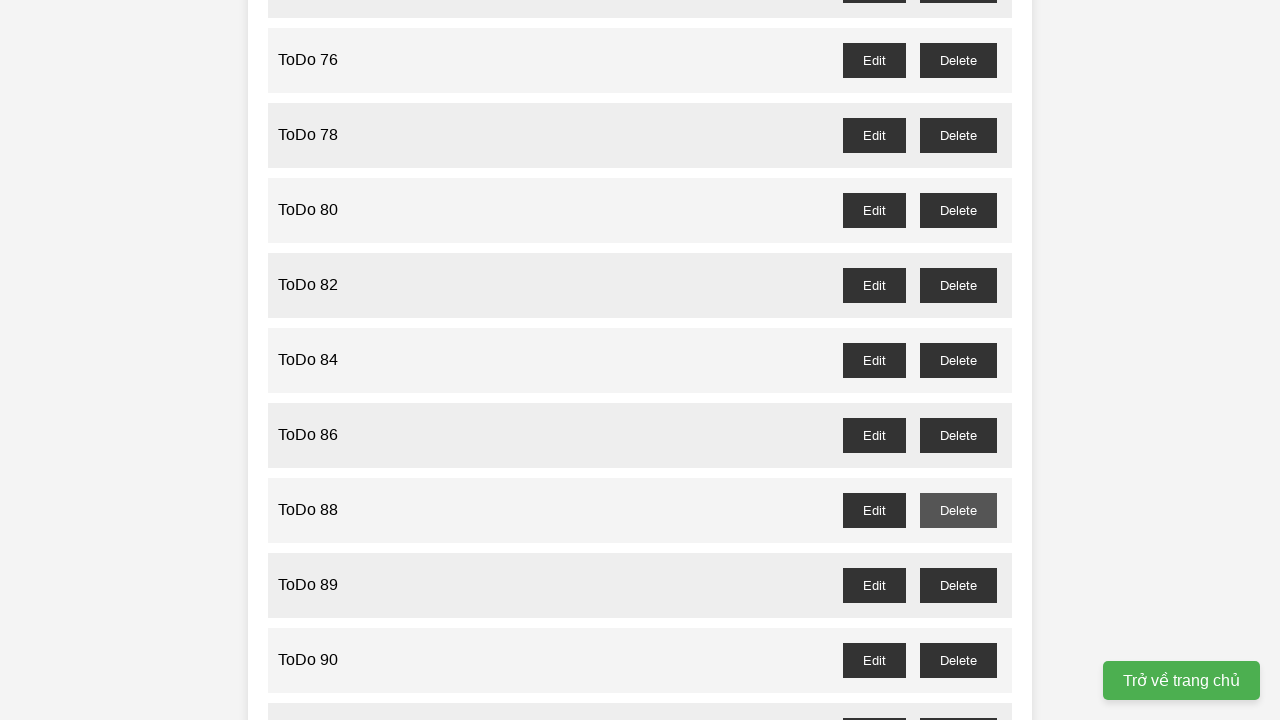

Deleted odd-numbered todo item at index 89 at (958, 585) on #todo-89-delete
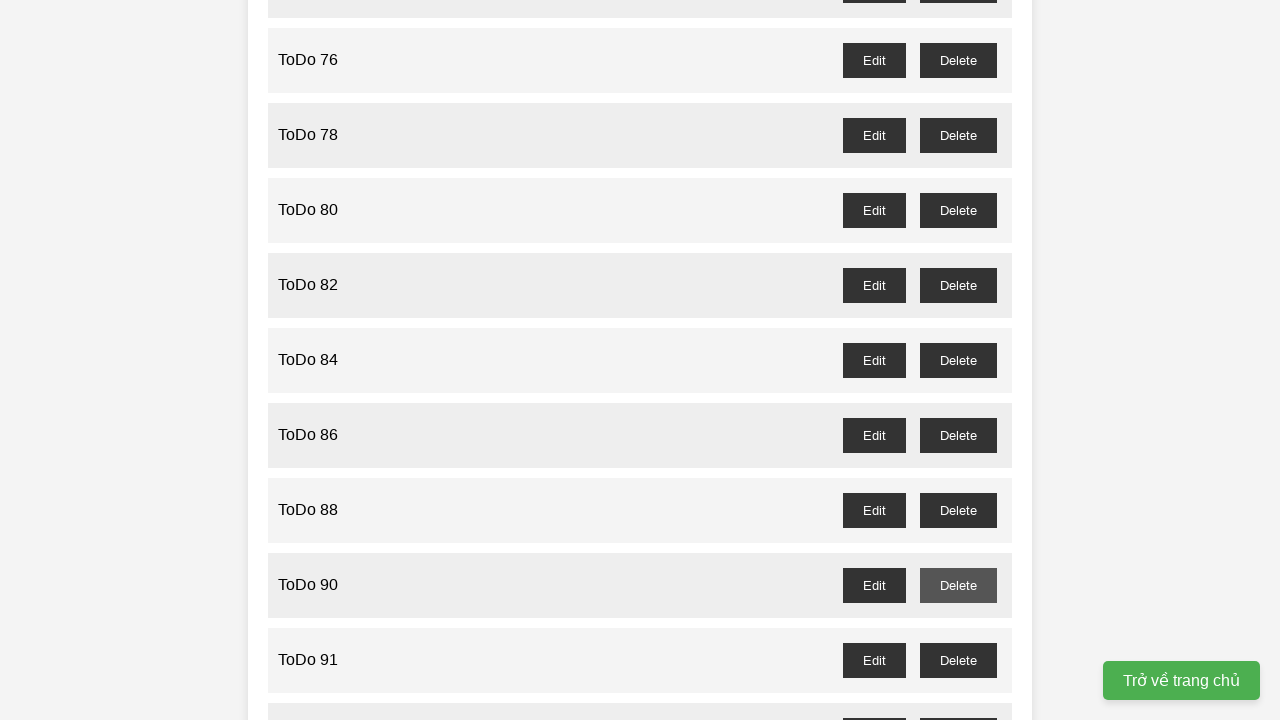

Deleted odd-numbered todo item at index 91 at (958, 660) on #todo-91-delete
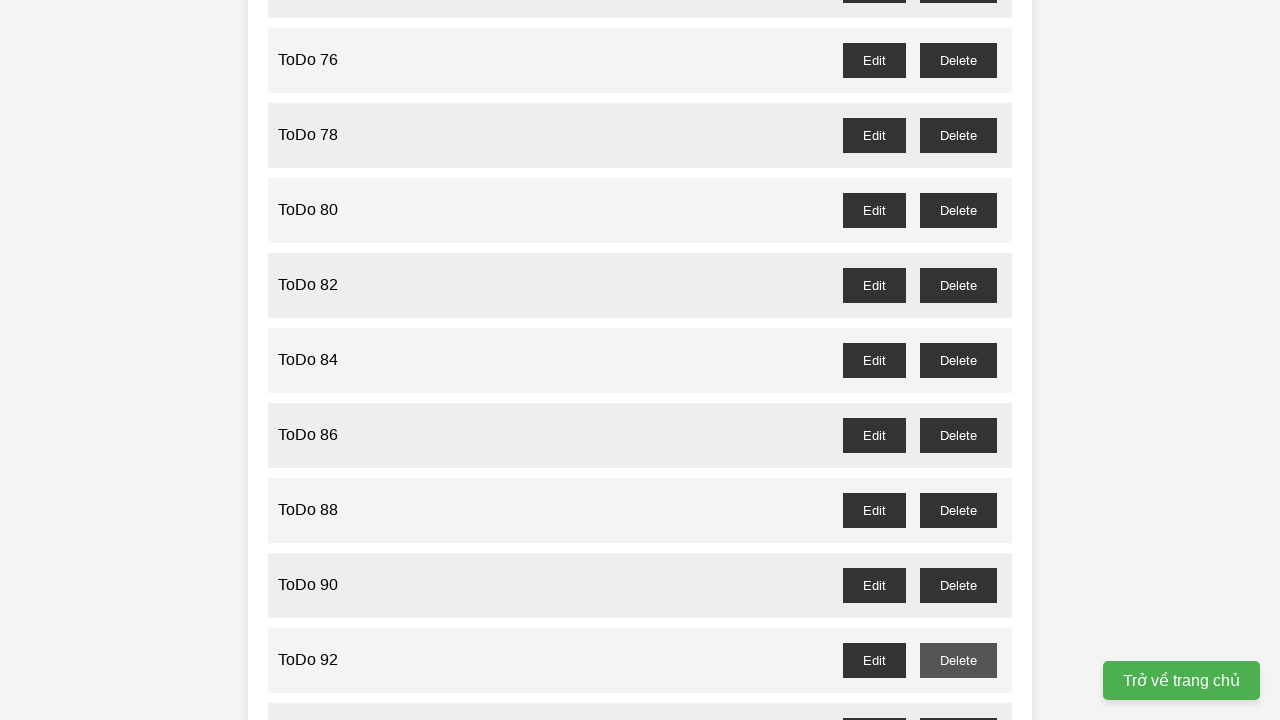

Deleted odd-numbered todo item at index 93 at (958, 703) on #todo-93-delete
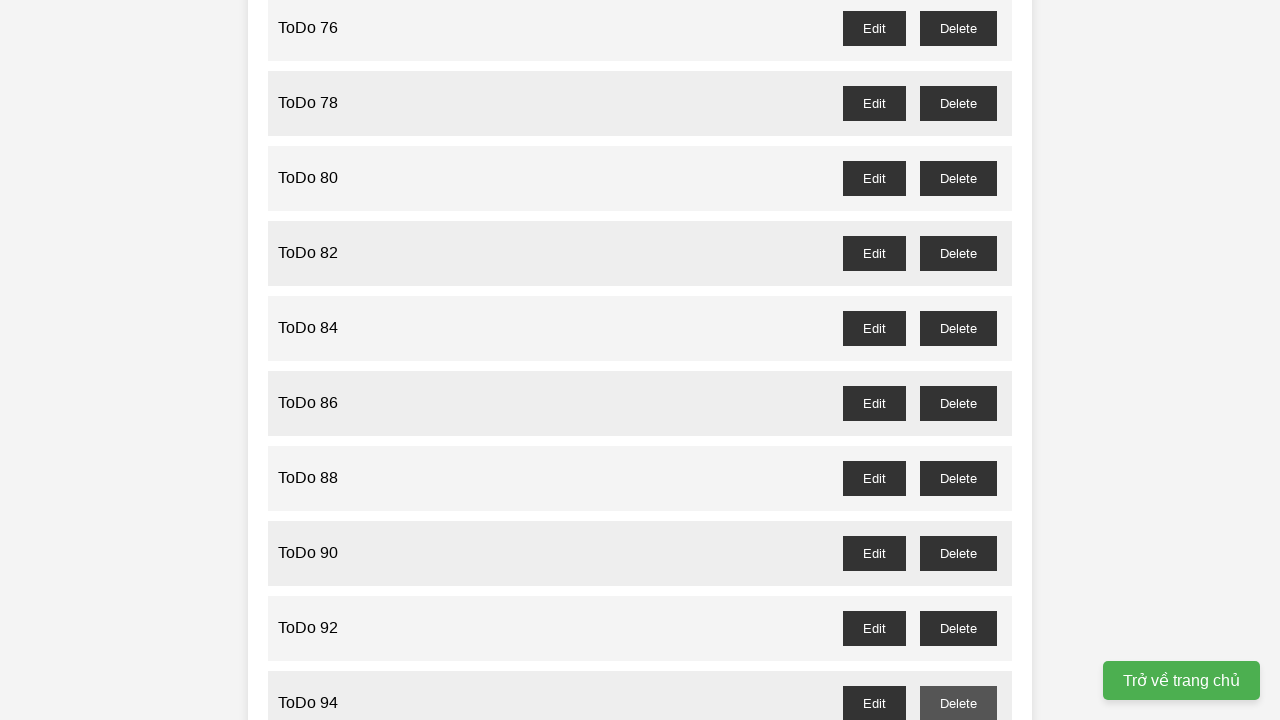

Deleted odd-numbered todo item at index 95 at (958, 360) on #todo-95-delete
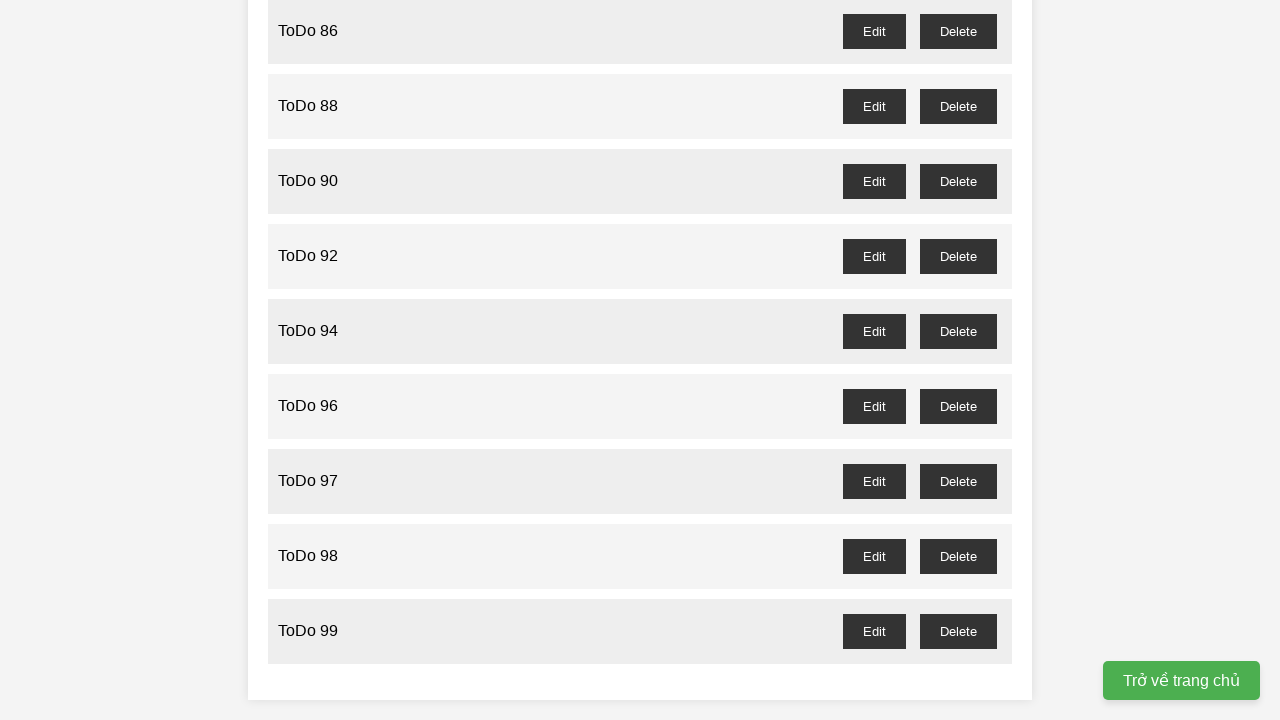

Deleted odd-numbered todo item at index 97 at (958, 481) on #todo-97-delete
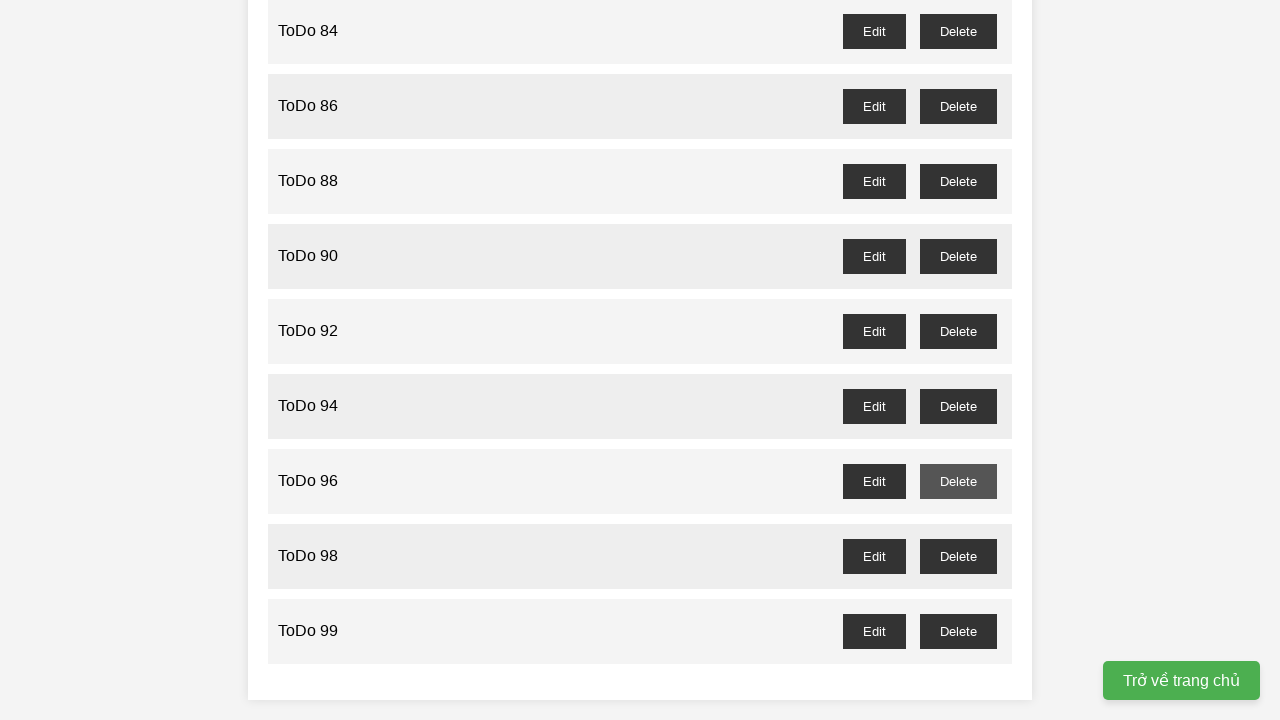

Deleted odd-numbered todo item at index 99 at (958, 631) on #todo-99-delete
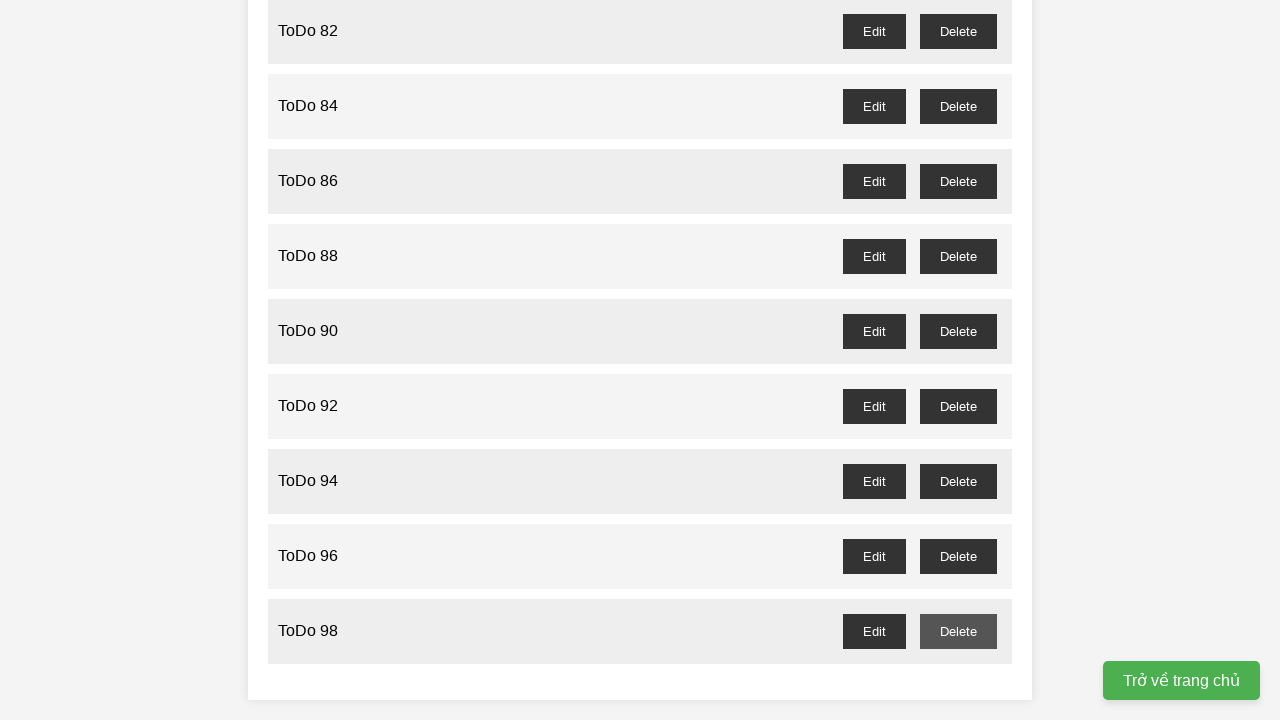

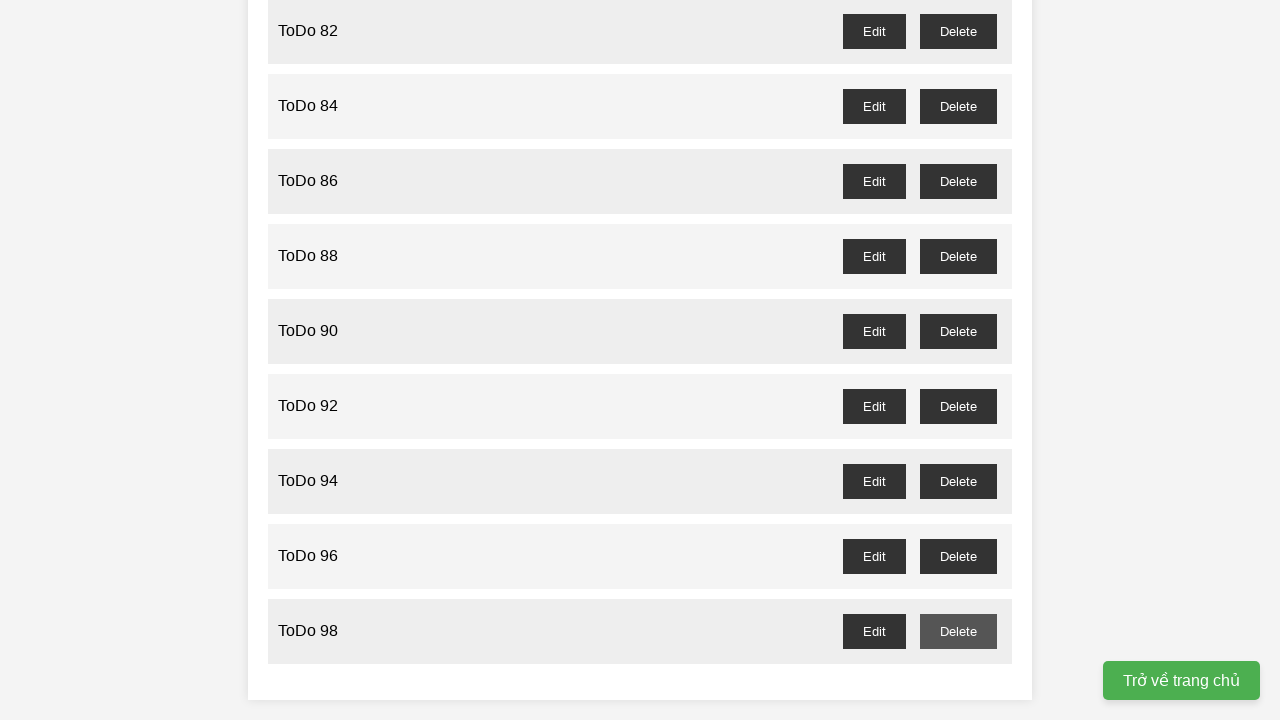